Tests the add/remove elements functionality by clicking the Add Element button 100 times, verifying 100 elements were created, then clicking Delete 90 times and verifying 10 elements remain.

Starting URL: http://the-internet.herokuapp.com/add_remove_elements/

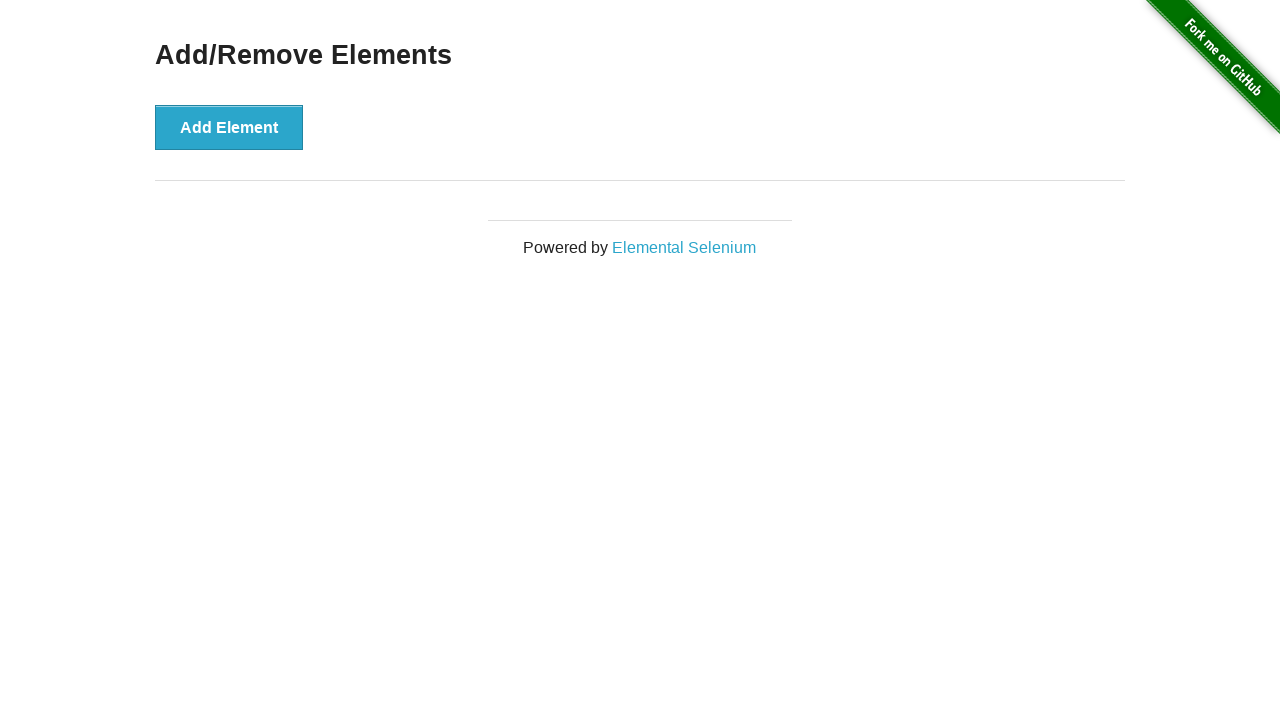

Navigated to add/remove elements page
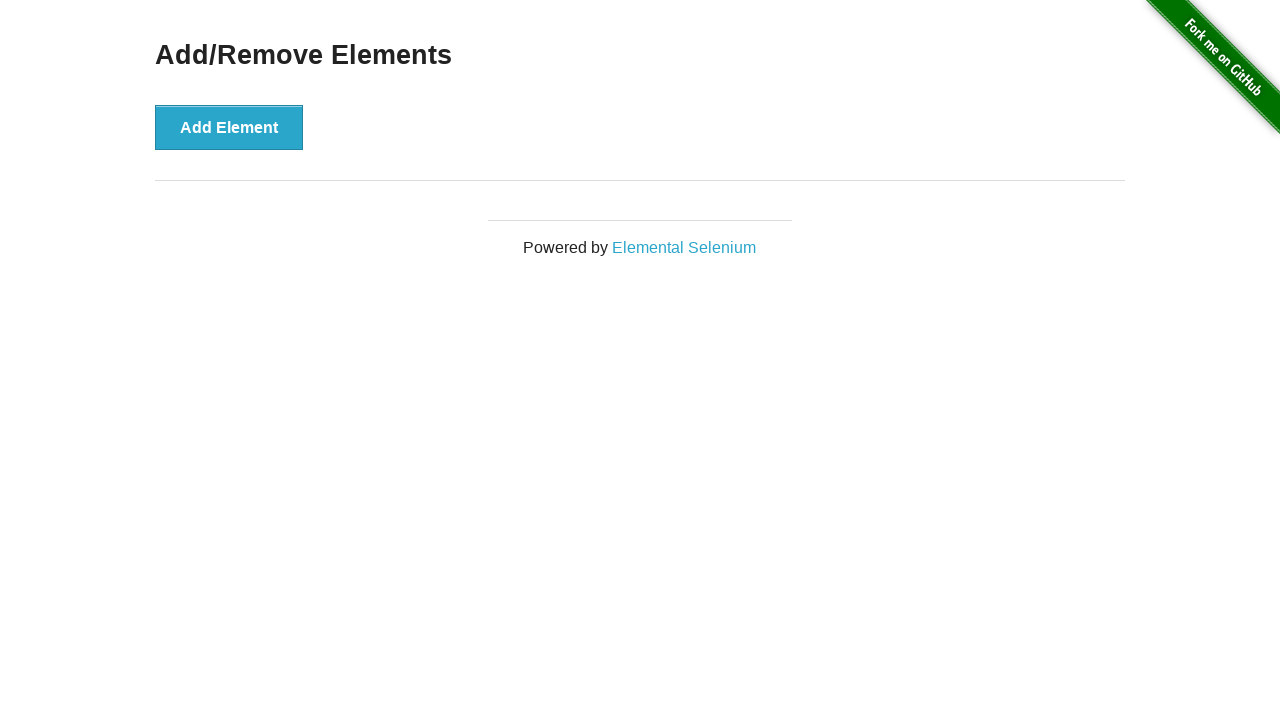

Clicked Add Element button (iteration 1/100) at (229, 127) on xpath=//button[@onclick='addElement()']
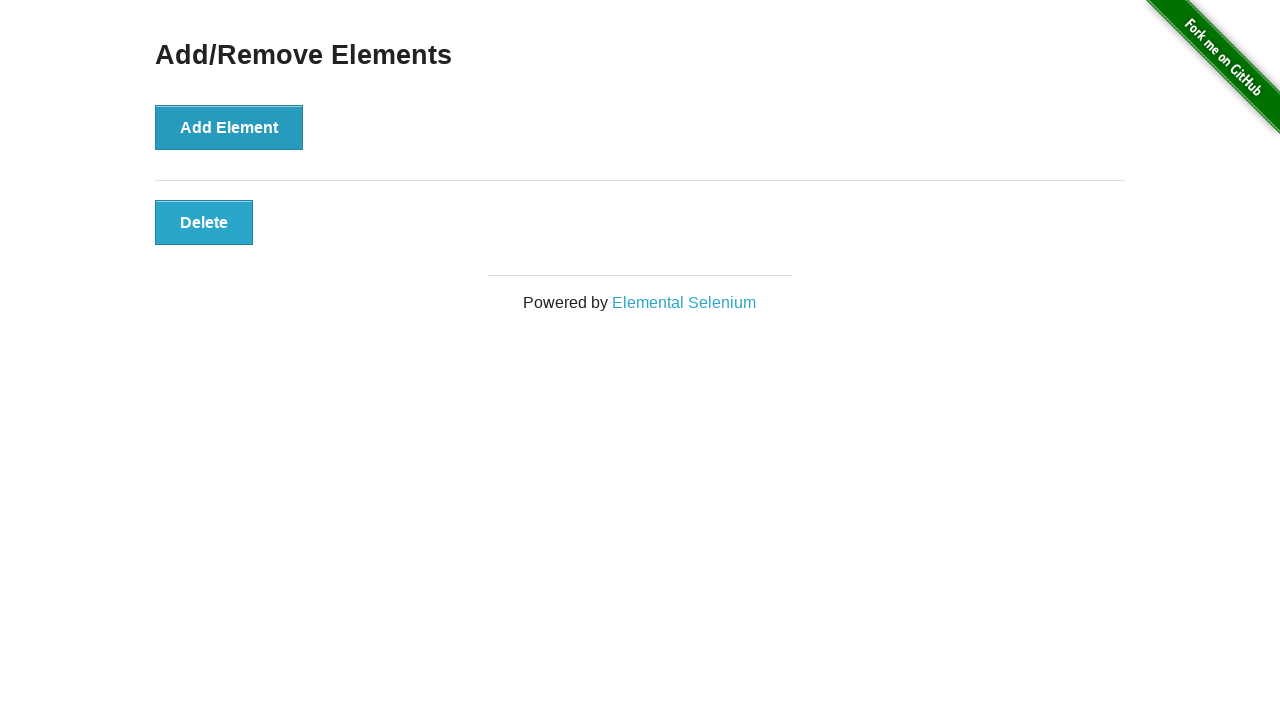

Clicked Add Element button (iteration 2/100) at (229, 127) on xpath=//button[@onclick='addElement()']
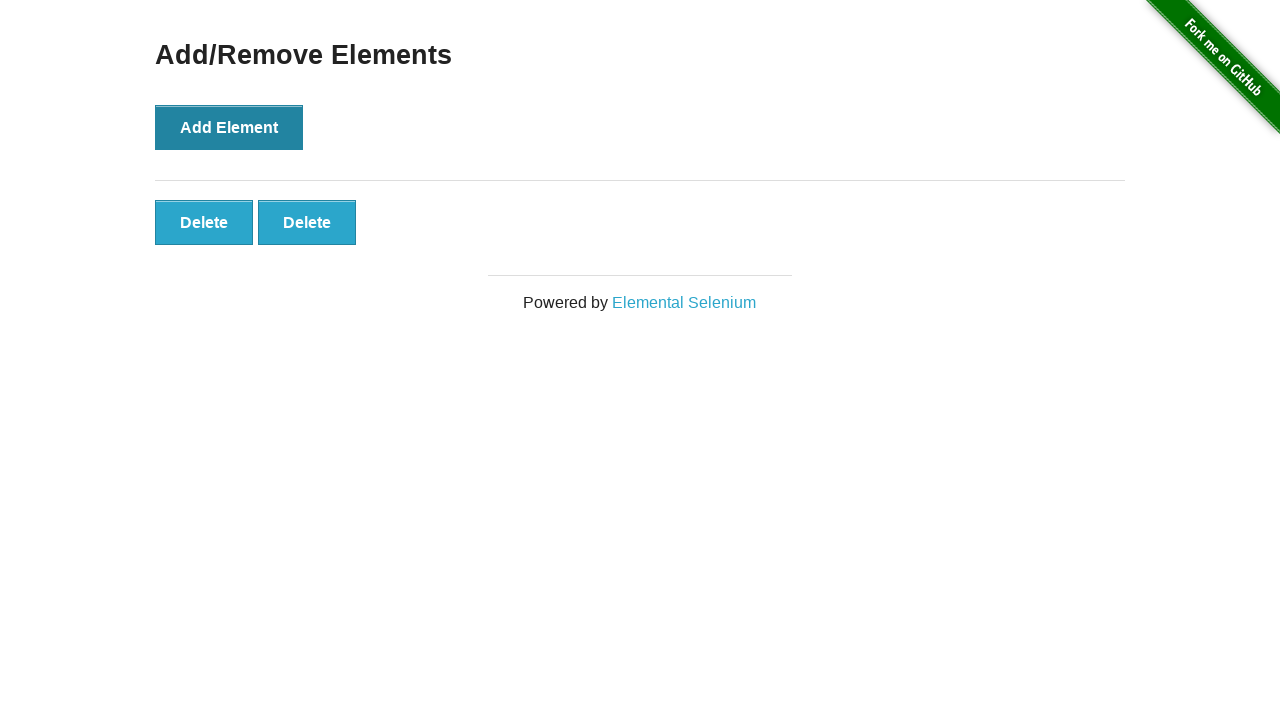

Clicked Add Element button (iteration 3/100) at (229, 127) on xpath=//button[@onclick='addElement()']
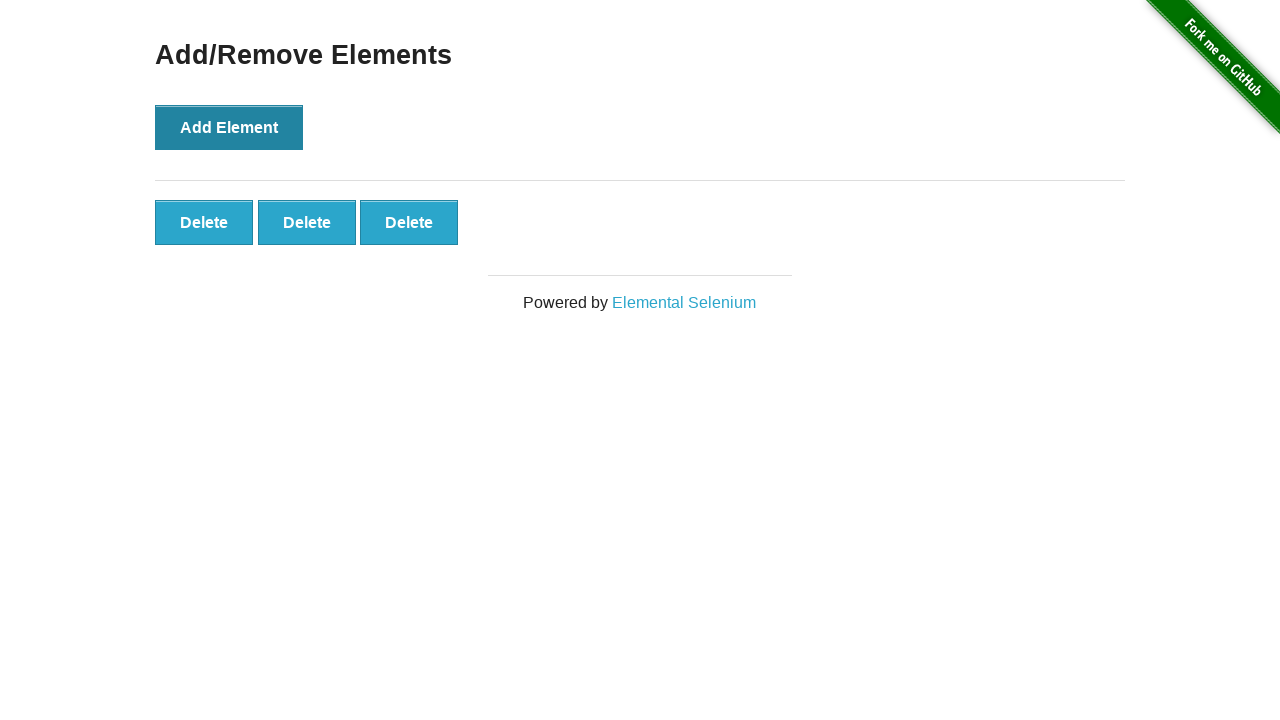

Clicked Add Element button (iteration 4/100) at (229, 127) on xpath=//button[@onclick='addElement()']
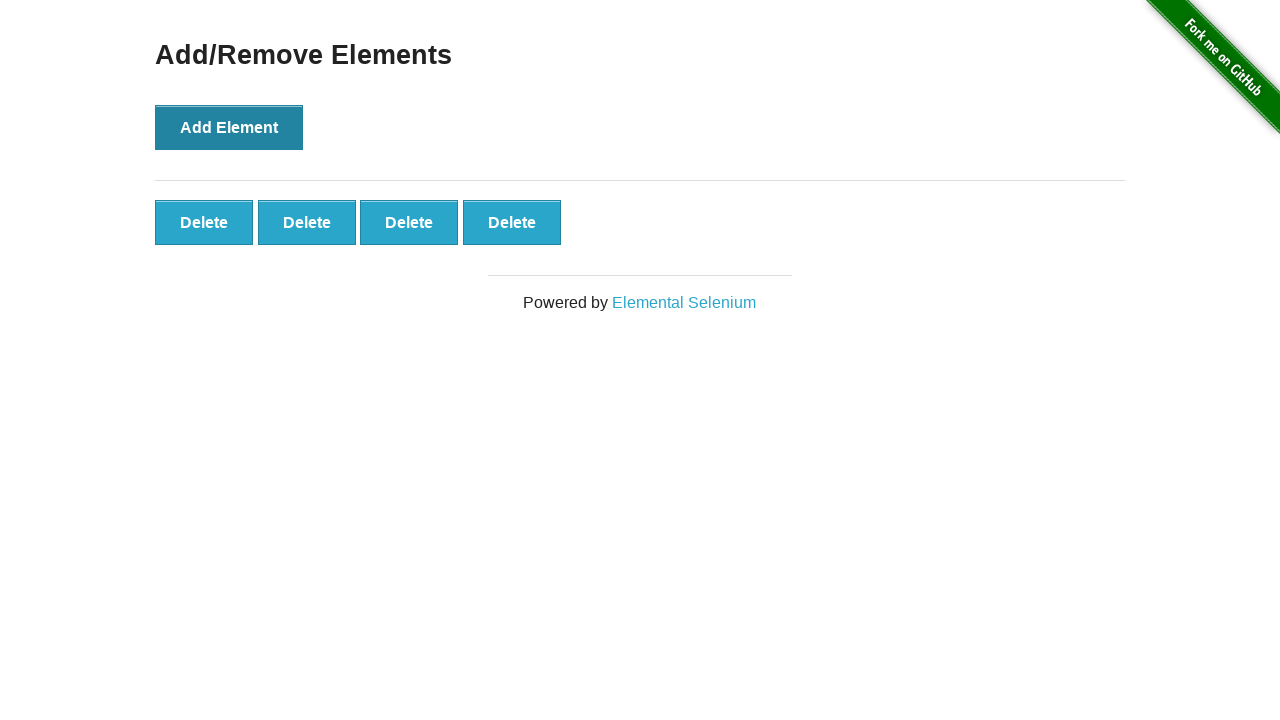

Clicked Add Element button (iteration 5/100) at (229, 127) on xpath=//button[@onclick='addElement()']
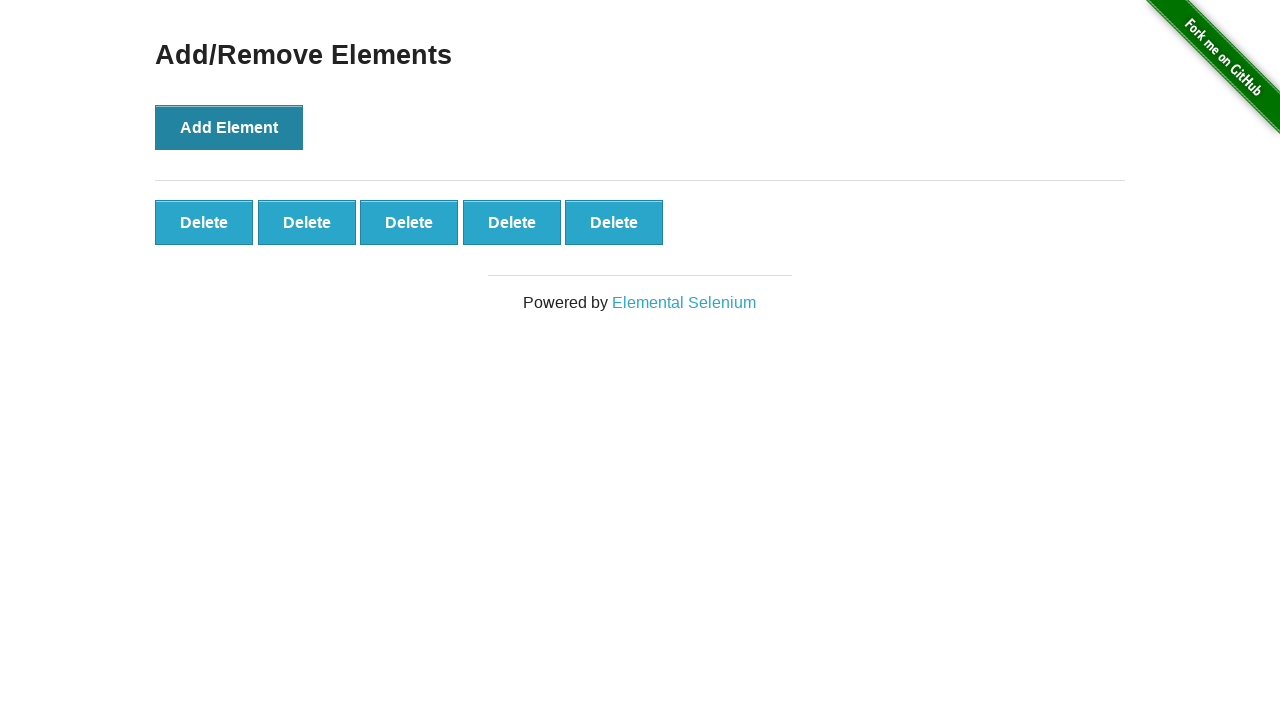

Clicked Add Element button (iteration 6/100) at (229, 127) on xpath=//button[@onclick='addElement()']
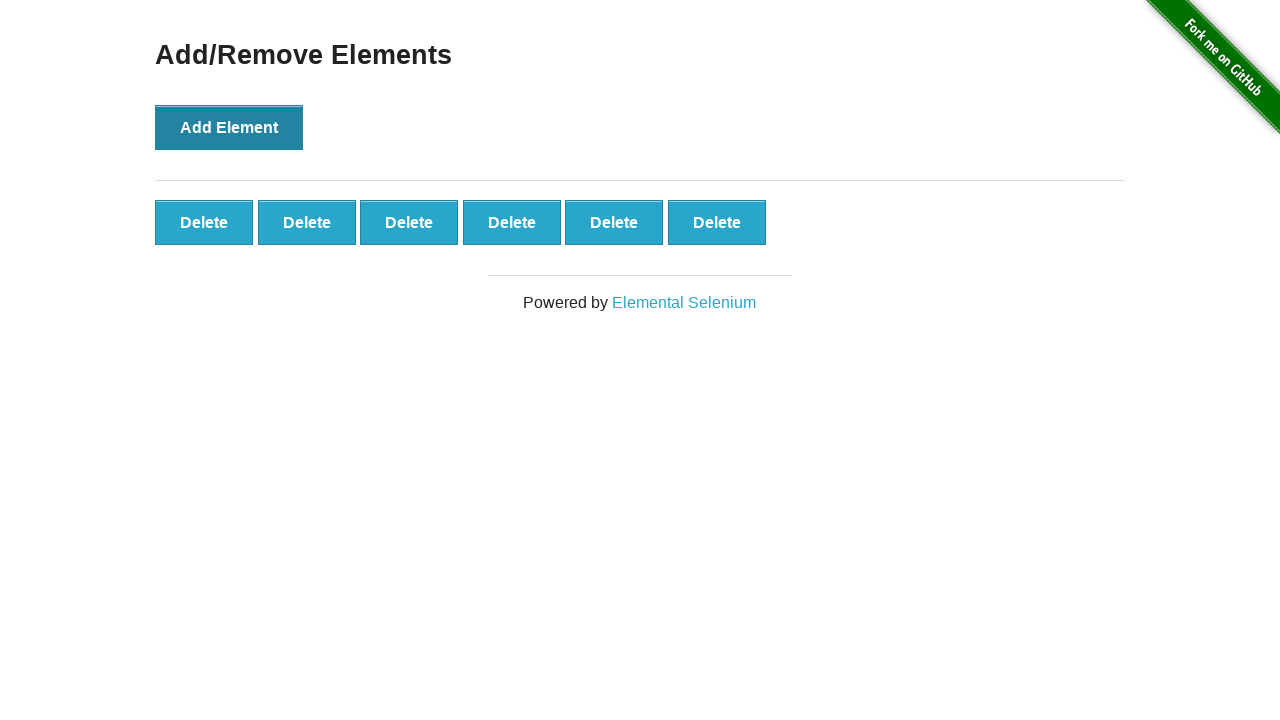

Clicked Add Element button (iteration 7/100) at (229, 127) on xpath=//button[@onclick='addElement()']
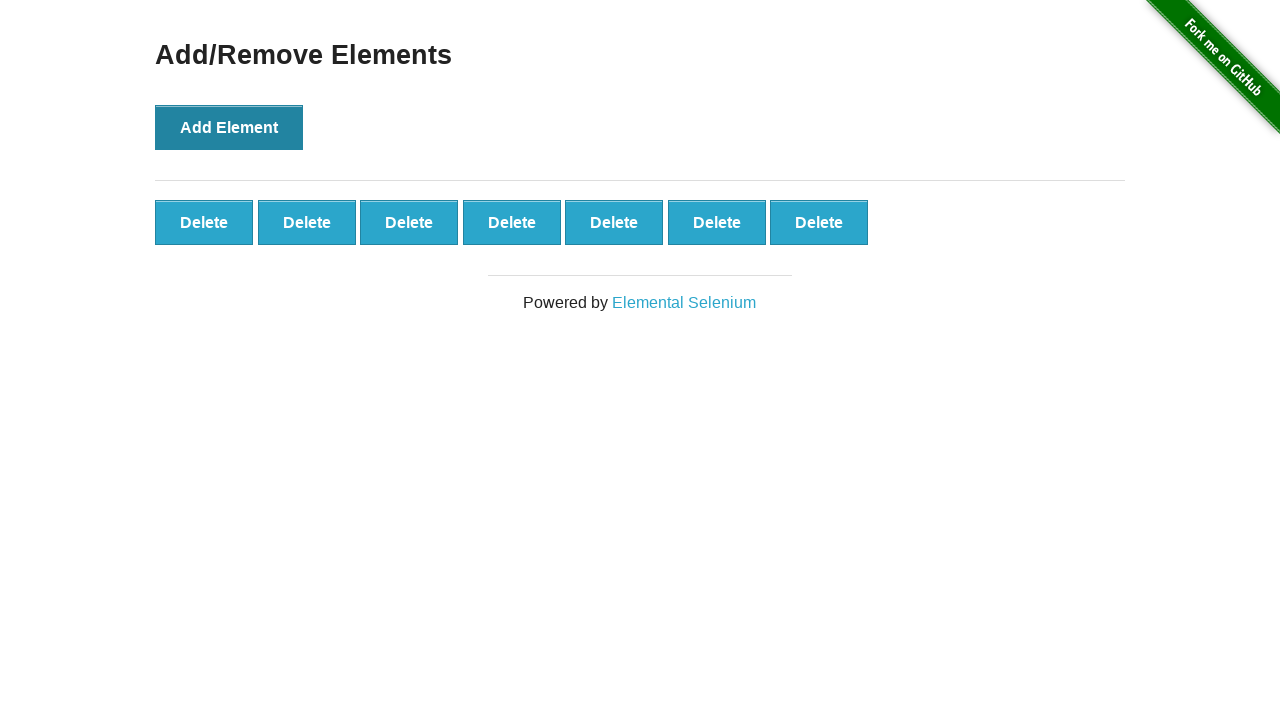

Clicked Add Element button (iteration 8/100) at (229, 127) on xpath=//button[@onclick='addElement()']
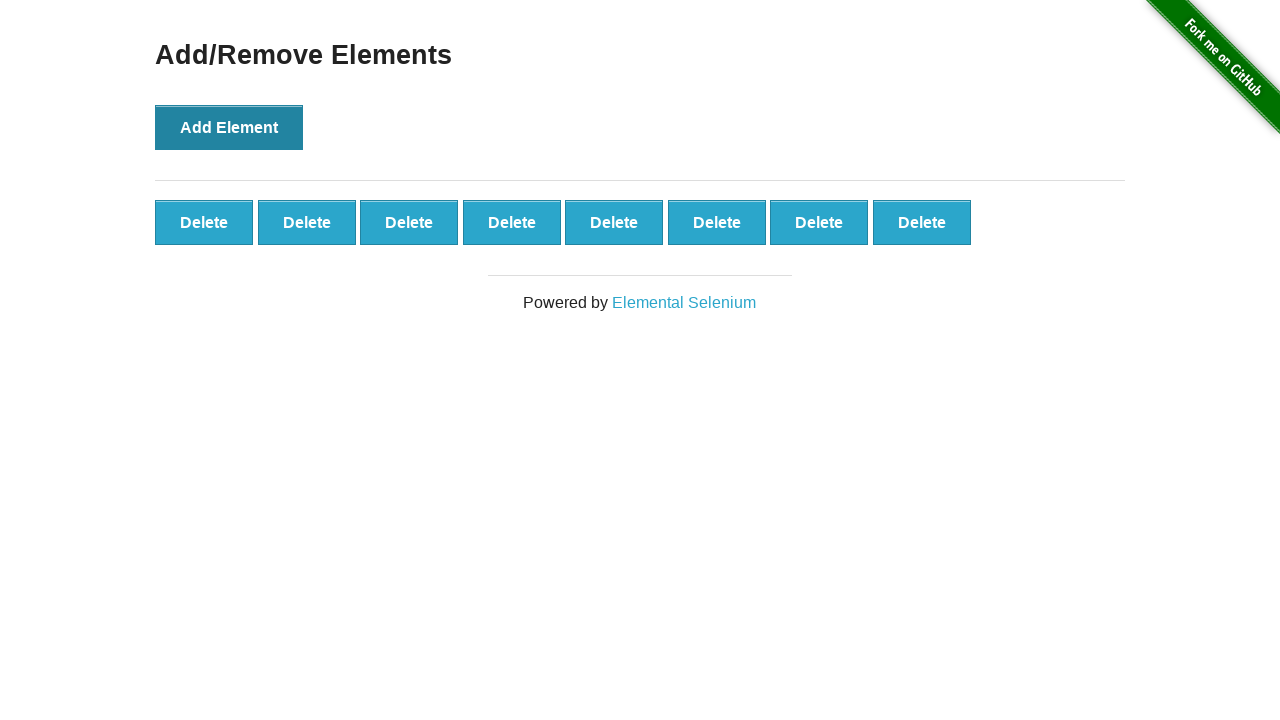

Clicked Add Element button (iteration 9/100) at (229, 127) on xpath=//button[@onclick='addElement()']
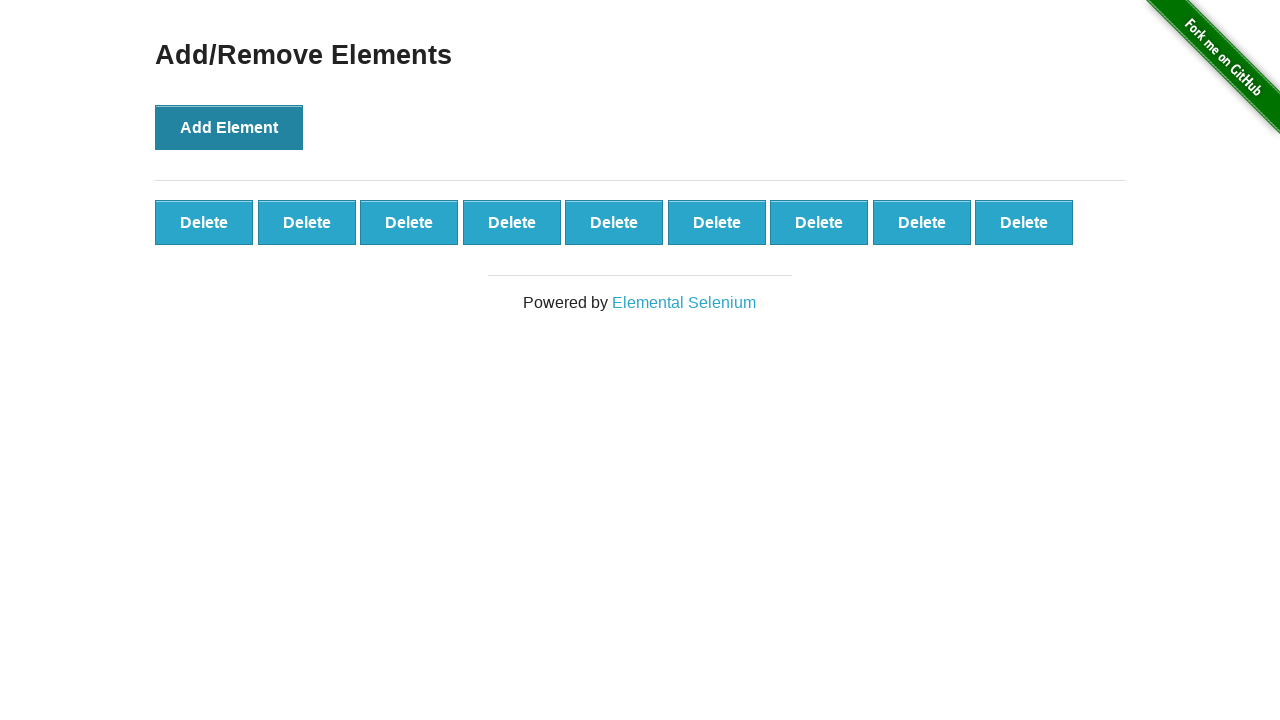

Clicked Add Element button (iteration 10/100) at (229, 127) on xpath=//button[@onclick='addElement()']
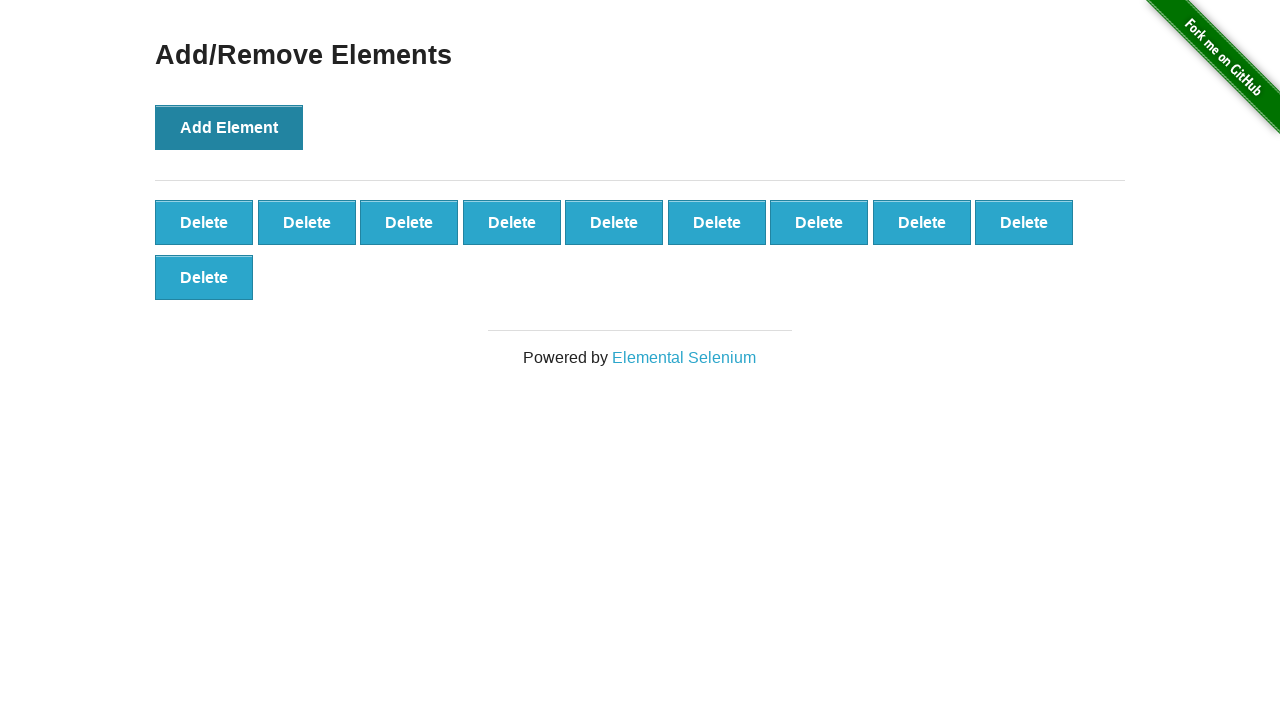

Clicked Add Element button (iteration 11/100) at (229, 127) on xpath=//button[@onclick='addElement()']
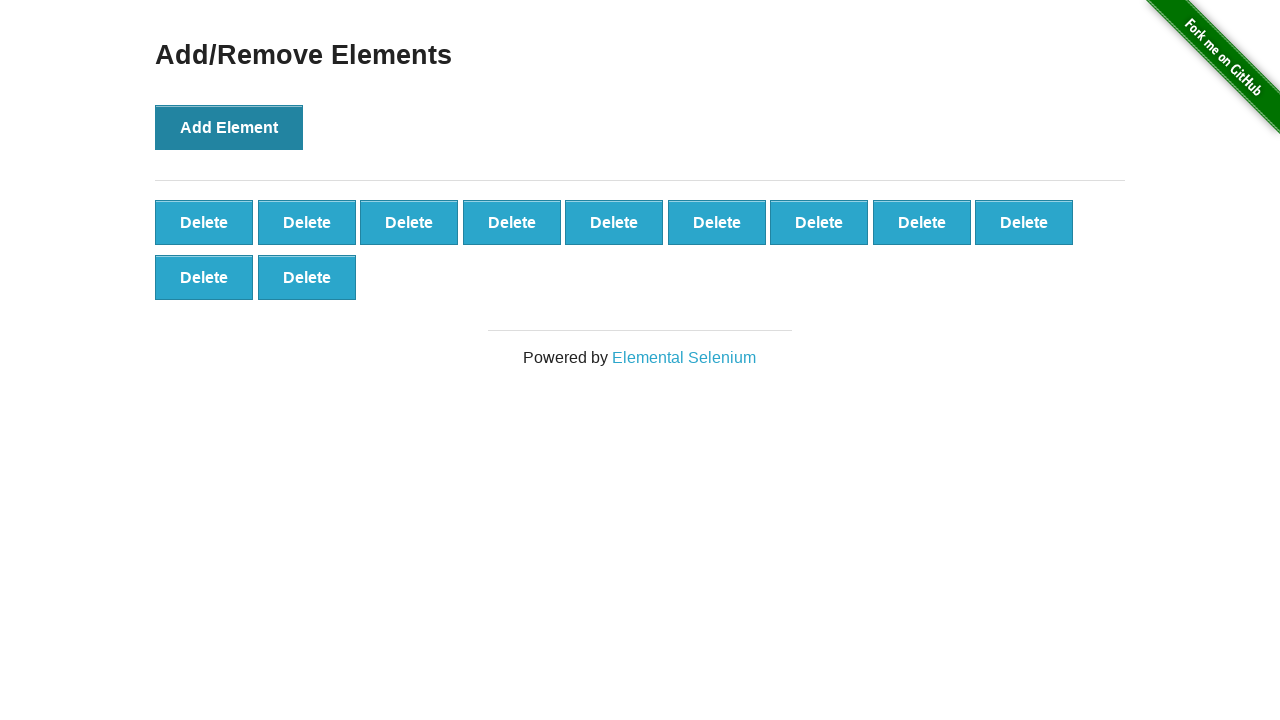

Clicked Add Element button (iteration 12/100) at (229, 127) on xpath=//button[@onclick='addElement()']
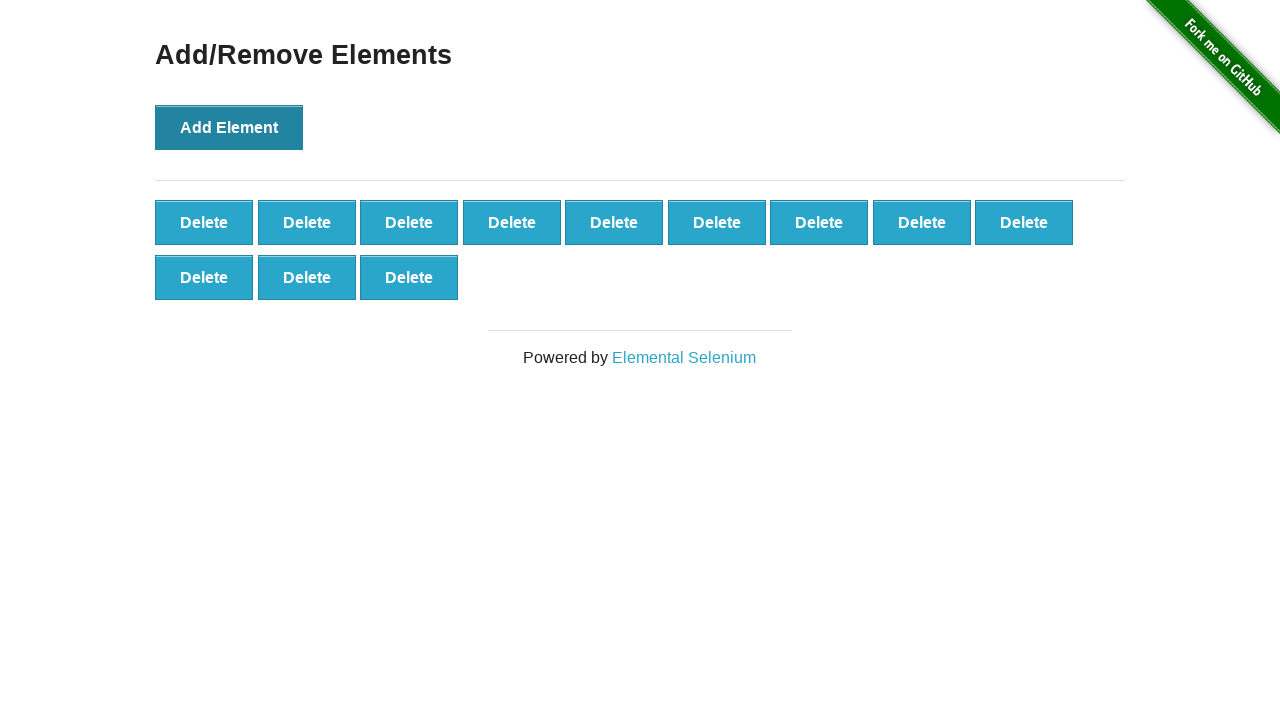

Clicked Add Element button (iteration 13/100) at (229, 127) on xpath=//button[@onclick='addElement()']
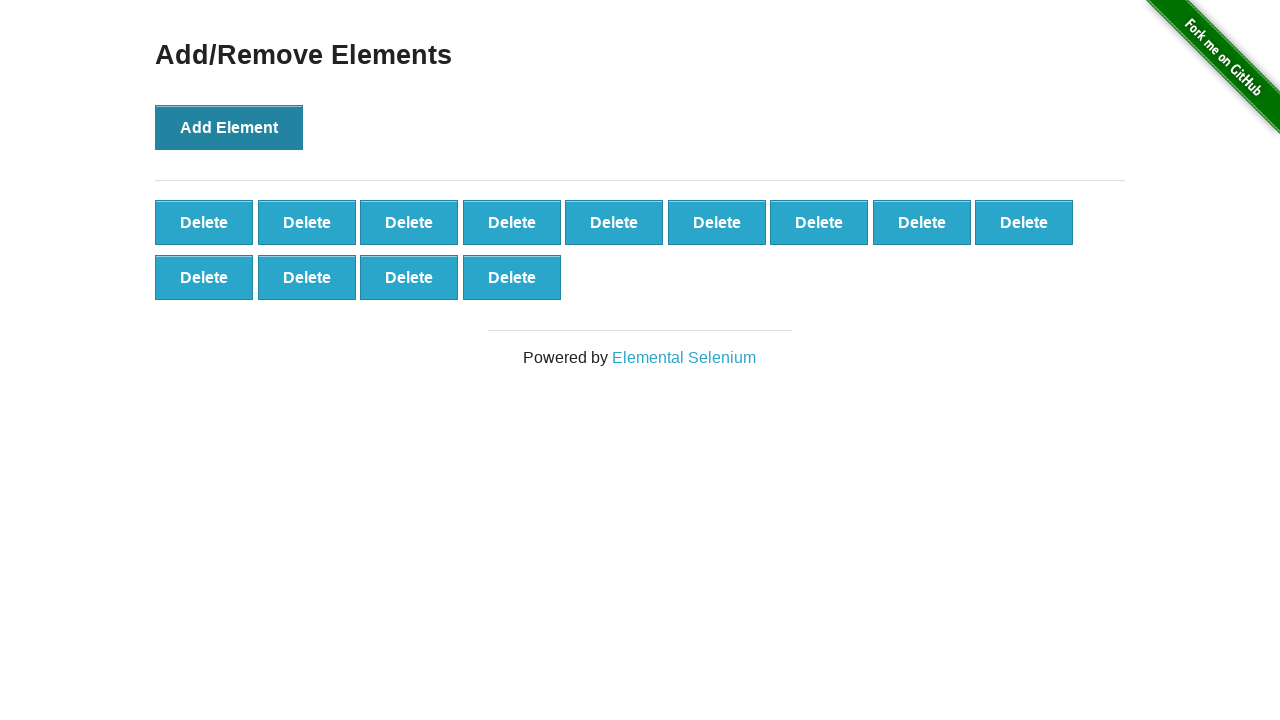

Clicked Add Element button (iteration 14/100) at (229, 127) on xpath=//button[@onclick='addElement()']
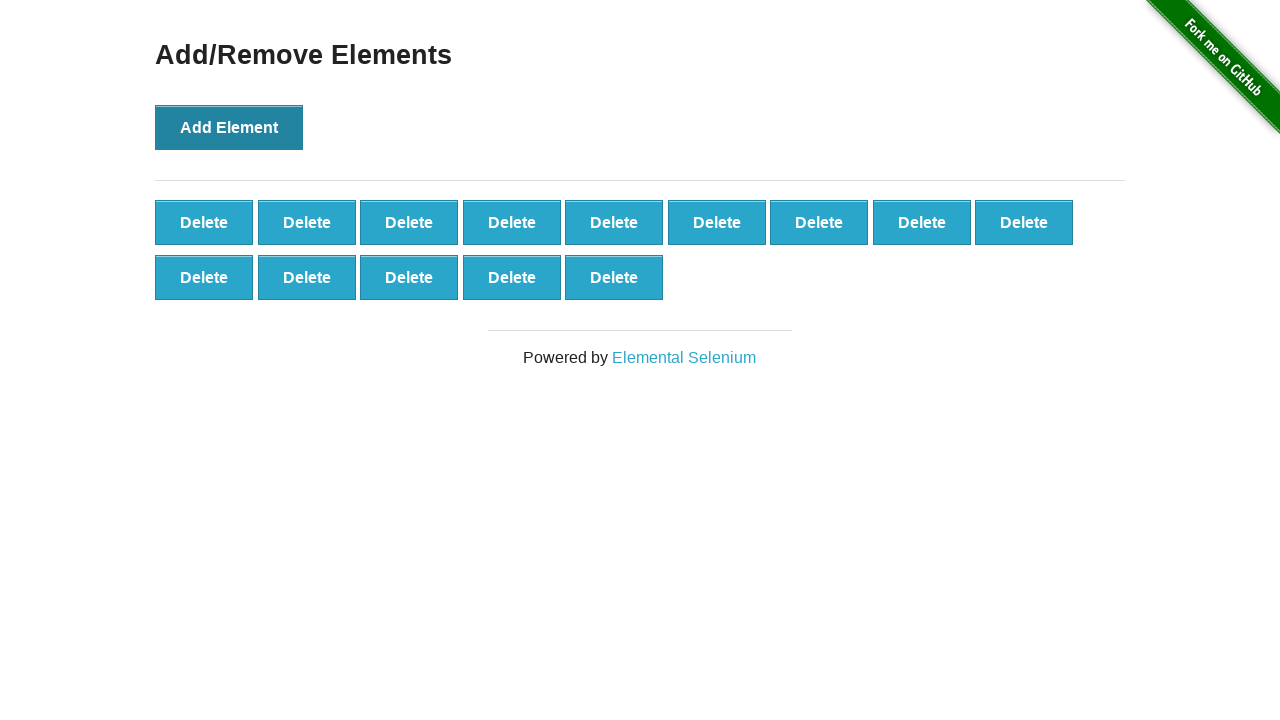

Clicked Add Element button (iteration 15/100) at (229, 127) on xpath=//button[@onclick='addElement()']
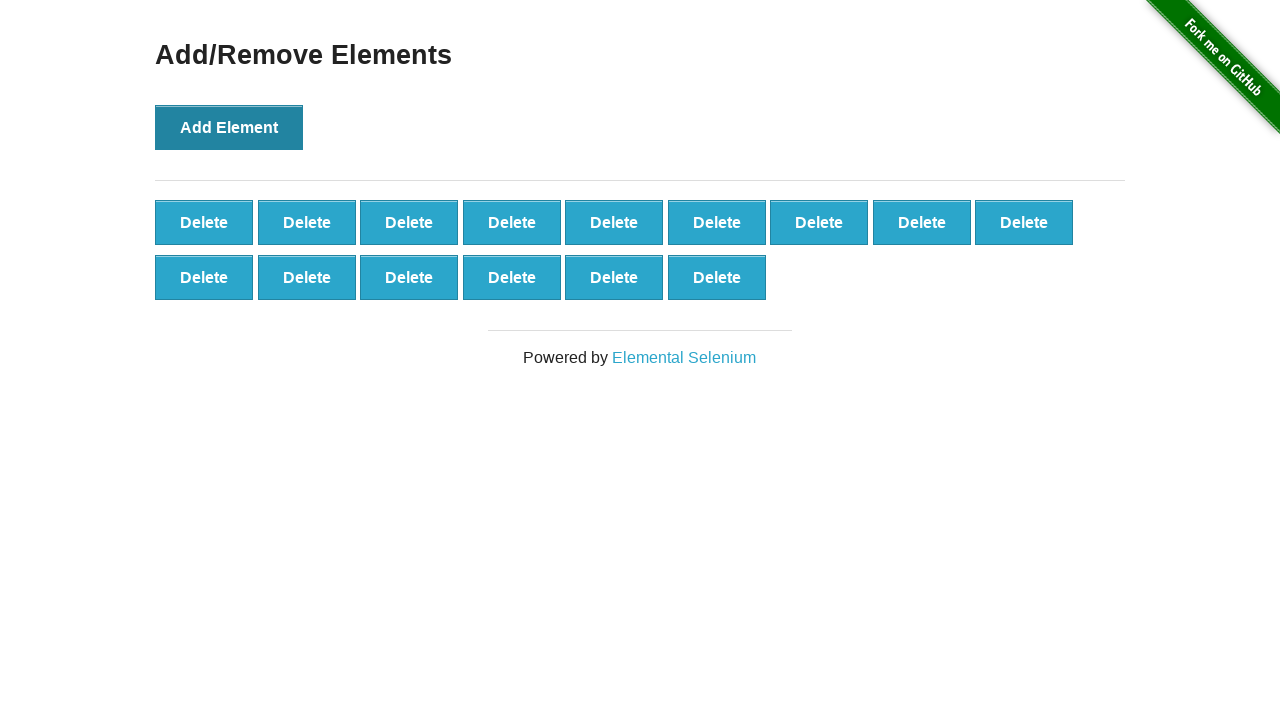

Clicked Add Element button (iteration 16/100) at (229, 127) on xpath=//button[@onclick='addElement()']
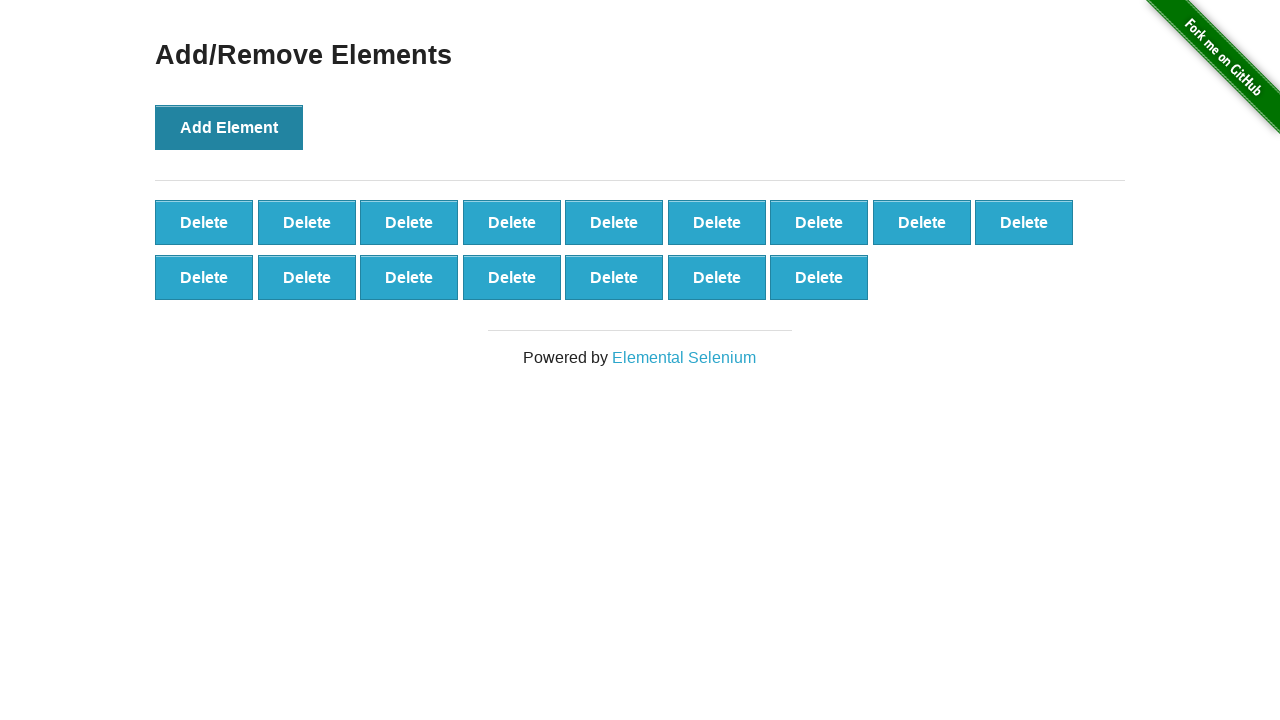

Clicked Add Element button (iteration 17/100) at (229, 127) on xpath=//button[@onclick='addElement()']
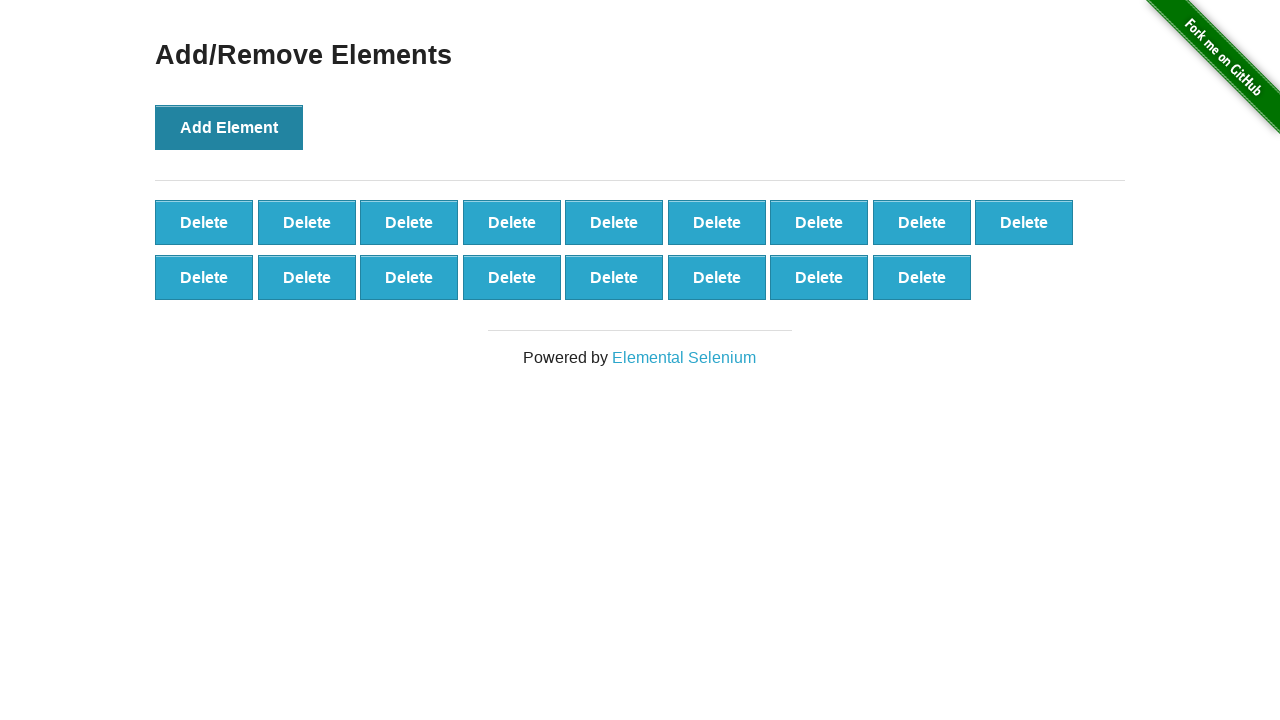

Clicked Add Element button (iteration 18/100) at (229, 127) on xpath=//button[@onclick='addElement()']
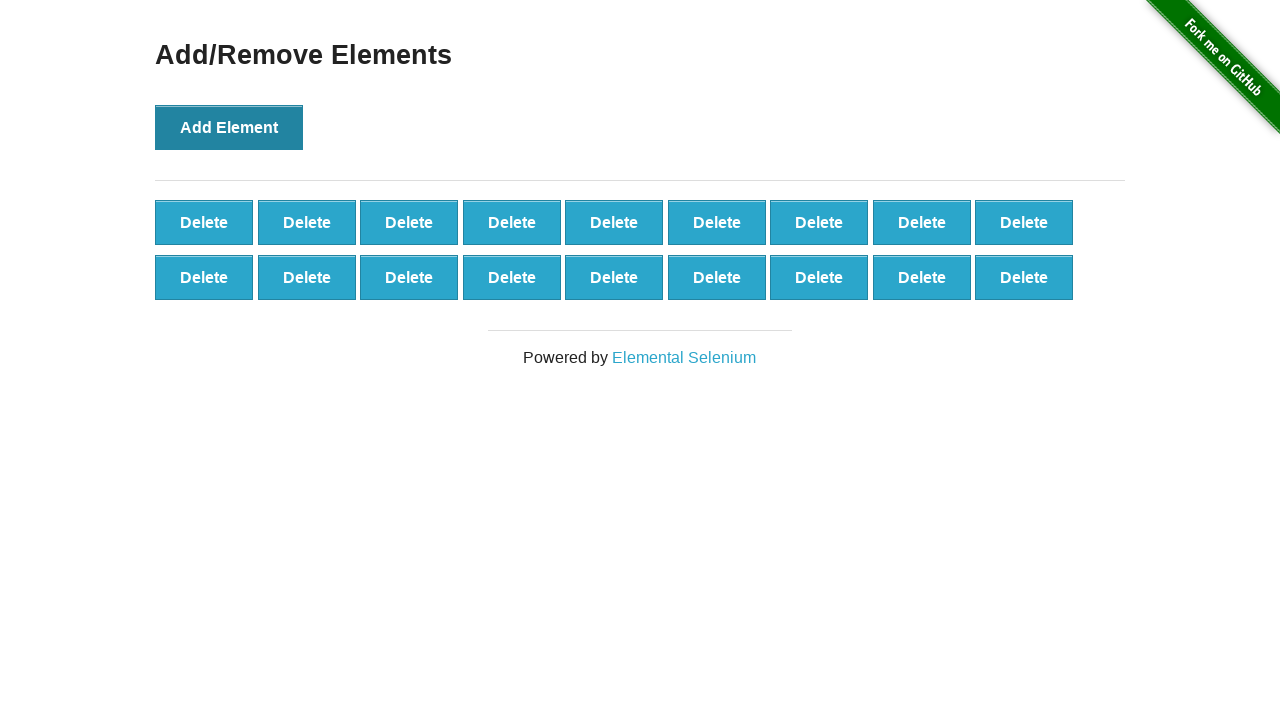

Clicked Add Element button (iteration 19/100) at (229, 127) on xpath=//button[@onclick='addElement()']
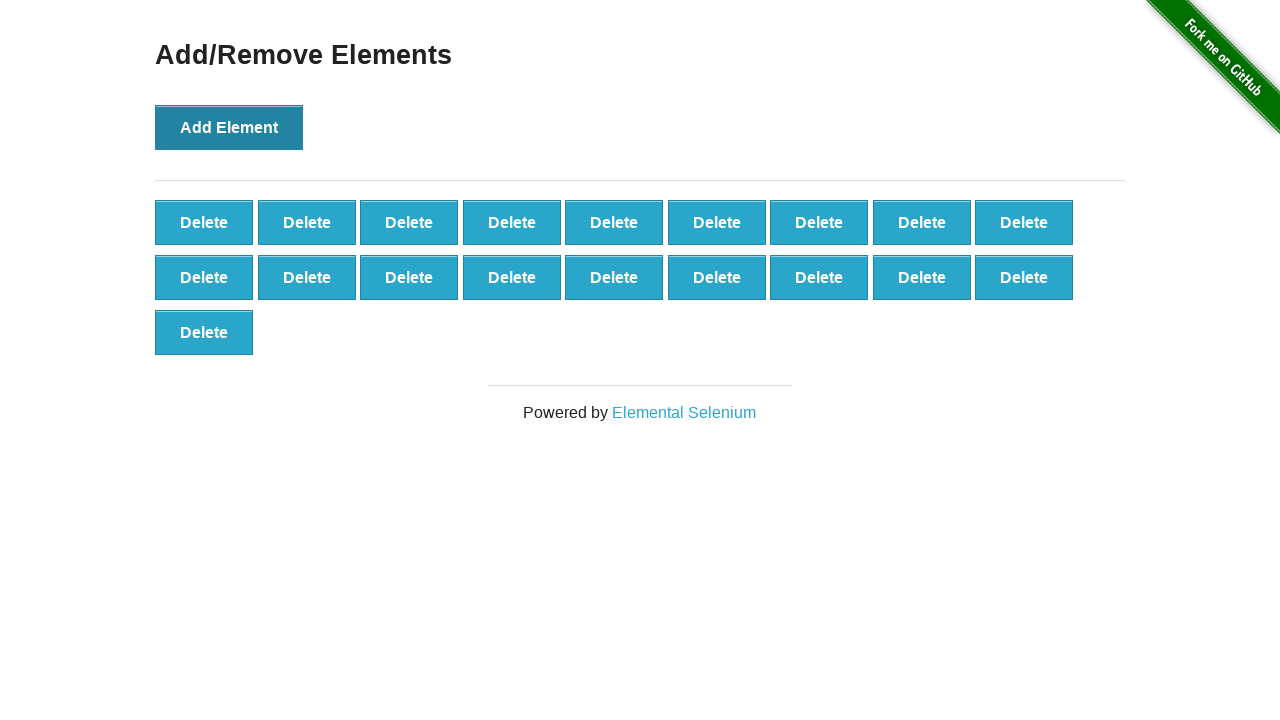

Clicked Add Element button (iteration 20/100) at (229, 127) on xpath=//button[@onclick='addElement()']
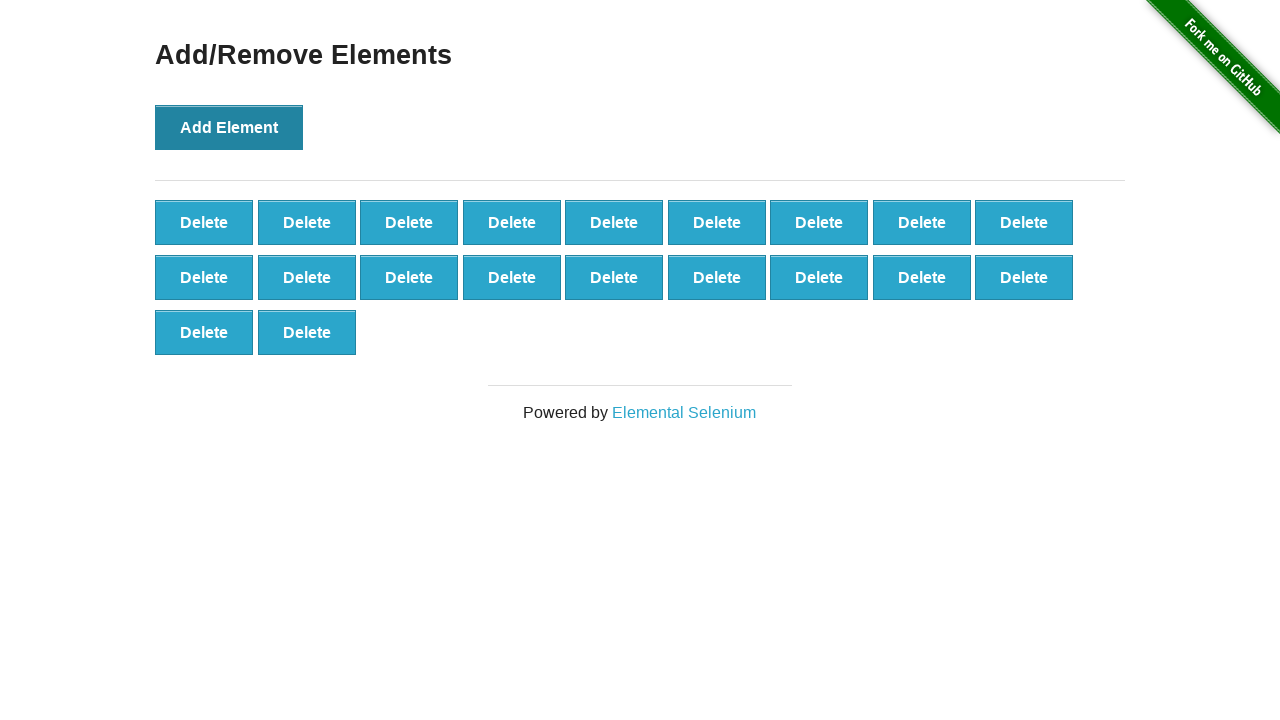

Clicked Add Element button (iteration 21/100) at (229, 127) on xpath=//button[@onclick='addElement()']
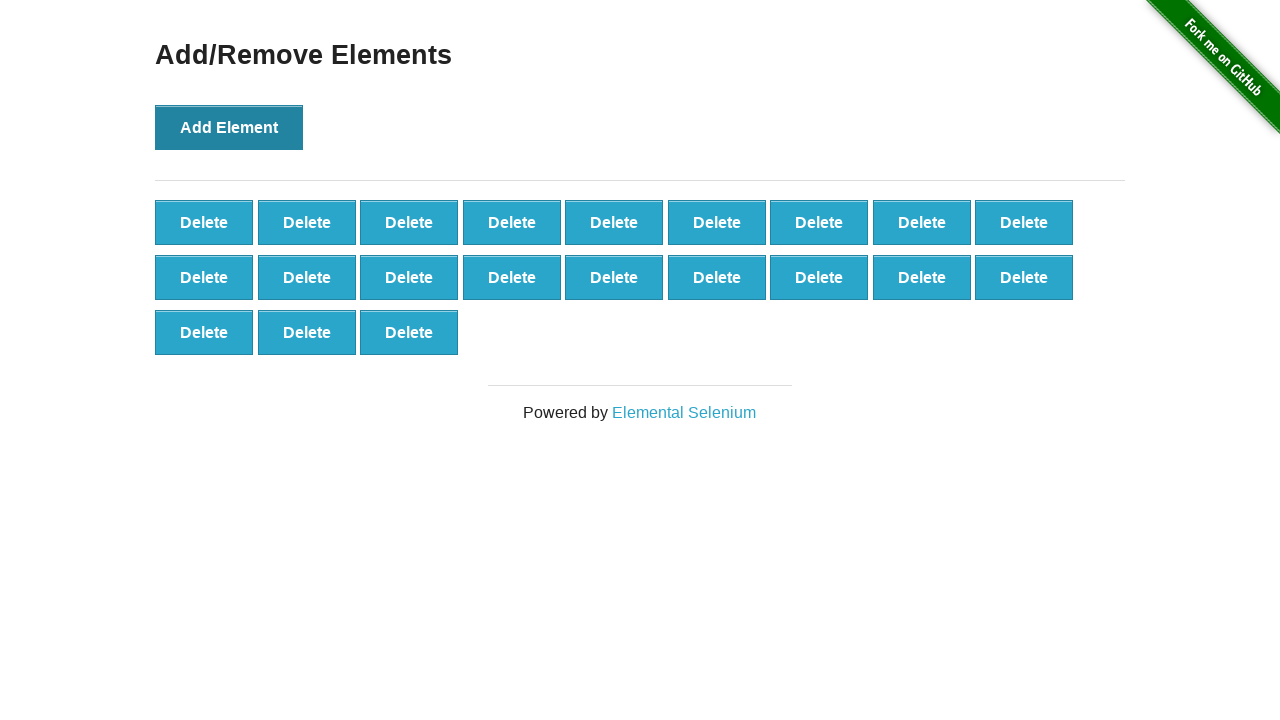

Clicked Add Element button (iteration 22/100) at (229, 127) on xpath=//button[@onclick='addElement()']
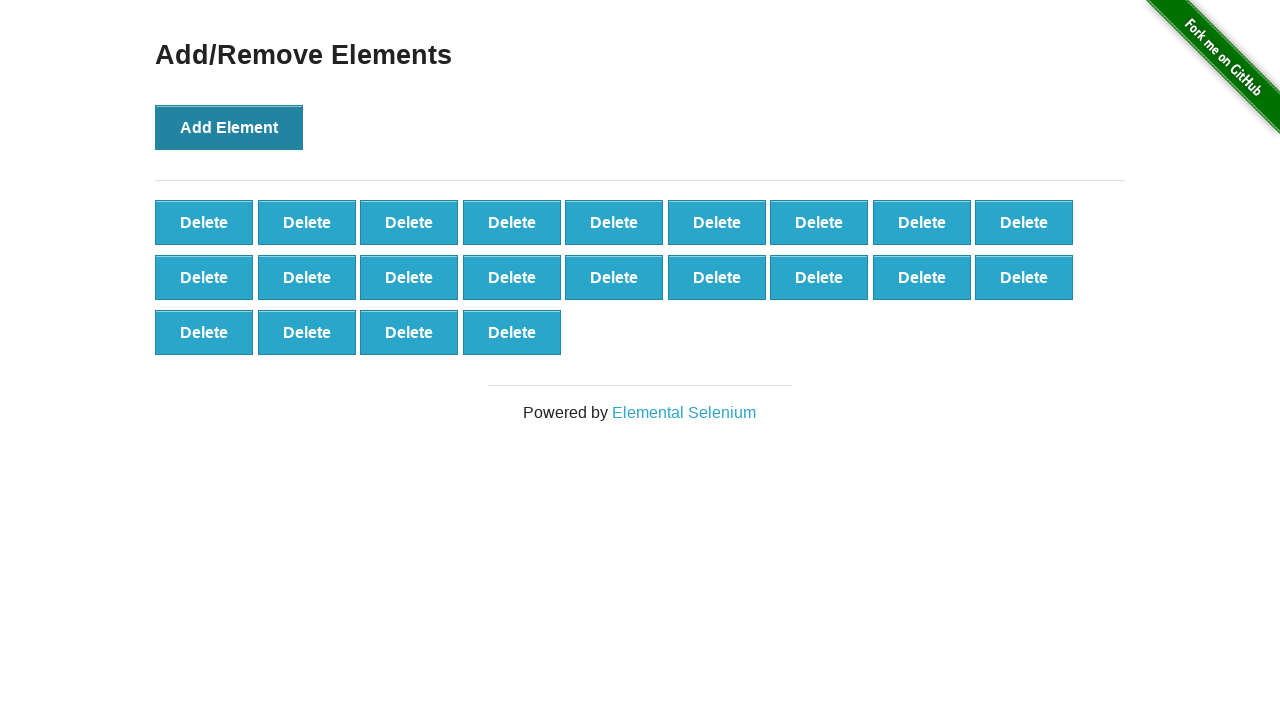

Clicked Add Element button (iteration 23/100) at (229, 127) on xpath=//button[@onclick='addElement()']
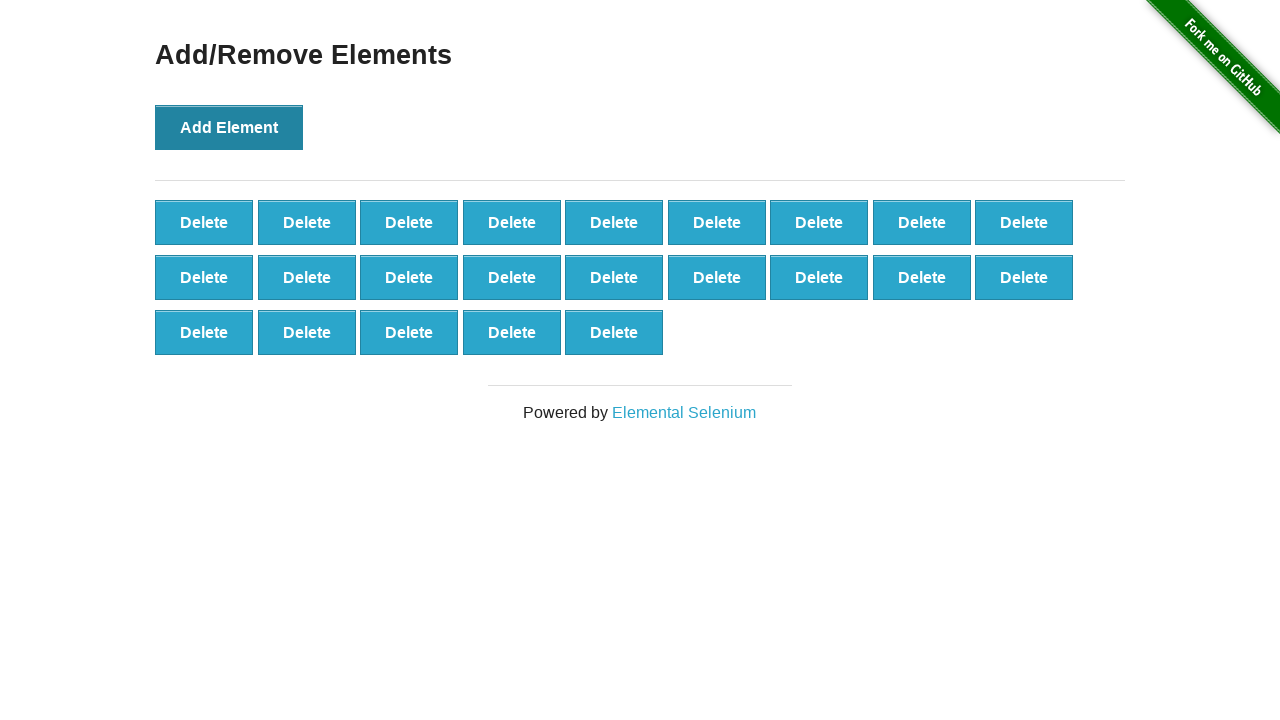

Clicked Add Element button (iteration 24/100) at (229, 127) on xpath=//button[@onclick='addElement()']
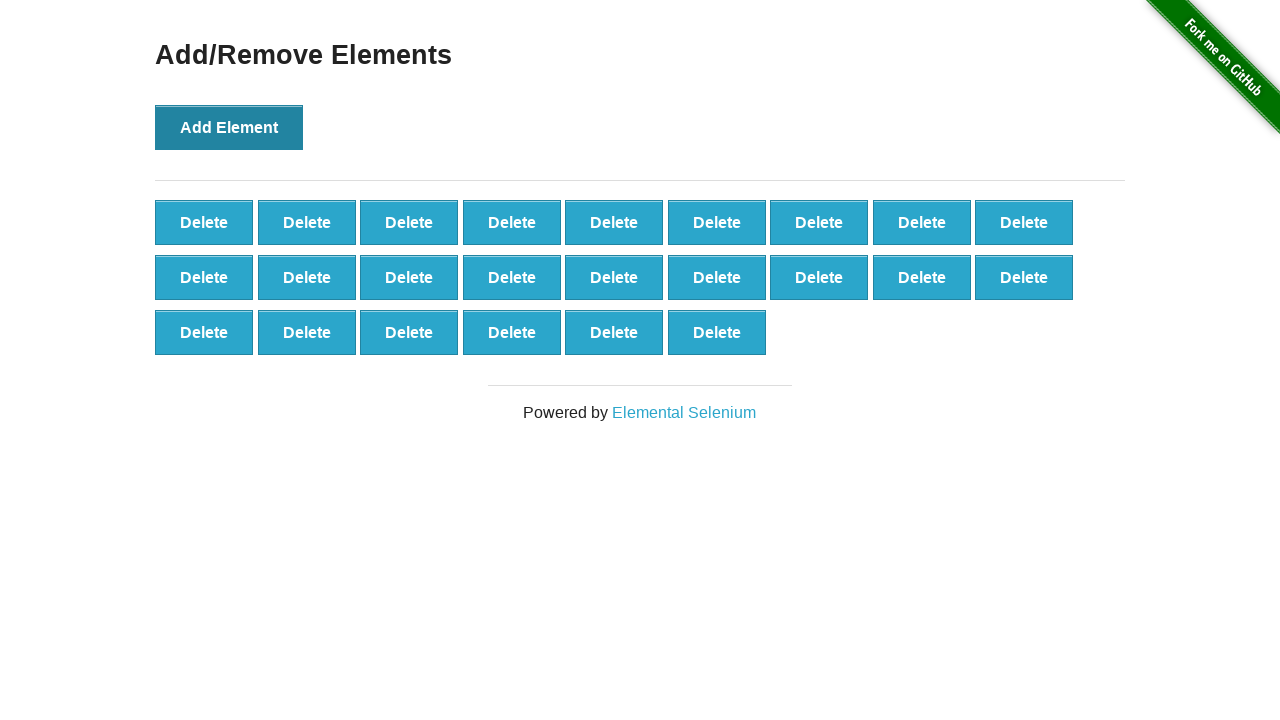

Clicked Add Element button (iteration 25/100) at (229, 127) on xpath=//button[@onclick='addElement()']
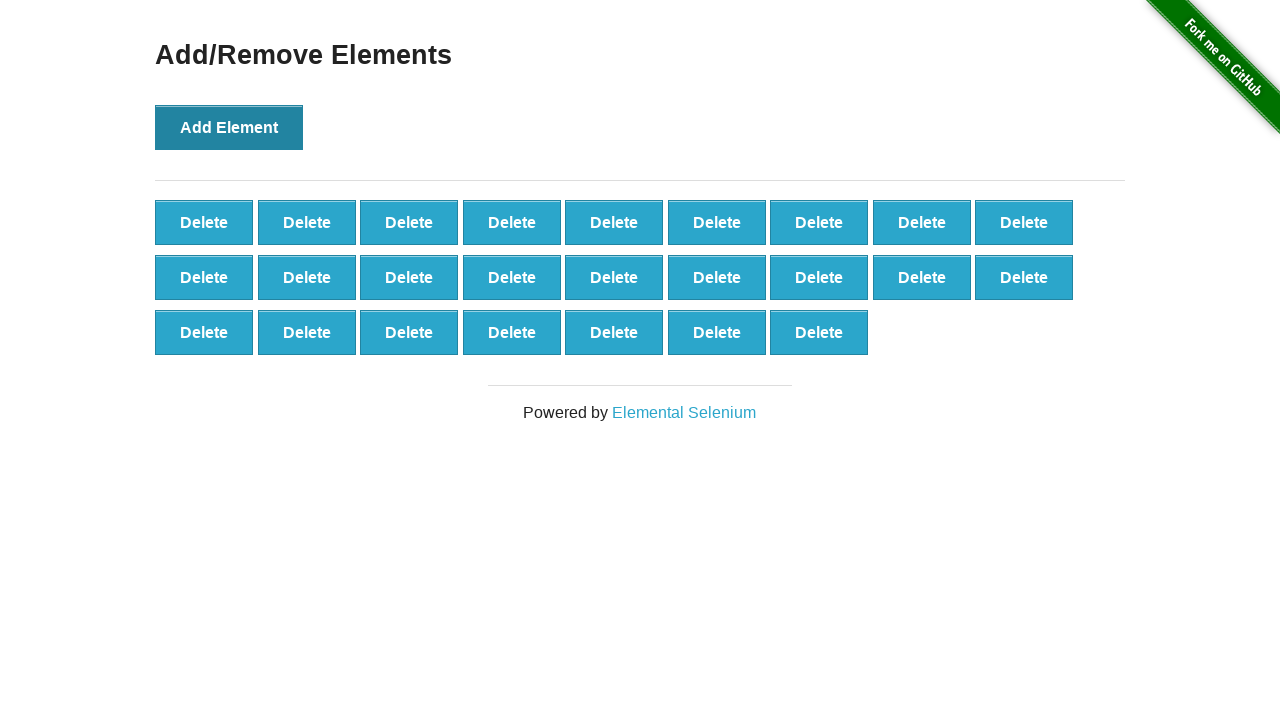

Clicked Add Element button (iteration 26/100) at (229, 127) on xpath=//button[@onclick='addElement()']
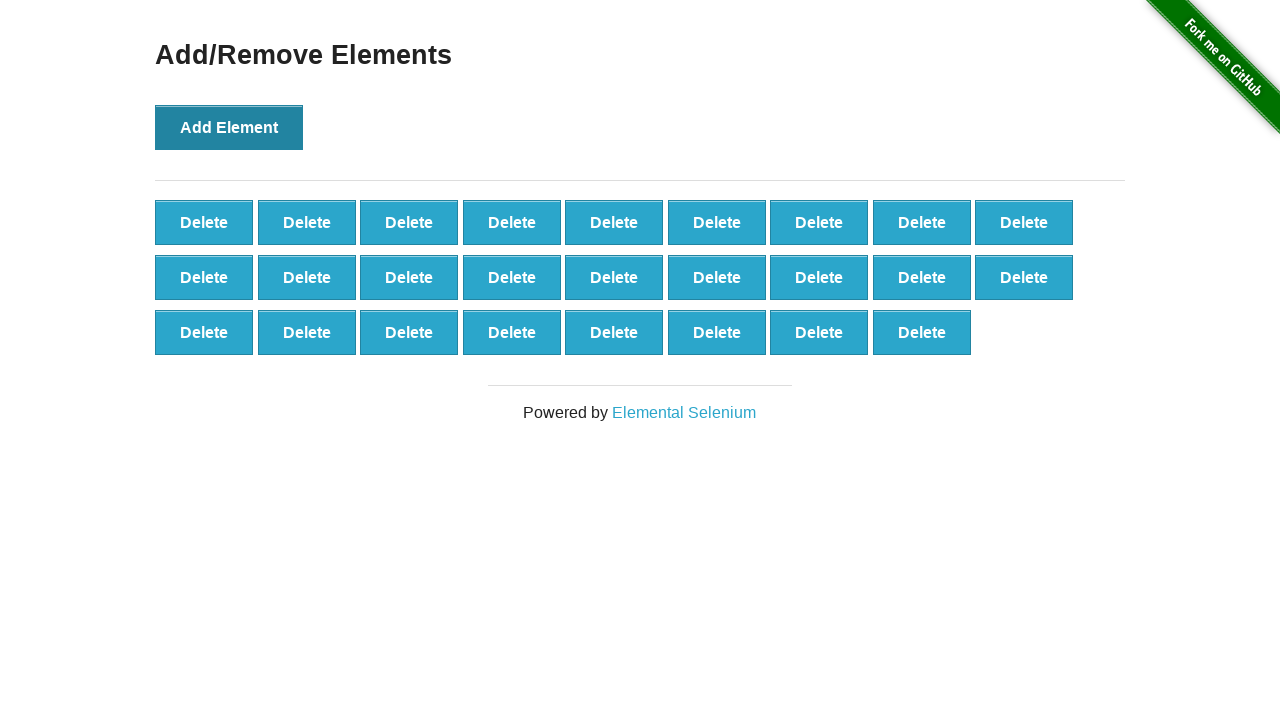

Clicked Add Element button (iteration 27/100) at (229, 127) on xpath=//button[@onclick='addElement()']
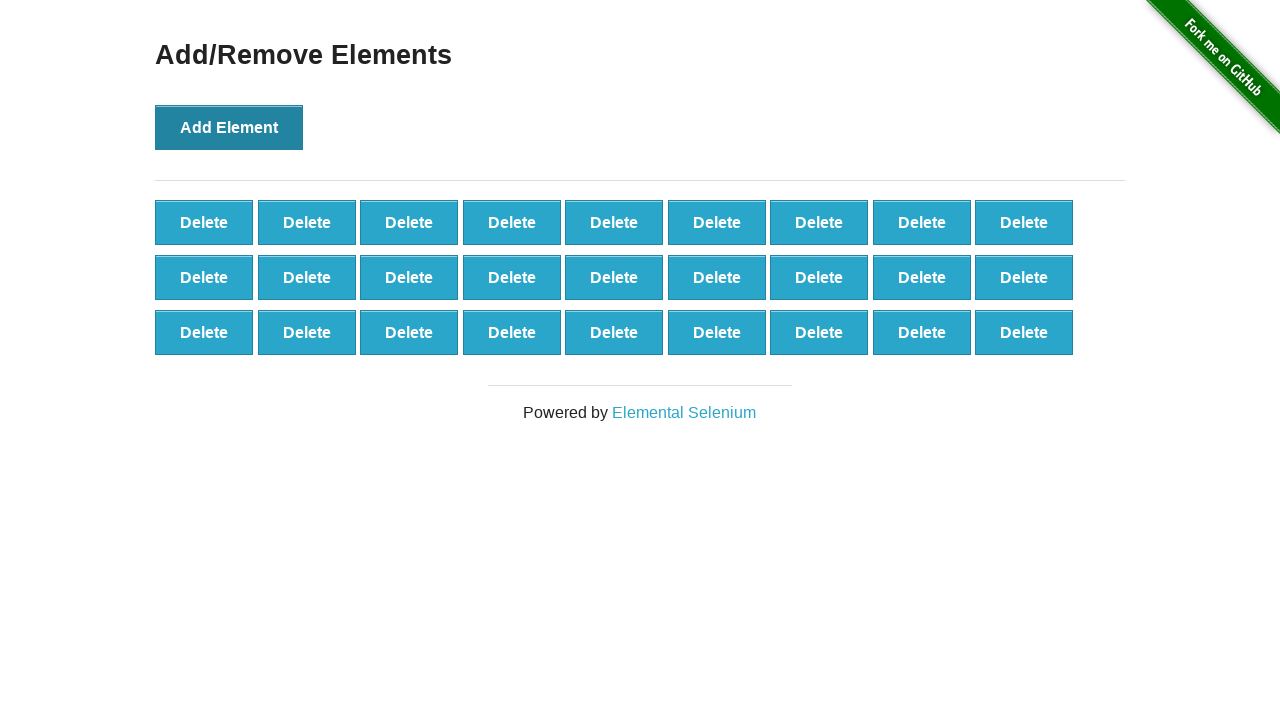

Clicked Add Element button (iteration 28/100) at (229, 127) on xpath=//button[@onclick='addElement()']
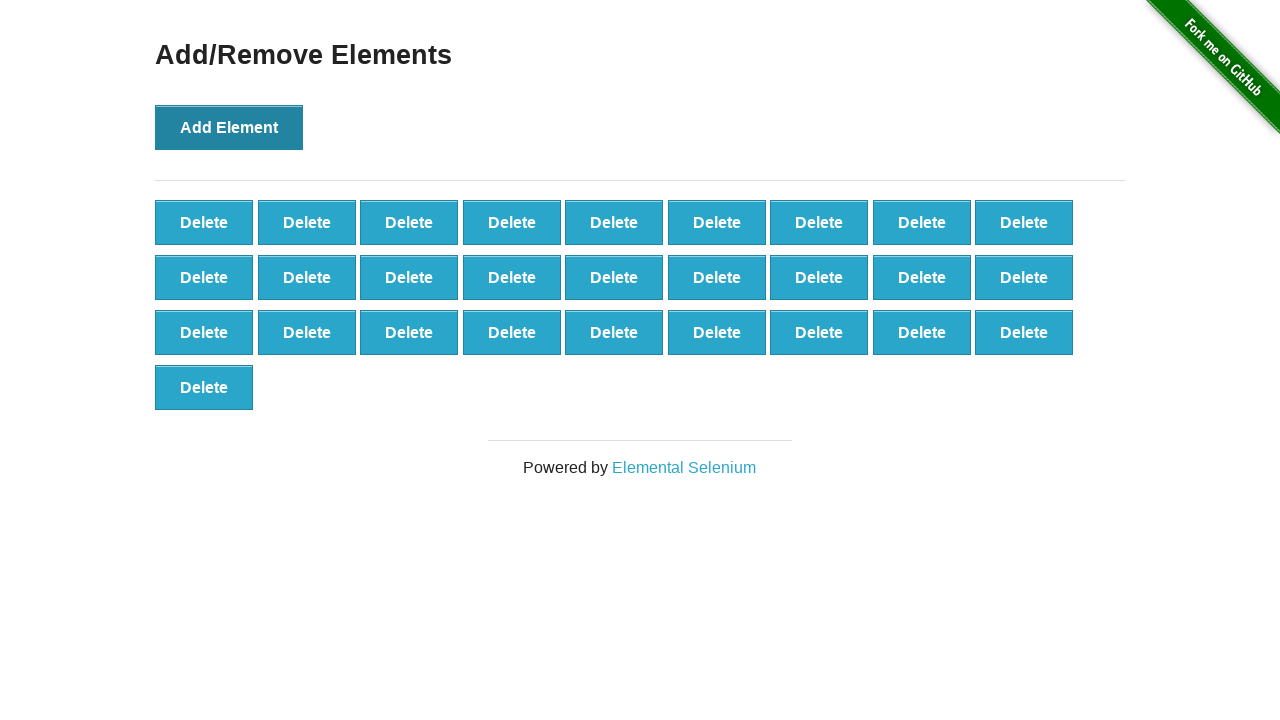

Clicked Add Element button (iteration 29/100) at (229, 127) on xpath=//button[@onclick='addElement()']
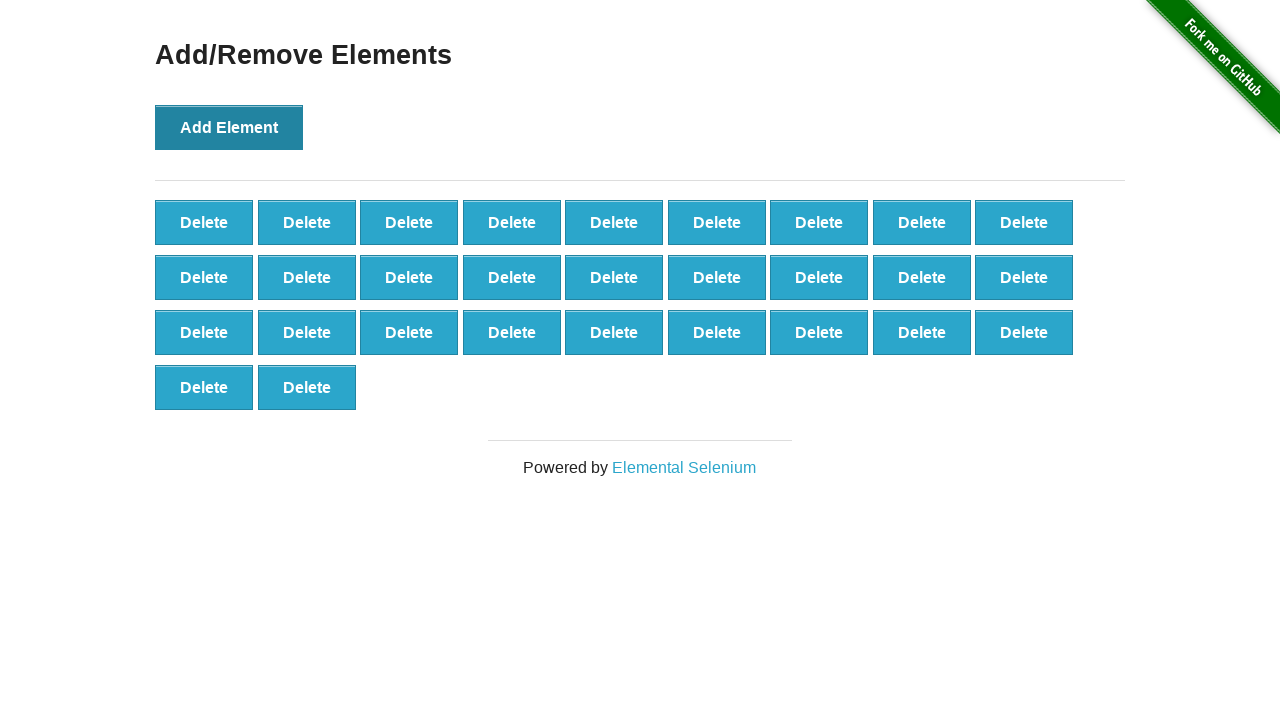

Clicked Add Element button (iteration 30/100) at (229, 127) on xpath=//button[@onclick='addElement()']
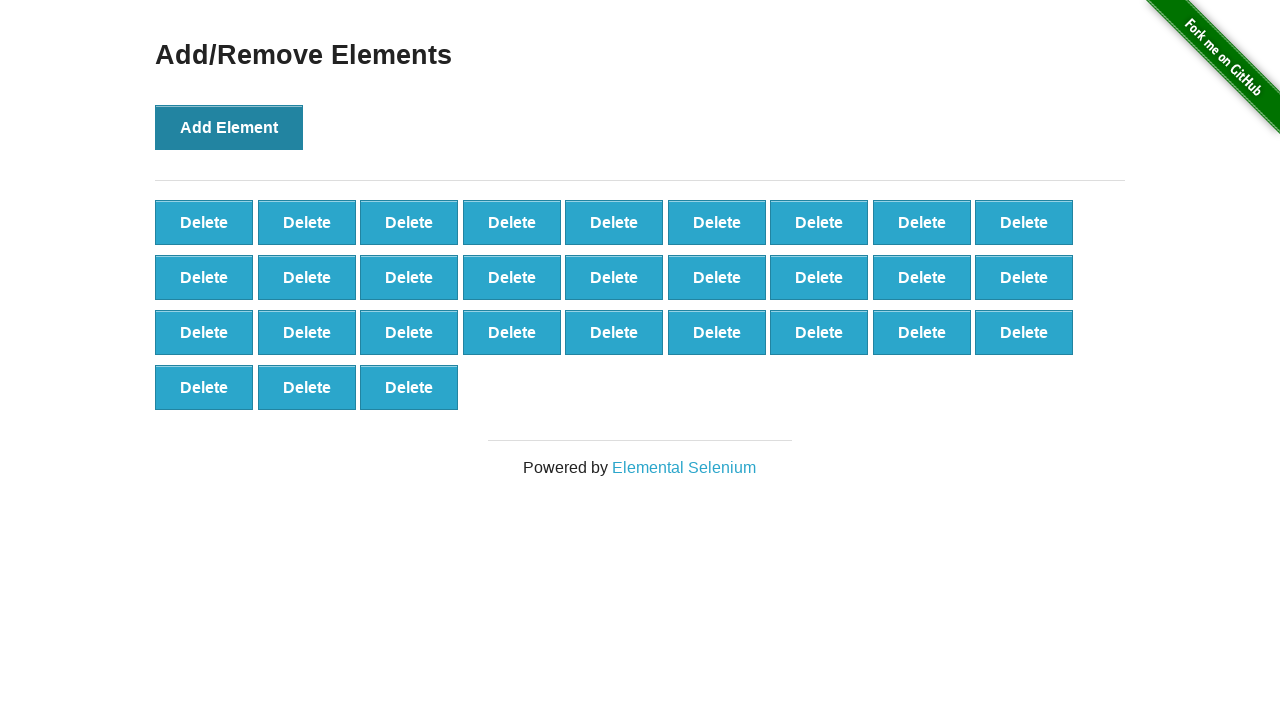

Clicked Add Element button (iteration 31/100) at (229, 127) on xpath=//button[@onclick='addElement()']
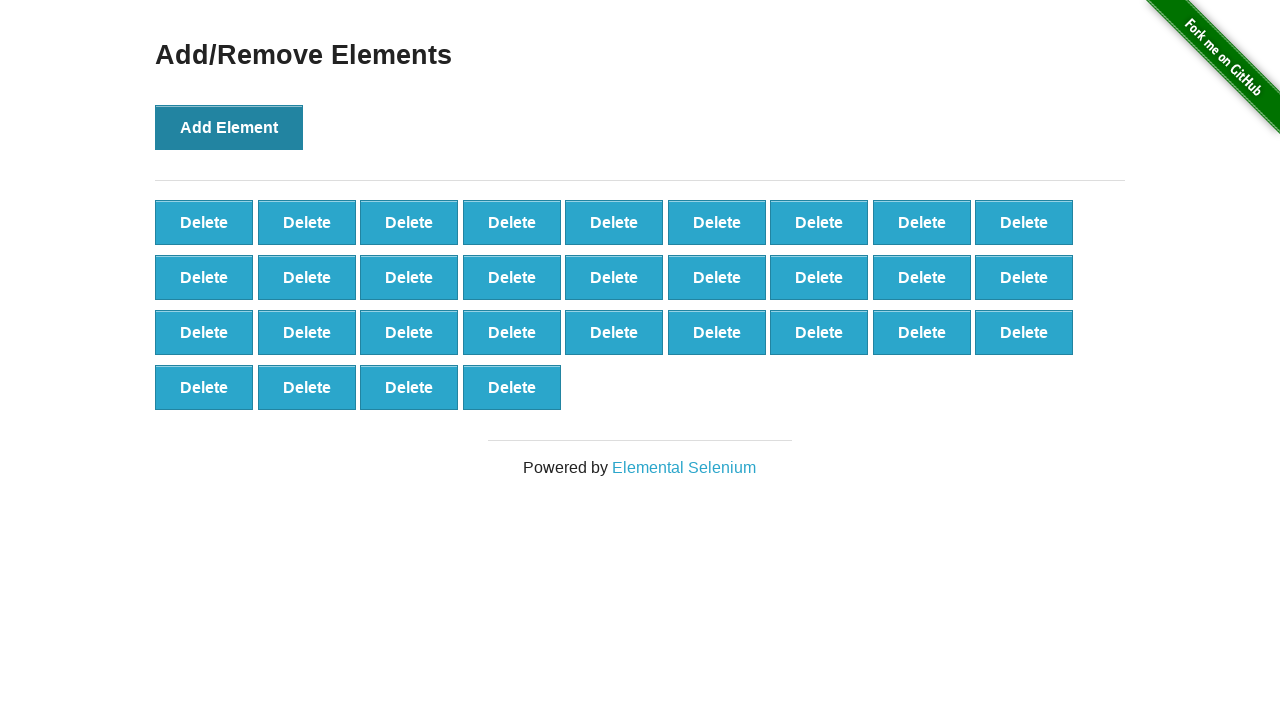

Clicked Add Element button (iteration 32/100) at (229, 127) on xpath=//button[@onclick='addElement()']
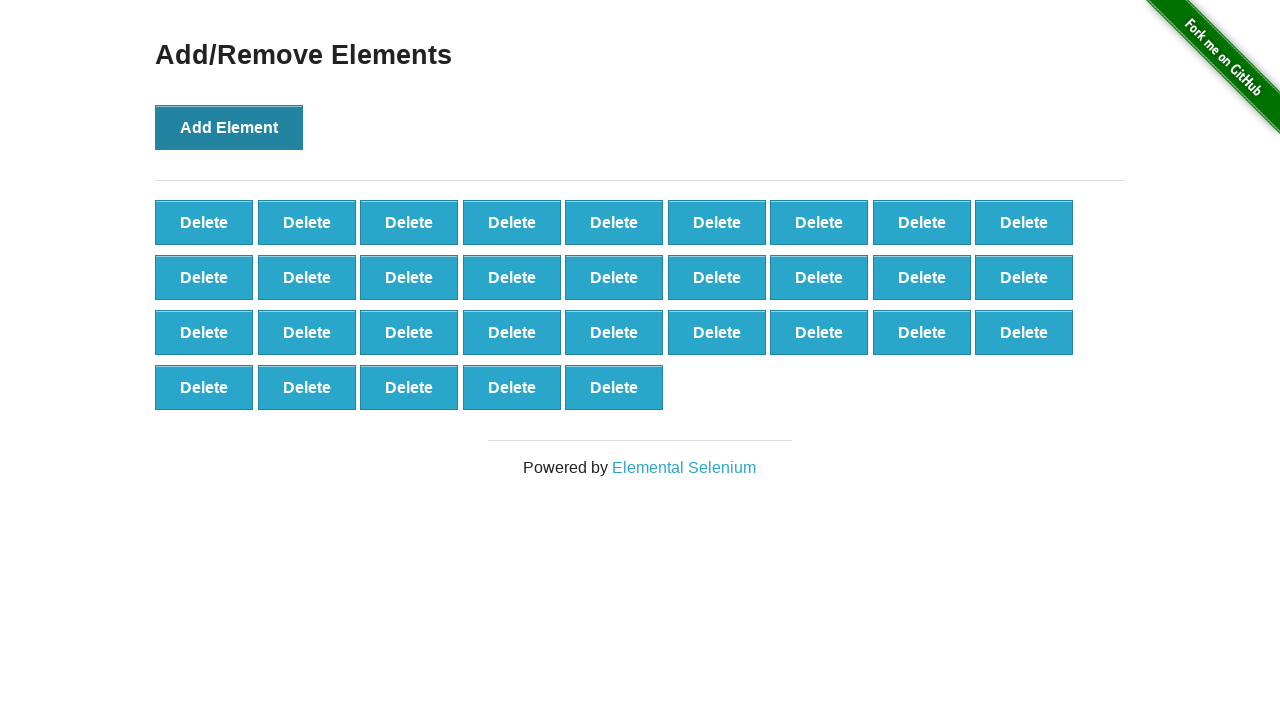

Clicked Add Element button (iteration 33/100) at (229, 127) on xpath=//button[@onclick='addElement()']
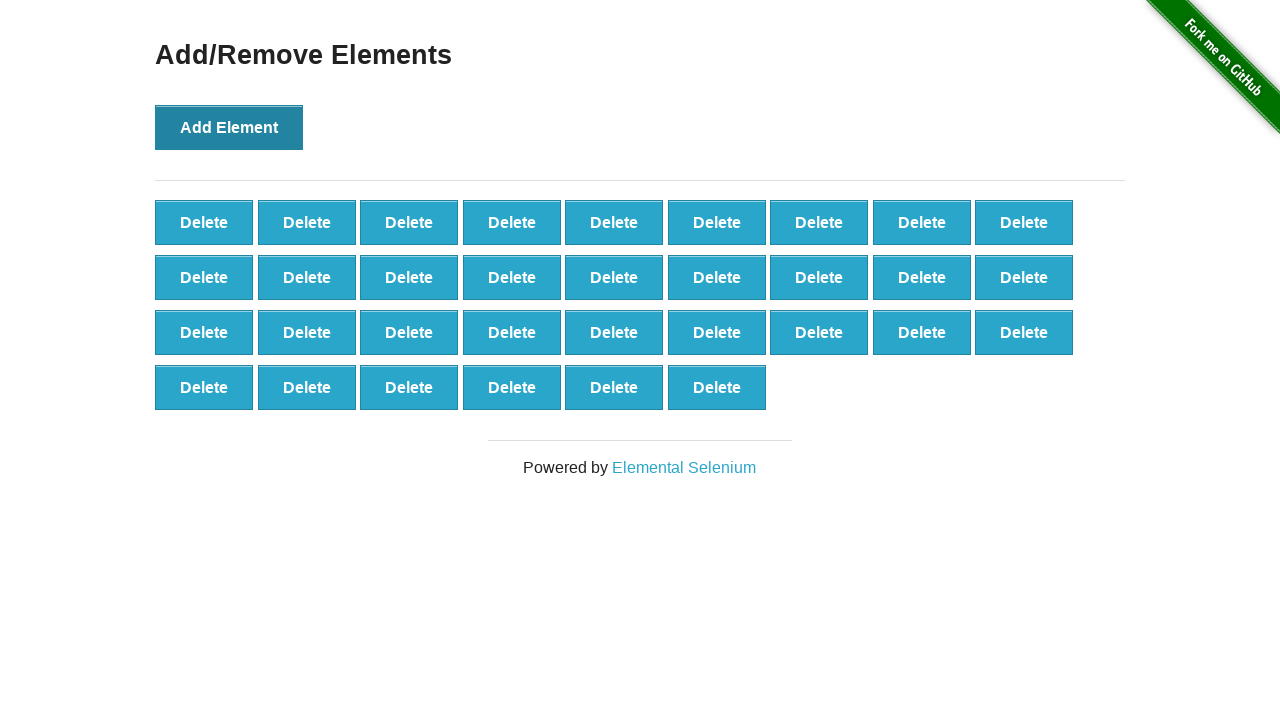

Clicked Add Element button (iteration 34/100) at (229, 127) on xpath=//button[@onclick='addElement()']
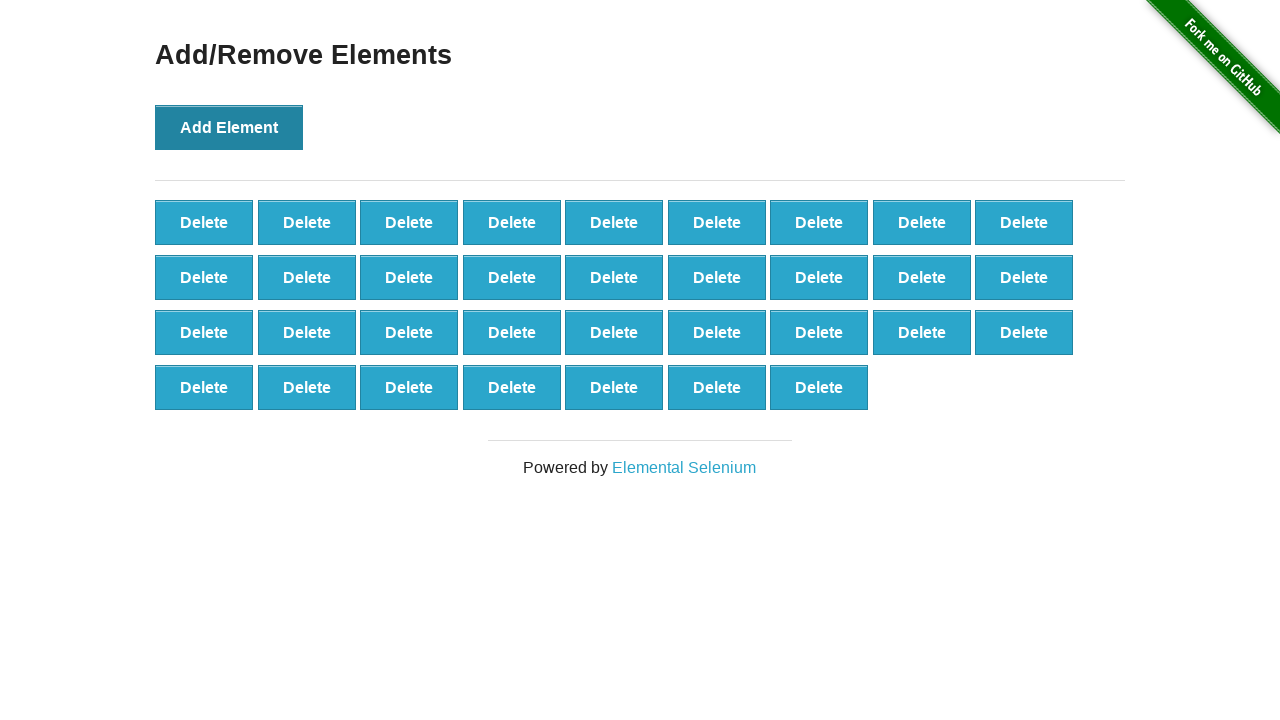

Clicked Add Element button (iteration 35/100) at (229, 127) on xpath=//button[@onclick='addElement()']
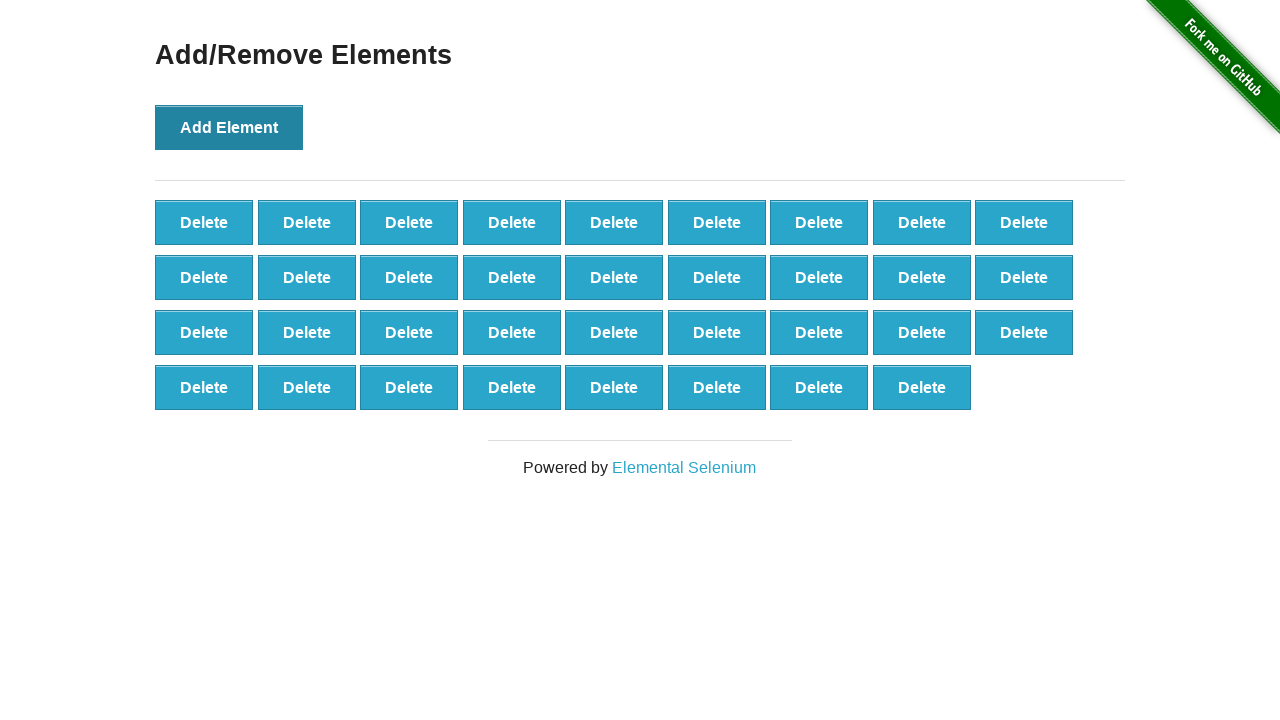

Clicked Add Element button (iteration 36/100) at (229, 127) on xpath=//button[@onclick='addElement()']
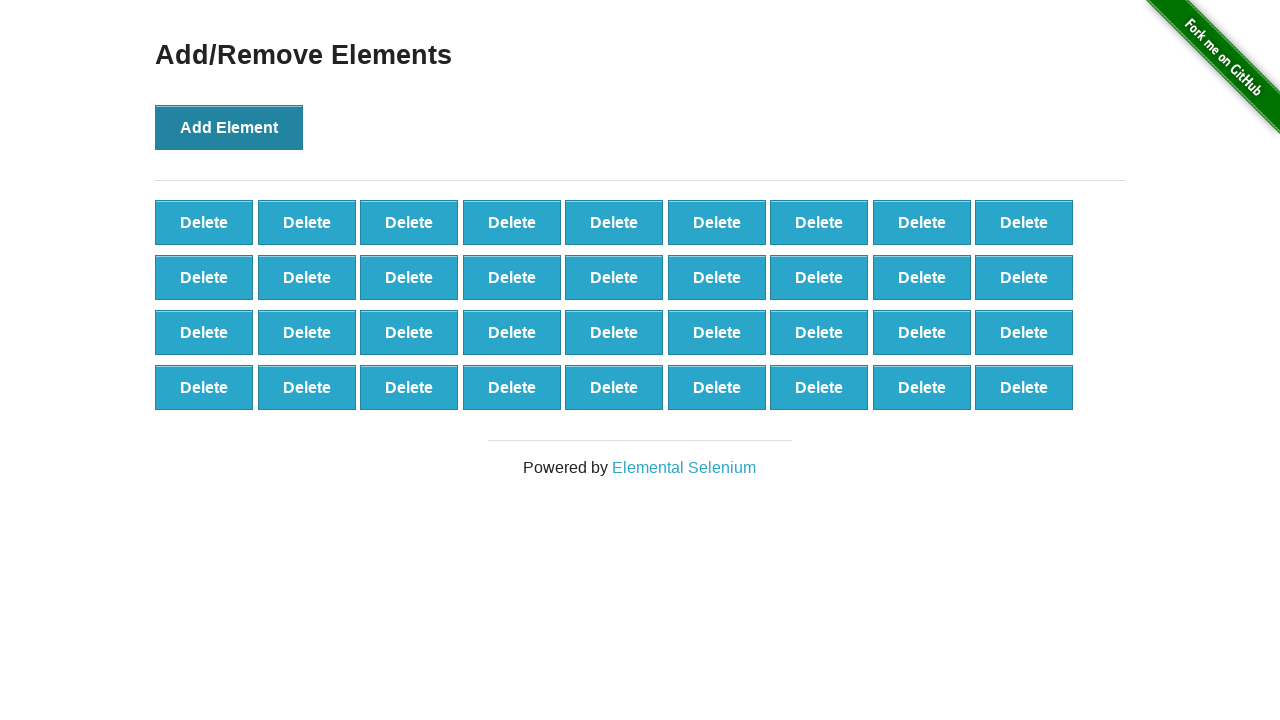

Clicked Add Element button (iteration 37/100) at (229, 127) on xpath=//button[@onclick='addElement()']
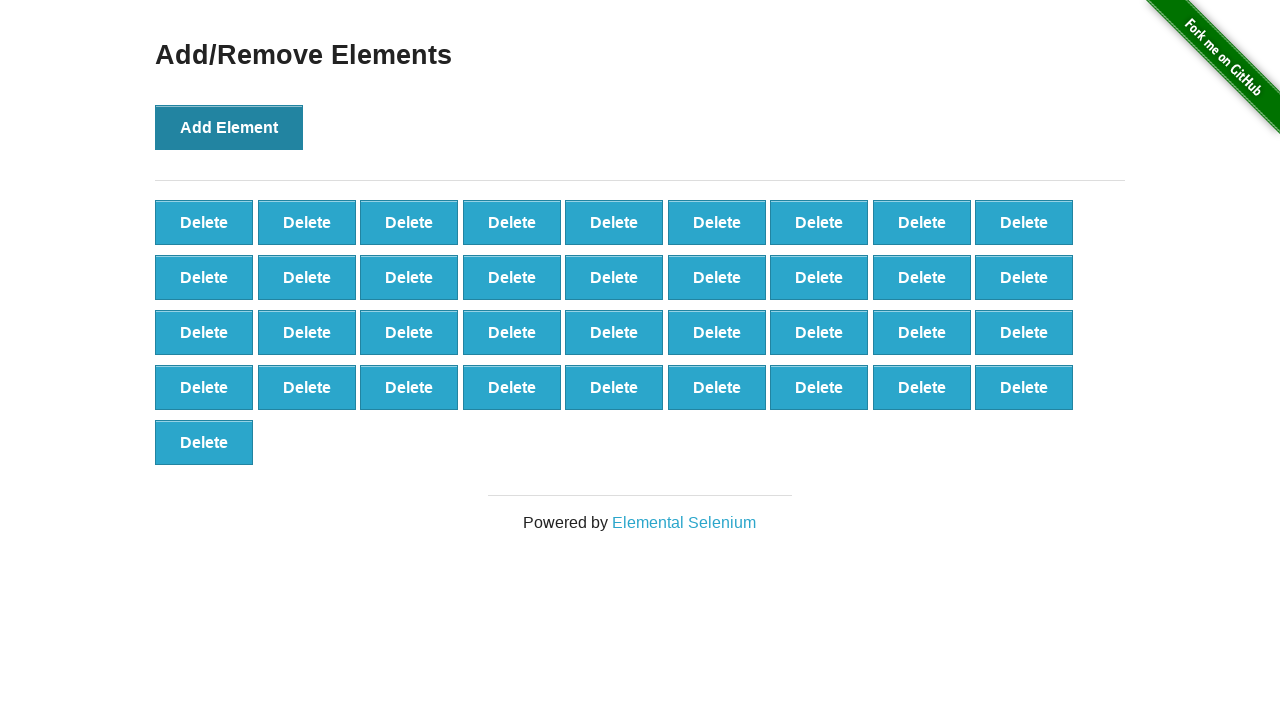

Clicked Add Element button (iteration 38/100) at (229, 127) on xpath=//button[@onclick='addElement()']
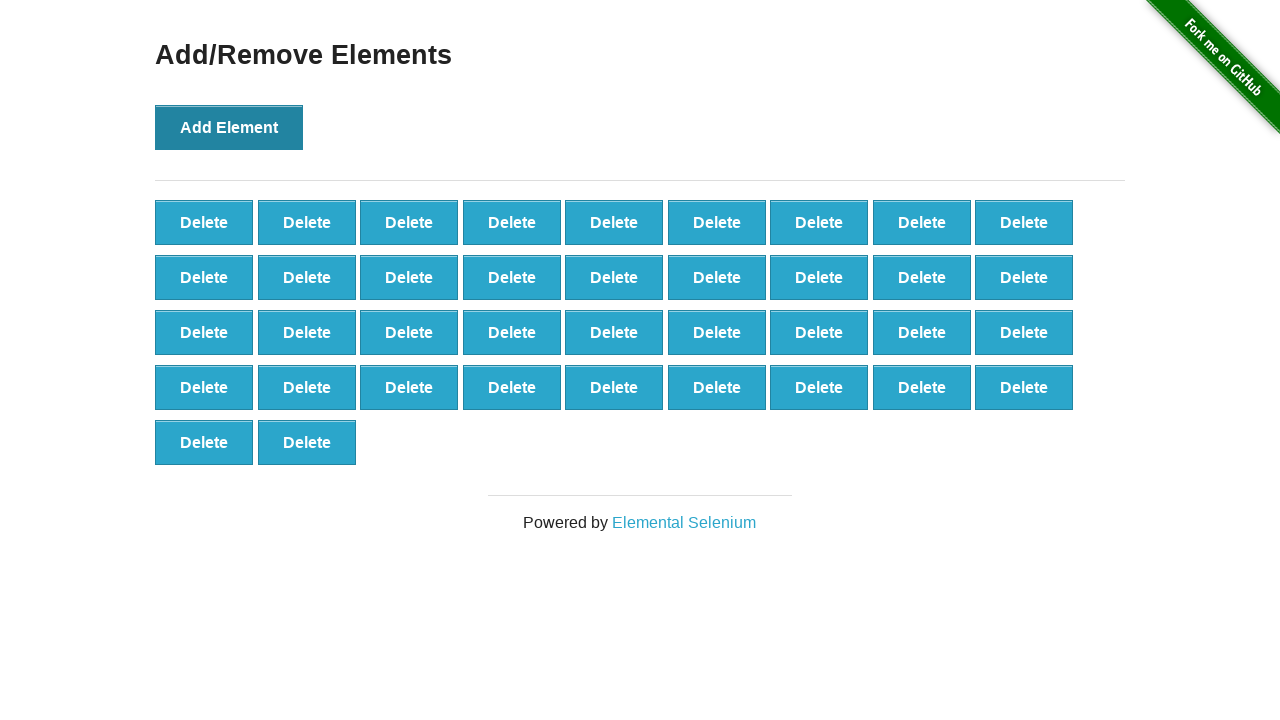

Clicked Add Element button (iteration 39/100) at (229, 127) on xpath=//button[@onclick='addElement()']
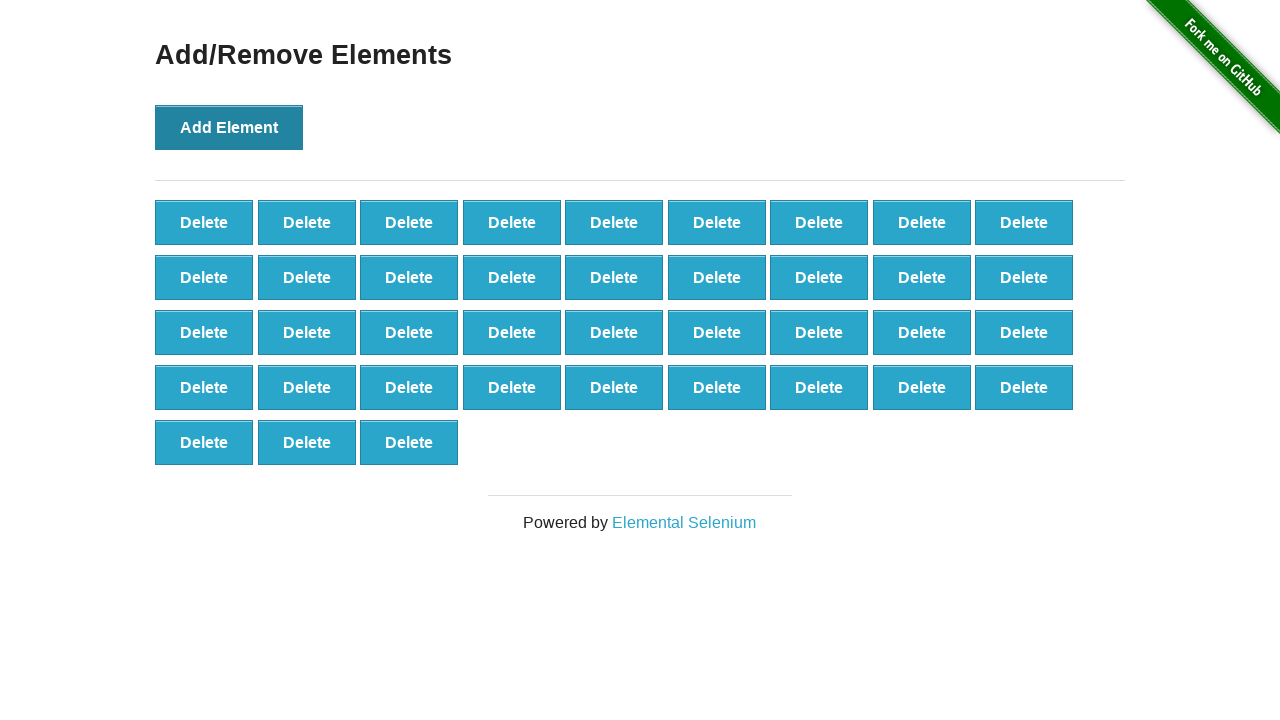

Clicked Add Element button (iteration 40/100) at (229, 127) on xpath=//button[@onclick='addElement()']
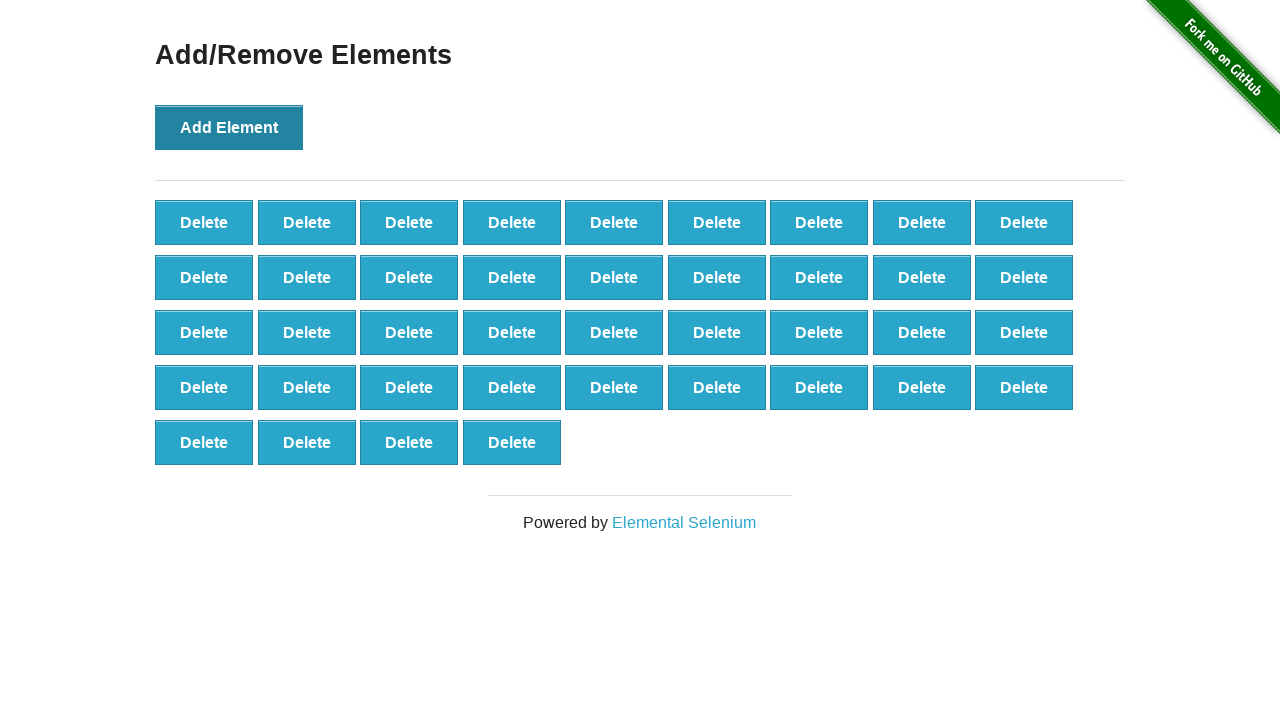

Clicked Add Element button (iteration 41/100) at (229, 127) on xpath=//button[@onclick='addElement()']
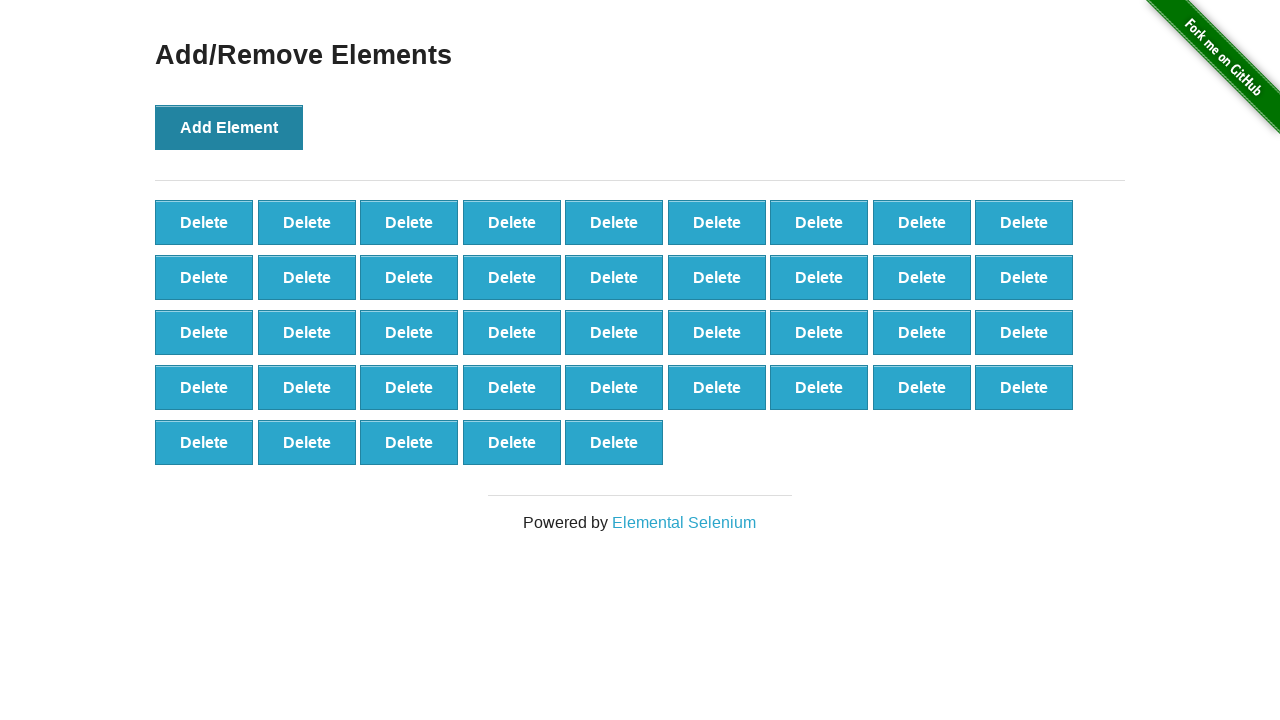

Clicked Add Element button (iteration 42/100) at (229, 127) on xpath=//button[@onclick='addElement()']
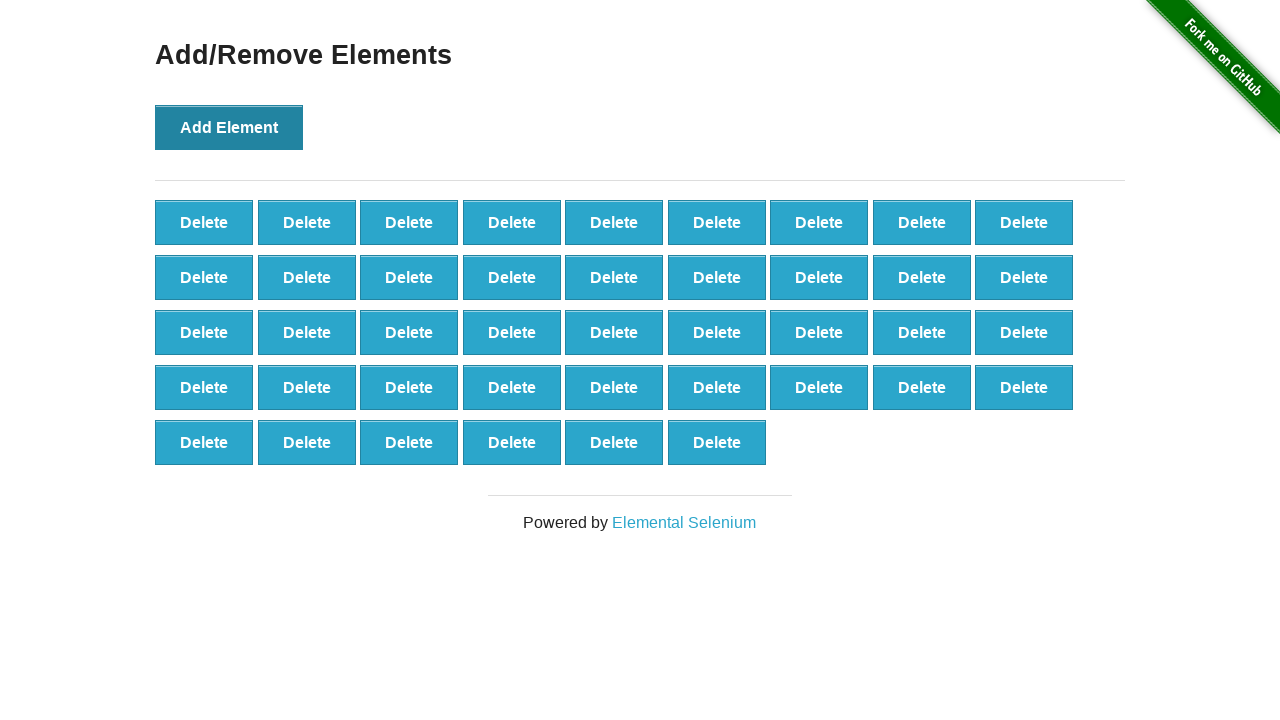

Clicked Add Element button (iteration 43/100) at (229, 127) on xpath=//button[@onclick='addElement()']
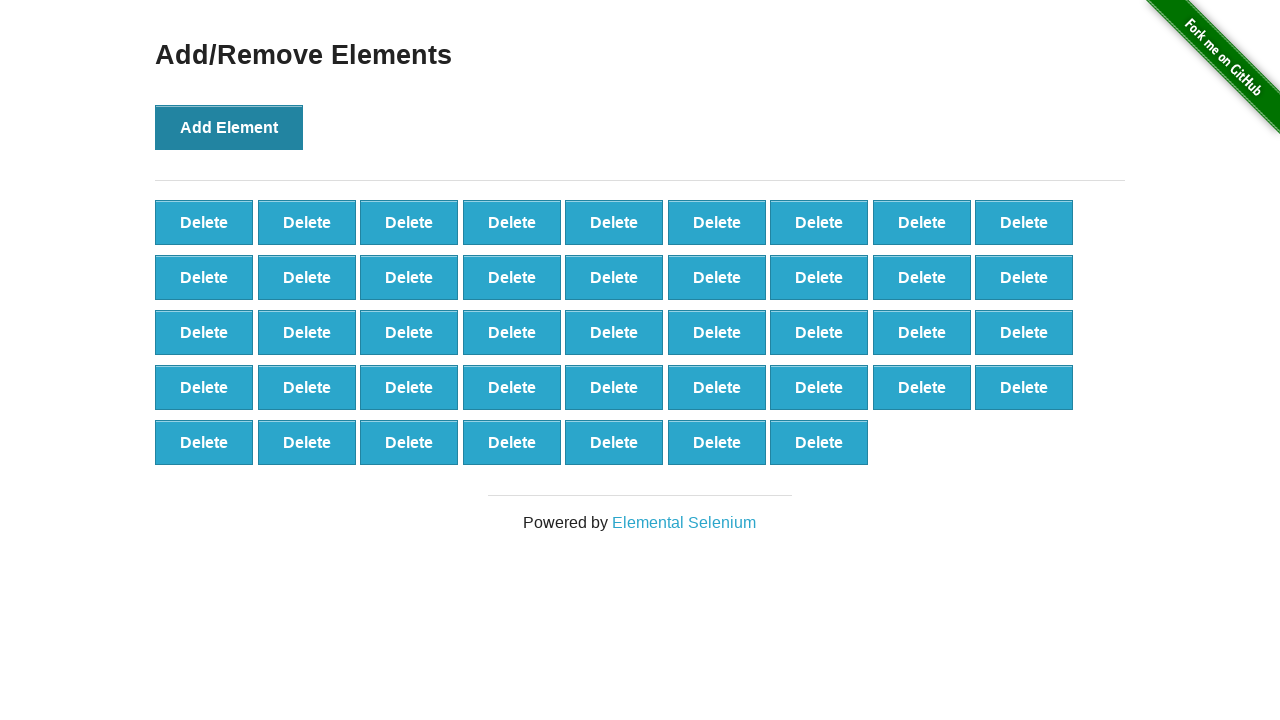

Clicked Add Element button (iteration 44/100) at (229, 127) on xpath=//button[@onclick='addElement()']
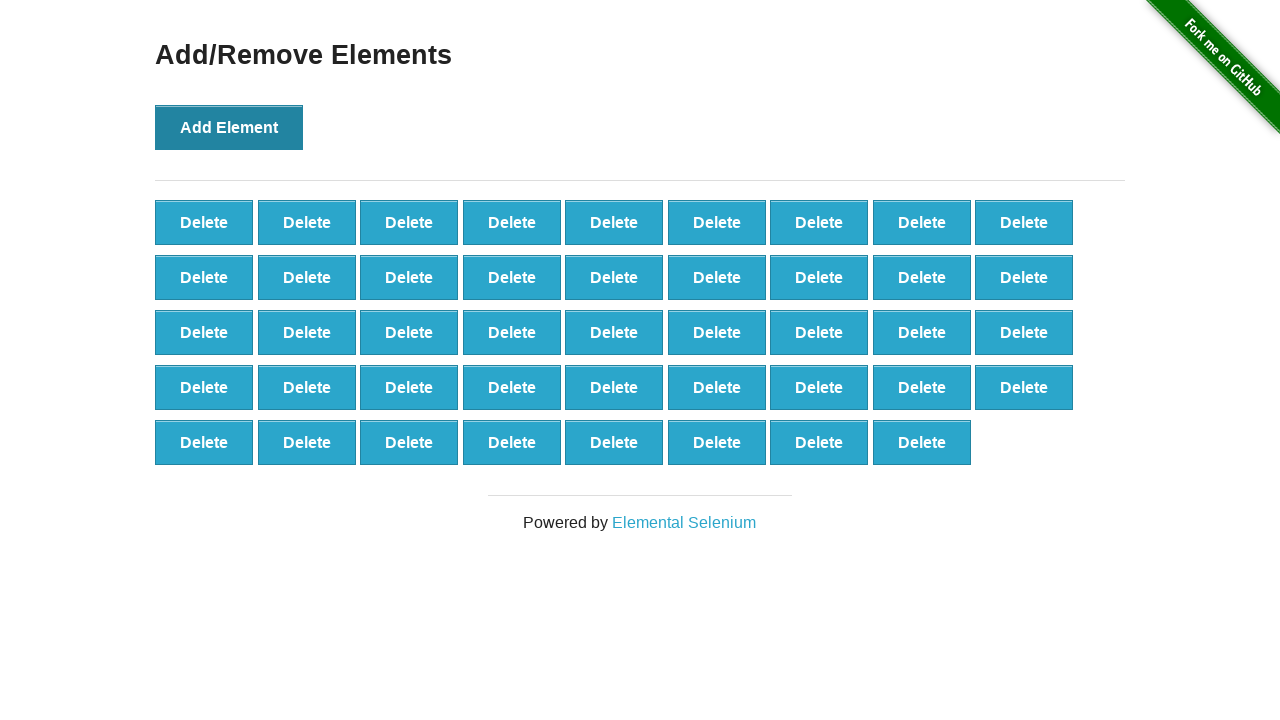

Clicked Add Element button (iteration 45/100) at (229, 127) on xpath=//button[@onclick='addElement()']
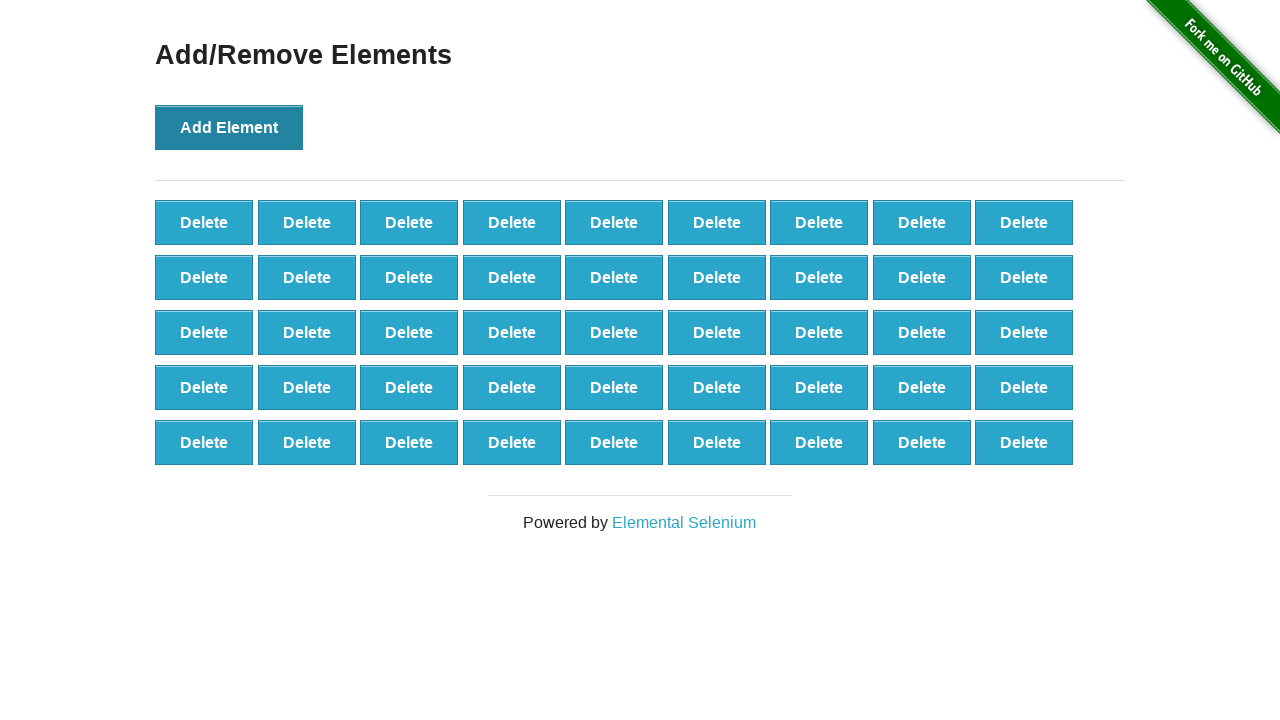

Clicked Add Element button (iteration 46/100) at (229, 127) on xpath=//button[@onclick='addElement()']
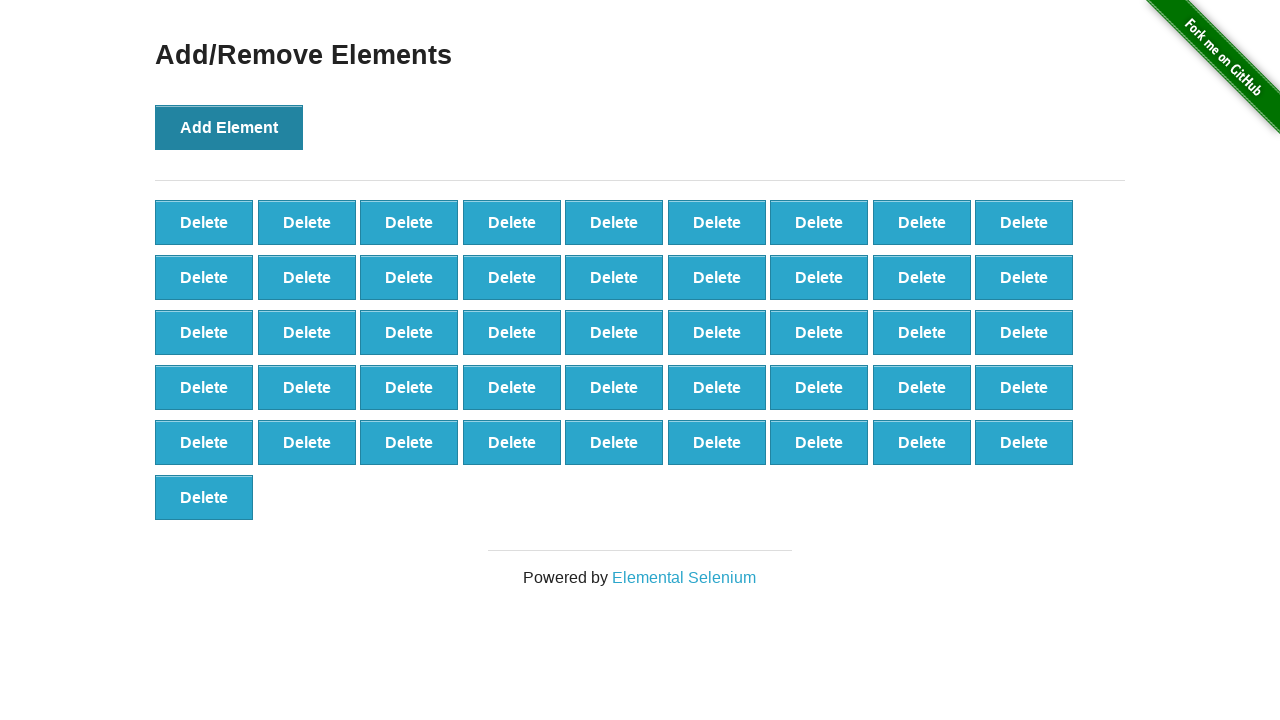

Clicked Add Element button (iteration 47/100) at (229, 127) on xpath=//button[@onclick='addElement()']
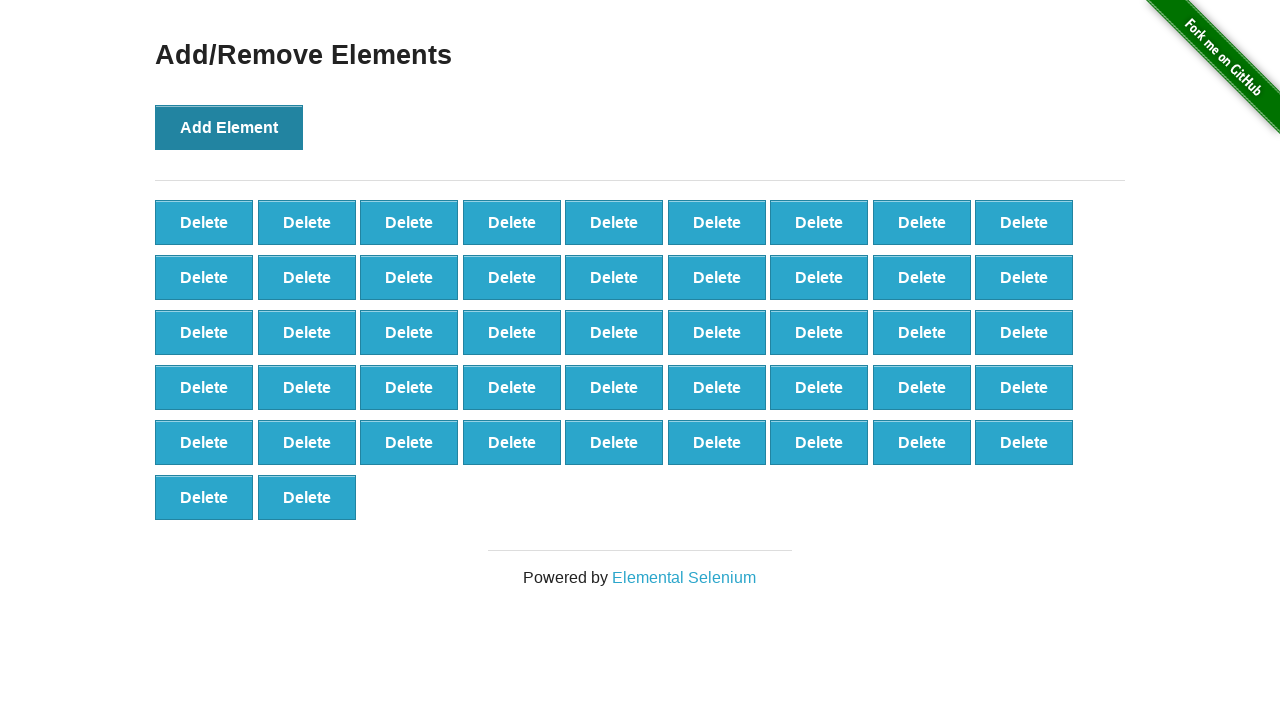

Clicked Add Element button (iteration 48/100) at (229, 127) on xpath=//button[@onclick='addElement()']
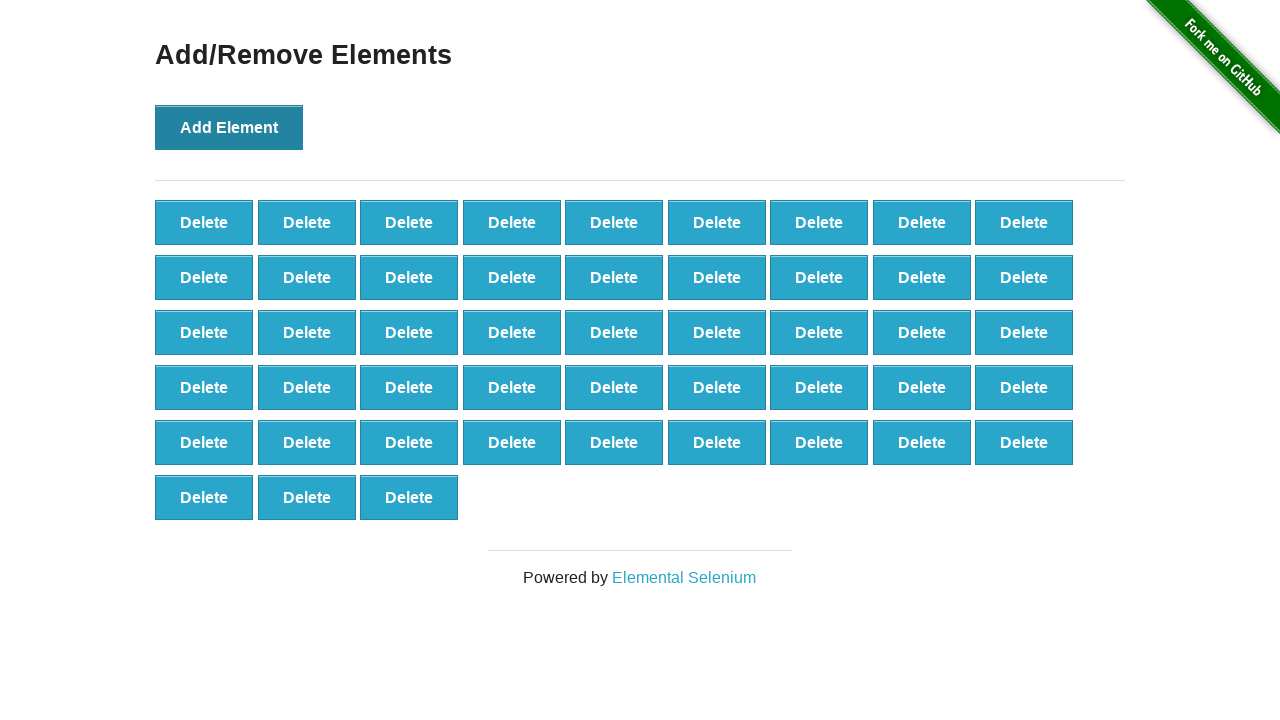

Clicked Add Element button (iteration 49/100) at (229, 127) on xpath=//button[@onclick='addElement()']
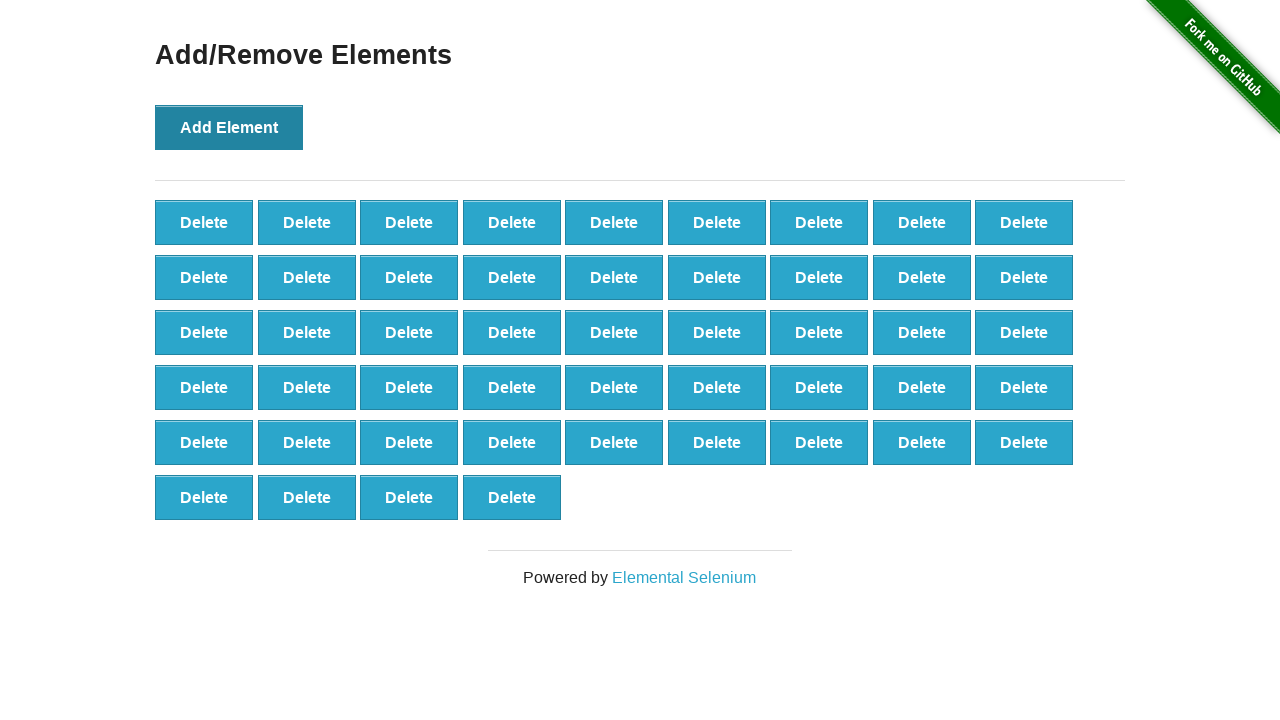

Clicked Add Element button (iteration 50/100) at (229, 127) on xpath=//button[@onclick='addElement()']
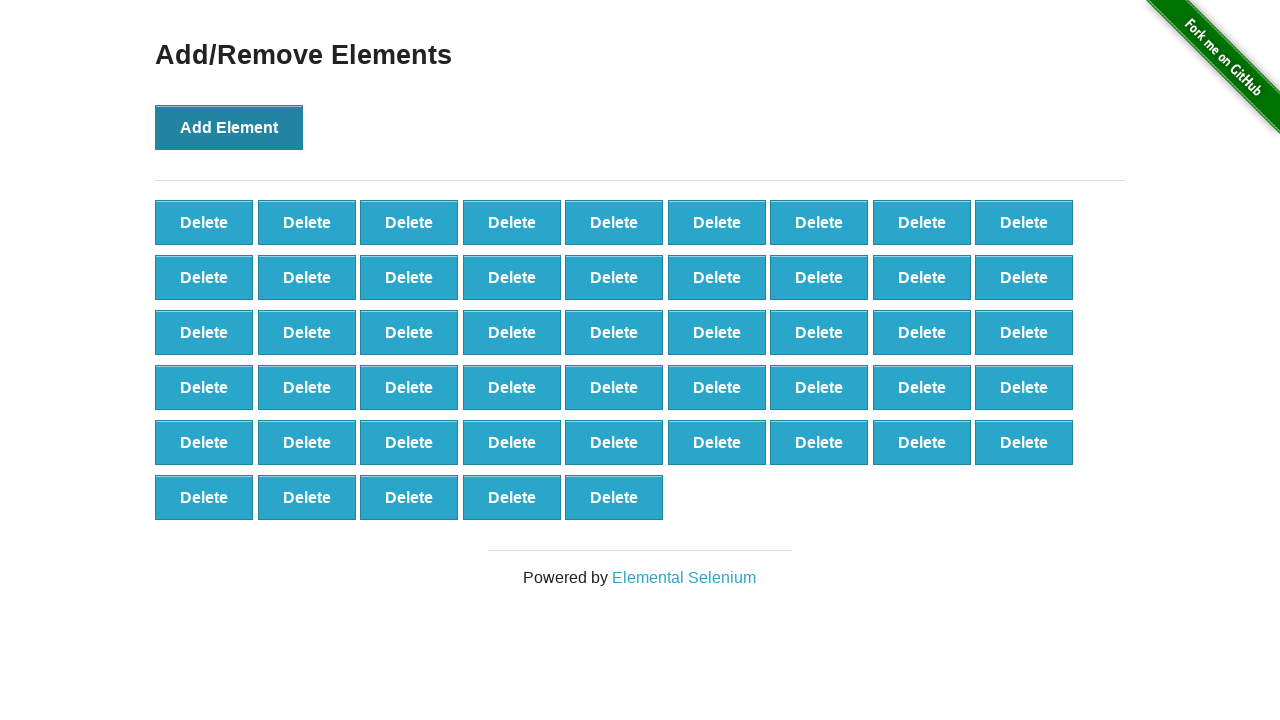

Clicked Add Element button (iteration 51/100) at (229, 127) on xpath=//button[@onclick='addElement()']
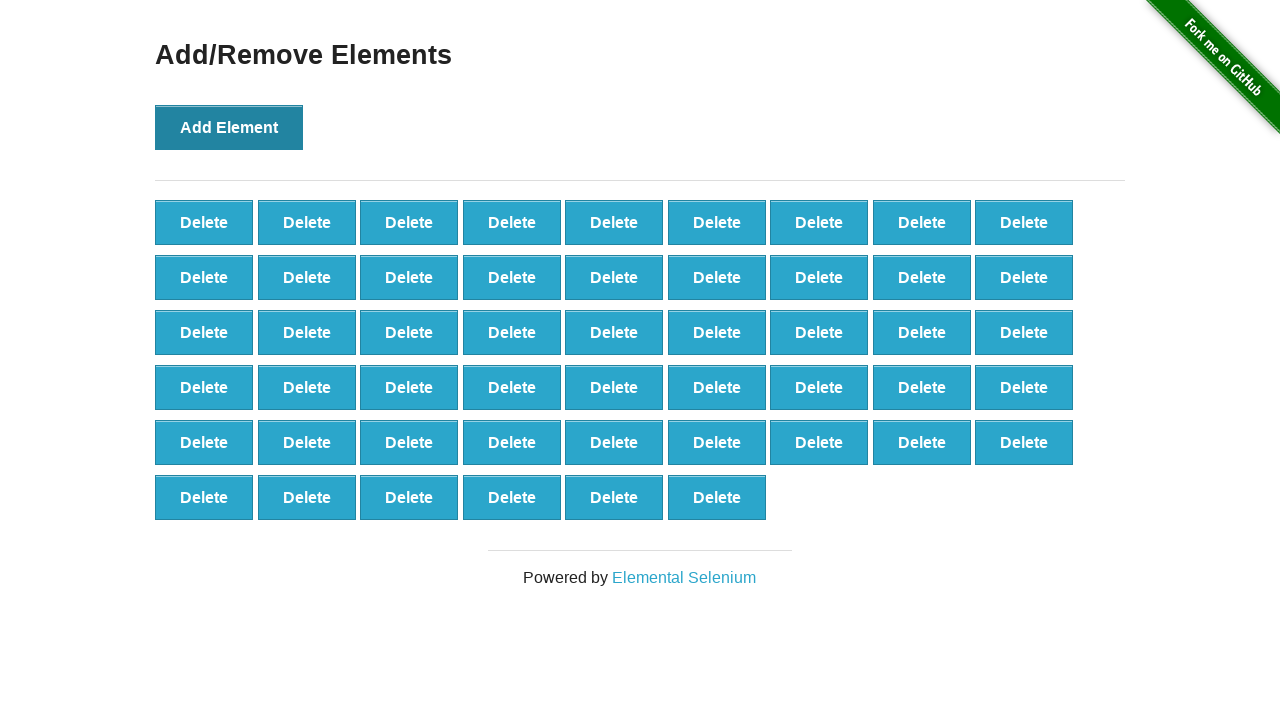

Clicked Add Element button (iteration 52/100) at (229, 127) on xpath=//button[@onclick='addElement()']
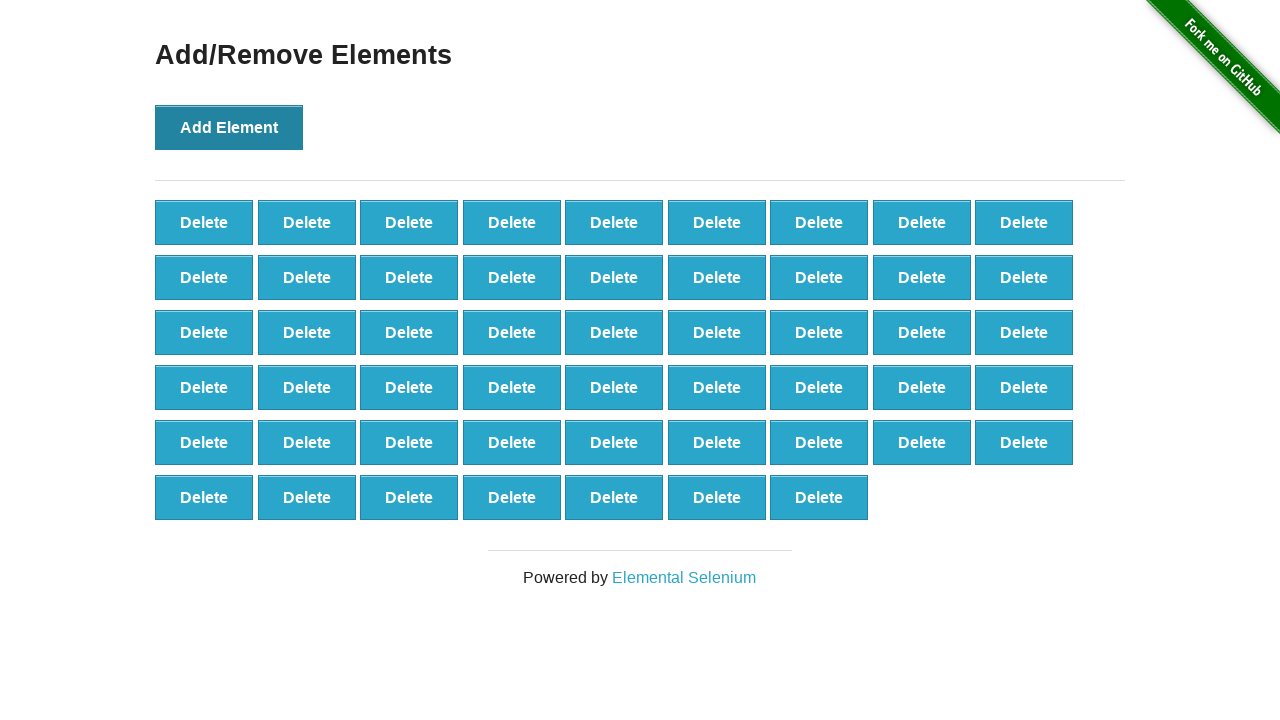

Clicked Add Element button (iteration 53/100) at (229, 127) on xpath=//button[@onclick='addElement()']
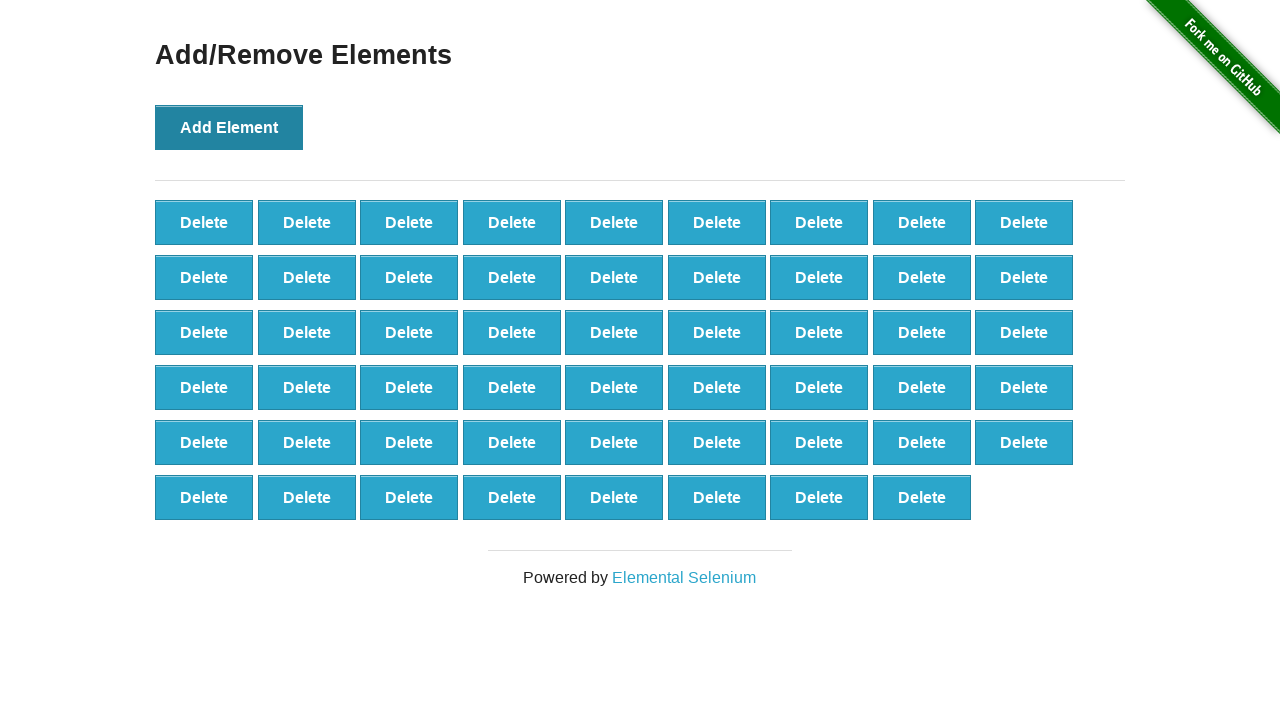

Clicked Add Element button (iteration 54/100) at (229, 127) on xpath=//button[@onclick='addElement()']
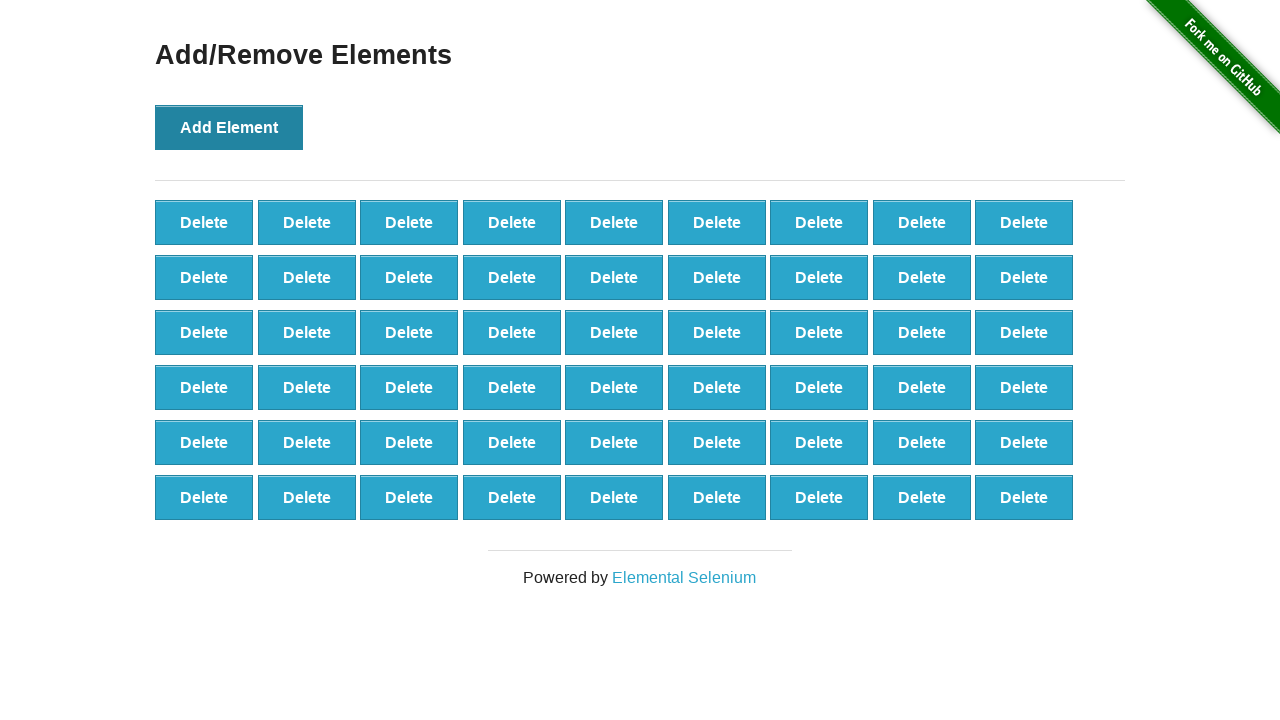

Clicked Add Element button (iteration 55/100) at (229, 127) on xpath=//button[@onclick='addElement()']
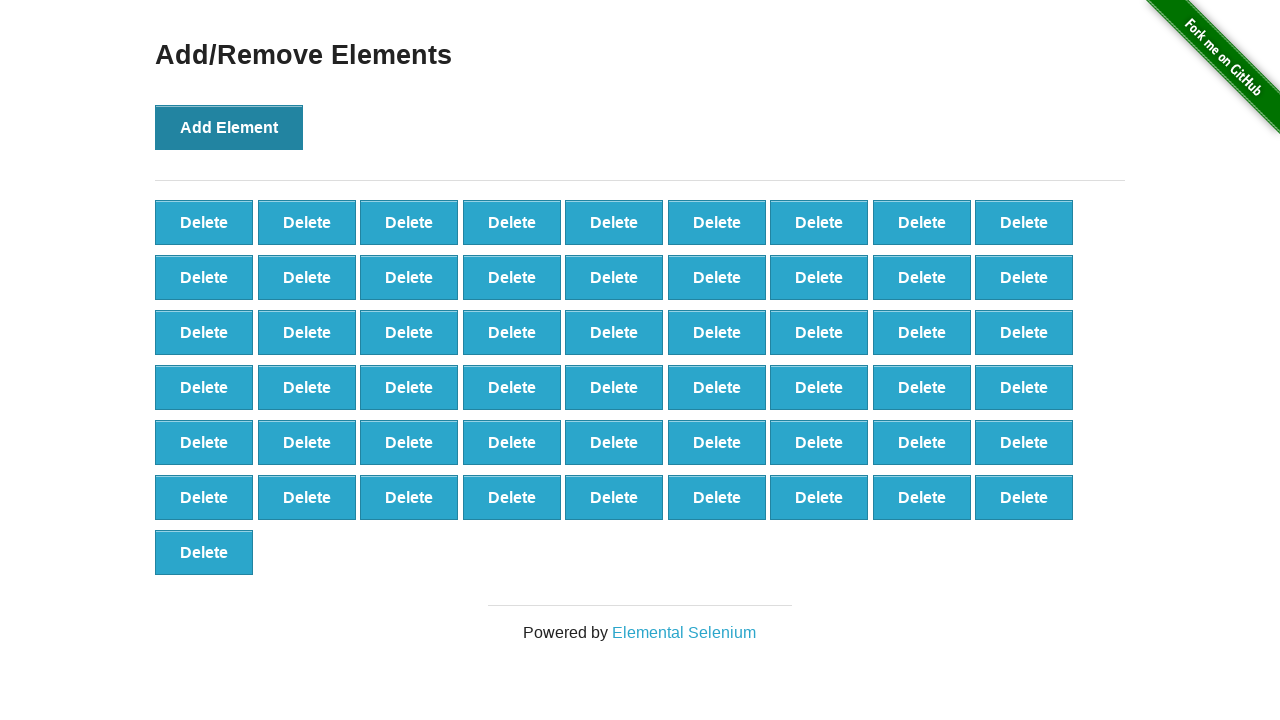

Clicked Add Element button (iteration 56/100) at (229, 127) on xpath=//button[@onclick='addElement()']
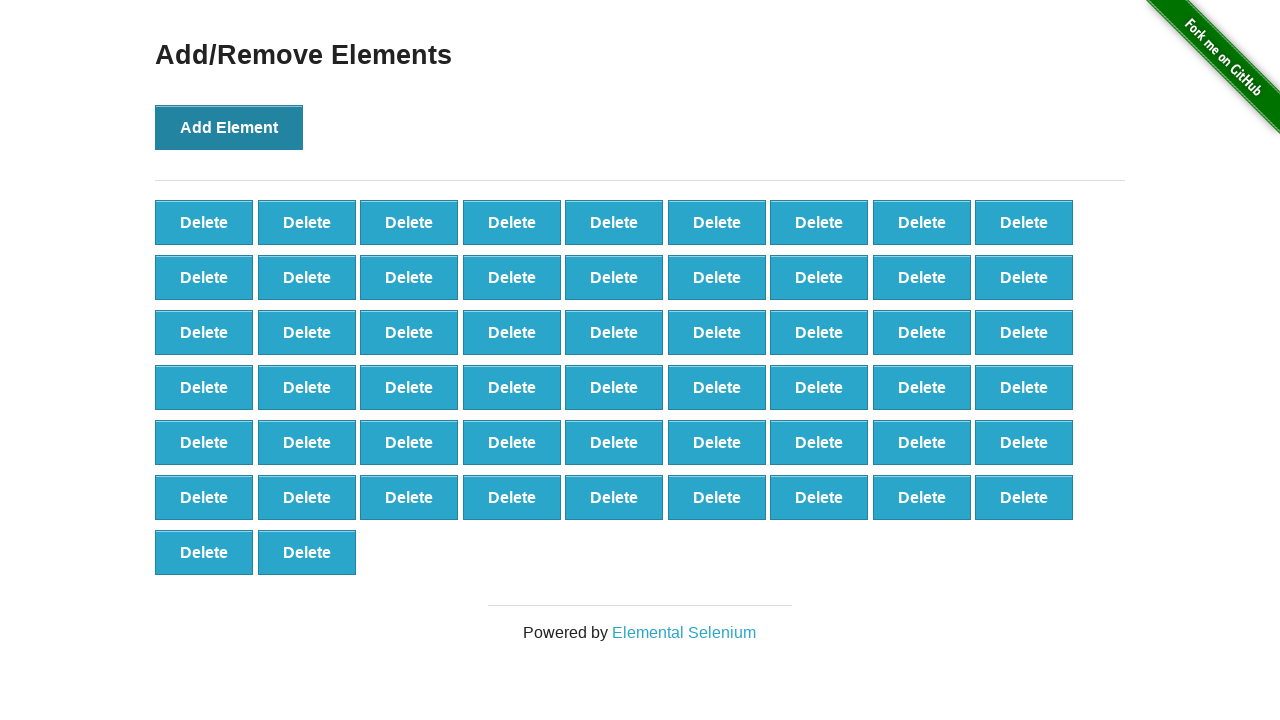

Clicked Add Element button (iteration 57/100) at (229, 127) on xpath=//button[@onclick='addElement()']
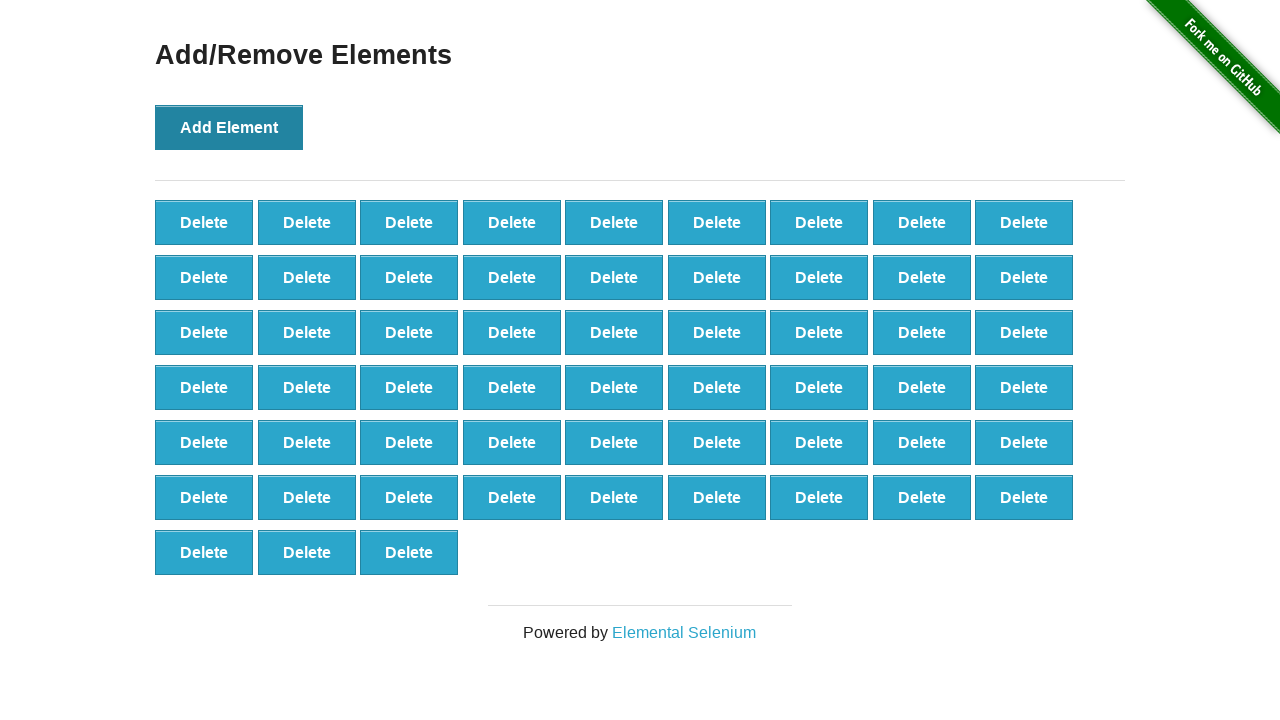

Clicked Add Element button (iteration 58/100) at (229, 127) on xpath=//button[@onclick='addElement()']
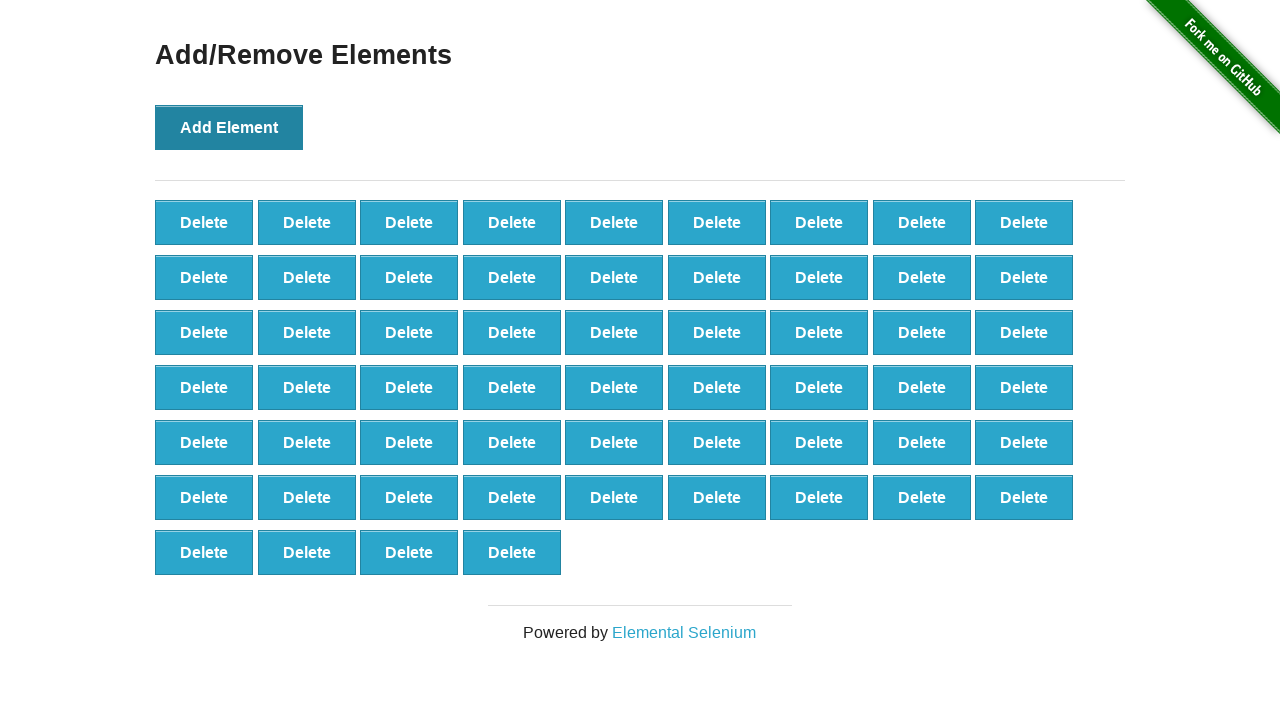

Clicked Add Element button (iteration 59/100) at (229, 127) on xpath=//button[@onclick='addElement()']
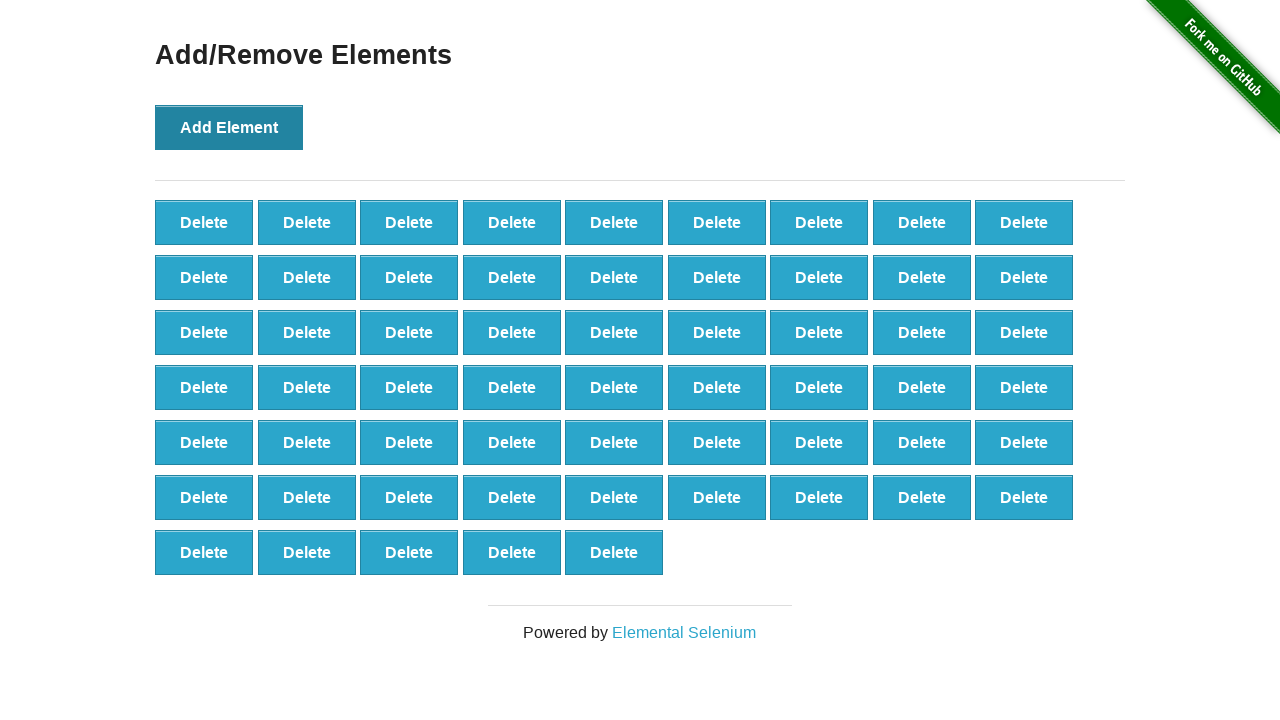

Clicked Add Element button (iteration 60/100) at (229, 127) on xpath=//button[@onclick='addElement()']
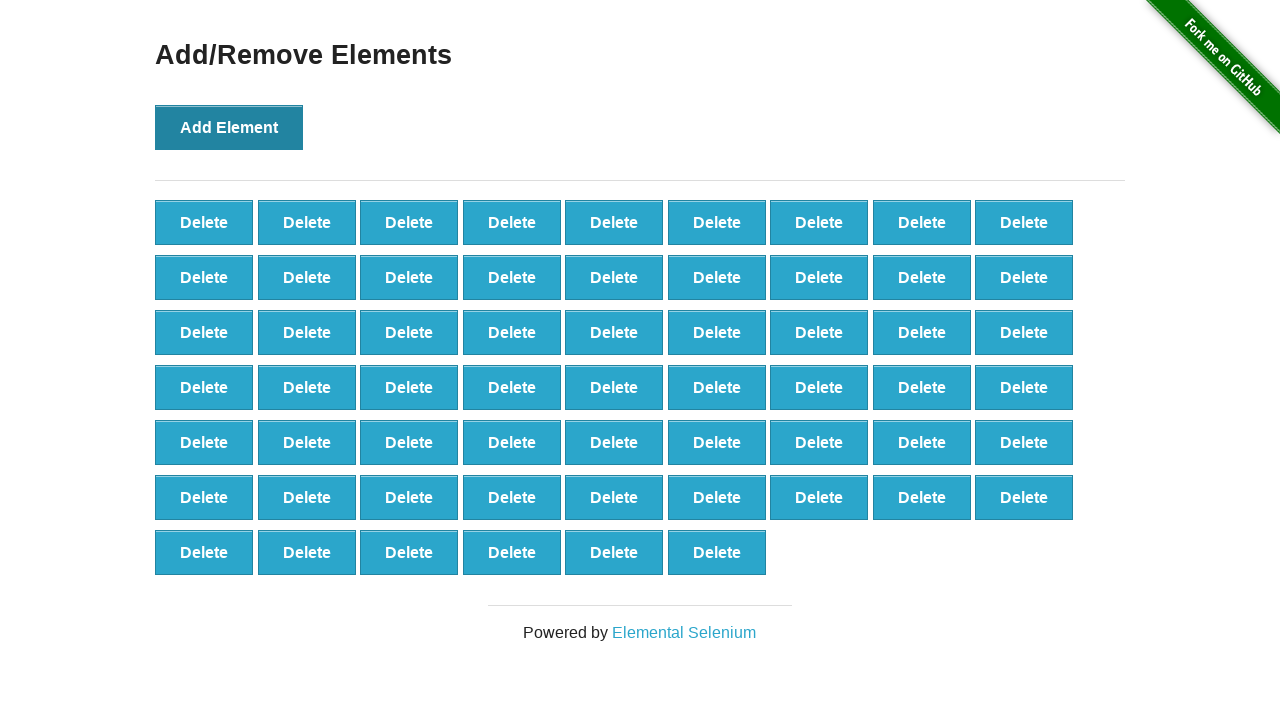

Clicked Add Element button (iteration 61/100) at (229, 127) on xpath=//button[@onclick='addElement()']
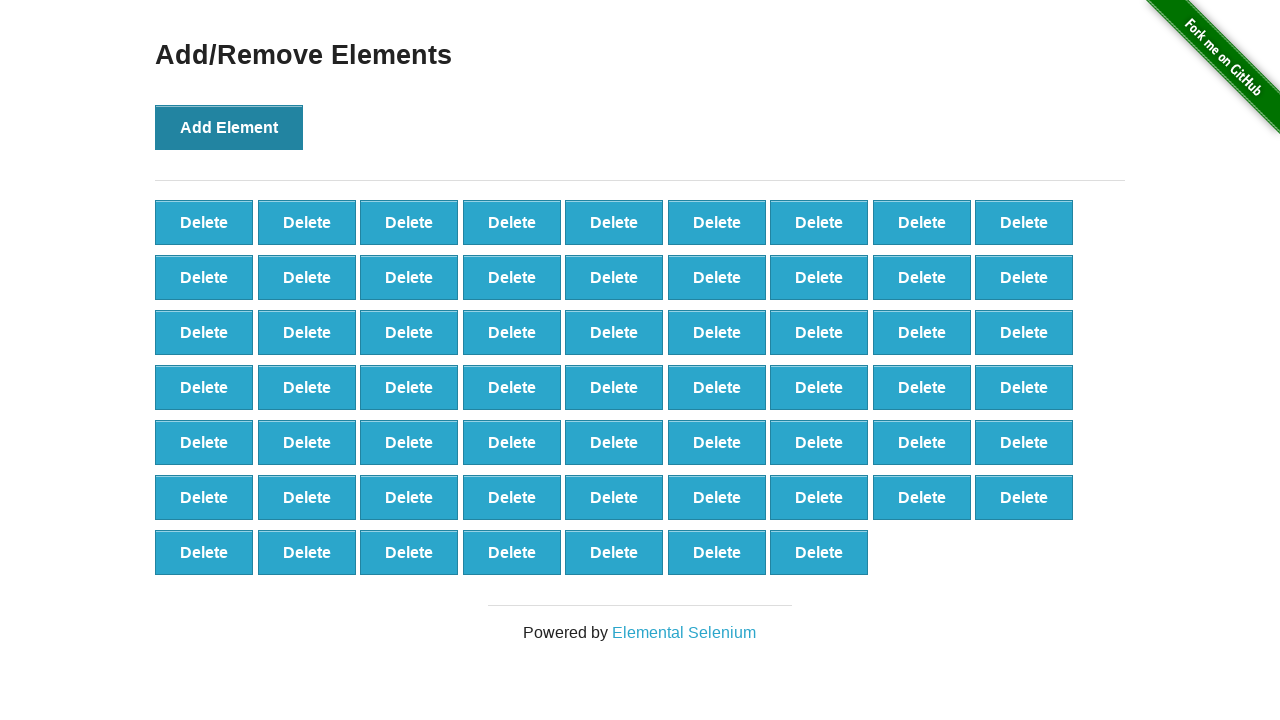

Clicked Add Element button (iteration 62/100) at (229, 127) on xpath=//button[@onclick='addElement()']
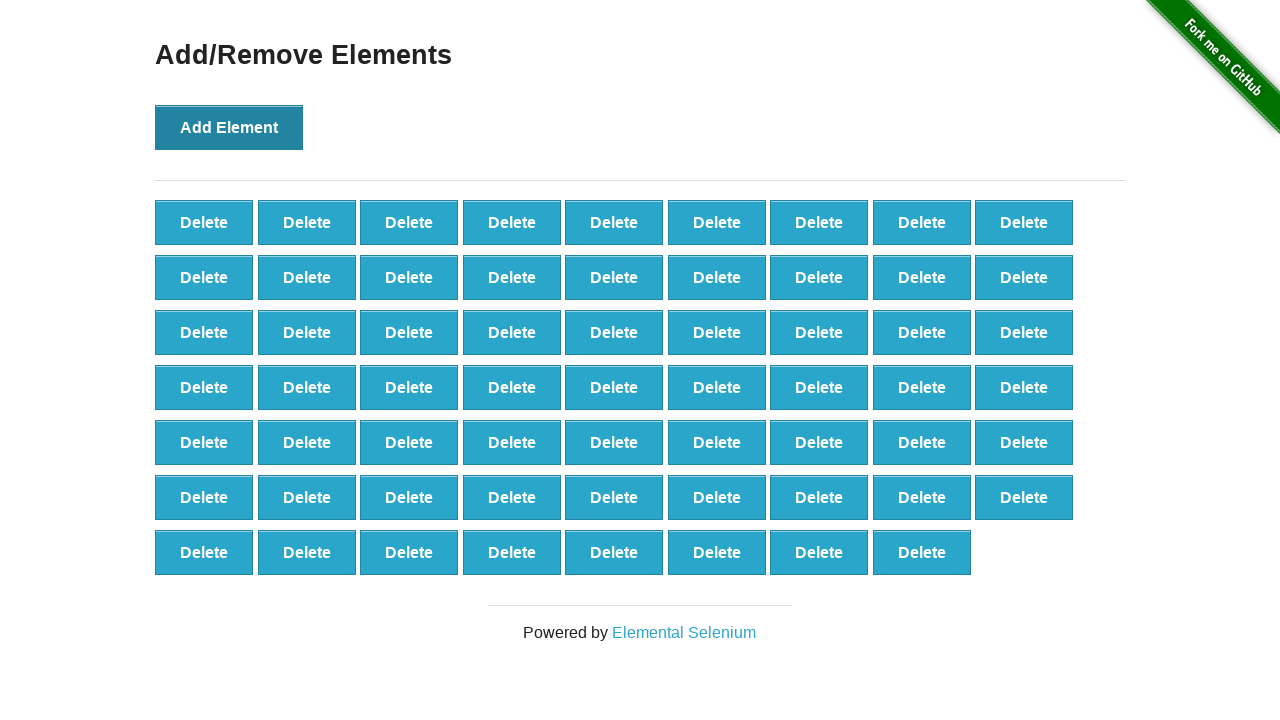

Clicked Add Element button (iteration 63/100) at (229, 127) on xpath=//button[@onclick='addElement()']
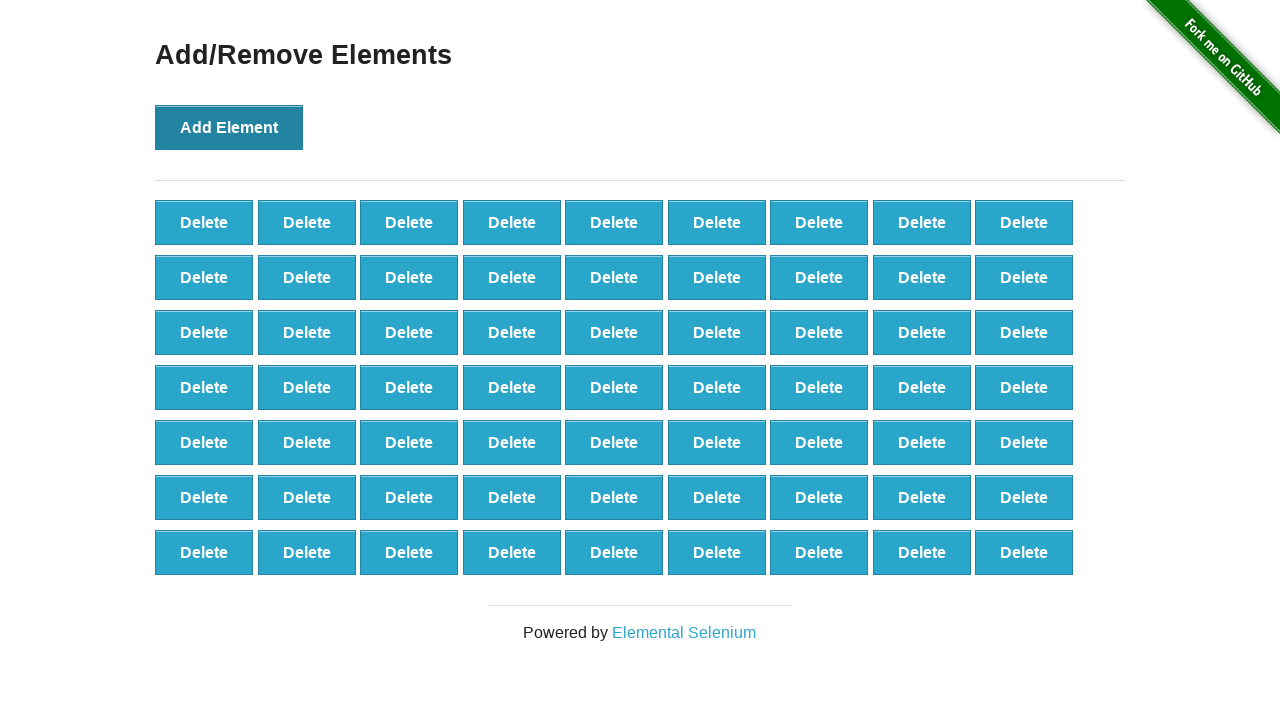

Clicked Add Element button (iteration 64/100) at (229, 127) on xpath=//button[@onclick='addElement()']
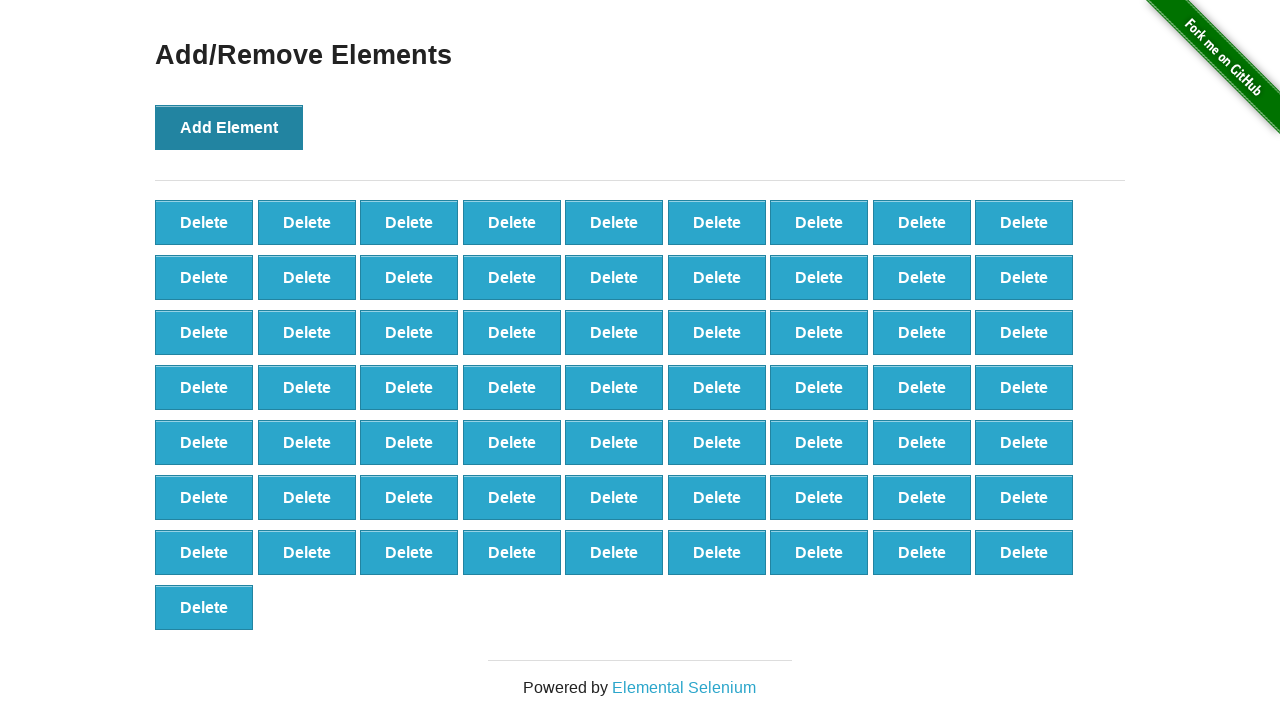

Clicked Add Element button (iteration 65/100) at (229, 127) on xpath=//button[@onclick='addElement()']
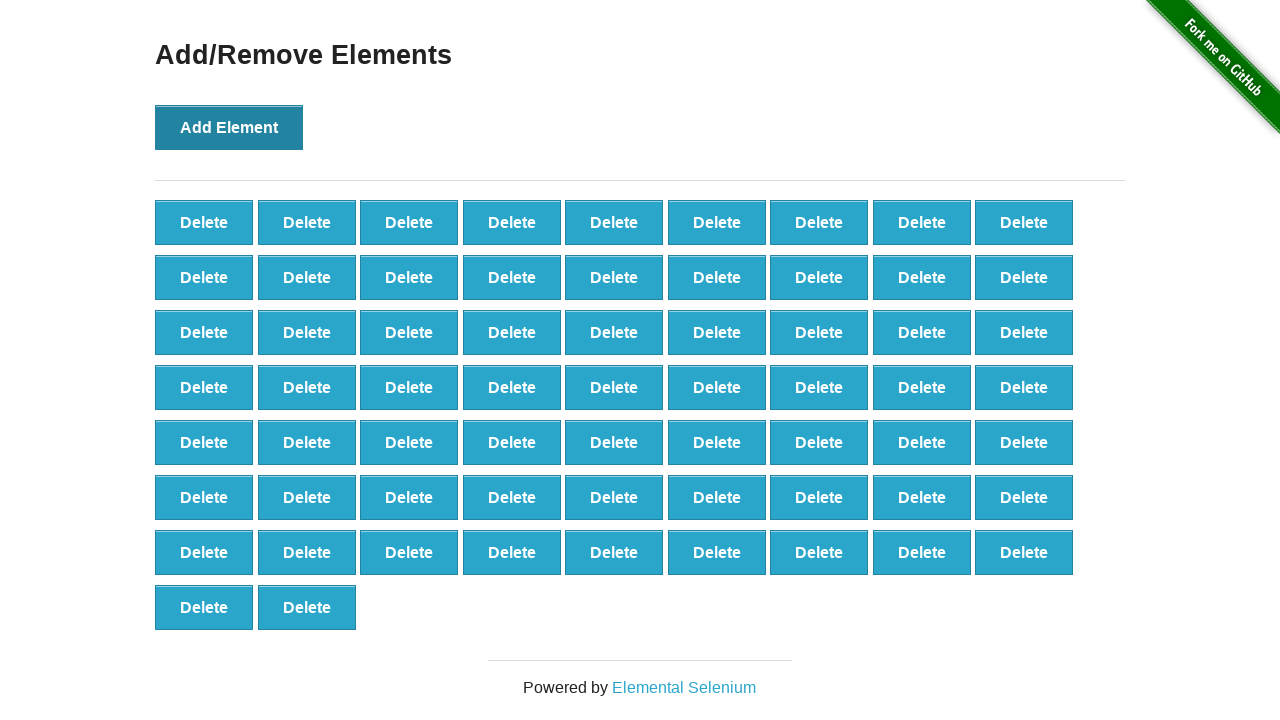

Clicked Add Element button (iteration 66/100) at (229, 127) on xpath=//button[@onclick='addElement()']
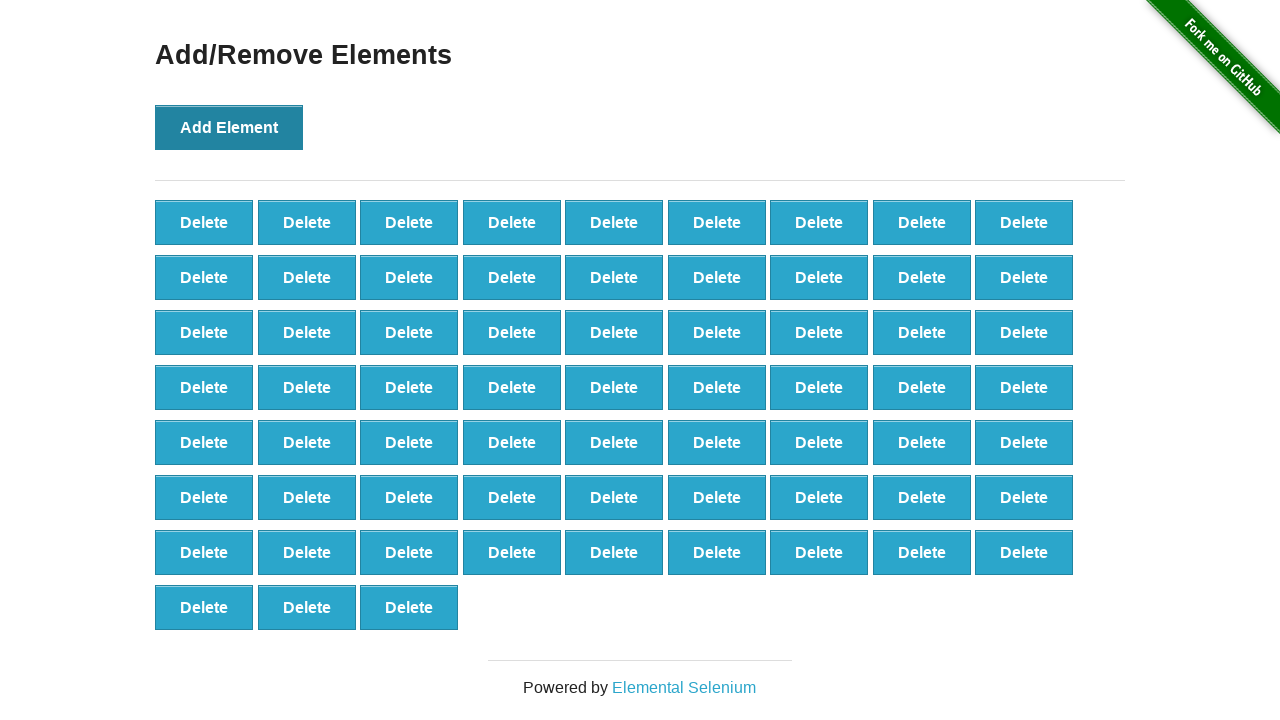

Clicked Add Element button (iteration 67/100) at (229, 127) on xpath=//button[@onclick='addElement()']
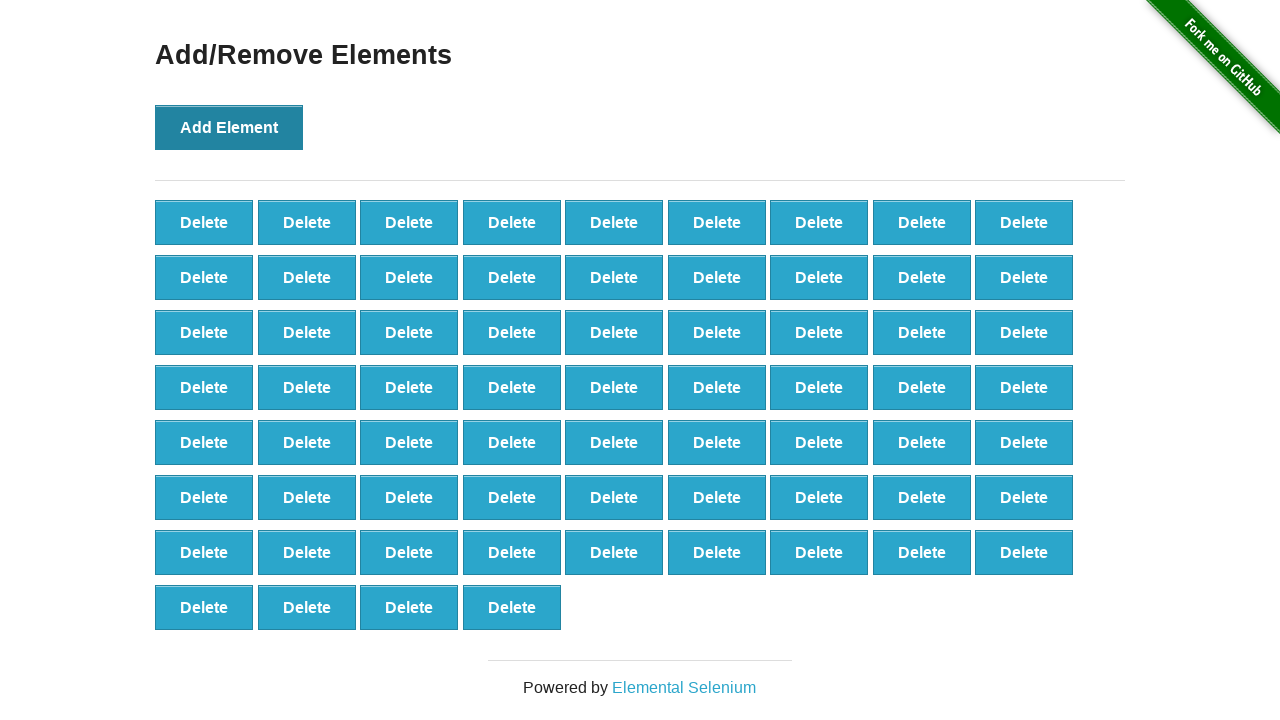

Clicked Add Element button (iteration 68/100) at (229, 127) on xpath=//button[@onclick='addElement()']
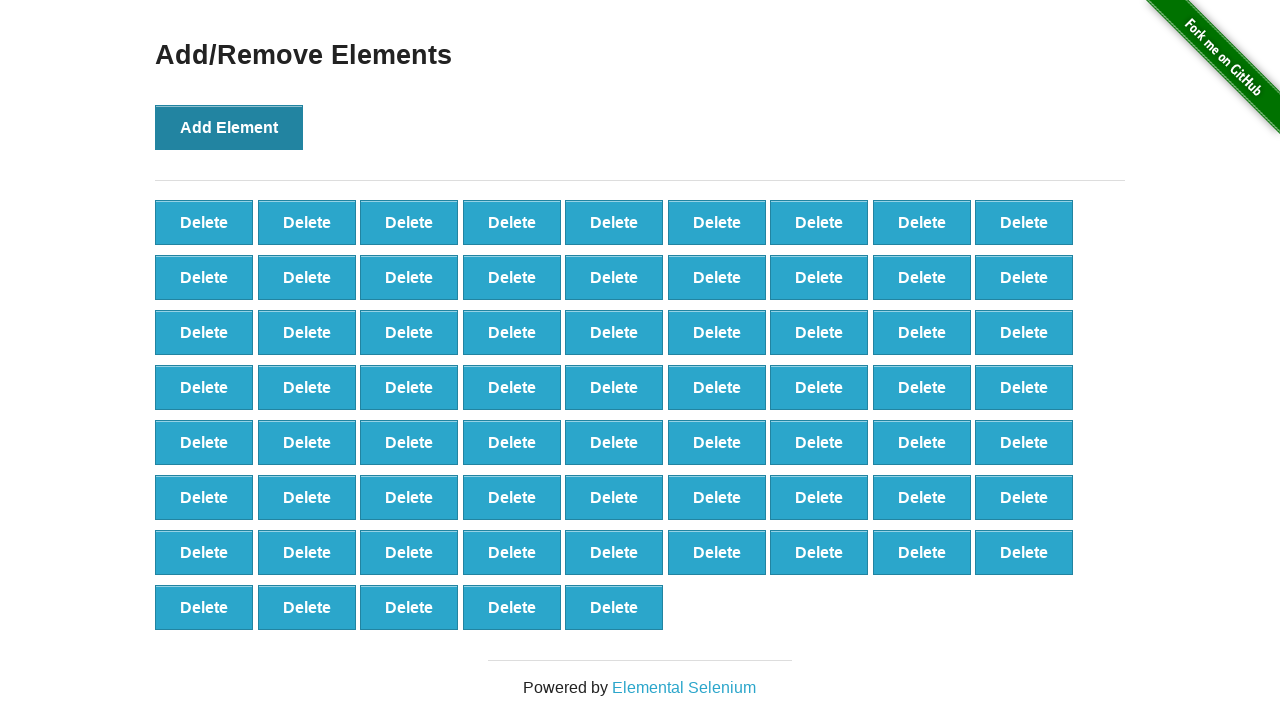

Clicked Add Element button (iteration 69/100) at (229, 127) on xpath=//button[@onclick='addElement()']
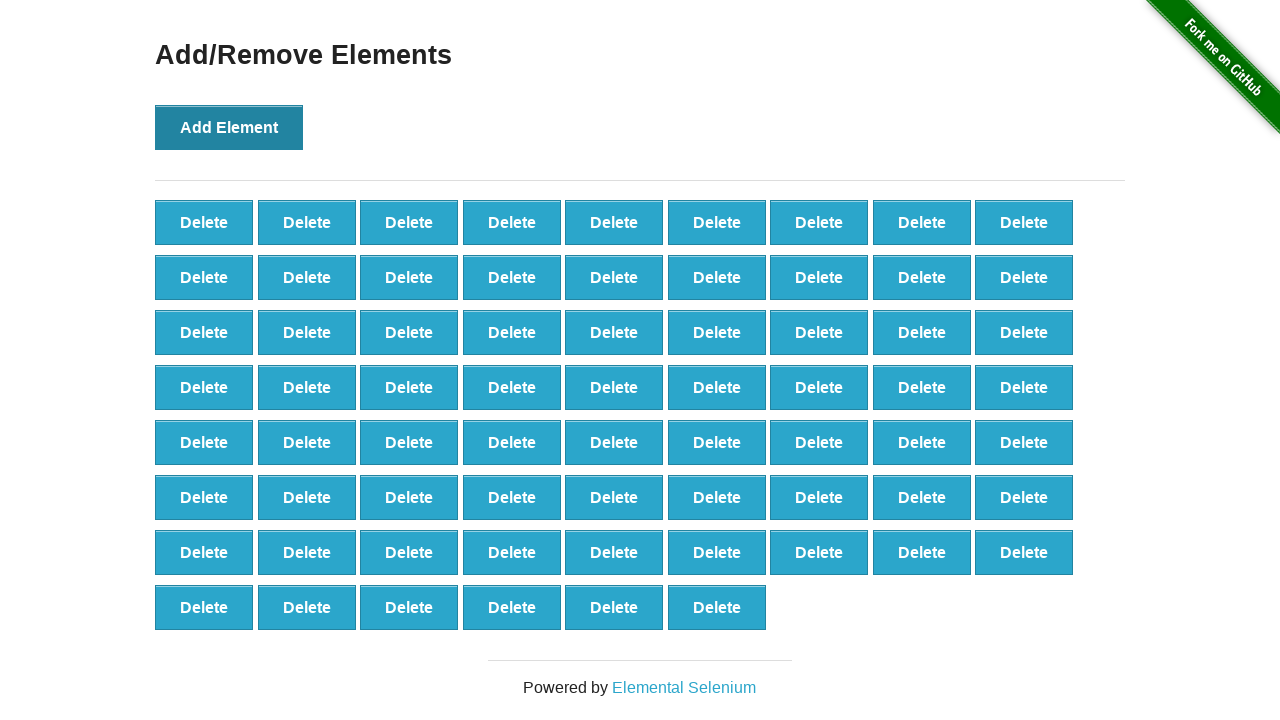

Clicked Add Element button (iteration 70/100) at (229, 127) on xpath=//button[@onclick='addElement()']
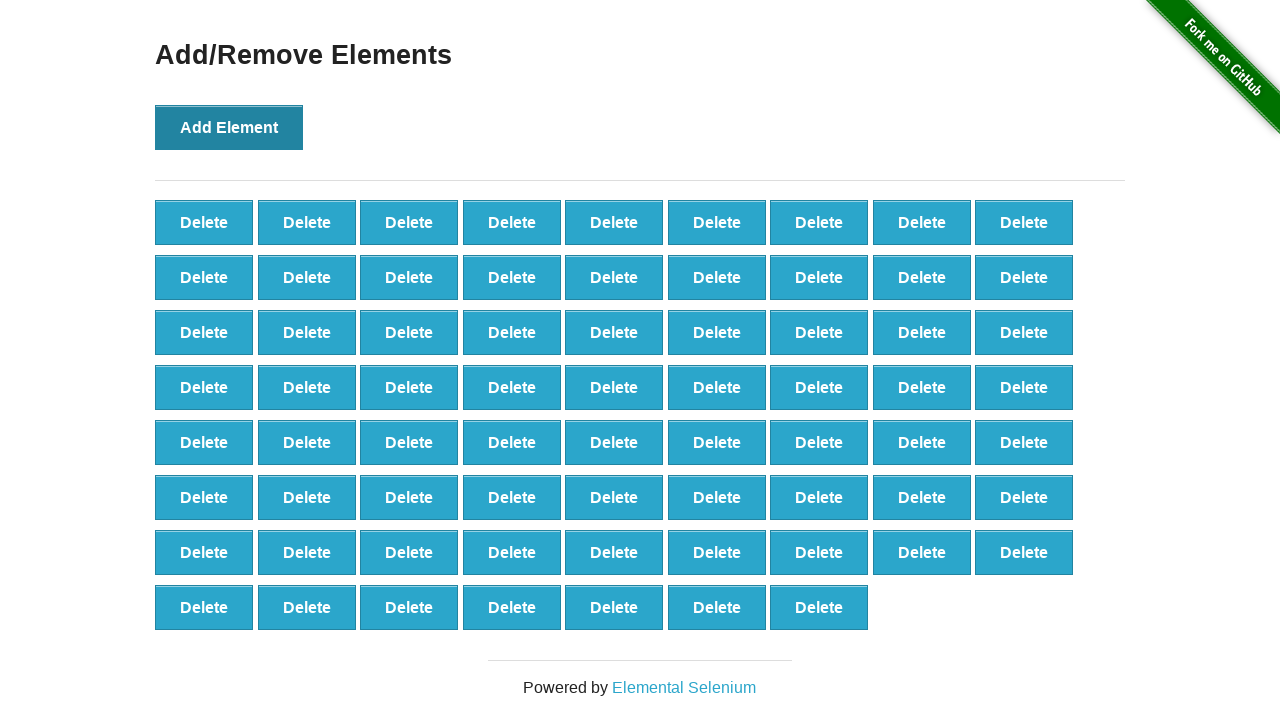

Clicked Add Element button (iteration 71/100) at (229, 127) on xpath=//button[@onclick='addElement()']
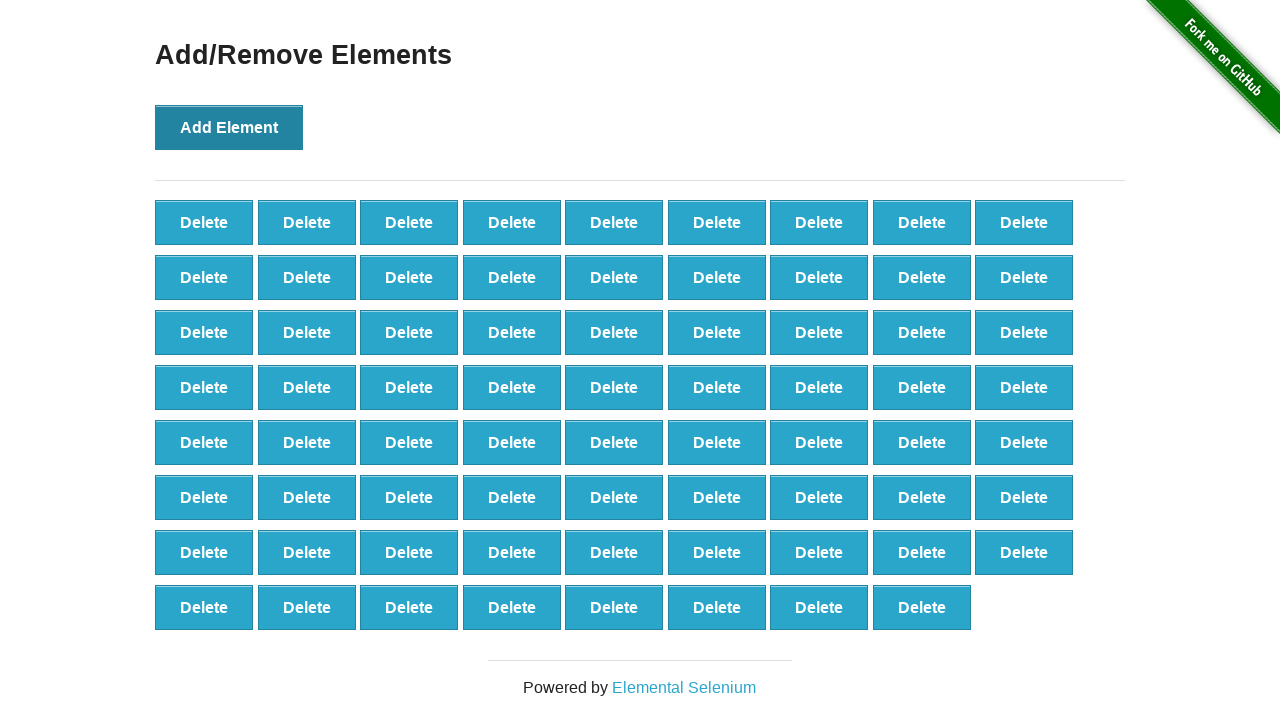

Clicked Add Element button (iteration 72/100) at (229, 127) on xpath=//button[@onclick='addElement()']
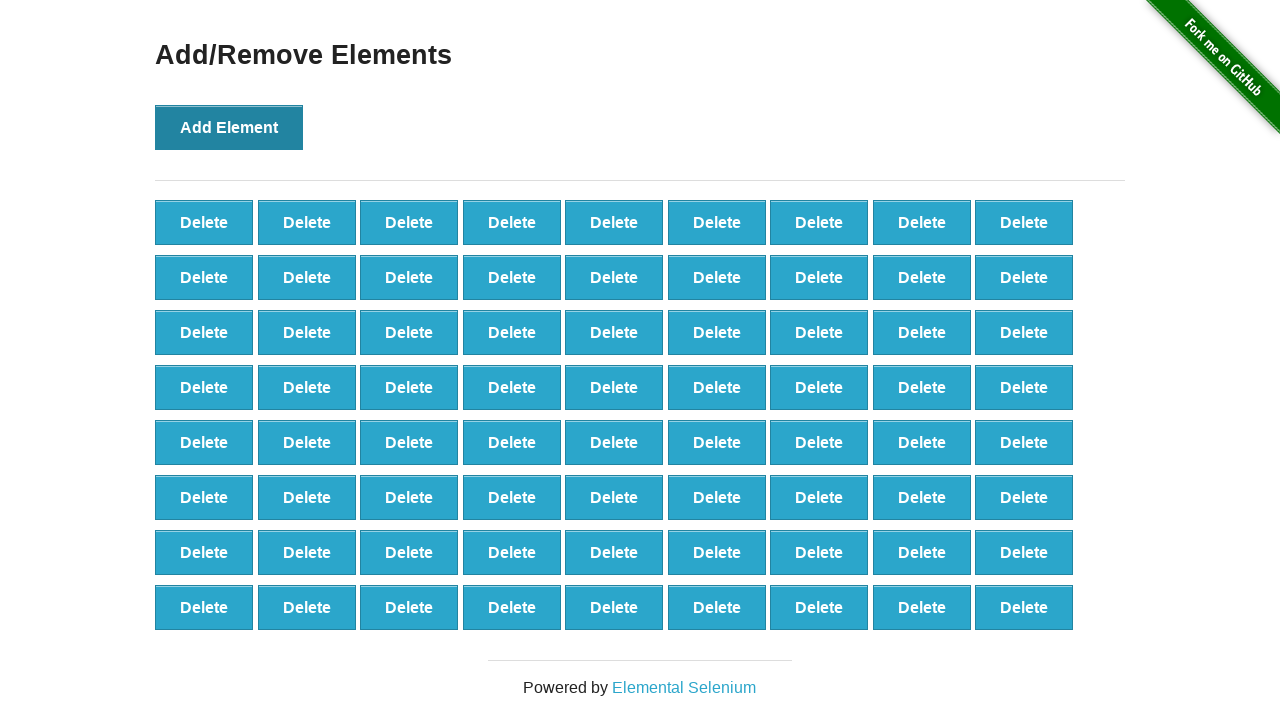

Clicked Add Element button (iteration 73/100) at (229, 127) on xpath=//button[@onclick='addElement()']
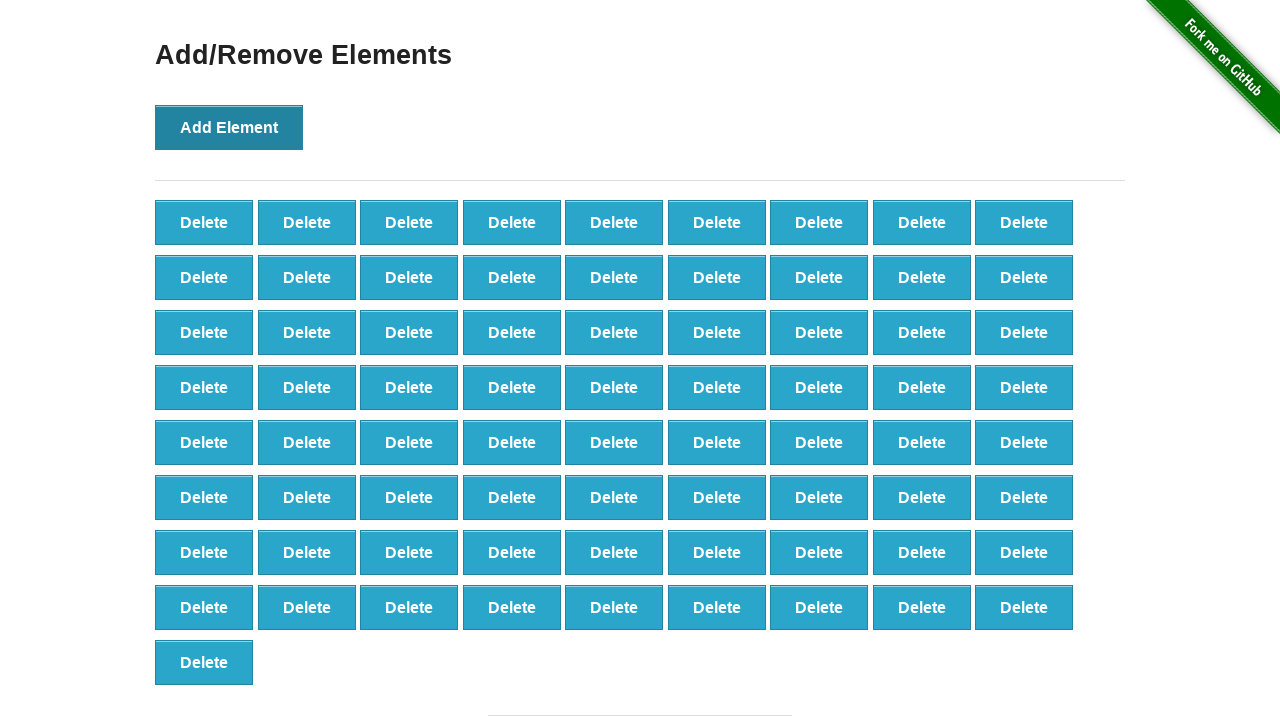

Clicked Add Element button (iteration 74/100) at (229, 127) on xpath=//button[@onclick='addElement()']
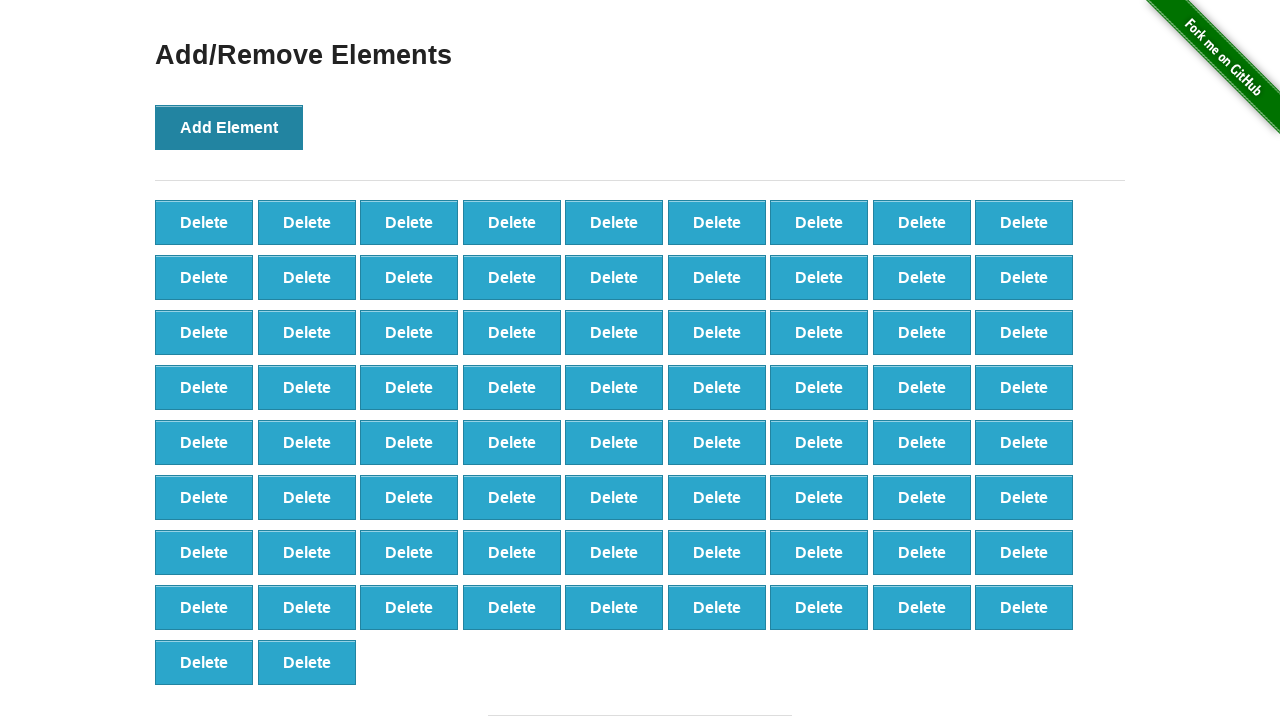

Clicked Add Element button (iteration 75/100) at (229, 127) on xpath=//button[@onclick='addElement()']
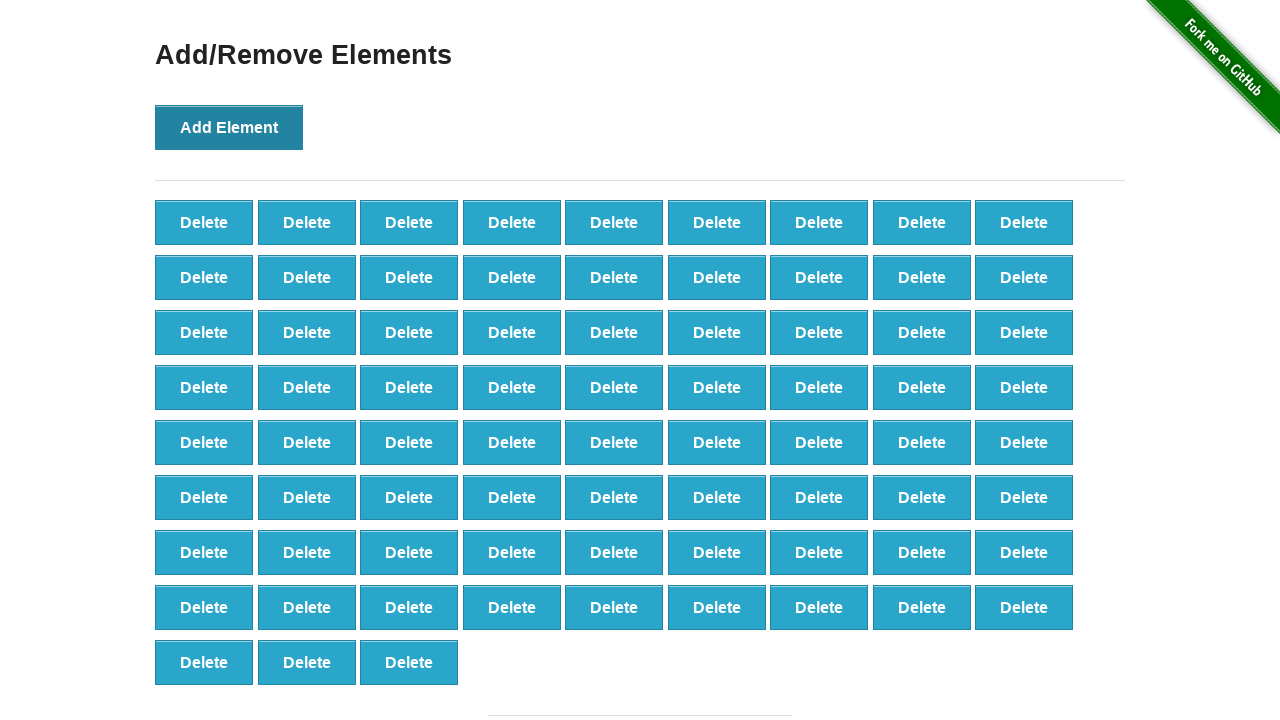

Clicked Add Element button (iteration 76/100) at (229, 127) on xpath=//button[@onclick='addElement()']
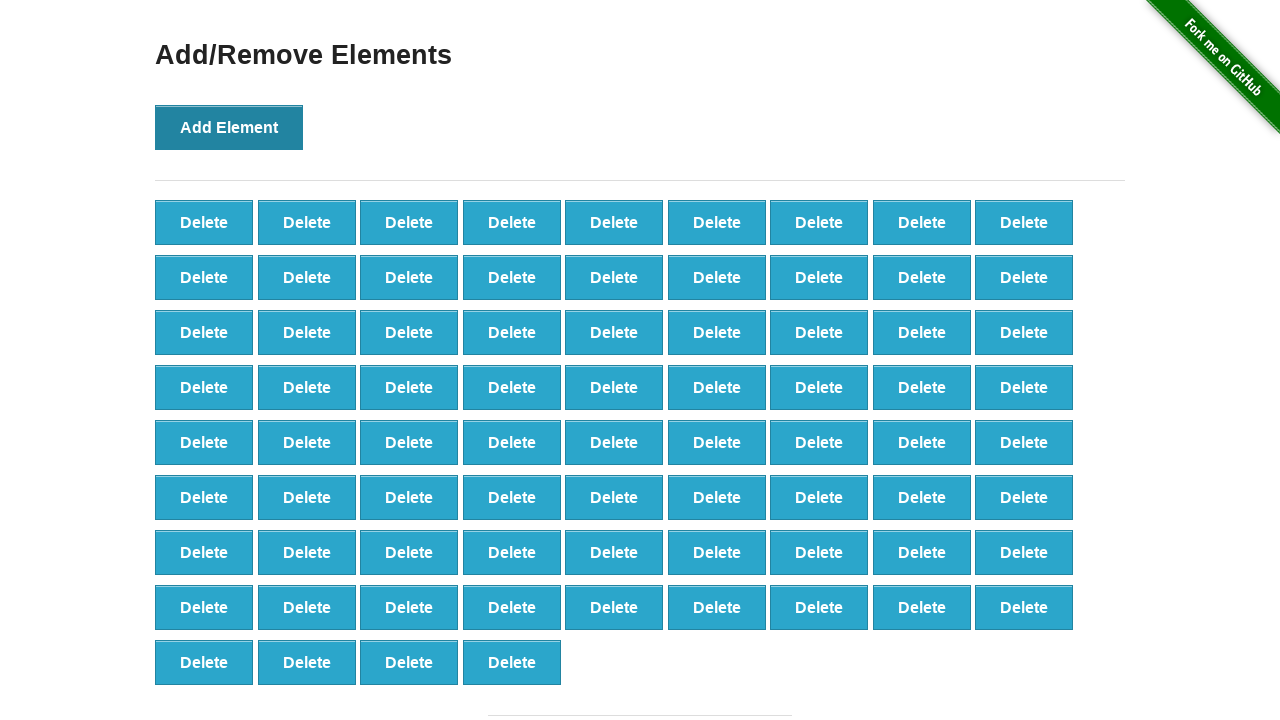

Clicked Add Element button (iteration 77/100) at (229, 127) on xpath=//button[@onclick='addElement()']
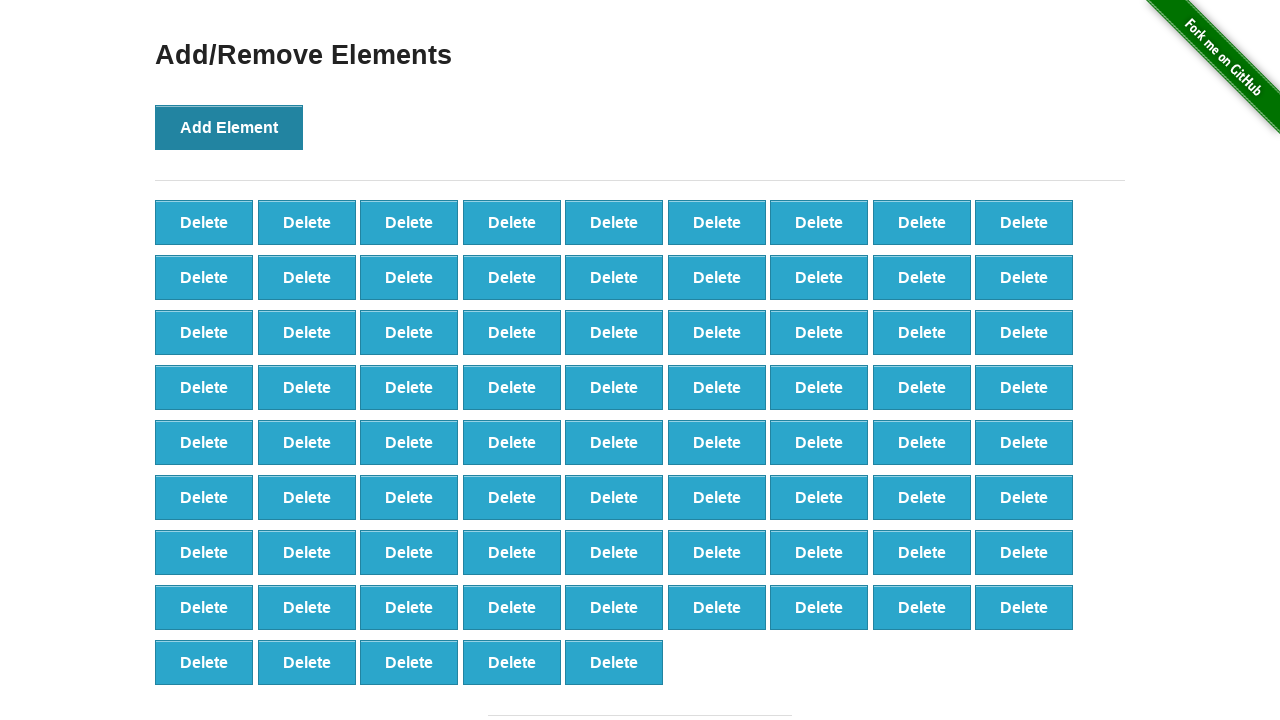

Clicked Add Element button (iteration 78/100) at (229, 127) on xpath=//button[@onclick='addElement()']
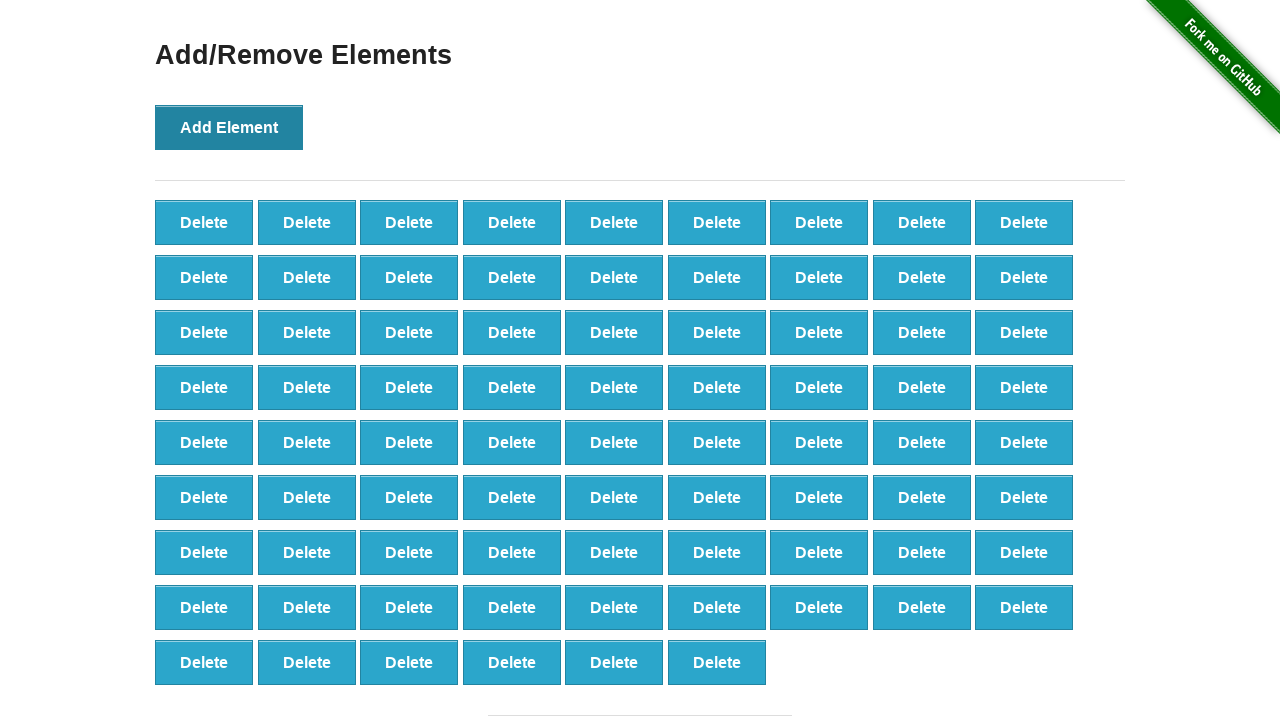

Clicked Add Element button (iteration 79/100) at (229, 127) on xpath=//button[@onclick='addElement()']
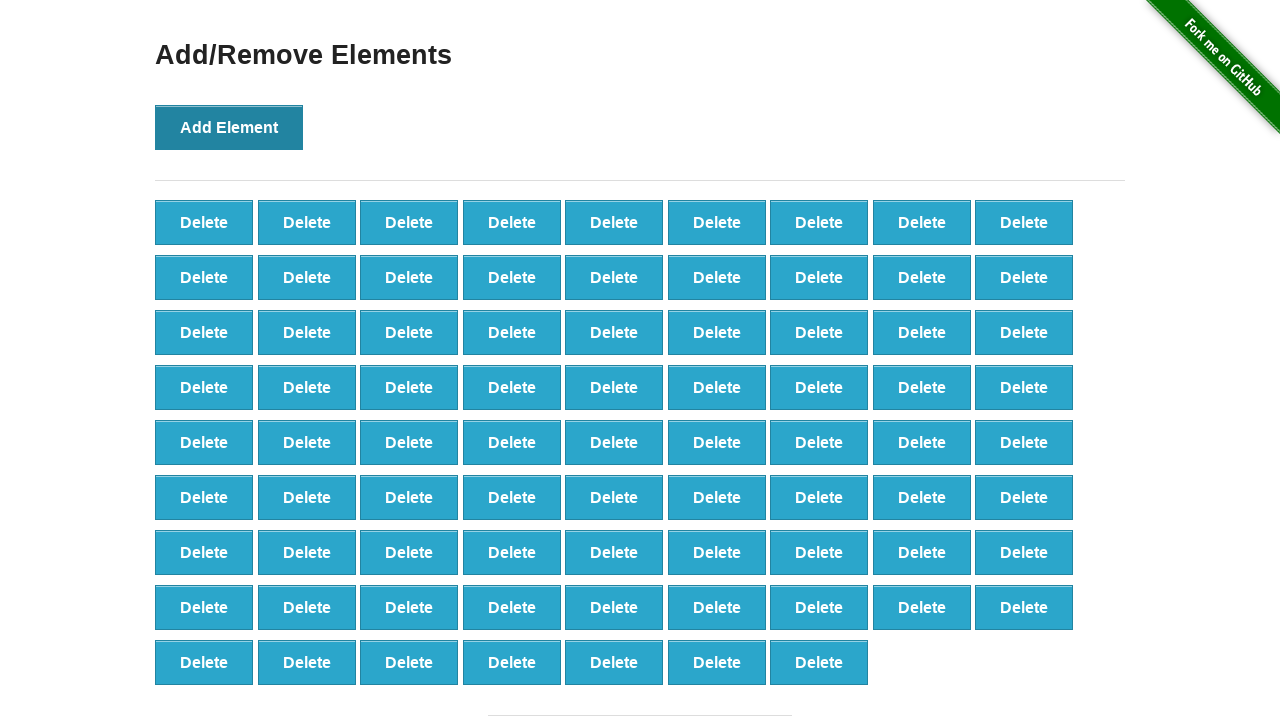

Clicked Add Element button (iteration 80/100) at (229, 127) on xpath=//button[@onclick='addElement()']
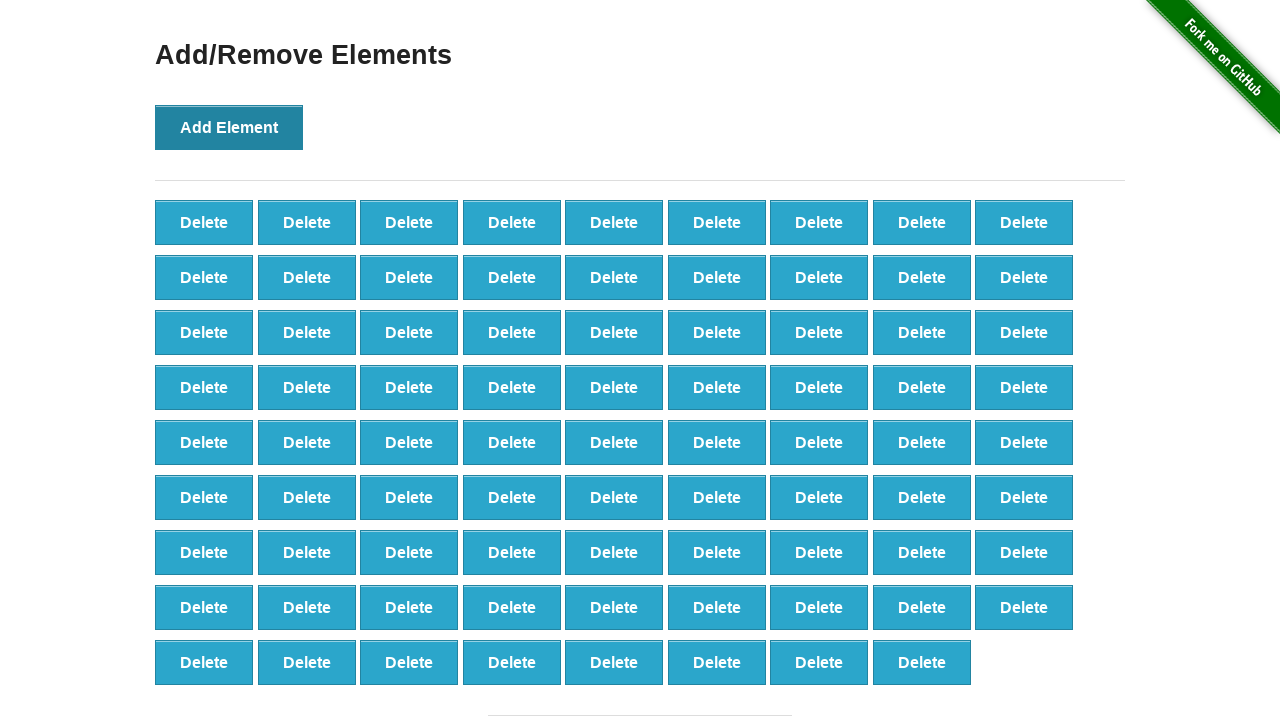

Clicked Add Element button (iteration 81/100) at (229, 127) on xpath=//button[@onclick='addElement()']
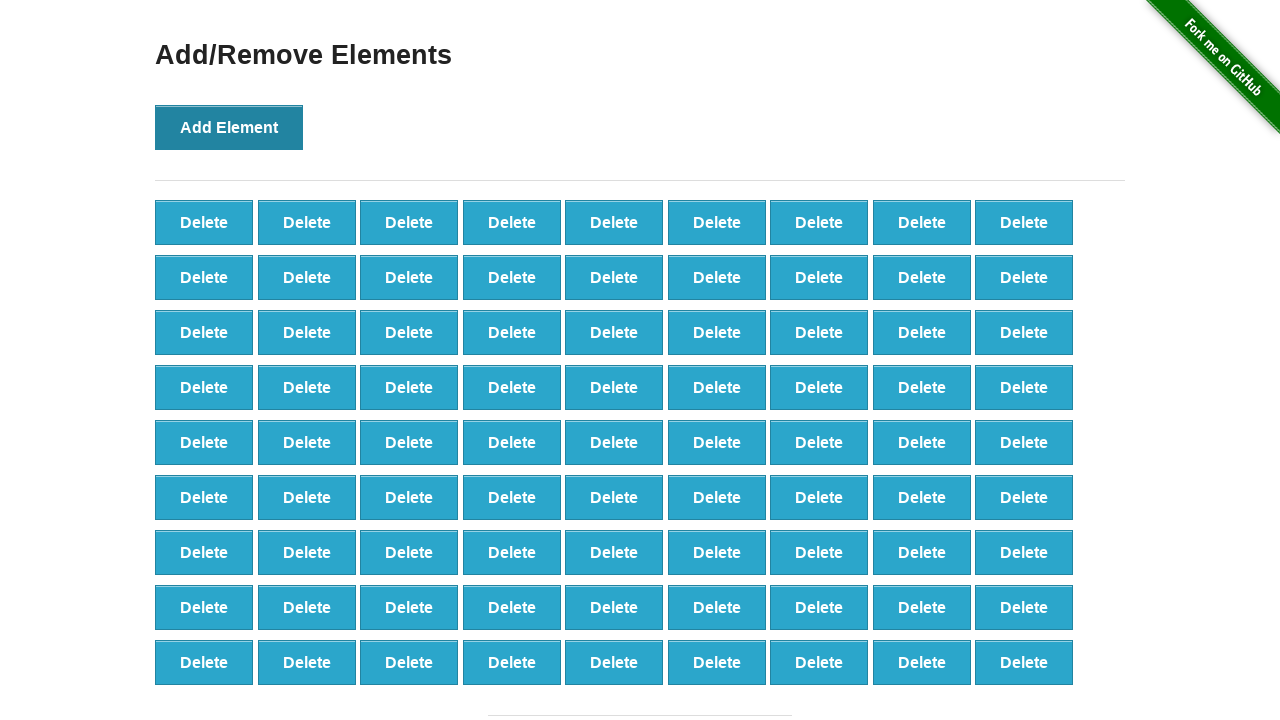

Clicked Add Element button (iteration 82/100) at (229, 127) on xpath=//button[@onclick='addElement()']
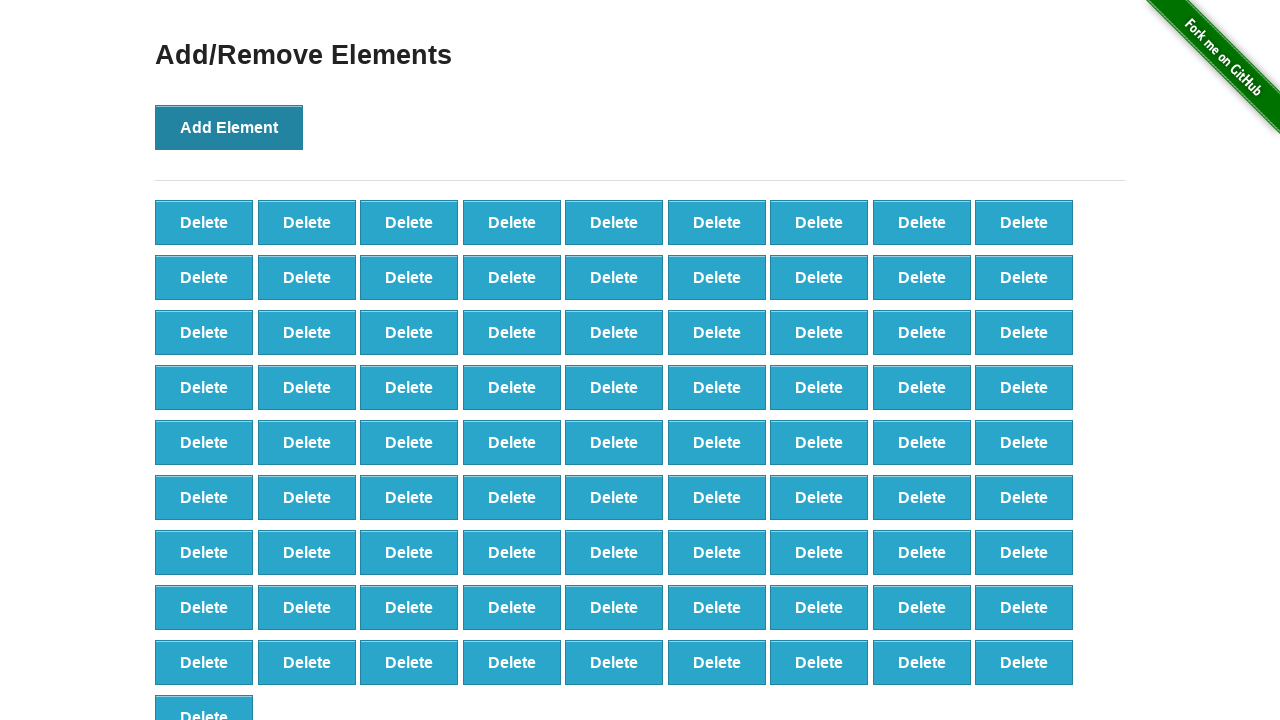

Clicked Add Element button (iteration 83/100) at (229, 127) on xpath=//button[@onclick='addElement()']
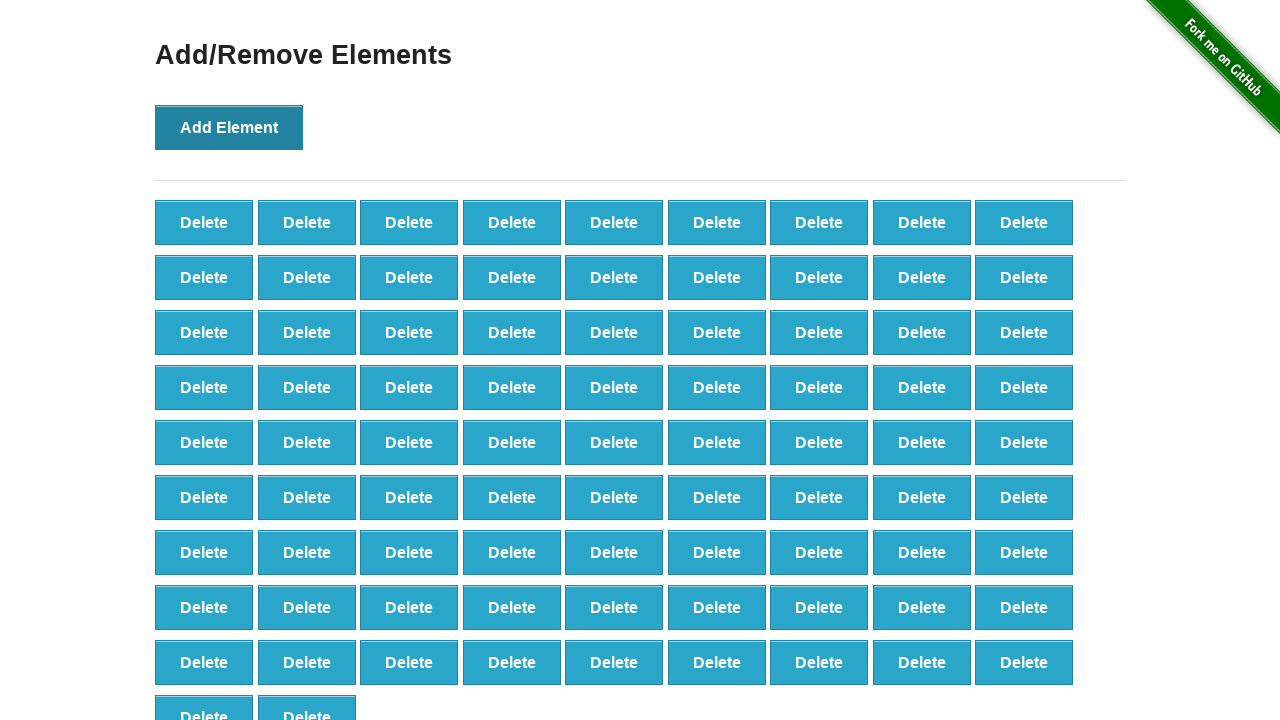

Clicked Add Element button (iteration 84/100) at (229, 127) on xpath=//button[@onclick='addElement()']
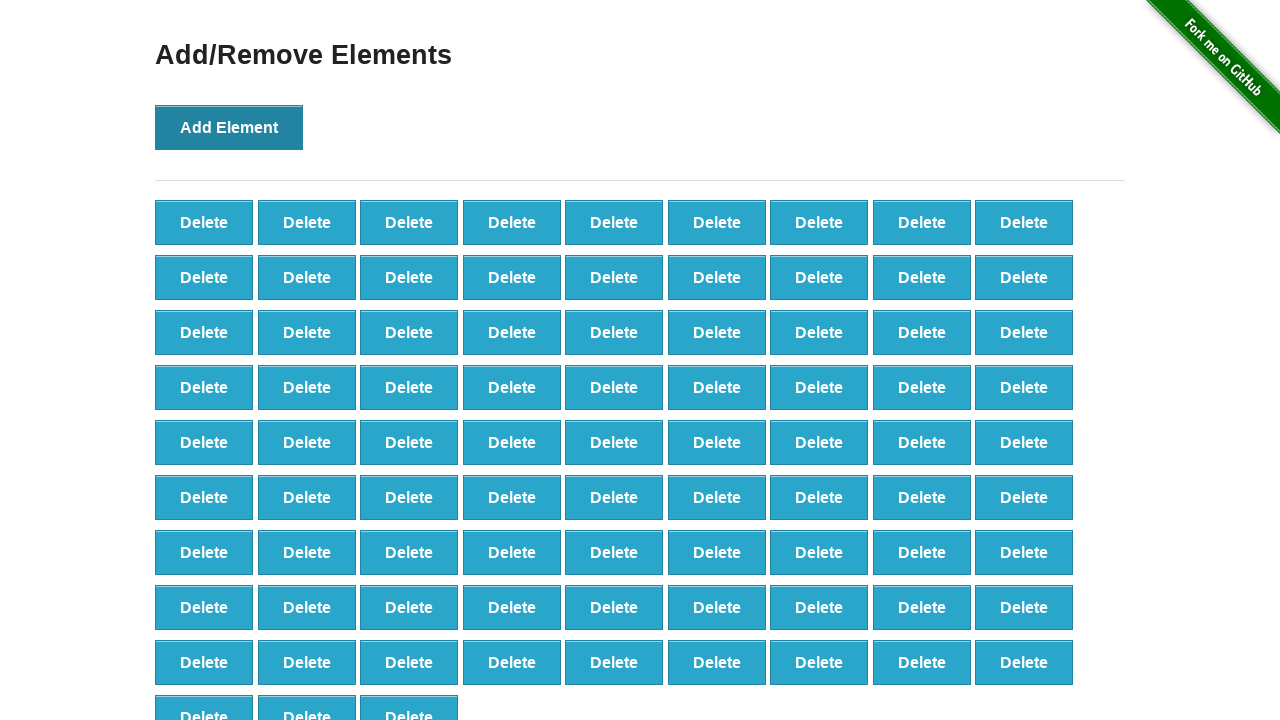

Clicked Add Element button (iteration 85/100) at (229, 127) on xpath=//button[@onclick='addElement()']
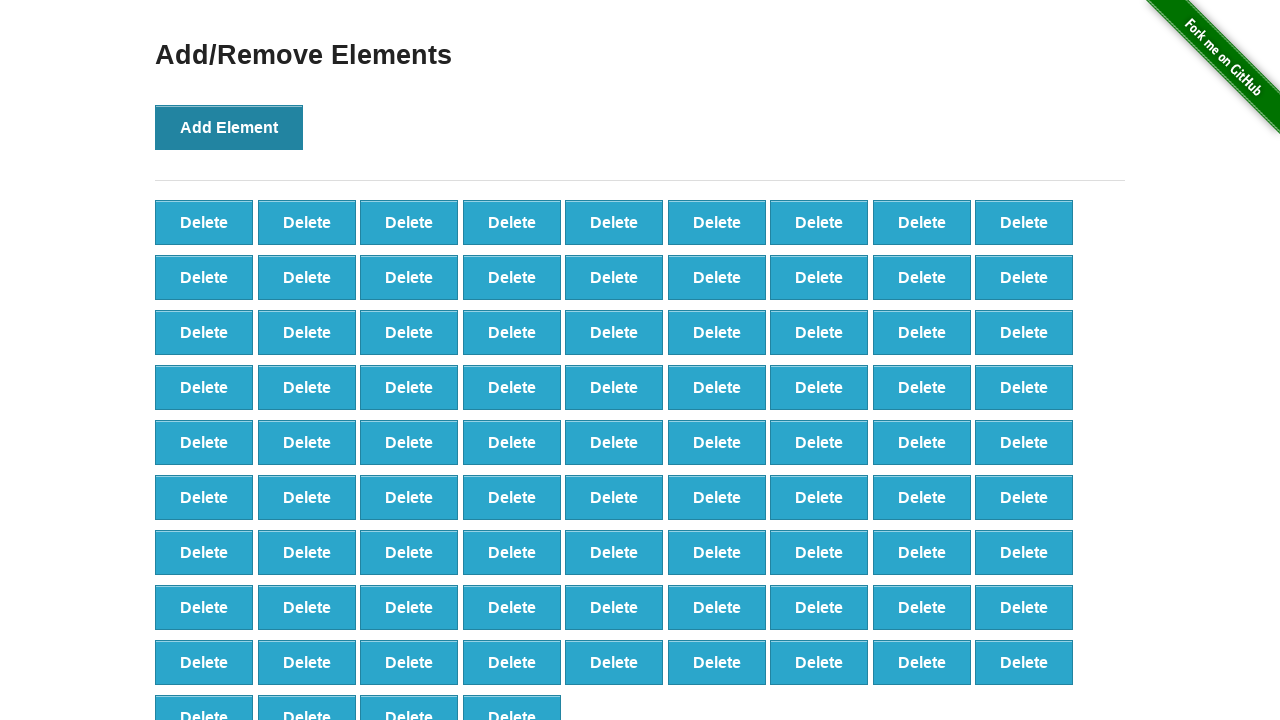

Clicked Add Element button (iteration 86/100) at (229, 127) on xpath=//button[@onclick='addElement()']
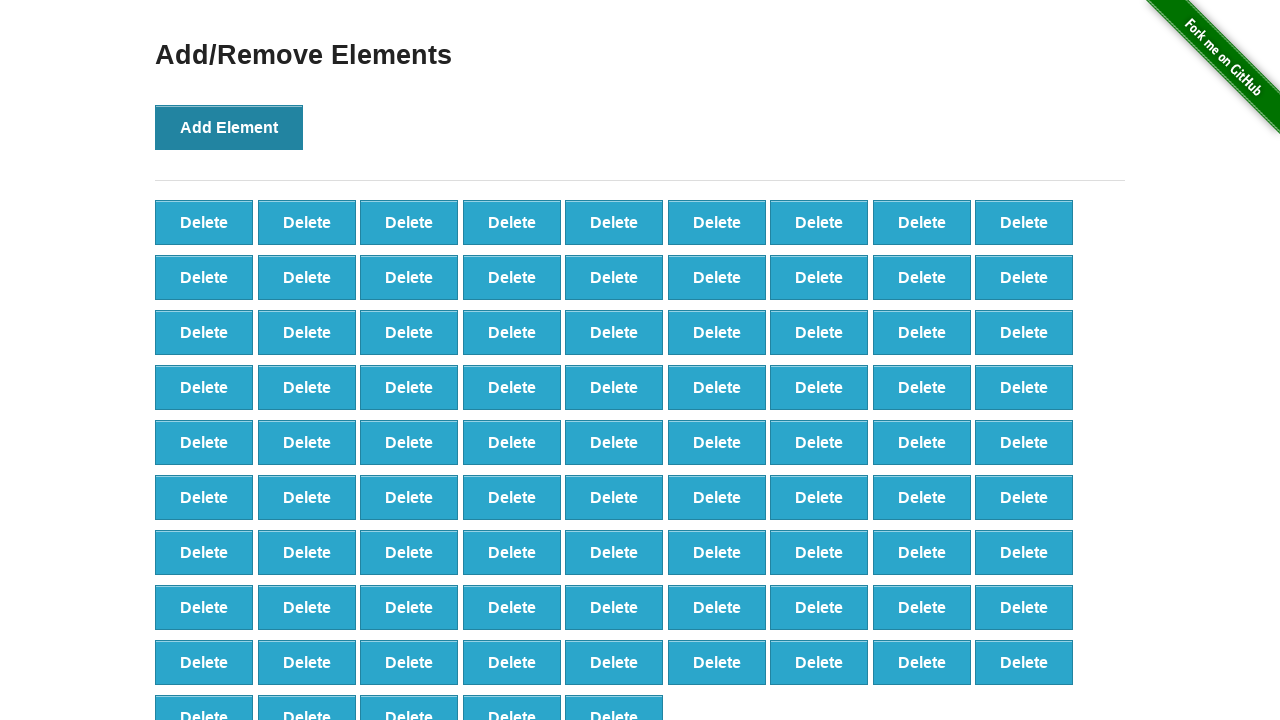

Clicked Add Element button (iteration 87/100) at (229, 127) on xpath=//button[@onclick='addElement()']
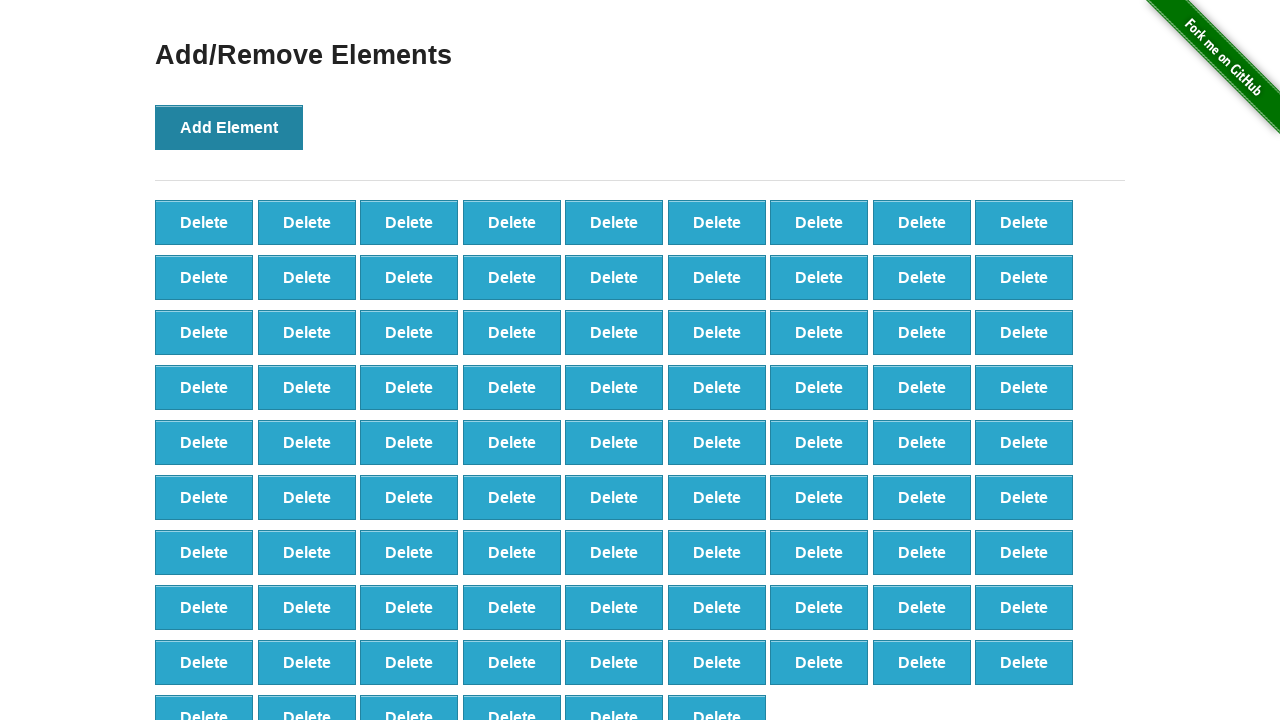

Clicked Add Element button (iteration 88/100) at (229, 127) on xpath=//button[@onclick='addElement()']
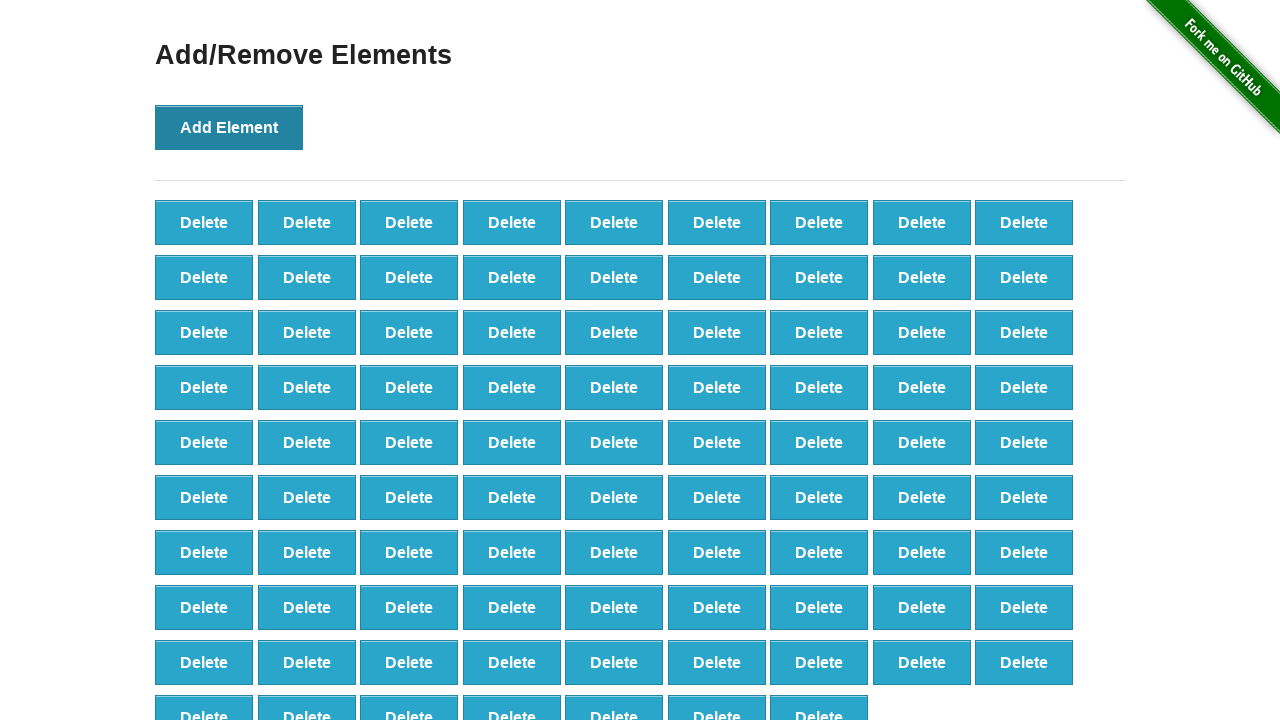

Clicked Add Element button (iteration 89/100) at (229, 127) on xpath=//button[@onclick='addElement()']
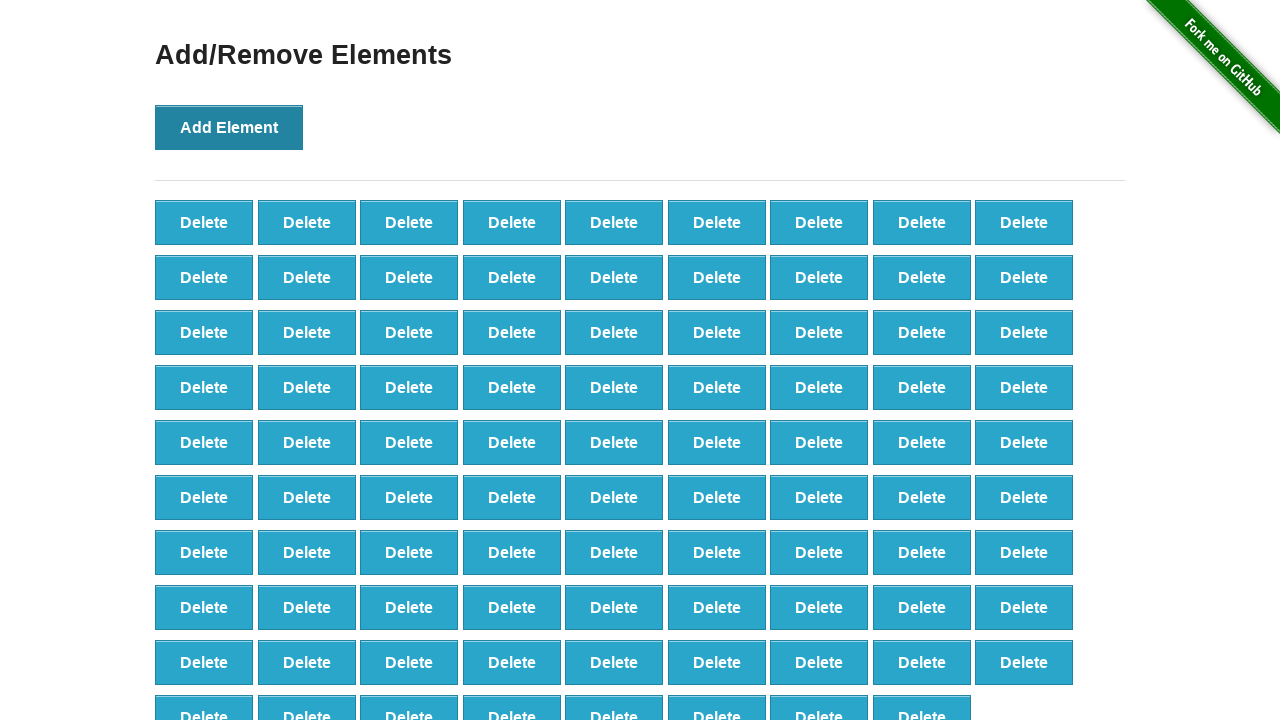

Clicked Add Element button (iteration 90/100) at (229, 127) on xpath=//button[@onclick='addElement()']
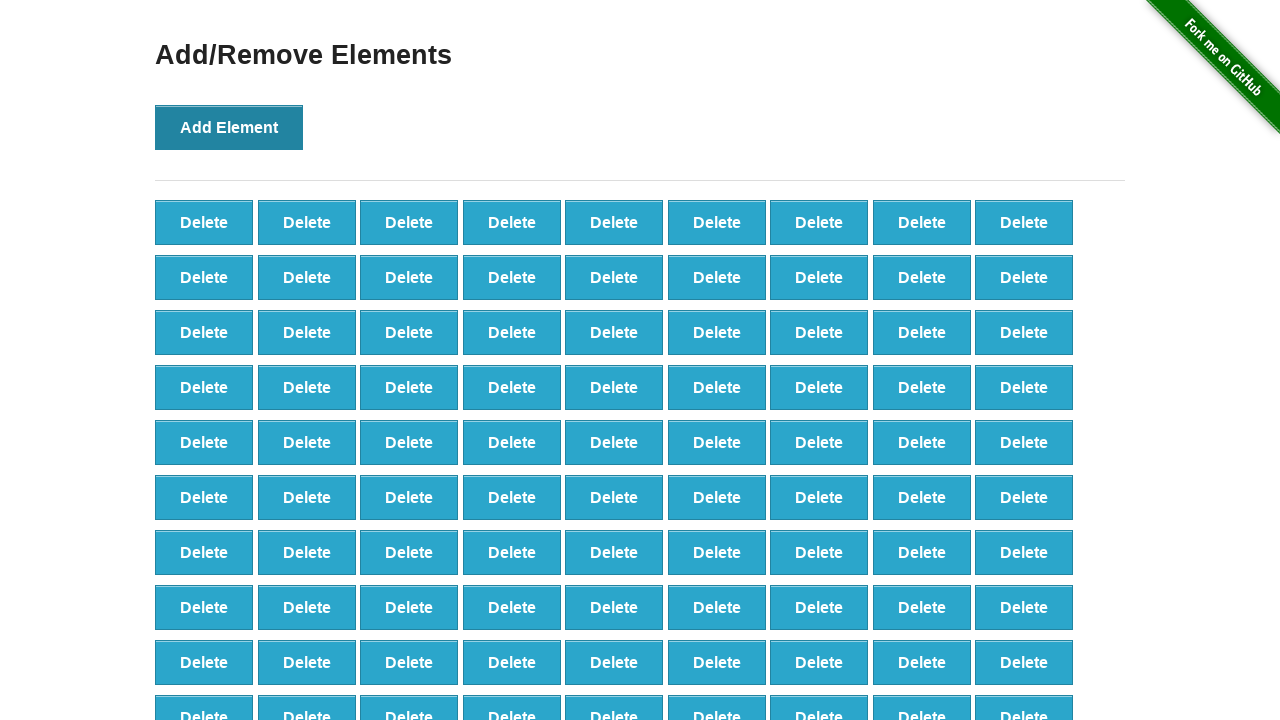

Clicked Add Element button (iteration 91/100) at (229, 127) on xpath=//button[@onclick='addElement()']
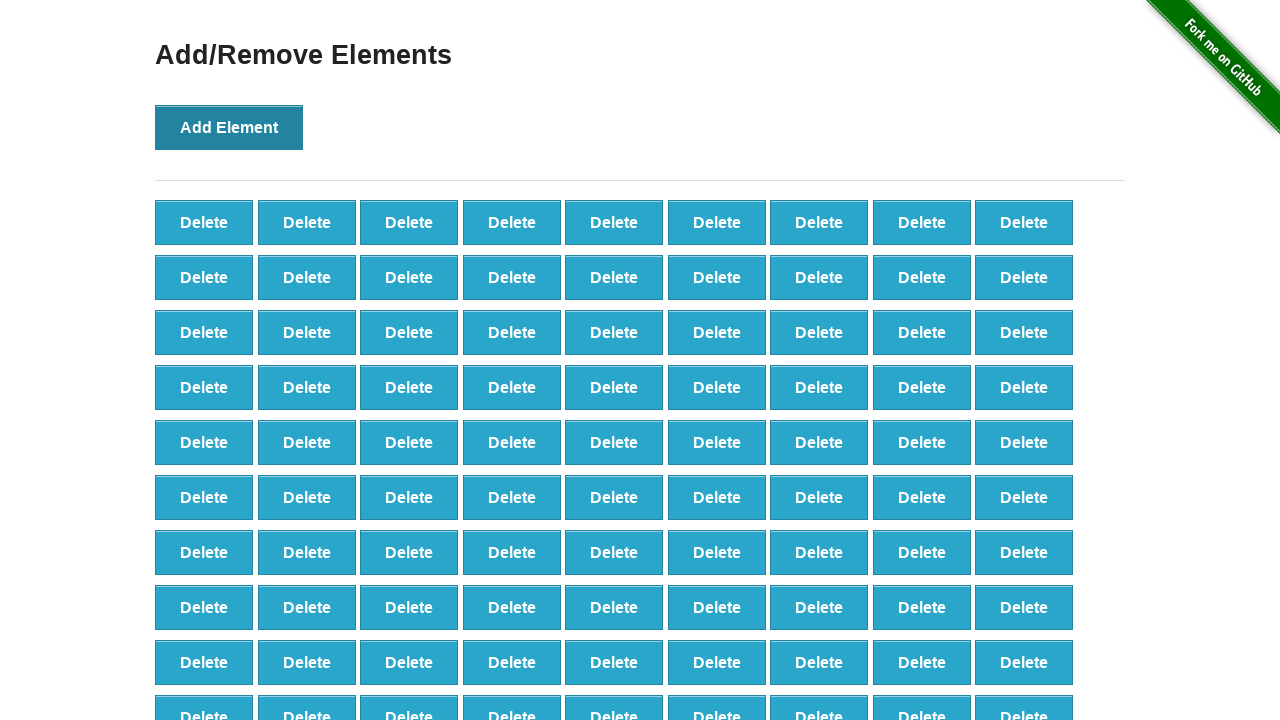

Clicked Add Element button (iteration 92/100) at (229, 127) on xpath=//button[@onclick='addElement()']
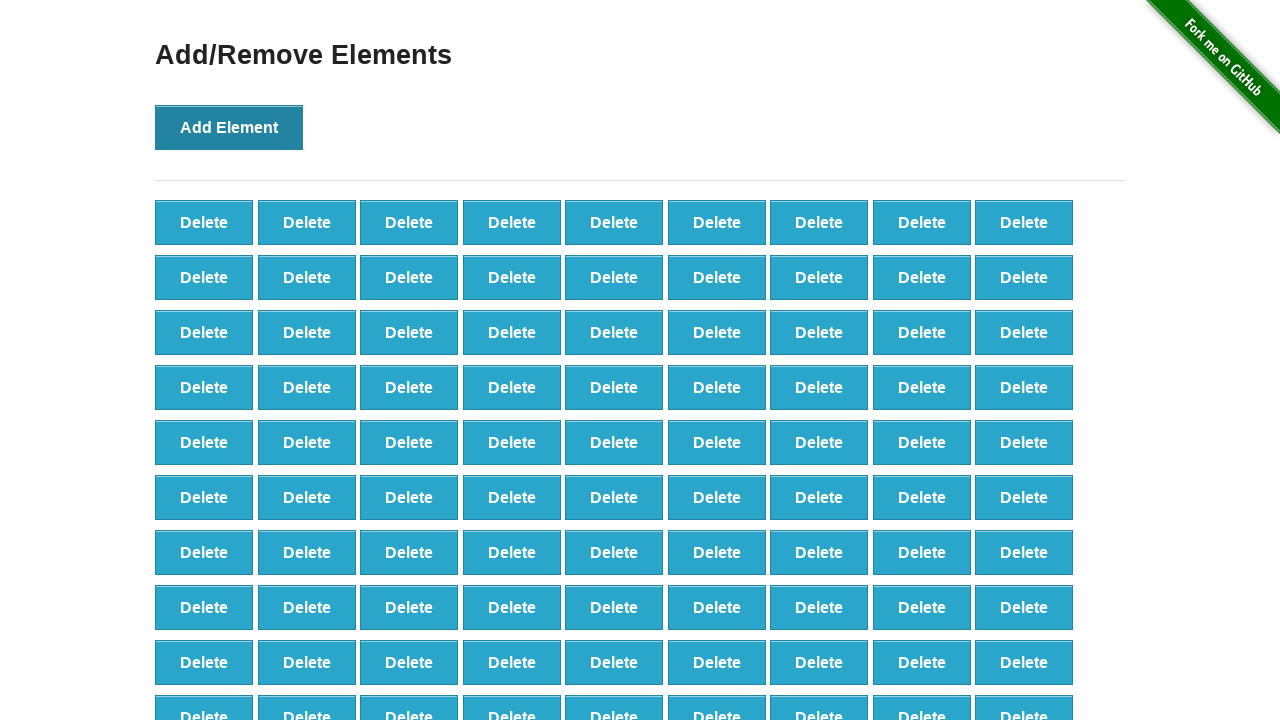

Clicked Add Element button (iteration 93/100) at (229, 127) on xpath=//button[@onclick='addElement()']
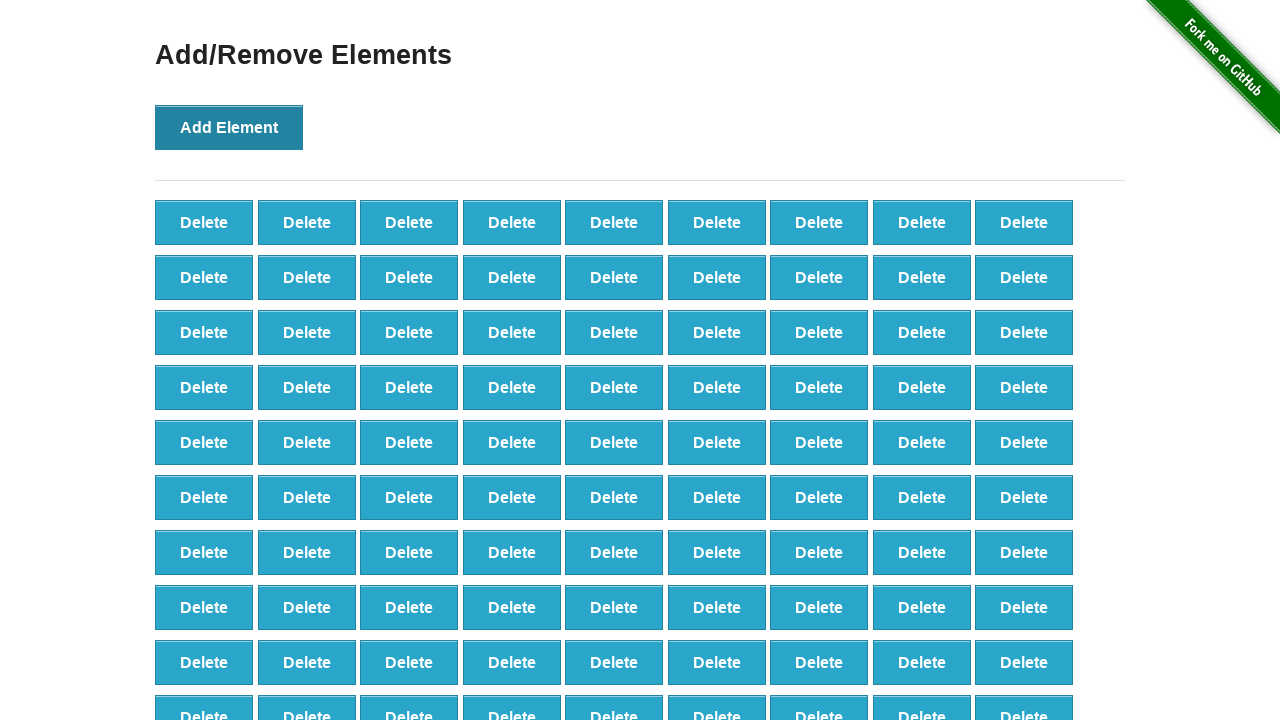

Clicked Add Element button (iteration 94/100) at (229, 127) on xpath=//button[@onclick='addElement()']
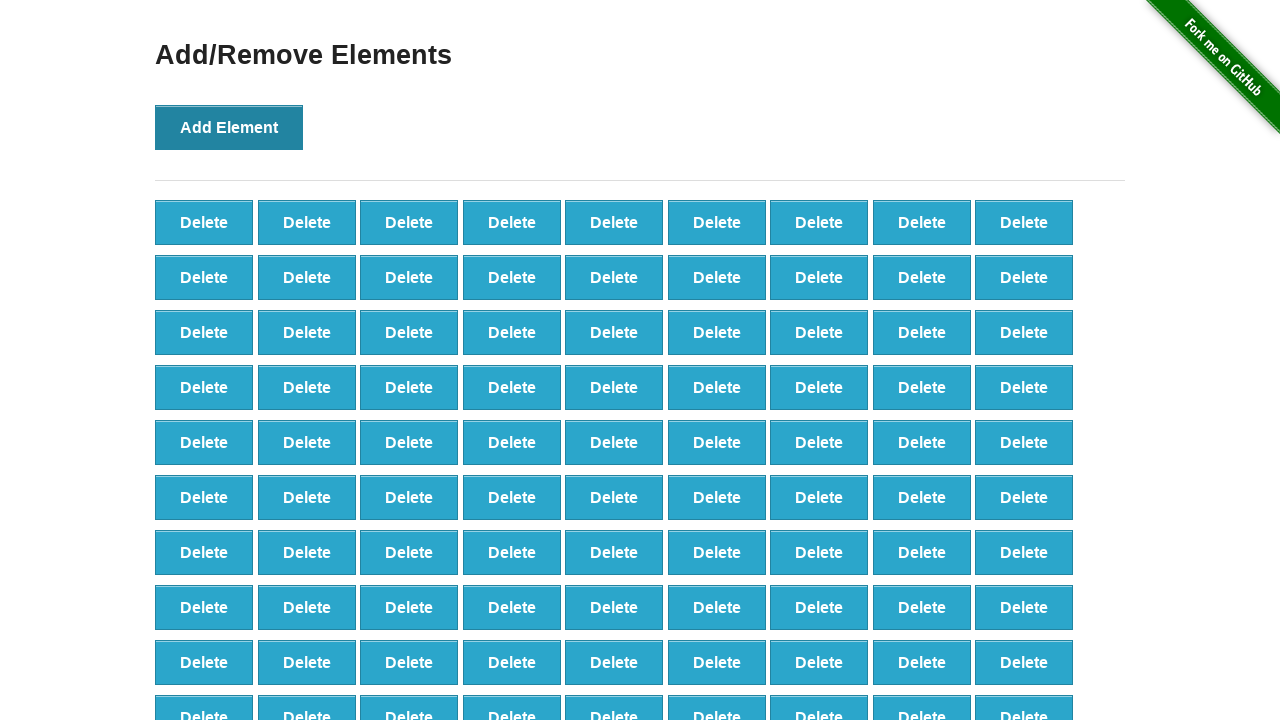

Clicked Add Element button (iteration 95/100) at (229, 127) on xpath=//button[@onclick='addElement()']
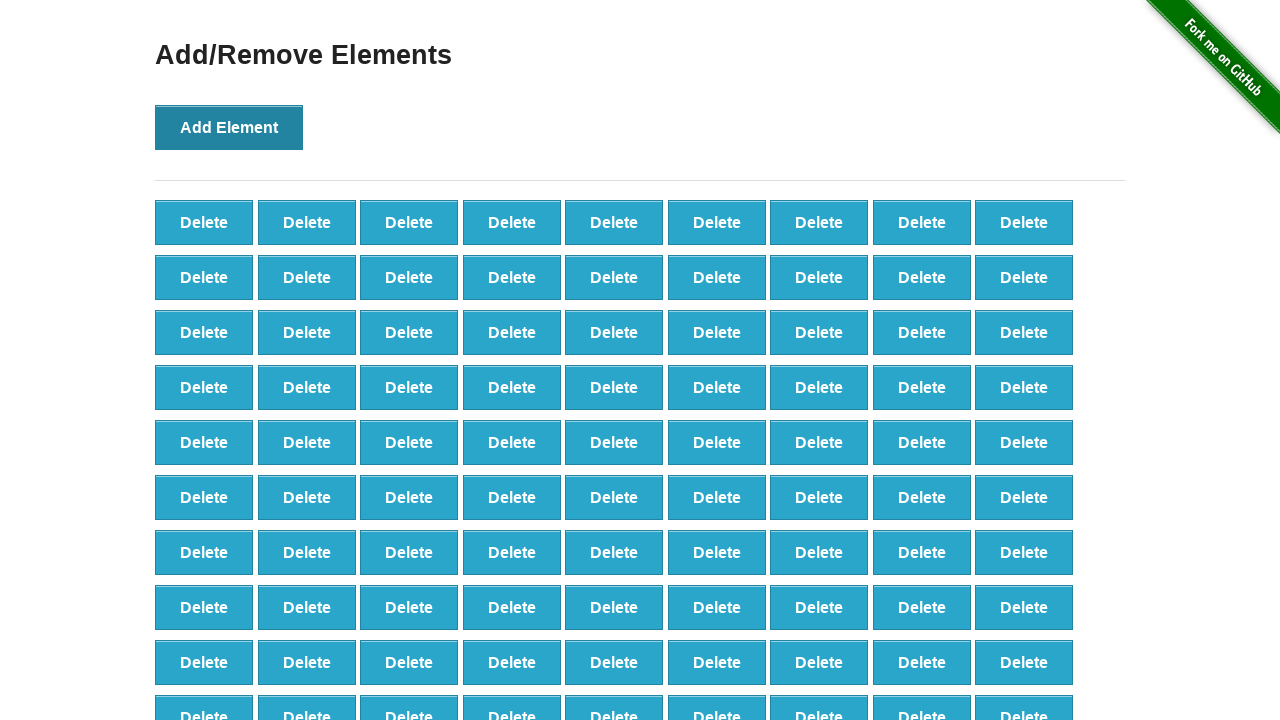

Clicked Add Element button (iteration 96/100) at (229, 127) on xpath=//button[@onclick='addElement()']
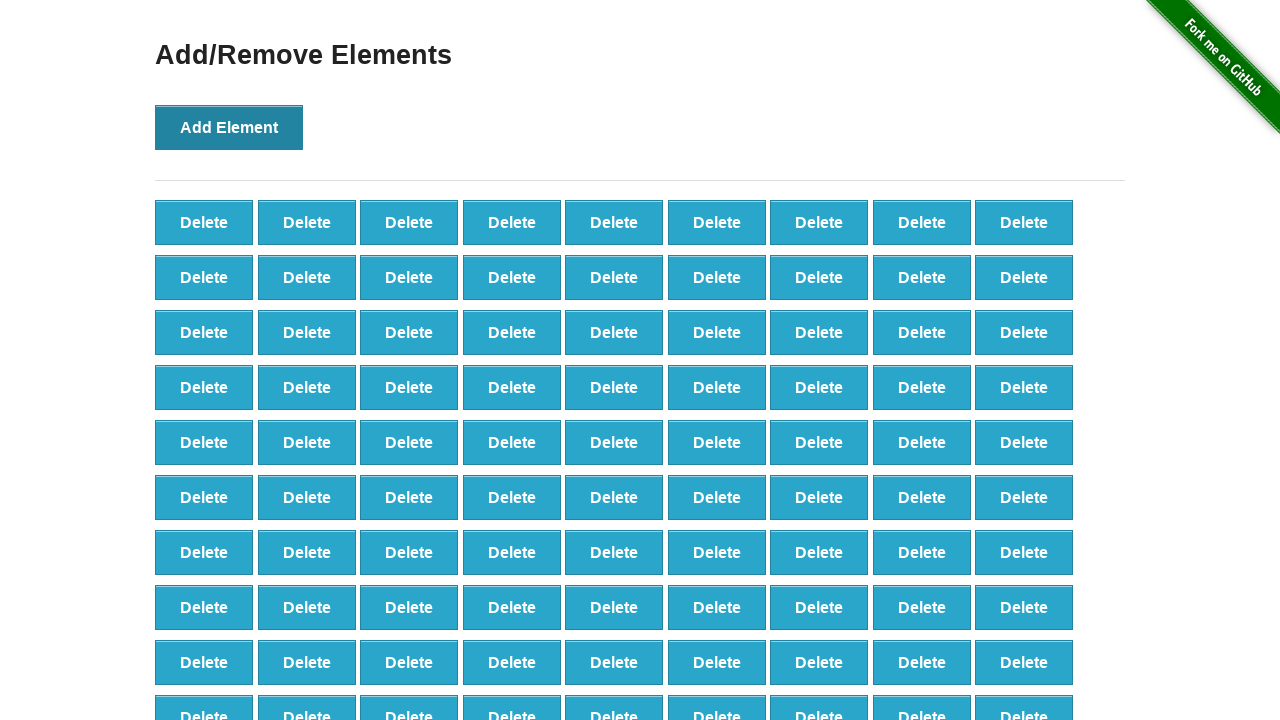

Clicked Add Element button (iteration 97/100) at (229, 127) on xpath=//button[@onclick='addElement()']
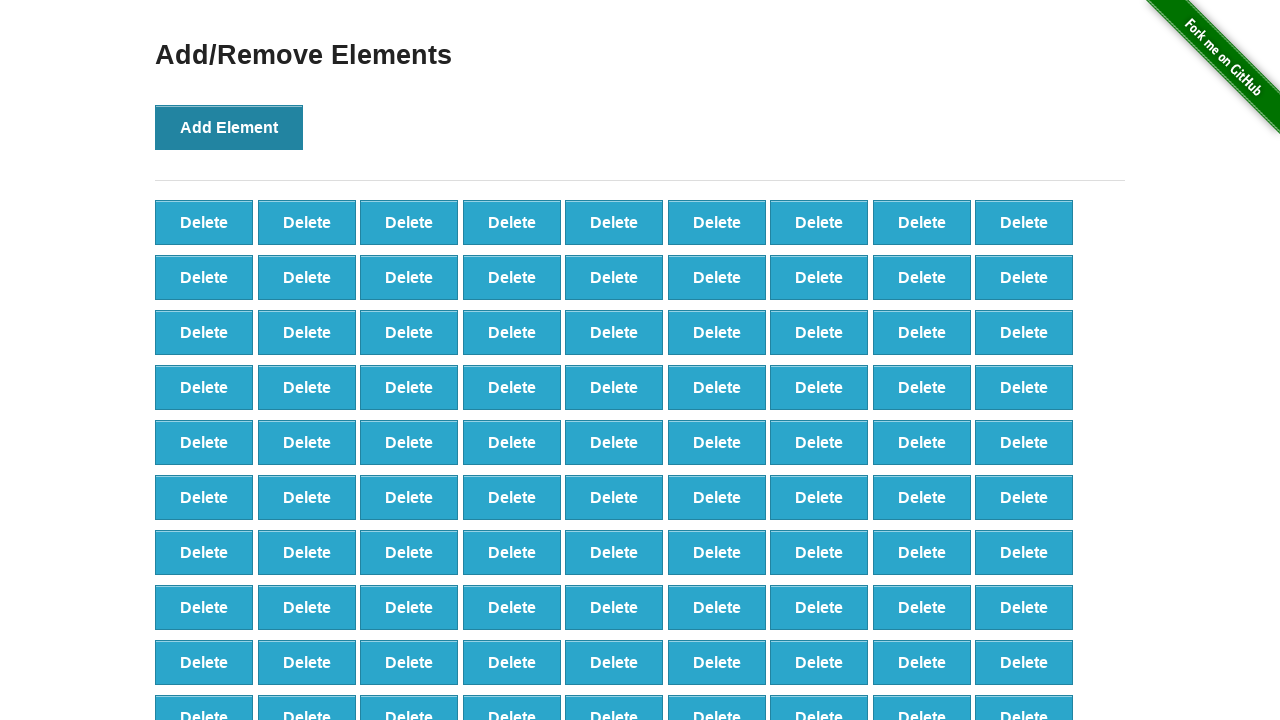

Clicked Add Element button (iteration 98/100) at (229, 127) on xpath=//button[@onclick='addElement()']
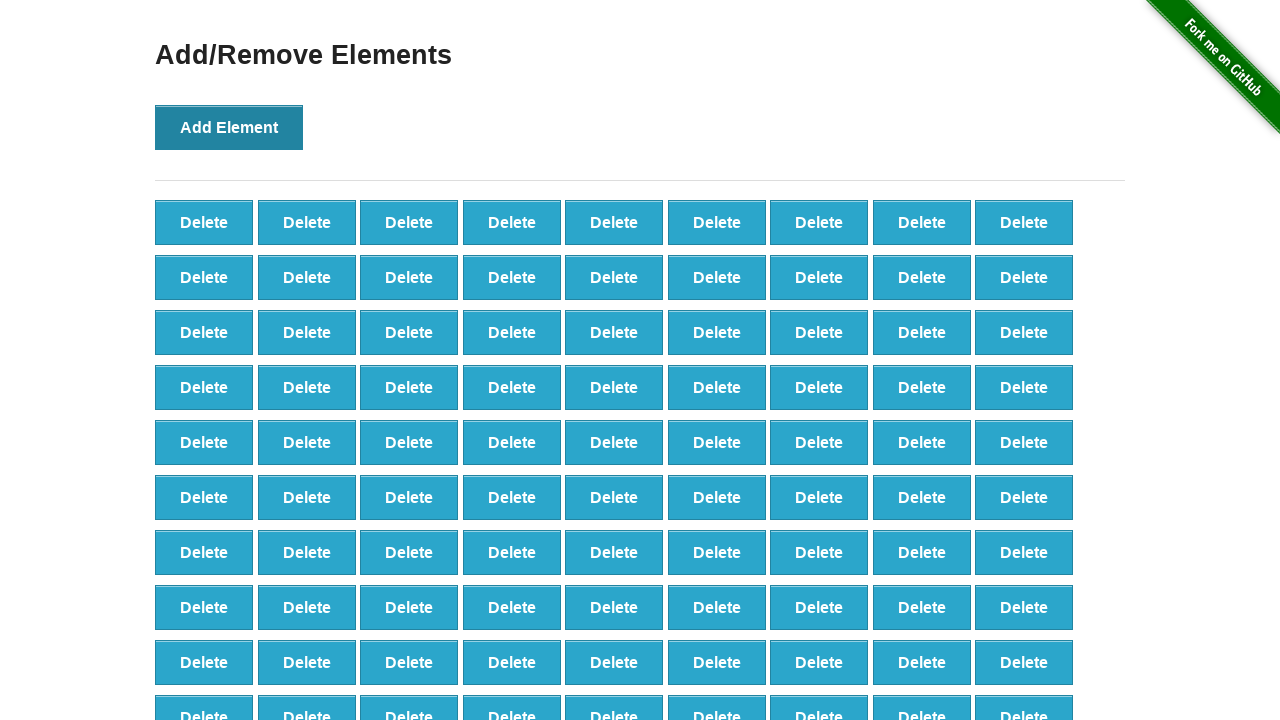

Clicked Add Element button (iteration 99/100) at (229, 127) on xpath=//button[@onclick='addElement()']
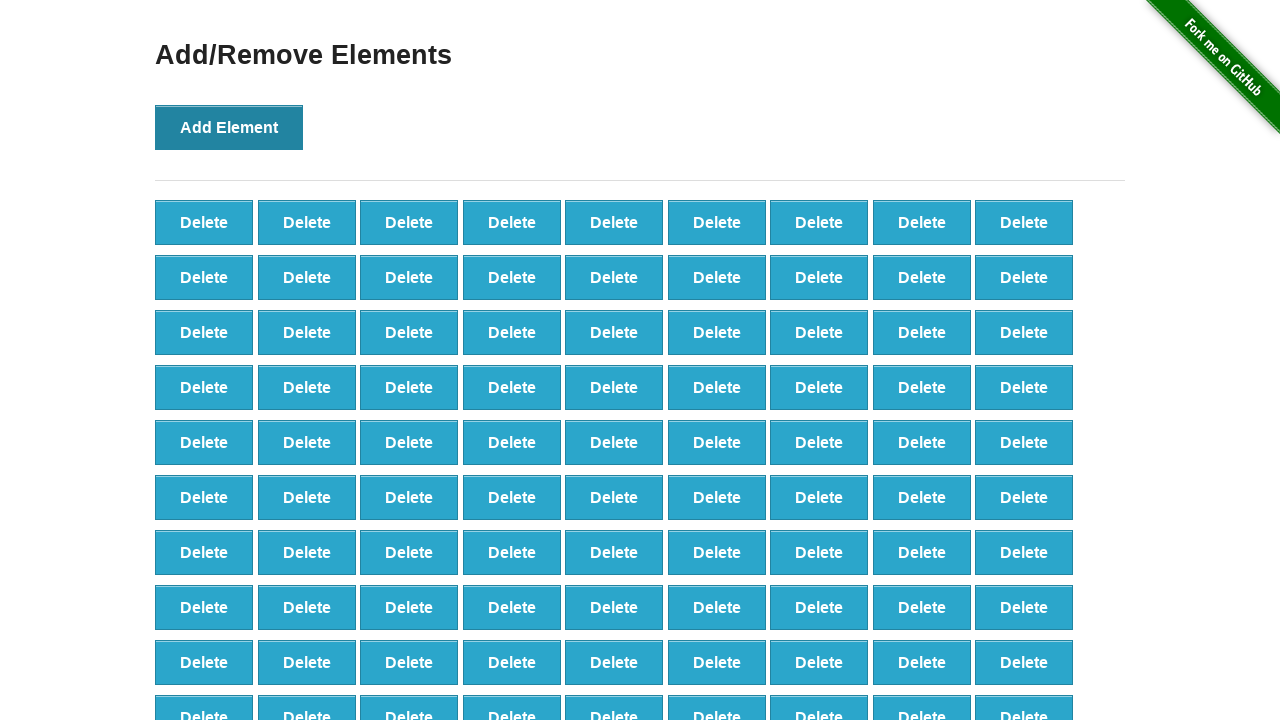

Clicked Add Element button (iteration 100/100) at (229, 127) on xpath=//button[@onclick='addElement()']
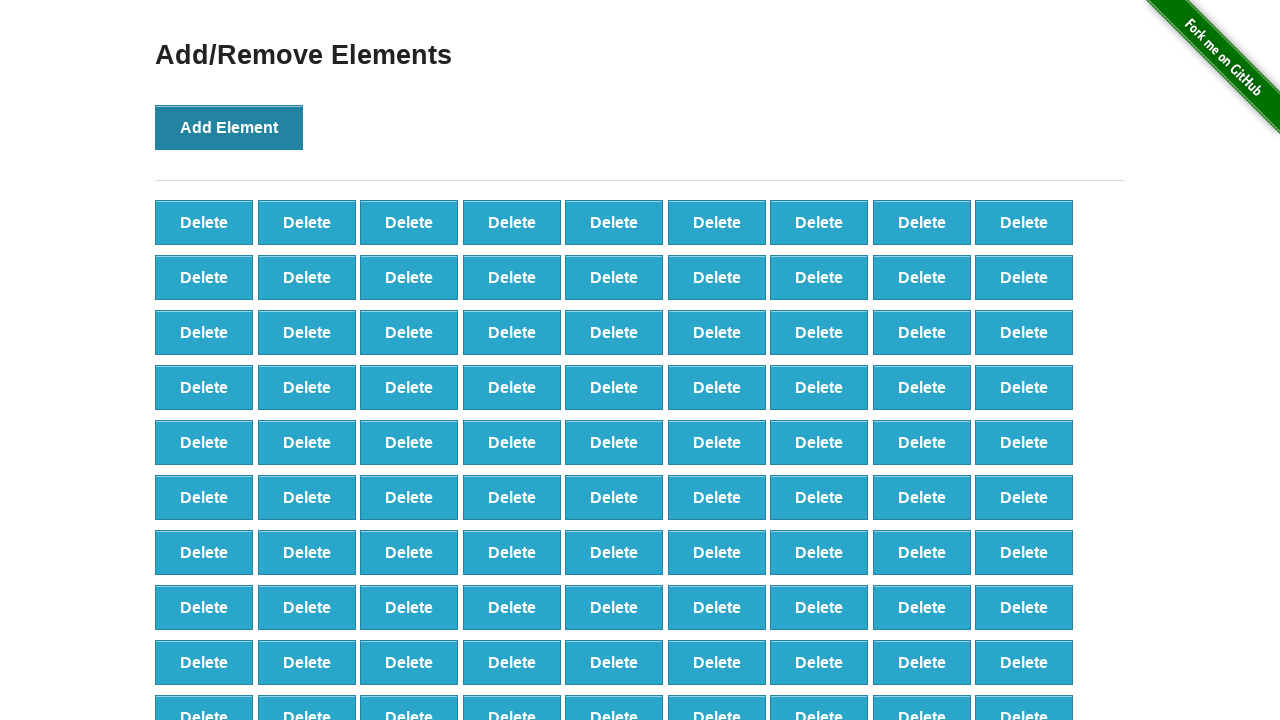

Verified 100 delete buttons were created
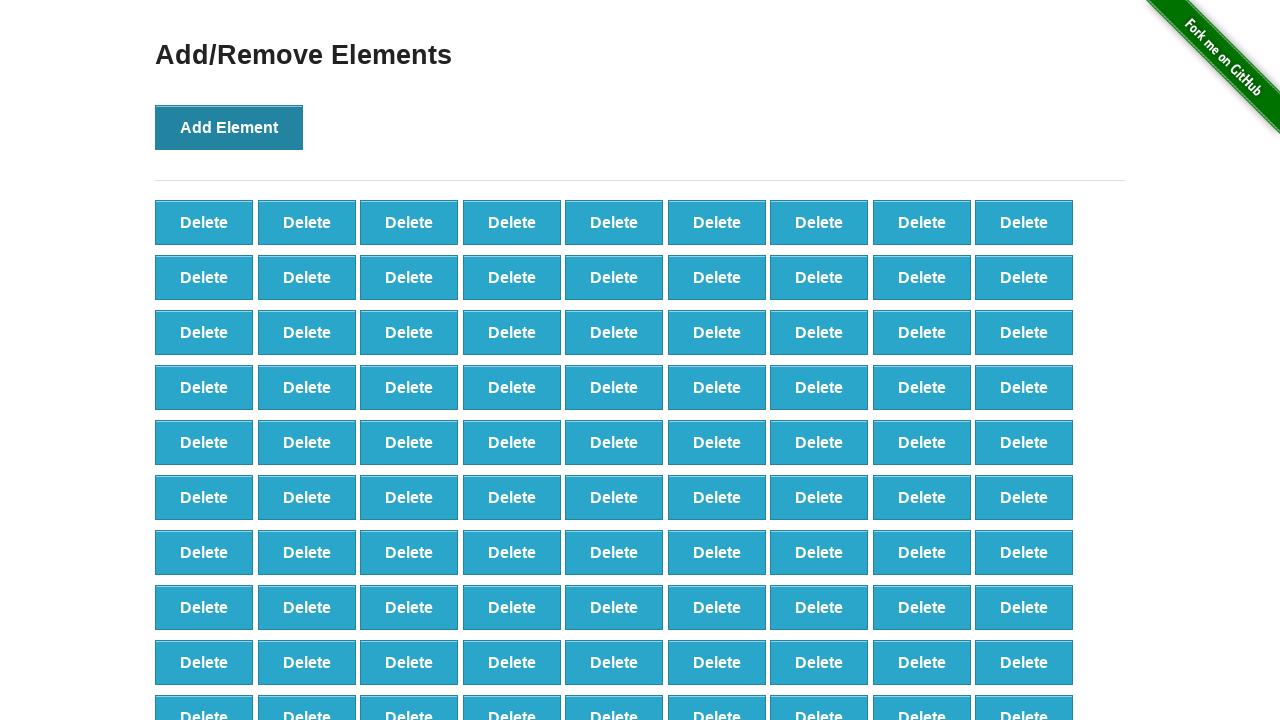

Clicked Delete button (iteration 1/90) at (204, 222) on xpath=//*[@class='added-manually'] >> nth=0
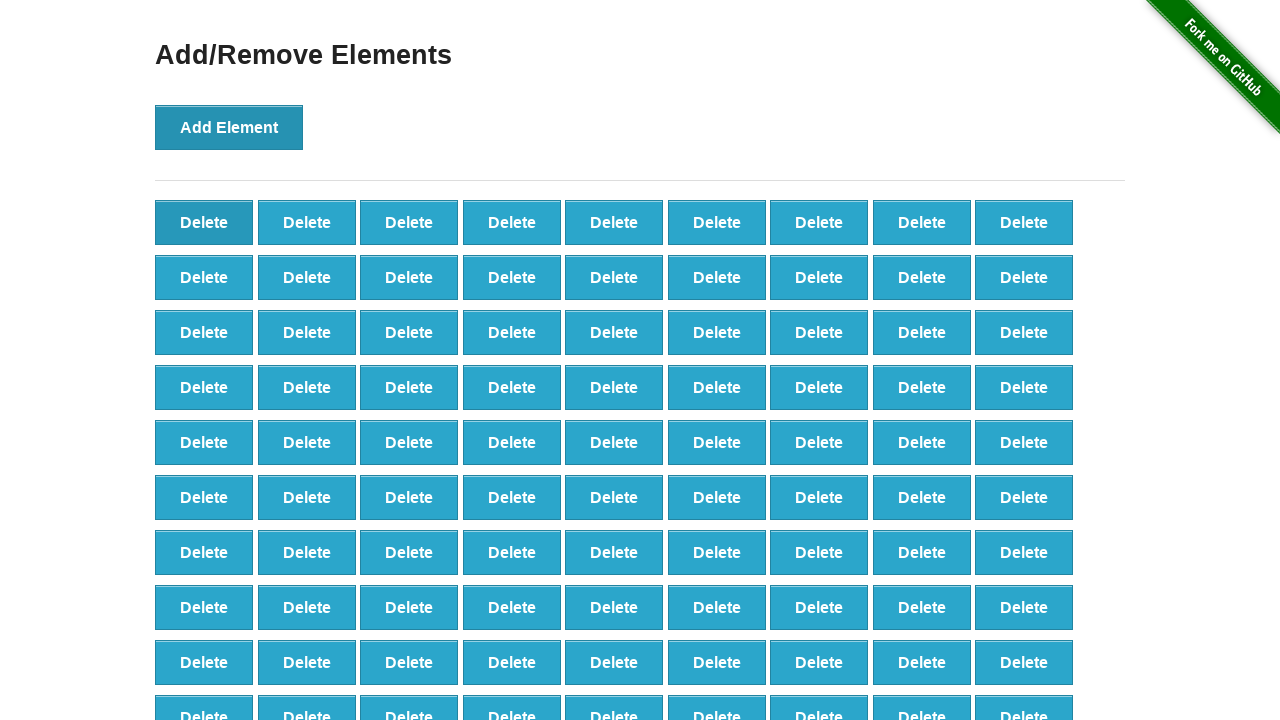

Clicked Delete button (iteration 2/90) at (204, 222) on xpath=//*[@class='added-manually'] >> nth=0
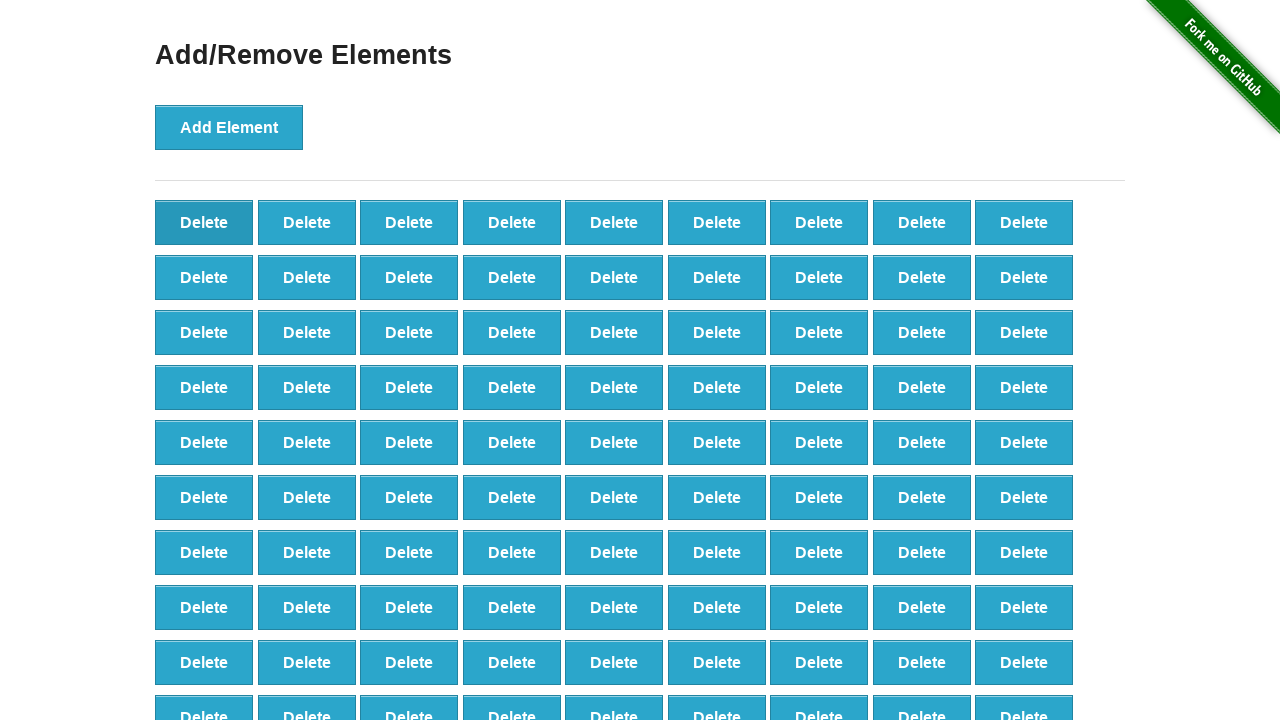

Clicked Delete button (iteration 3/90) at (204, 222) on xpath=//*[@class='added-manually'] >> nth=0
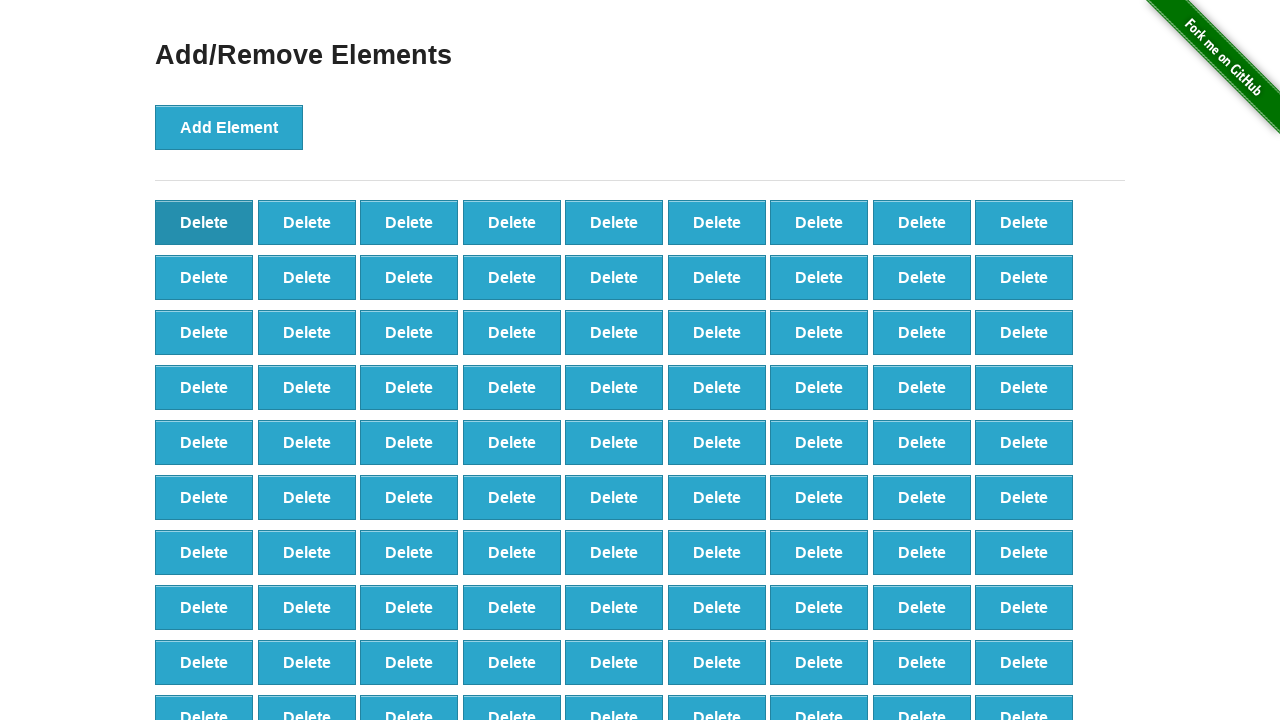

Clicked Delete button (iteration 4/90) at (204, 222) on xpath=//*[@class='added-manually'] >> nth=0
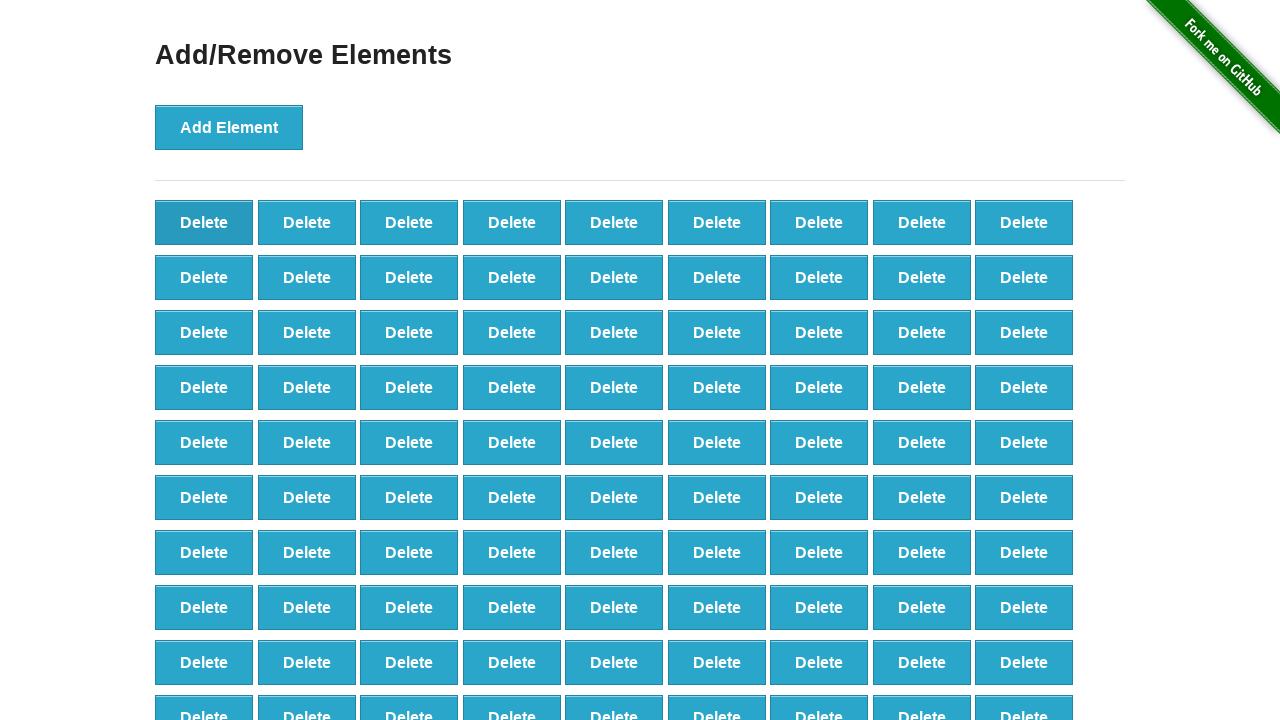

Clicked Delete button (iteration 5/90) at (204, 222) on xpath=//*[@class='added-manually'] >> nth=0
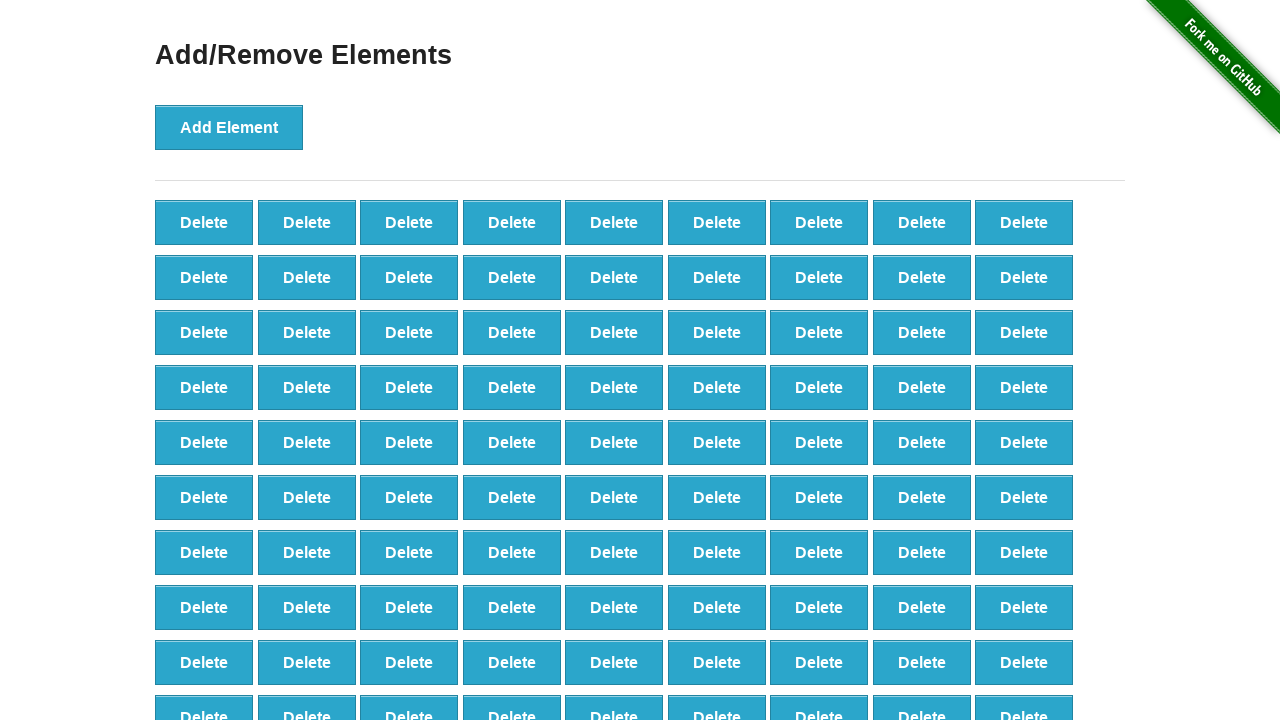

Clicked Delete button (iteration 6/90) at (204, 222) on xpath=//*[@class='added-manually'] >> nth=0
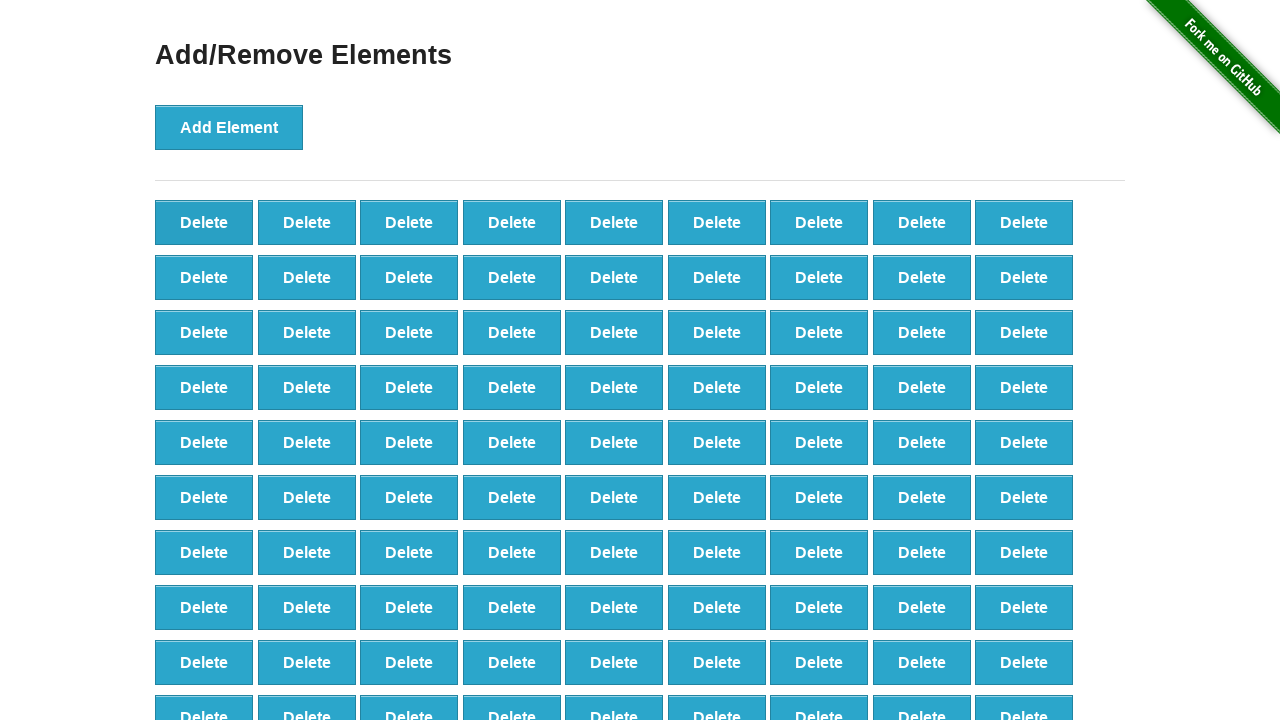

Clicked Delete button (iteration 7/90) at (204, 222) on xpath=//*[@class='added-manually'] >> nth=0
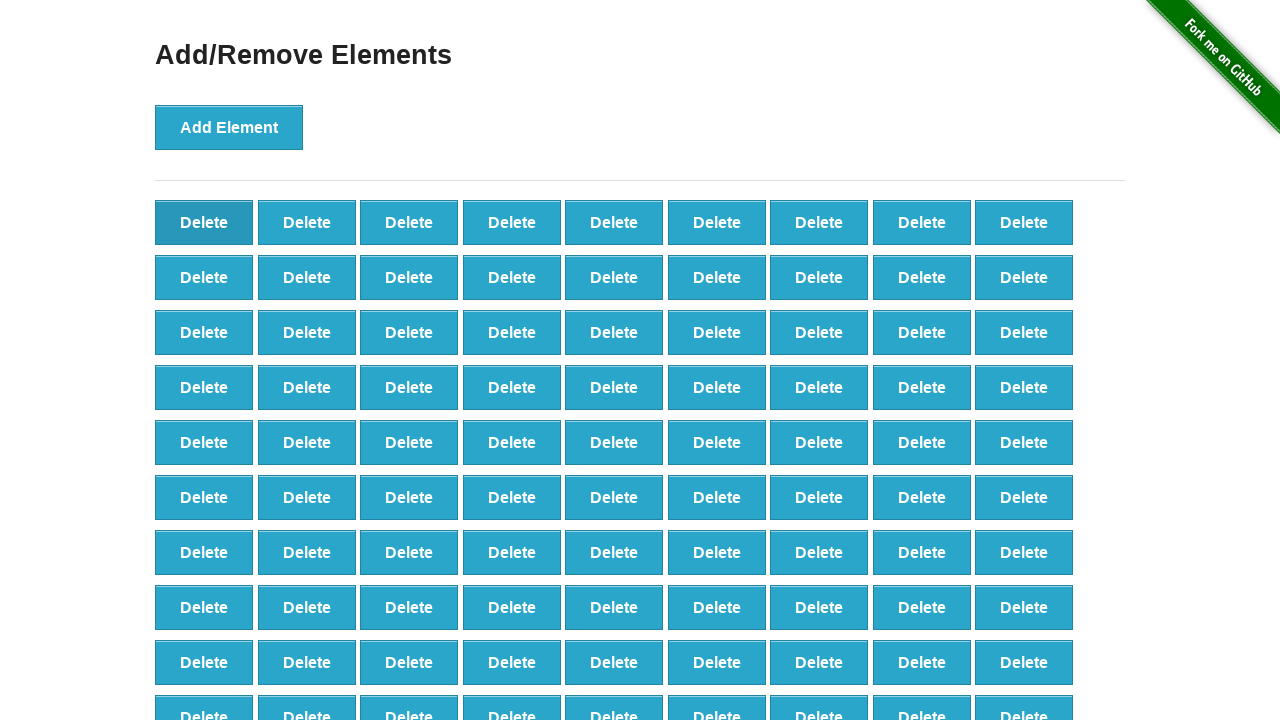

Clicked Delete button (iteration 8/90) at (204, 222) on xpath=//*[@class='added-manually'] >> nth=0
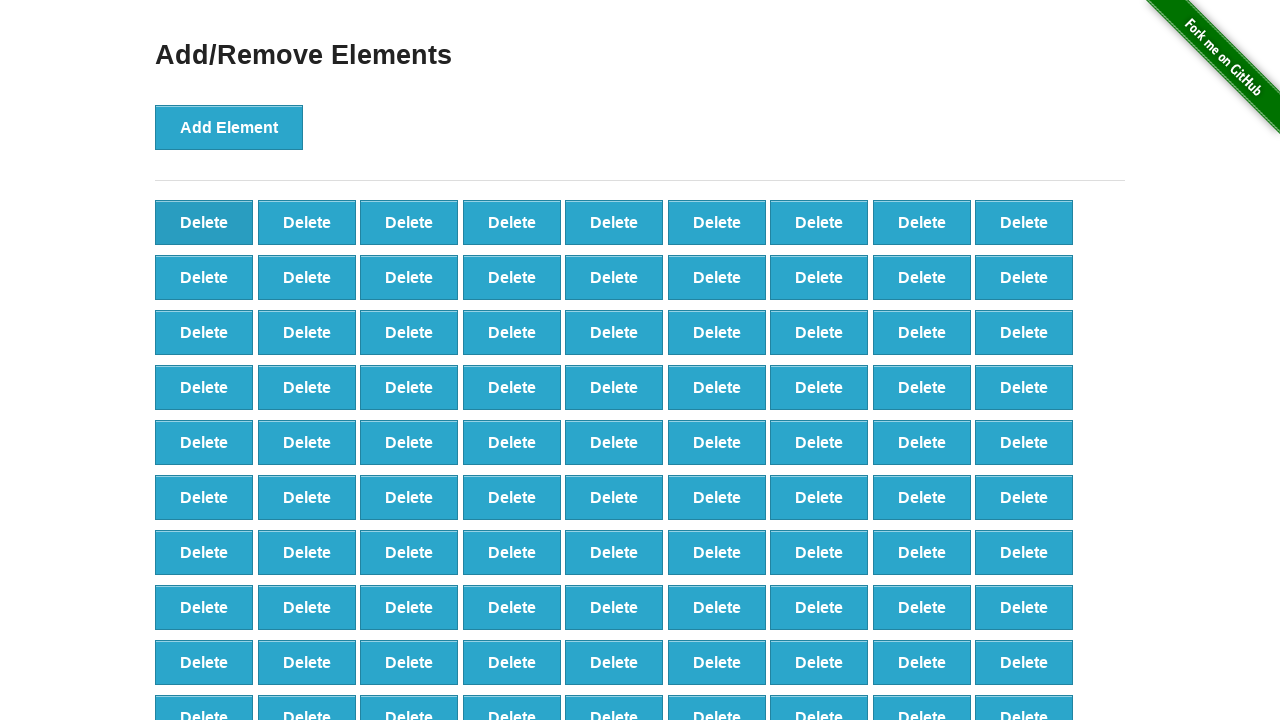

Clicked Delete button (iteration 9/90) at (204, 222) on xpath=//*[@class='added-manually'] >> nth=0
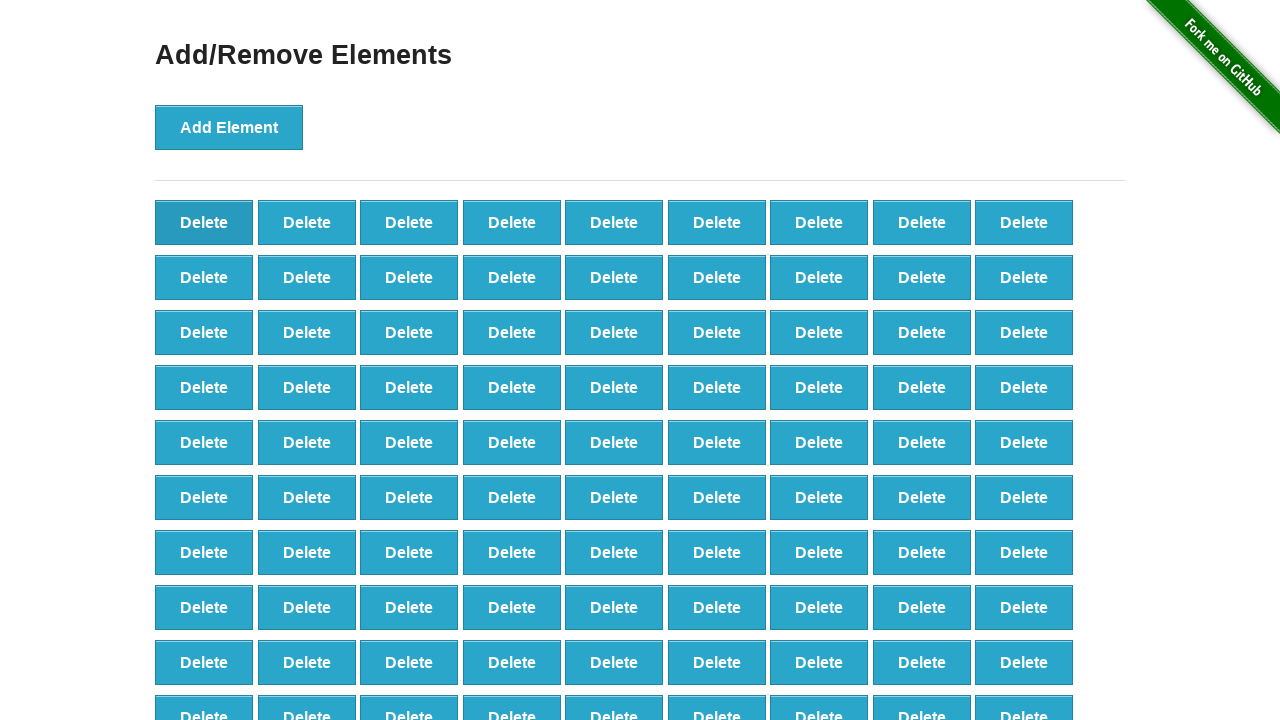

Clicked Delete button (iteration 10/90) at (204, 222) on xpath=//*[@class='added-manually'] >> nth=0
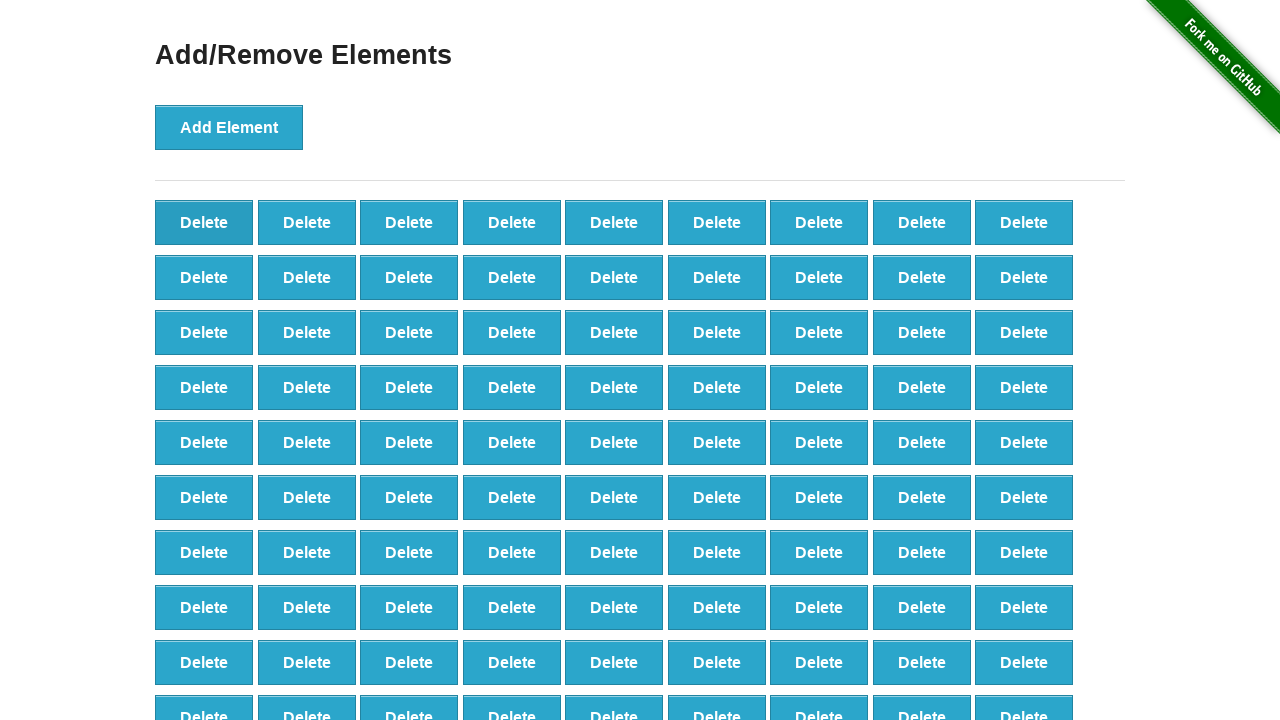

Clicked Delete button (iteration 11/90) at (204, 222) on xpath=//*[@class='added-manually'] >> nth=0
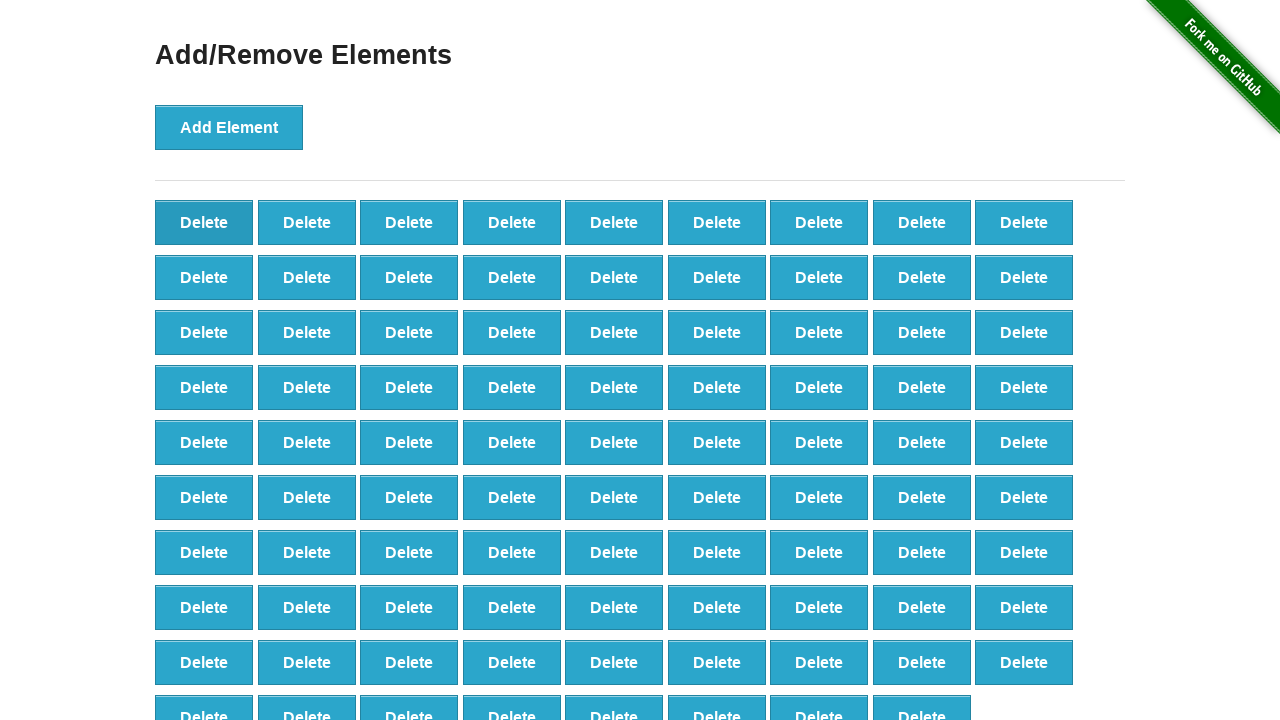

Clicked Delete button (iteration 12/90) at (204, 222) on xpath=//*[@class='added-manually'] >> nth=0
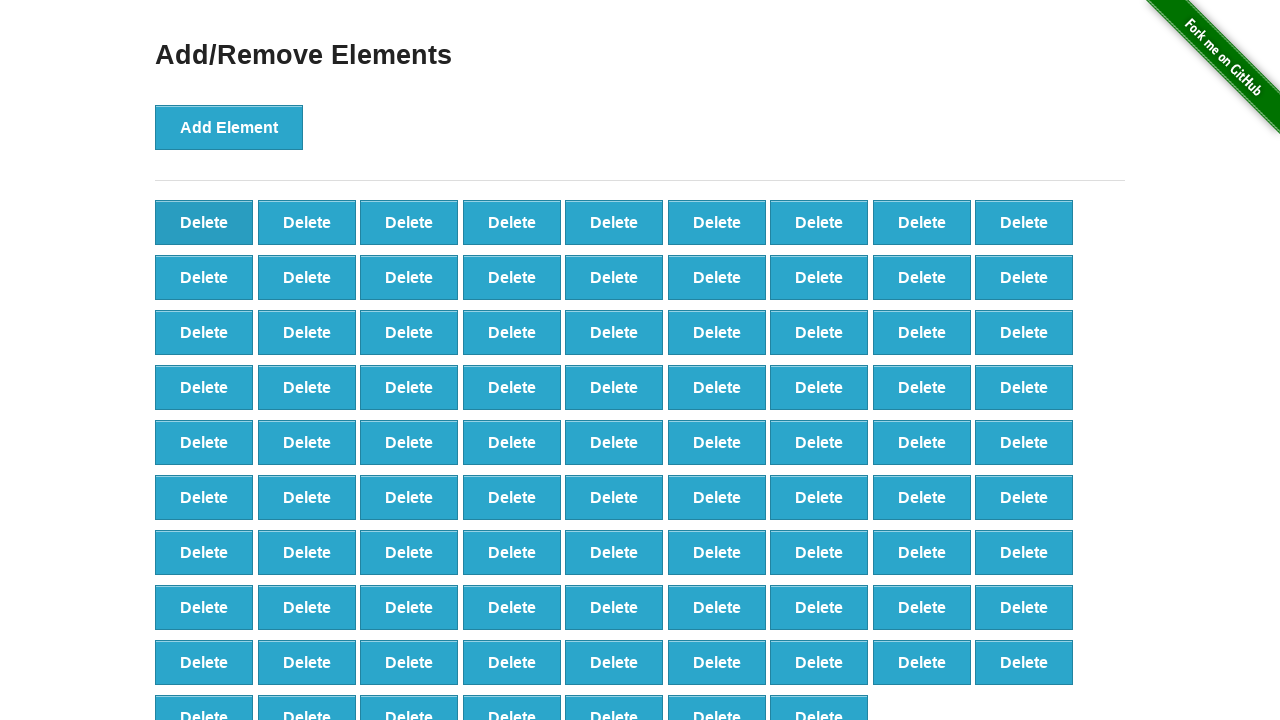

Clicked Delete button (iteration 13/90) at (204, 222) on xpath=//*[@class='added-manually'] >> nth=0
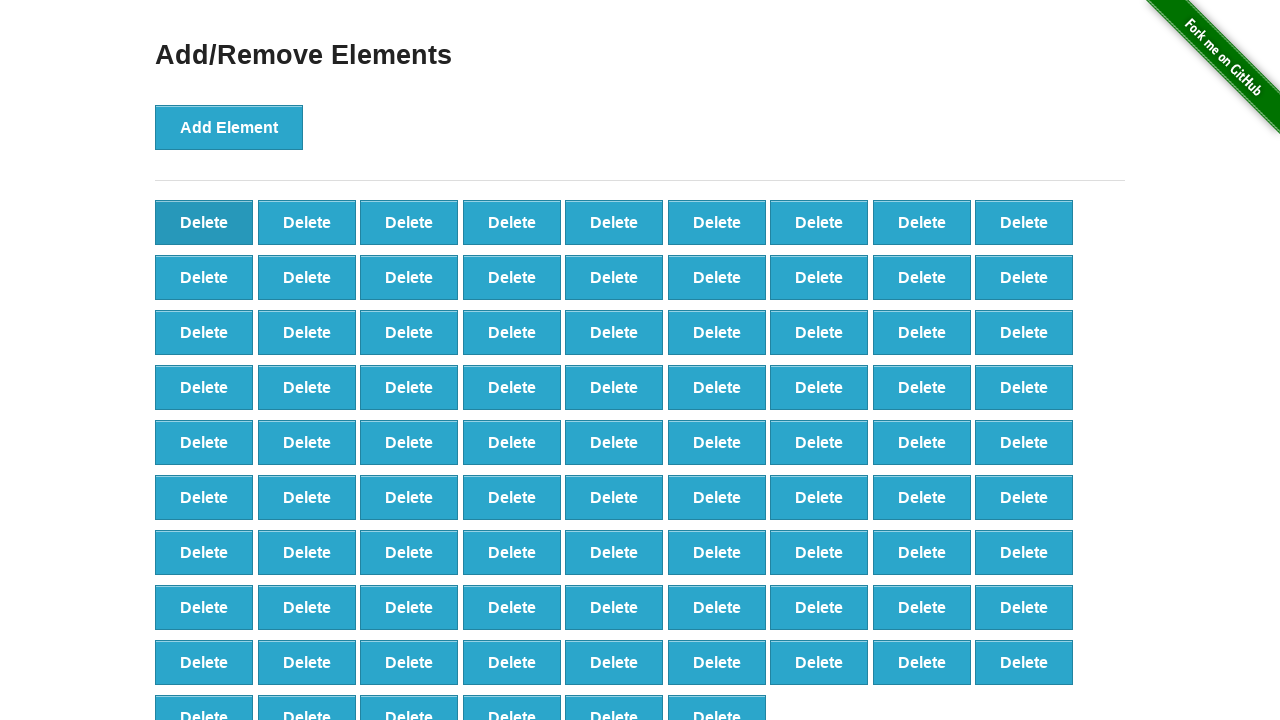

Clicked Delete button (iteration 14/90) at (204, 222) on xpath=//*[@class='added-manually'] >> nth=0
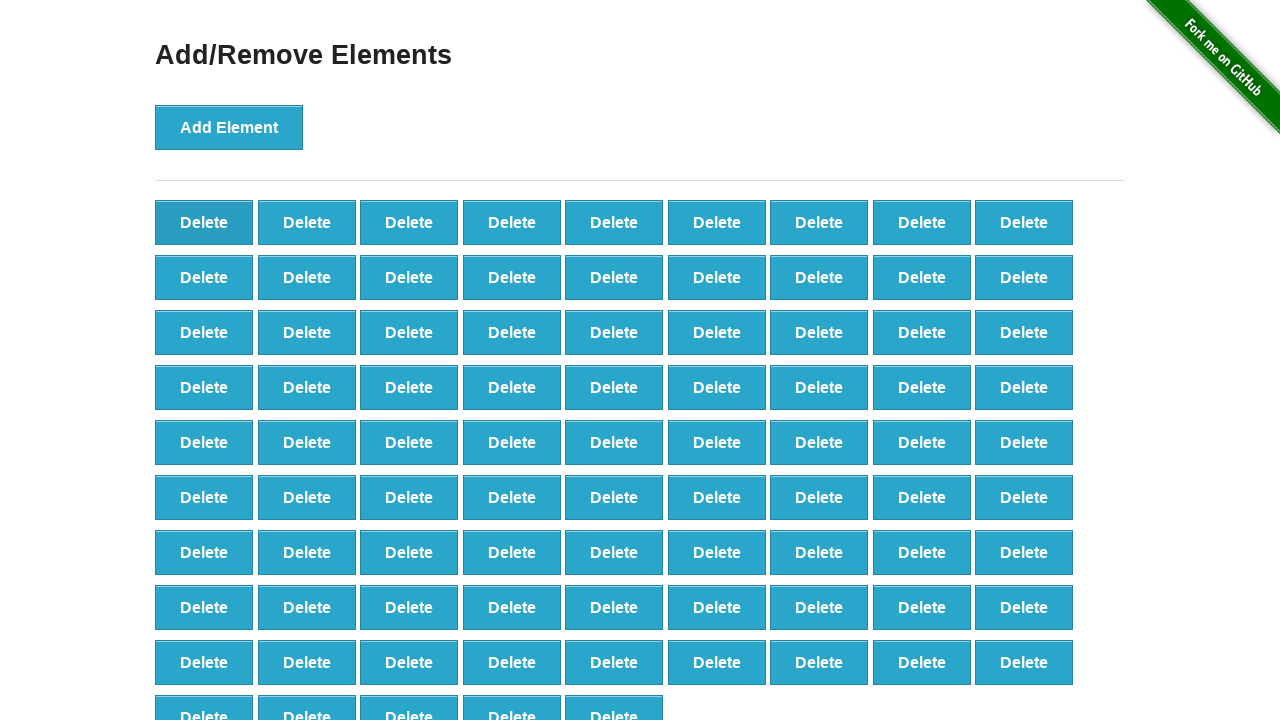

Clicked Delete button (iteration 15/90) at (204, 222) on xpath=//*[@class='added-manually'] >> nth=0
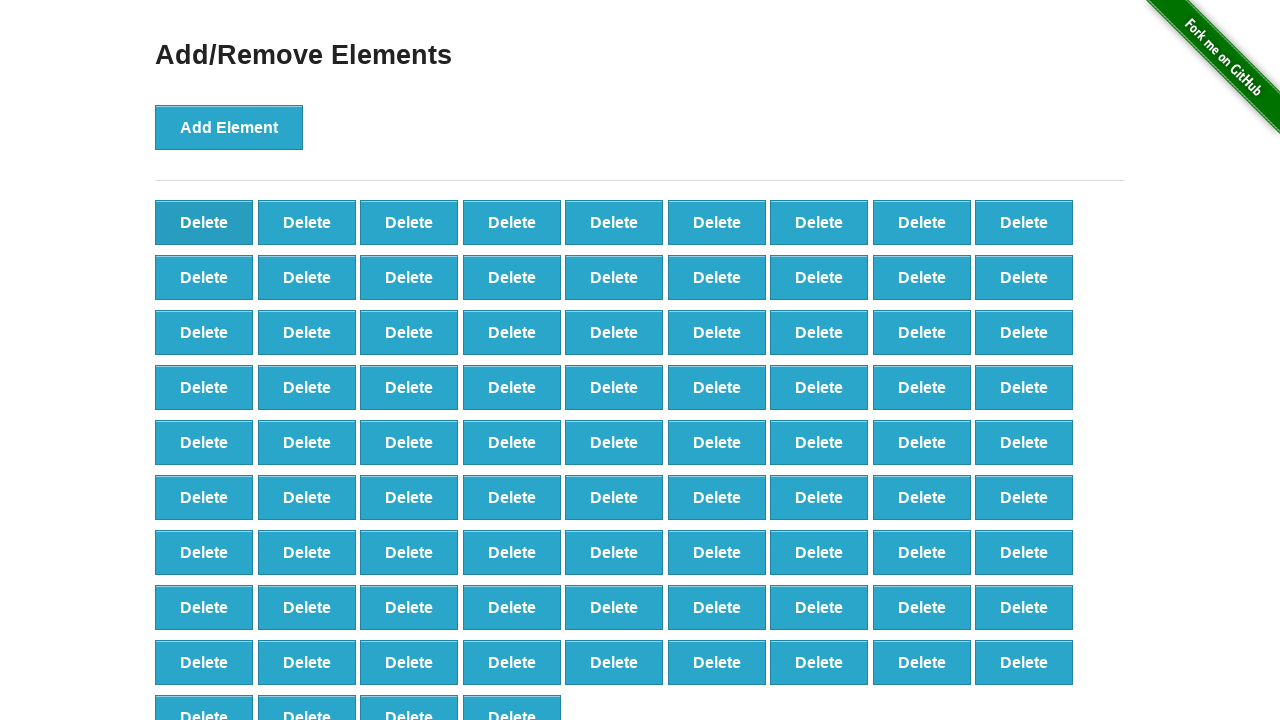

Clicked Delete button (iteration 16/90) at (204, 222) on xpath=//*[@class='added-manually'] >> nth=0
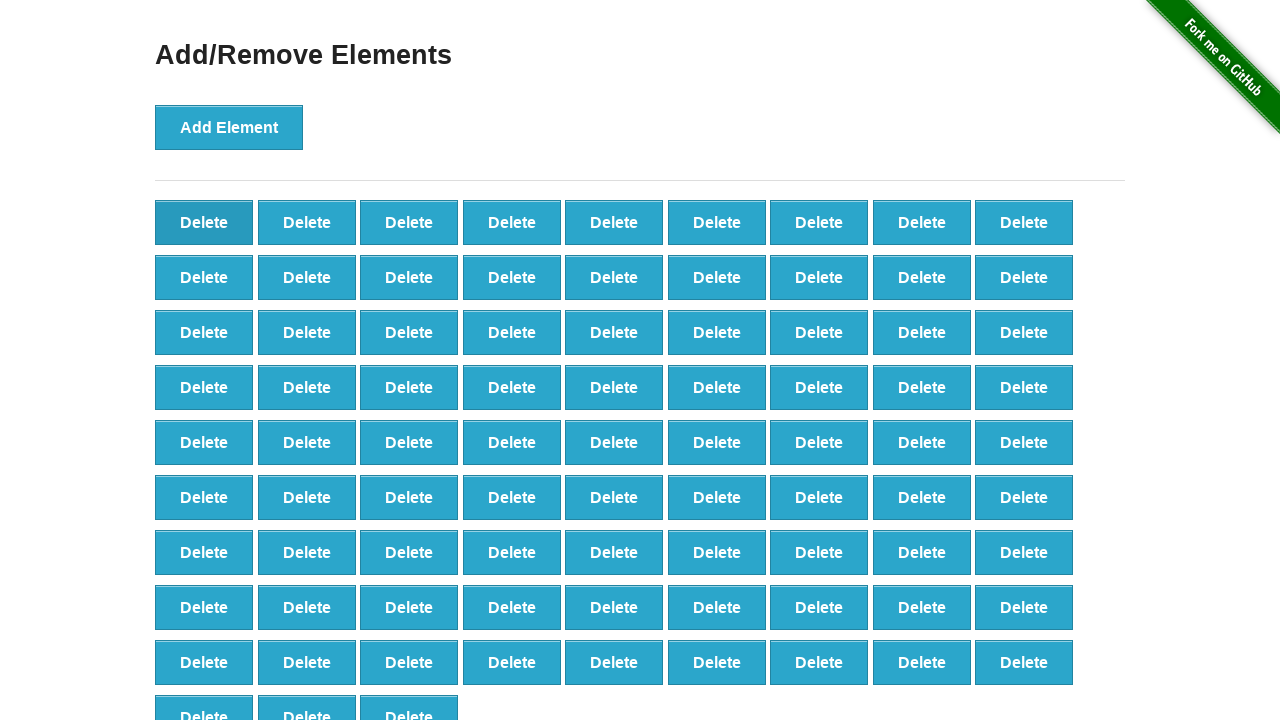

Clicked Delete button (iteration 17/90) at (204, 222) on xpath=//*[@class='added-manually'] >> nth=0
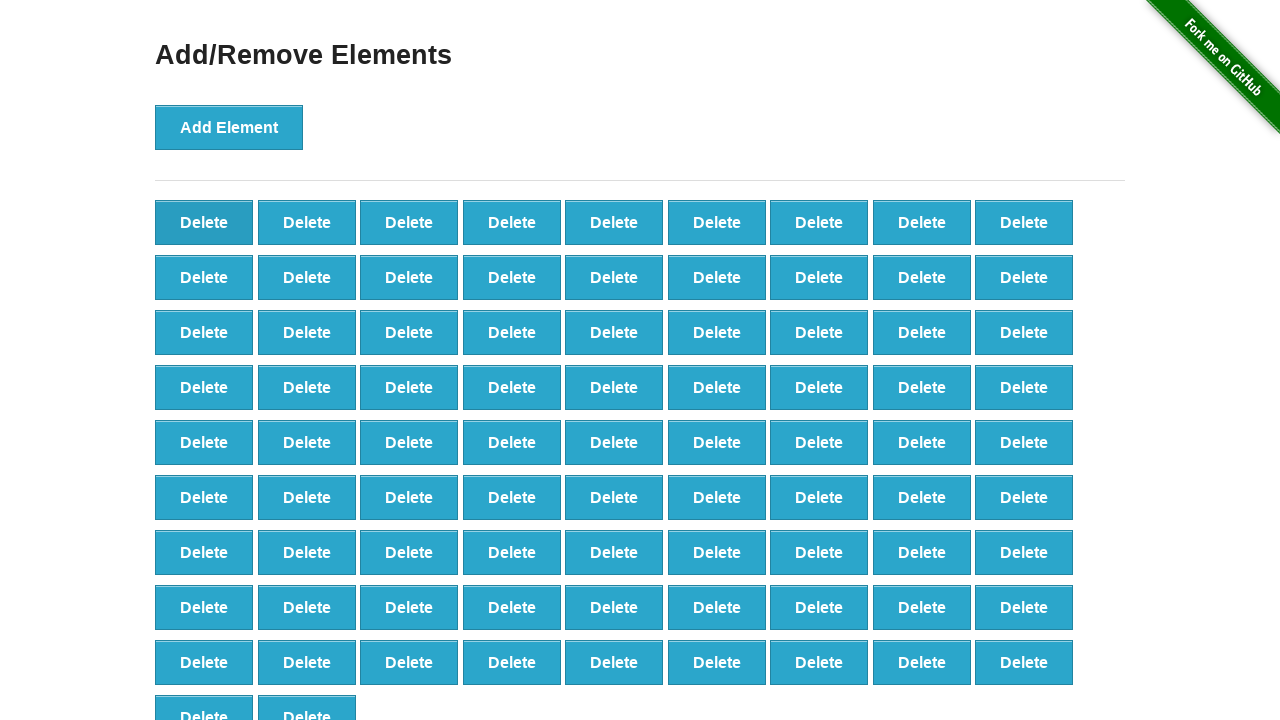

Clicked Delete button (iteration 18/90) at (204, 222) on xpath=//*[@class='added-manually'] >> nth=0
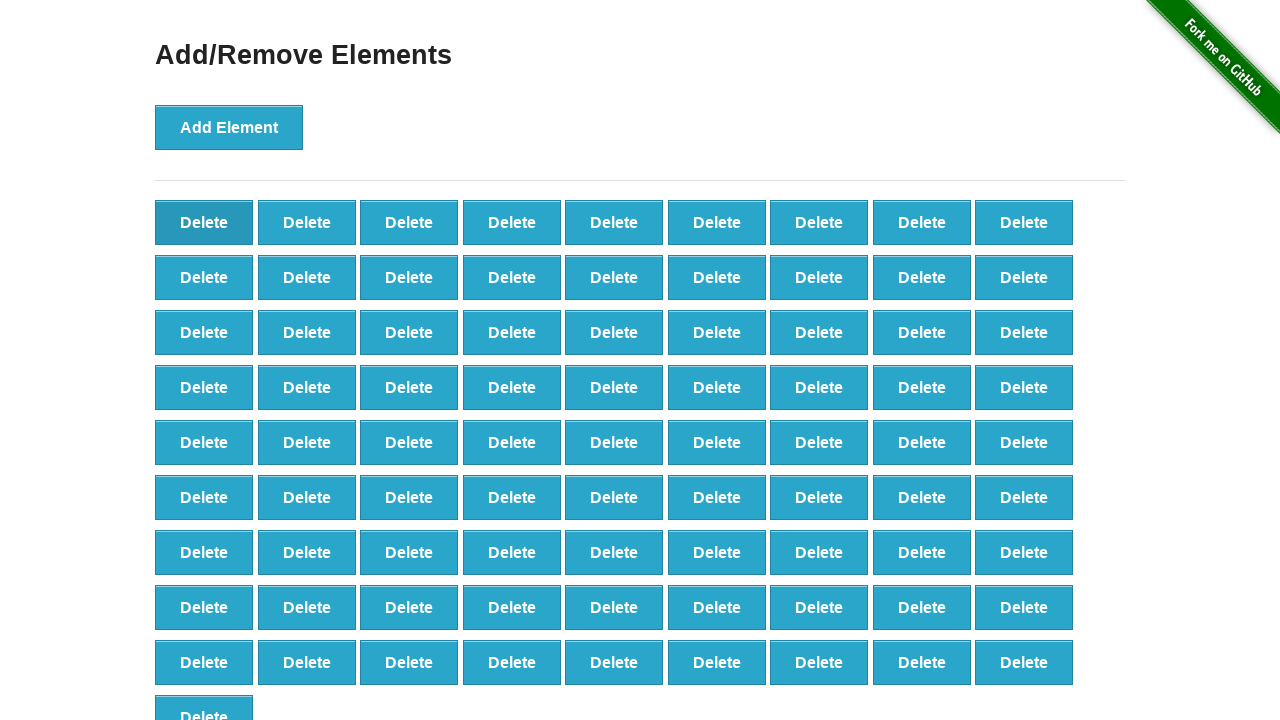

Clicked Delete button (iteration 19/90) at (204, 222) on xpath=//*[@class='added-manually'] >> nth=0
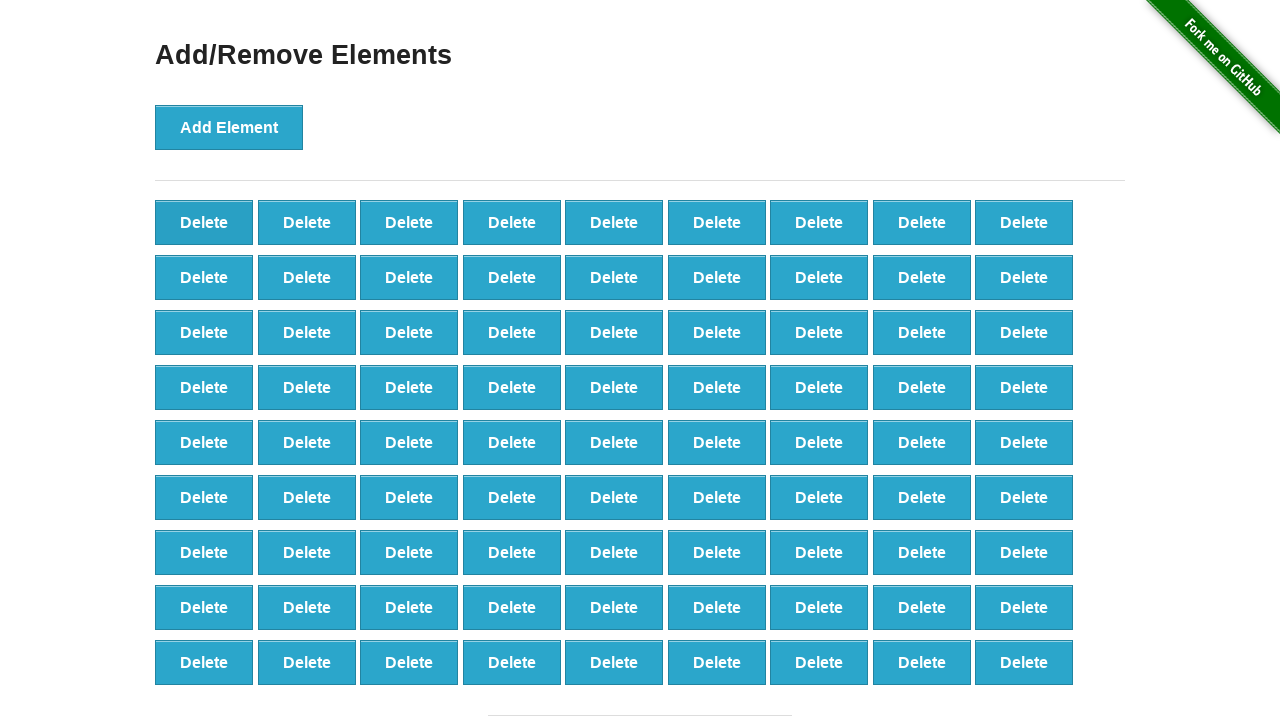

Clicked Delete button (iteration 20/90) at (204, 222) on xpath=//*[@class='added-manually'] >> nth=0
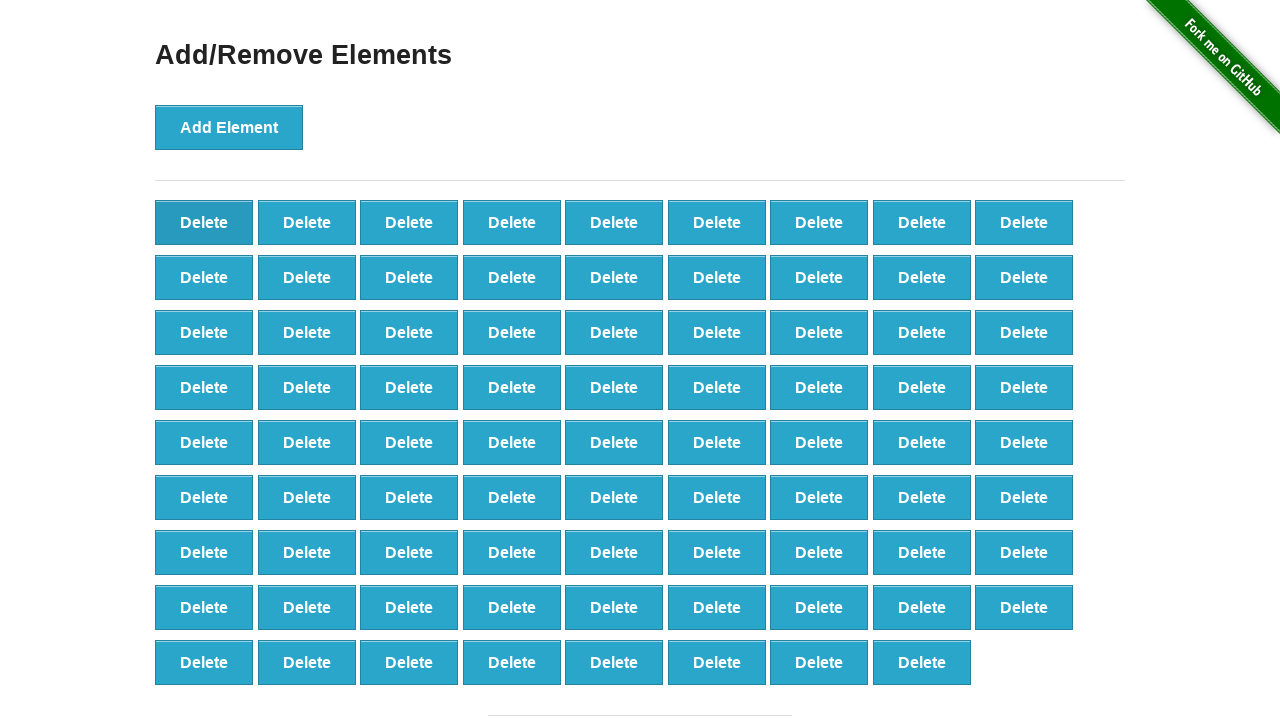

Clicked Delete button (iteration 21/90) at (204, 222) on xpath=//*[@class='added-manually'] >> nth=0
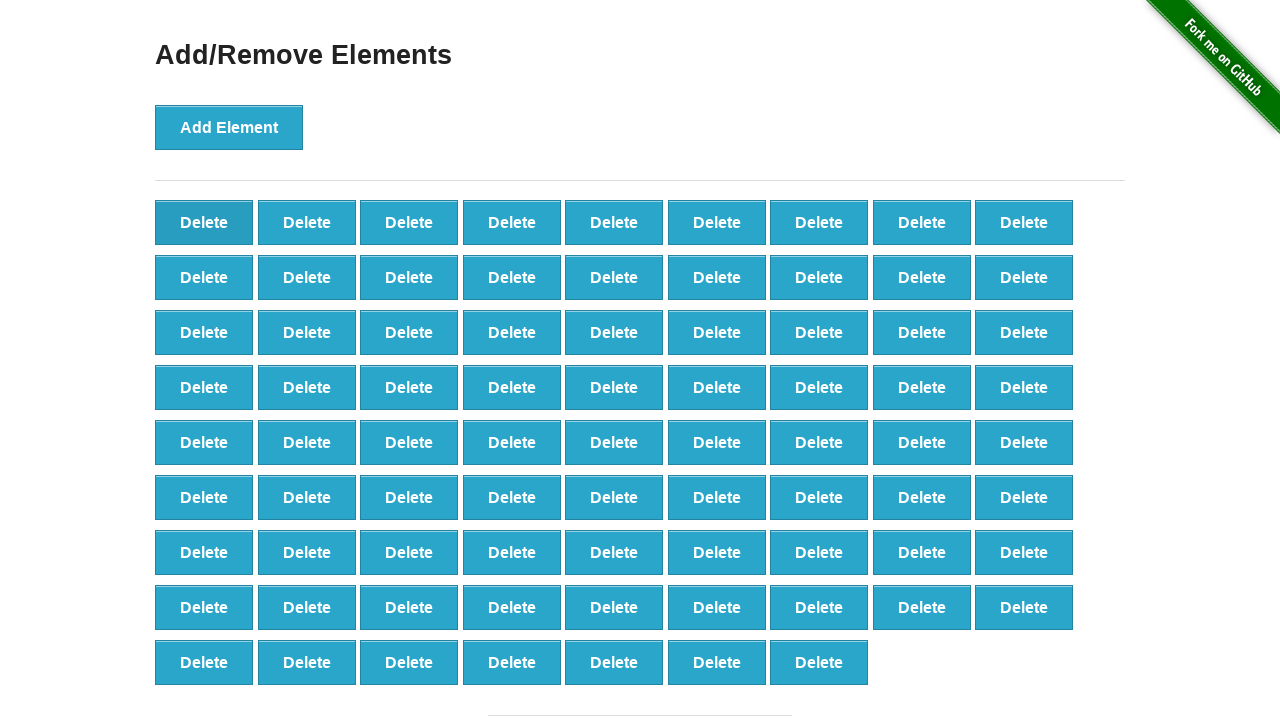

Clicked Delete button (iteration 22/90) at (204, 222) on xpath=//*[@class='added-manually'] >> nth=0
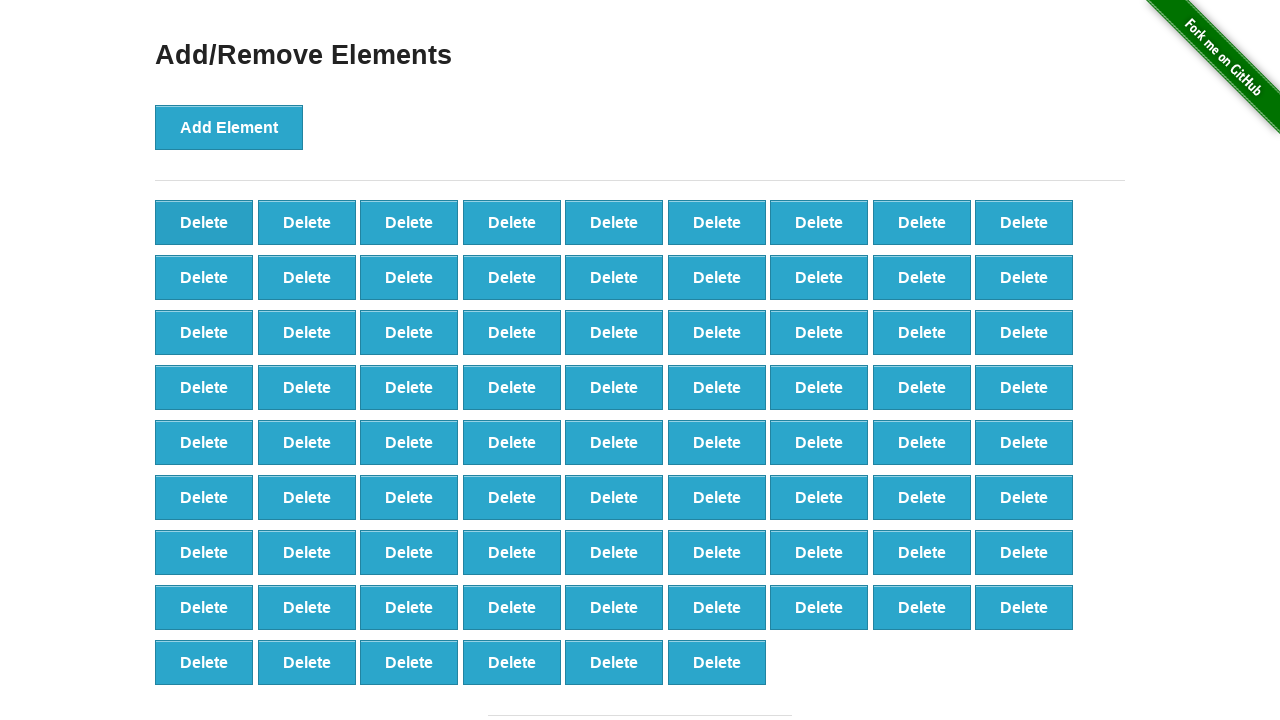

Clicked Delete button (iteration 23/90) at (204, 222) on xpath=//*[@class='added-manually'] >> nth=0
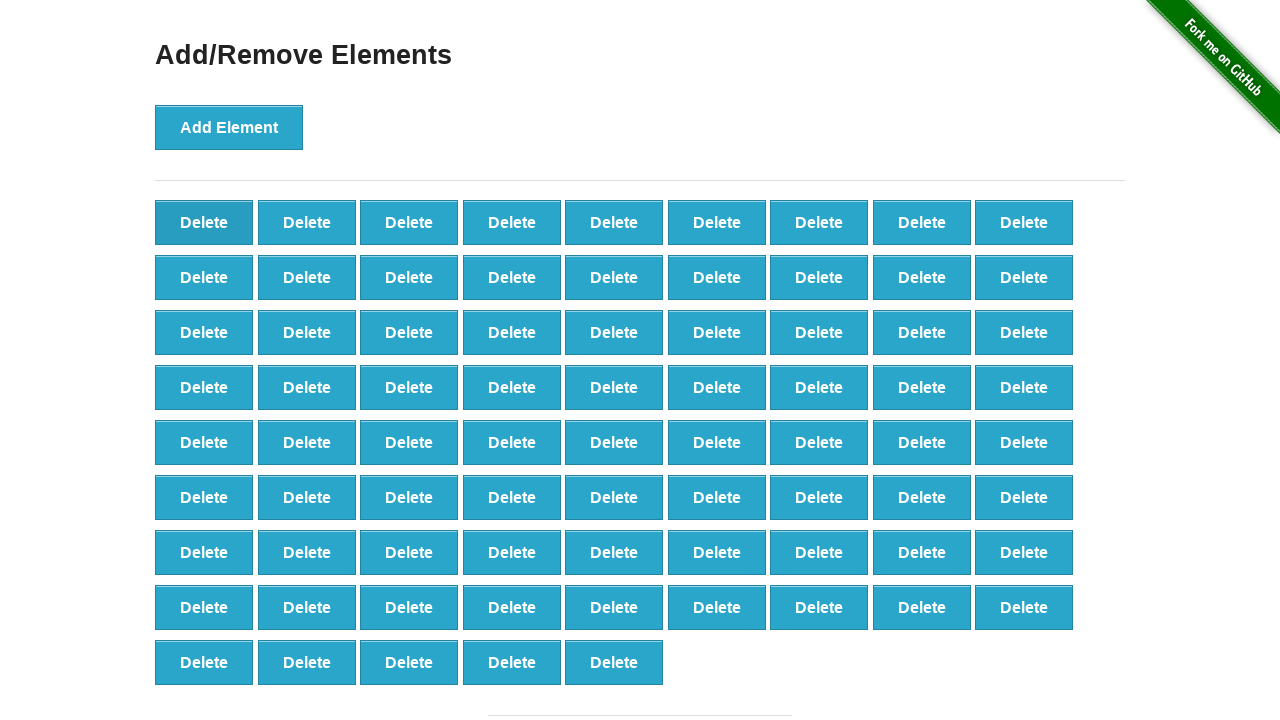

Clicked Delete button (iteration 24/90) at (204, 222) on xpath=//*[@class='added-manually'] >> nth=0
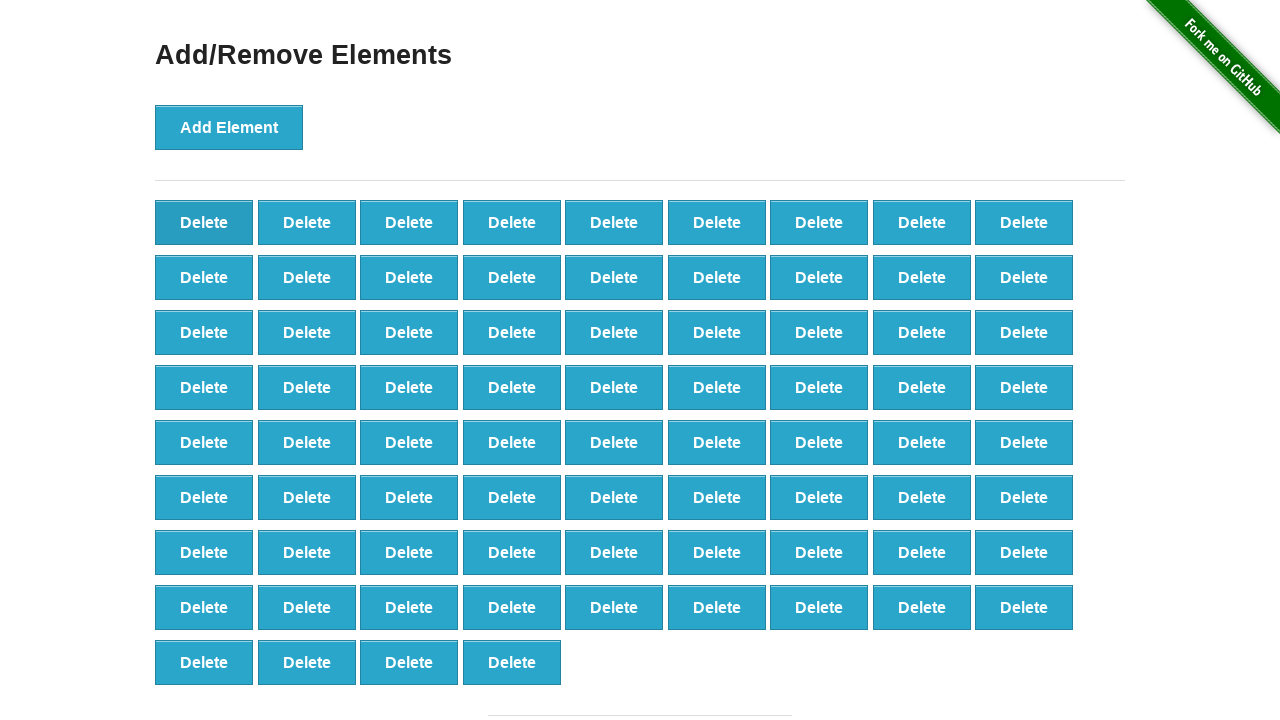

Clicked Delete button (iteration 25/90) at (204, 222) on xpath=//*[@class='added-manually'] >> nth=0
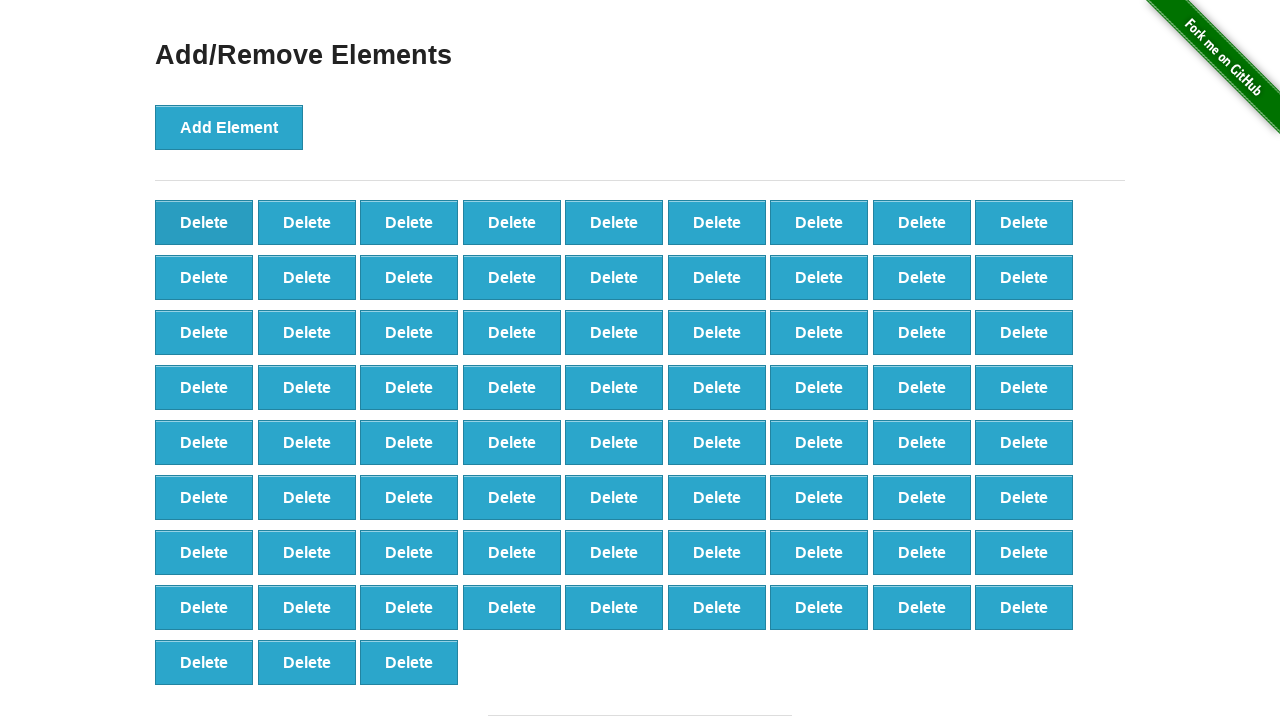

Clicked Delete button (iteration 26/90) at (204, 222) on xpath=//*[@class='added-manually'] >> nth=0
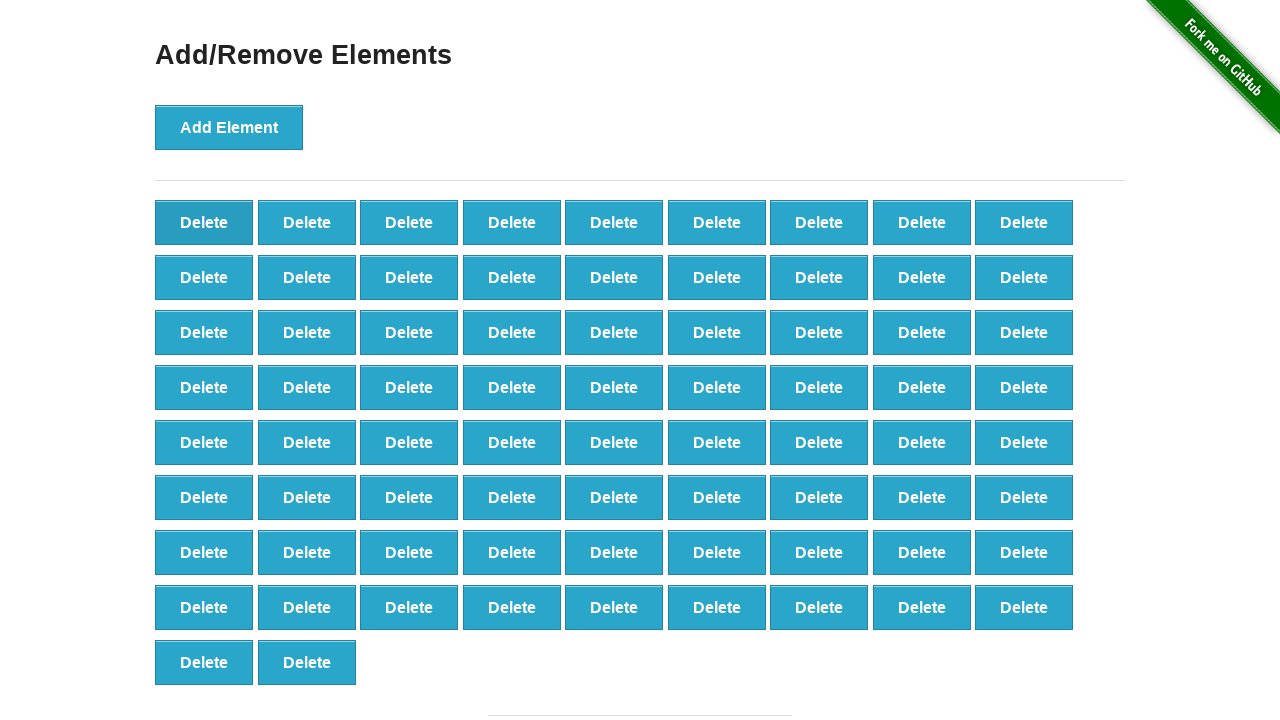

Clicked Delete button (iteration 27/90) at (204, 222) on xpath=//*[@class='added-manually'] >> nth=0
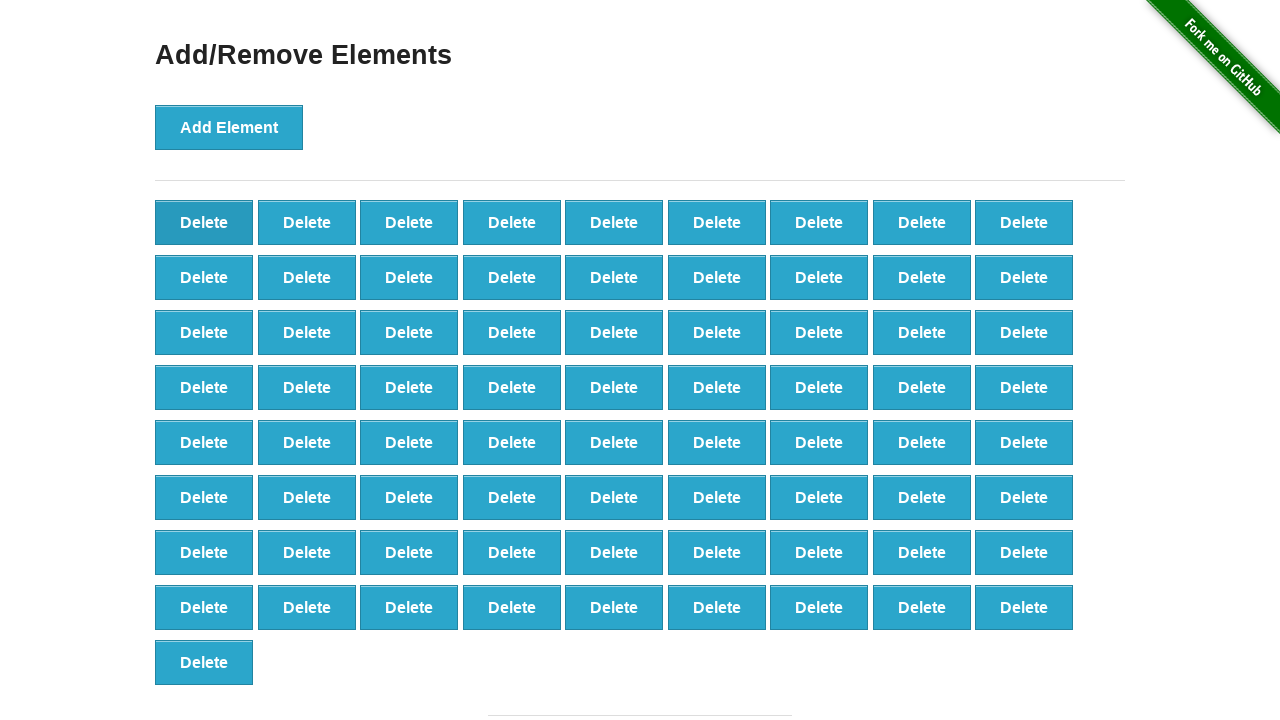

Clicked Delete button (iteration 28/90) at (204, 222) on xpath=//*[@class='added-manually'] >> nth=0
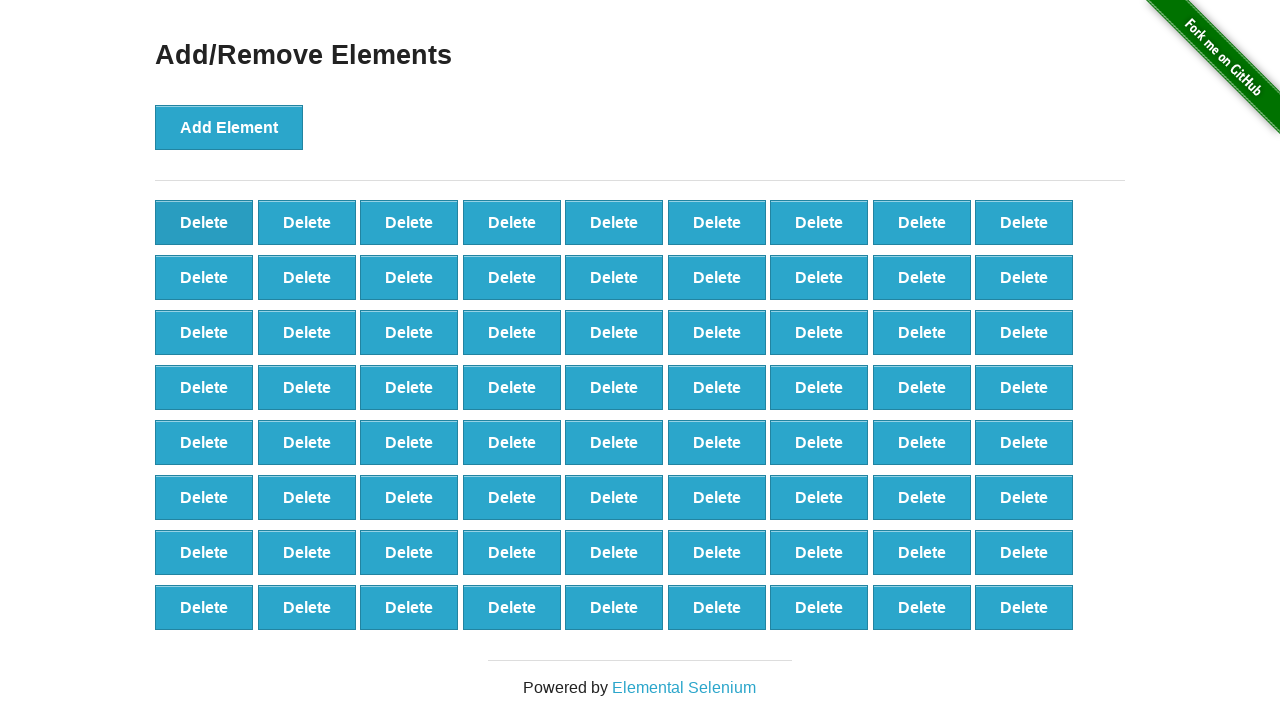

Clicked Delete button (iteration 29/90) at (204, 222) on xpath=//*[@class='added-manually'] >> nth=0
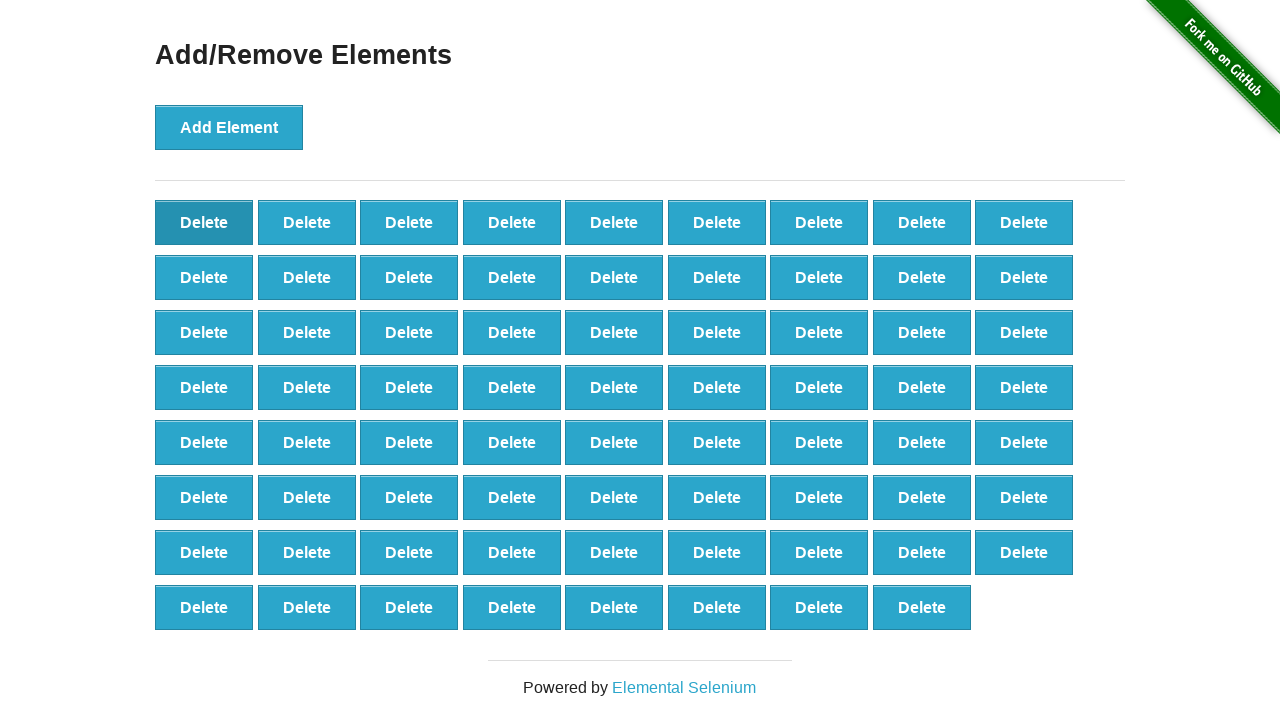

Clicked Delete button (iteration 30/90) at (204, 222) on xpath=//*[@class='added-manually'] >> nth=0
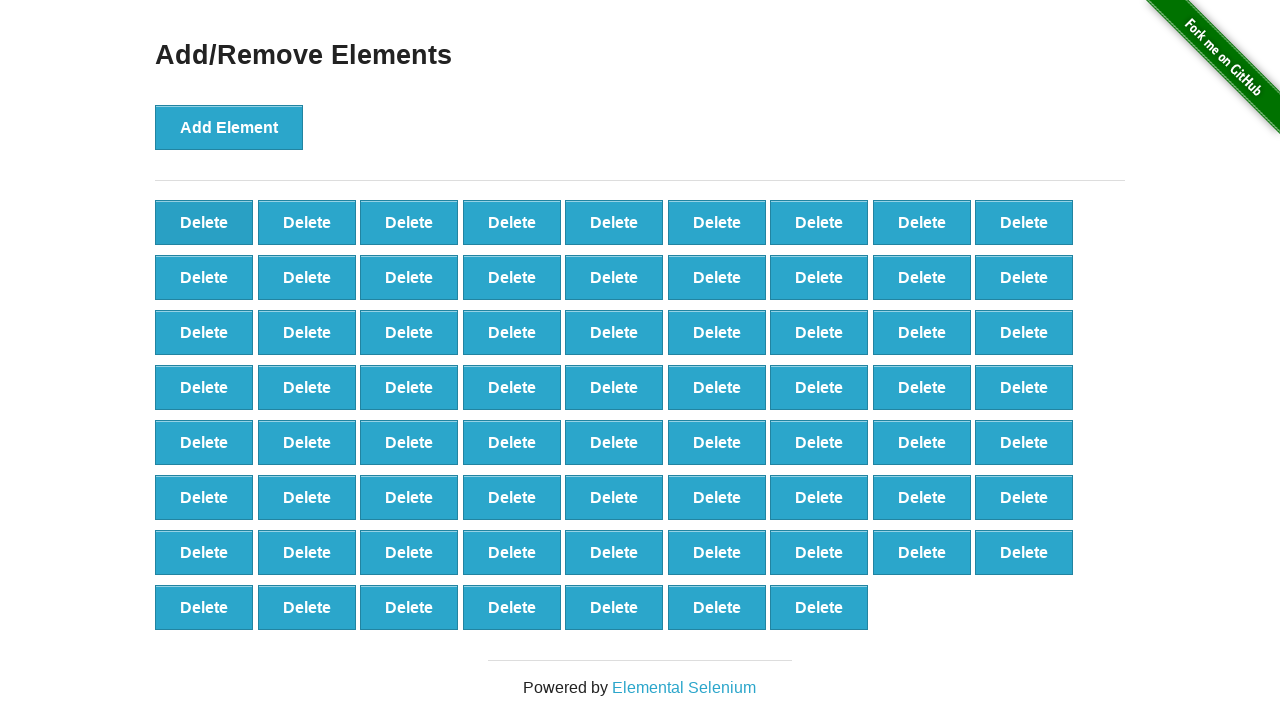

Clicked Delete button (iteration 31/90) at (204, 222) on xpath=//*[@class='added-manually'] >> nth=0
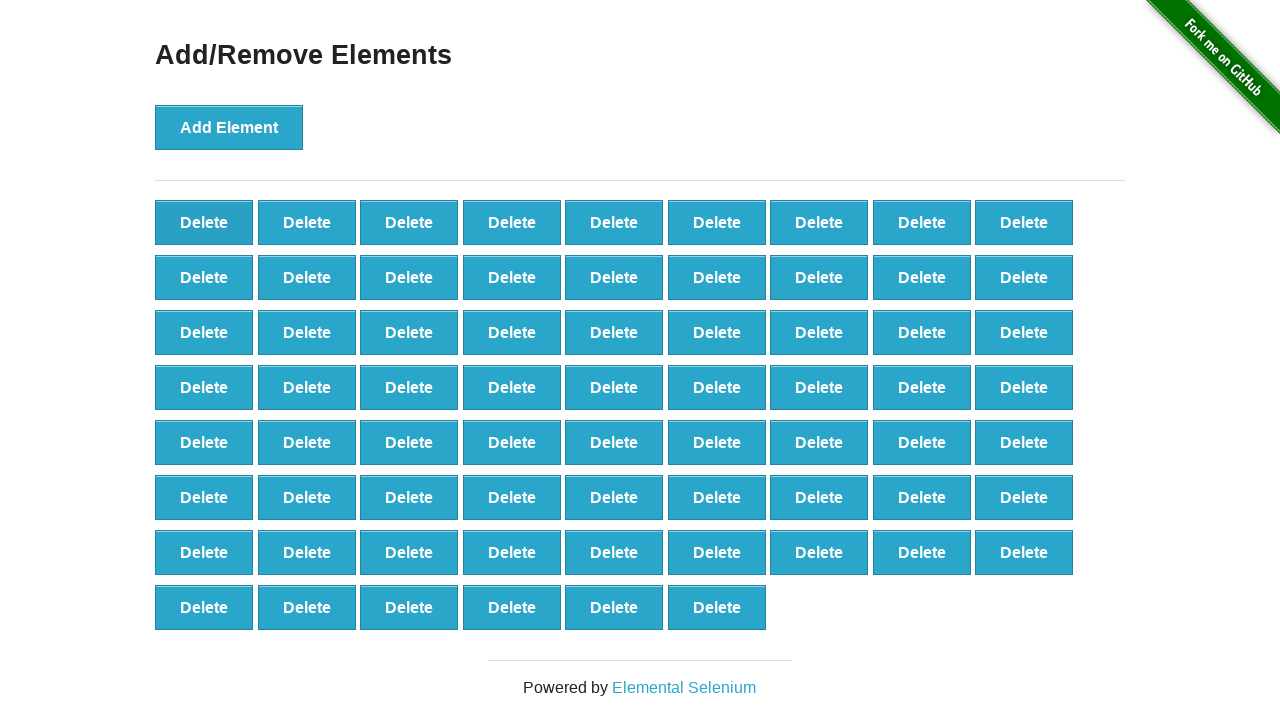

Clicked Delete button (iteration 32/90) at (204, 222) on xpath=//*[@class='added-manually'] >> nth=0
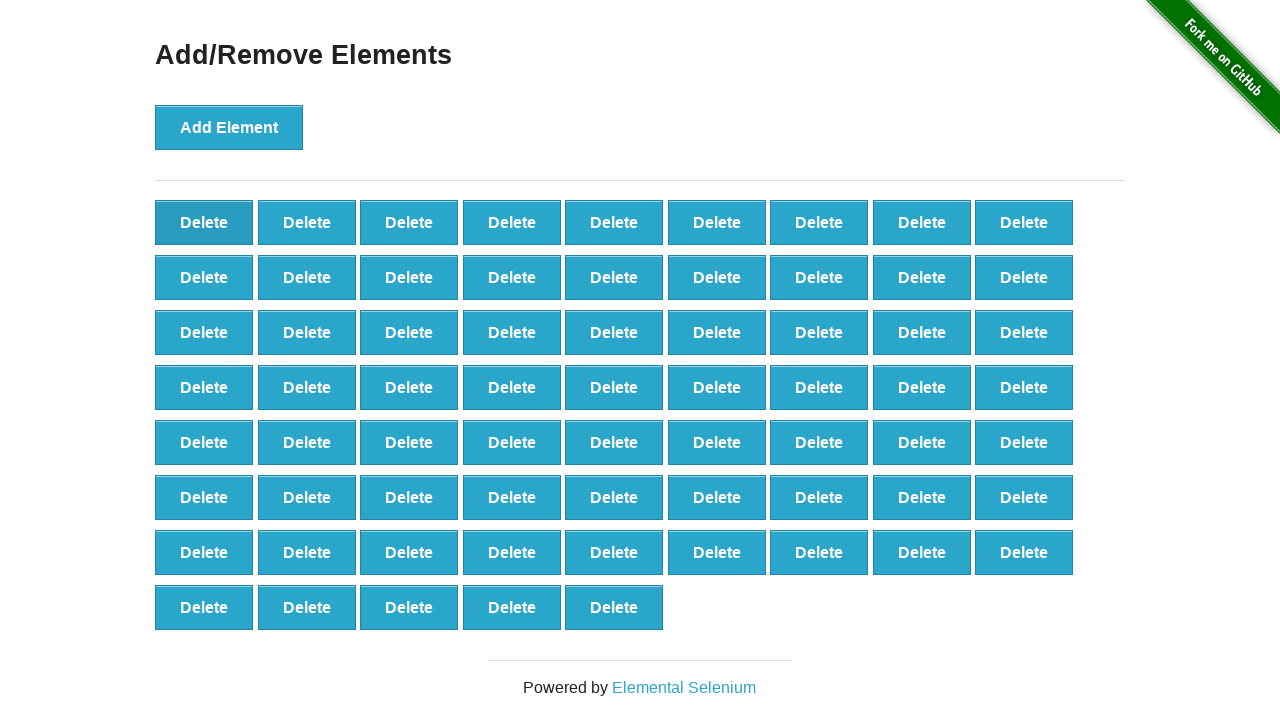

Clicked Delete button (iteration 33/90) at (204, 222) on xpath=//*[@class='added-manually'] >> nth=0
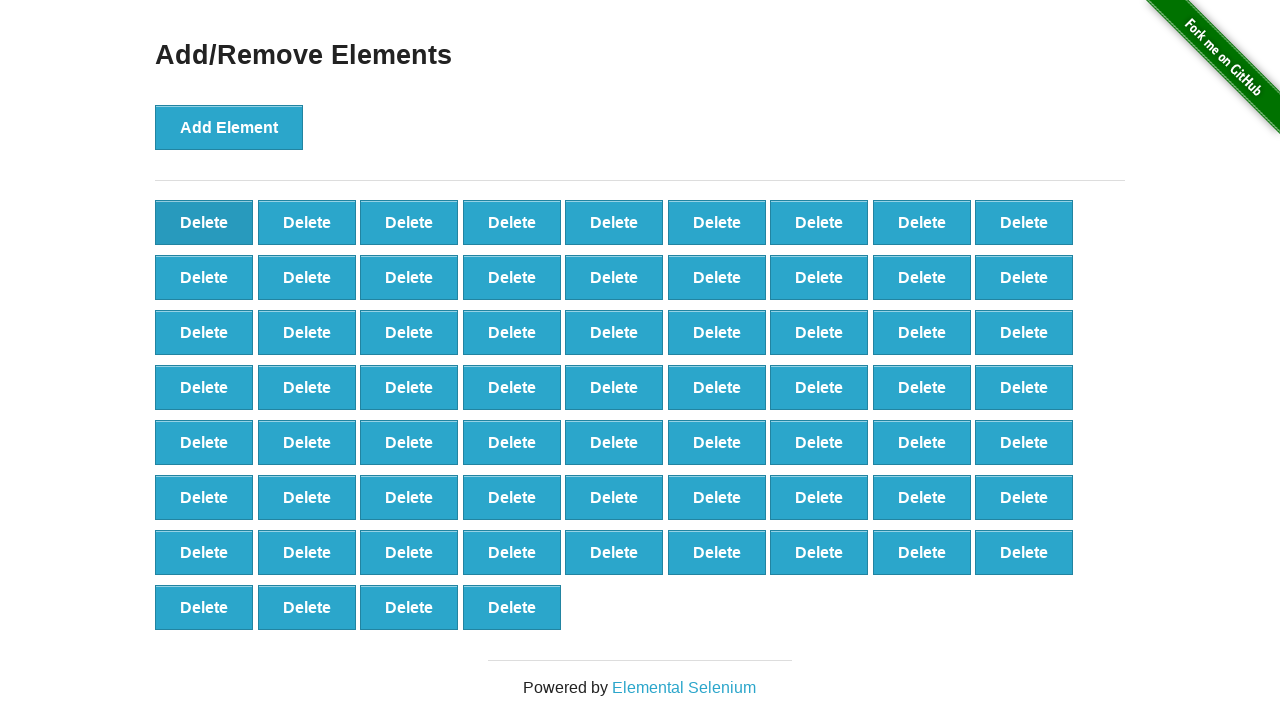

Clicked Delete button (iteration 34/90) at (204, 222) on xpath=//*[@class='added-manually'] >> nth=0
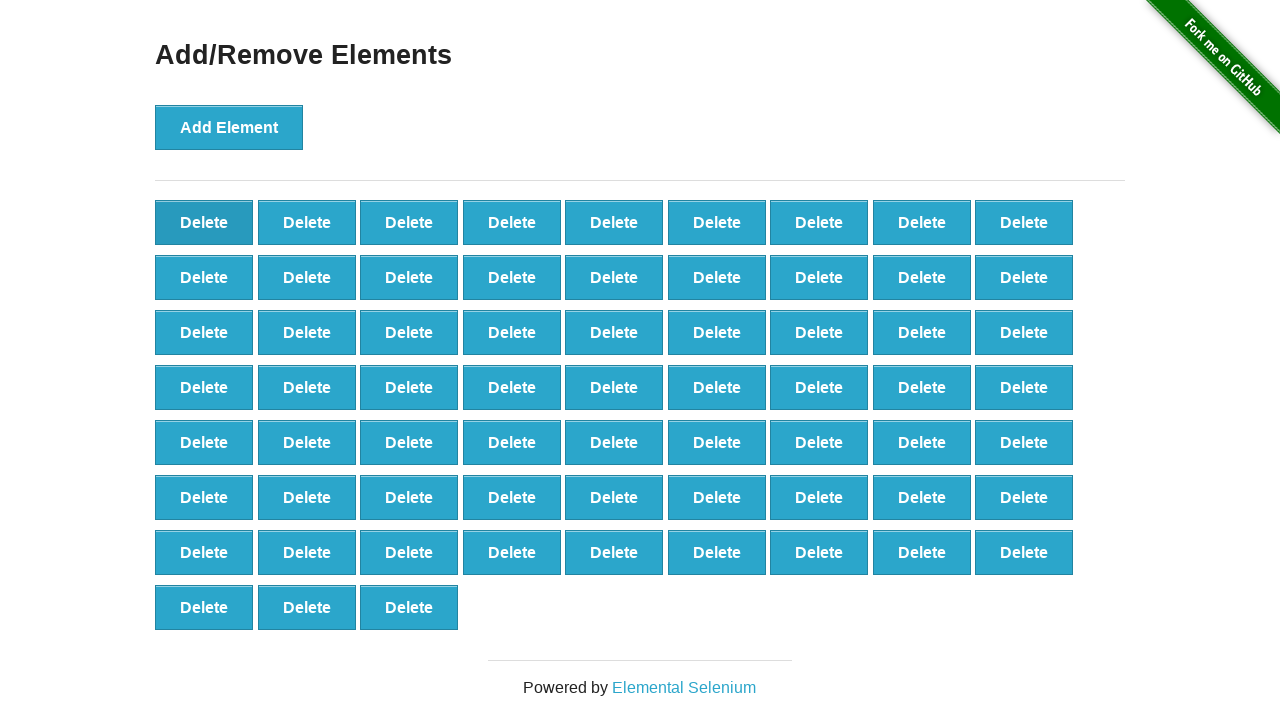

Clicked Delete button (iteration 35/90) at (204, 222) on xpath=//*[@class='added-manually'] >> nth=0
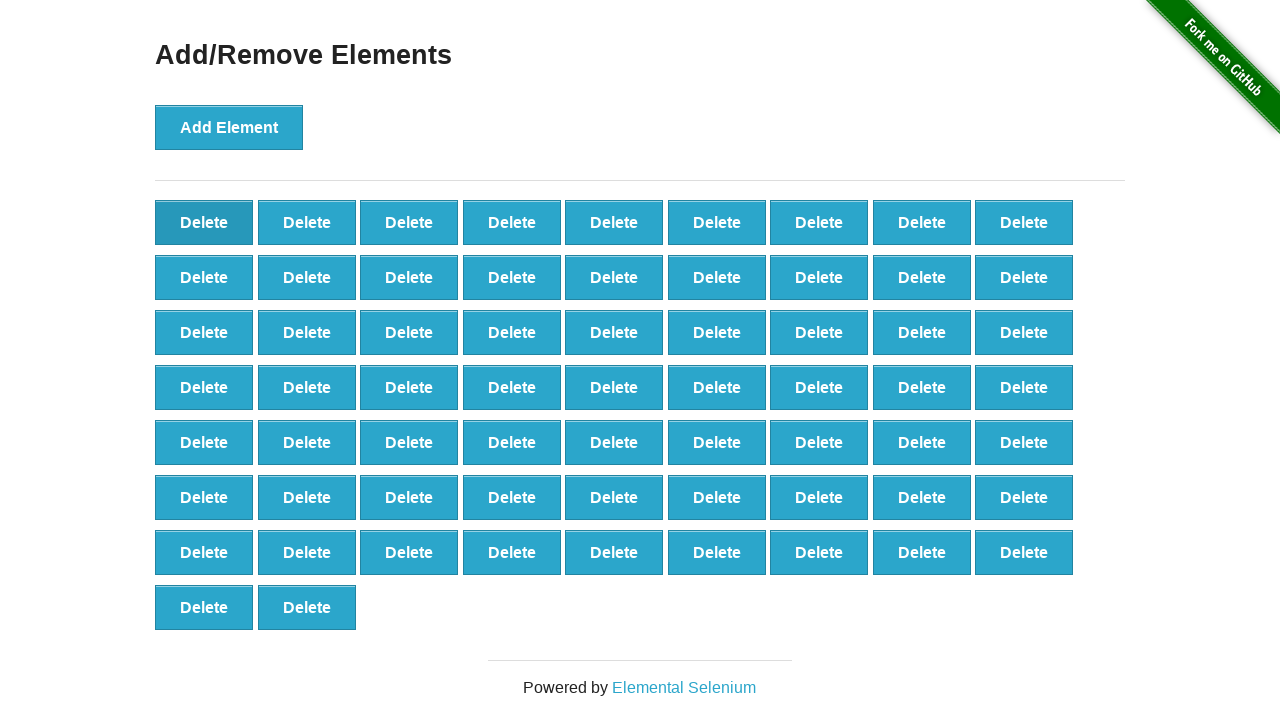

Clicked Delete button (iteration 36/90) at (204, 222) on xpath=//*[@class='added-manually'] >> nth=0
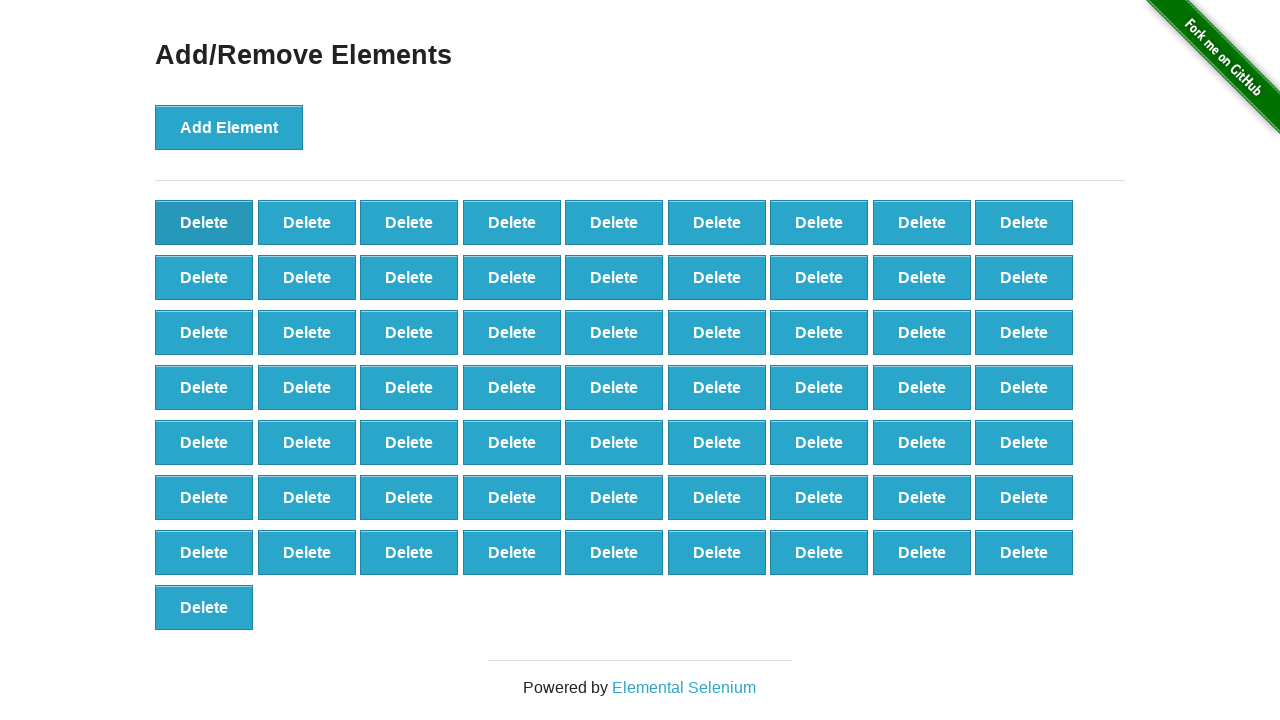

Clicked Delete button (iteration 37/90) at (204, 222) on xpath=//*[@class='added-manually'] >> nth=0
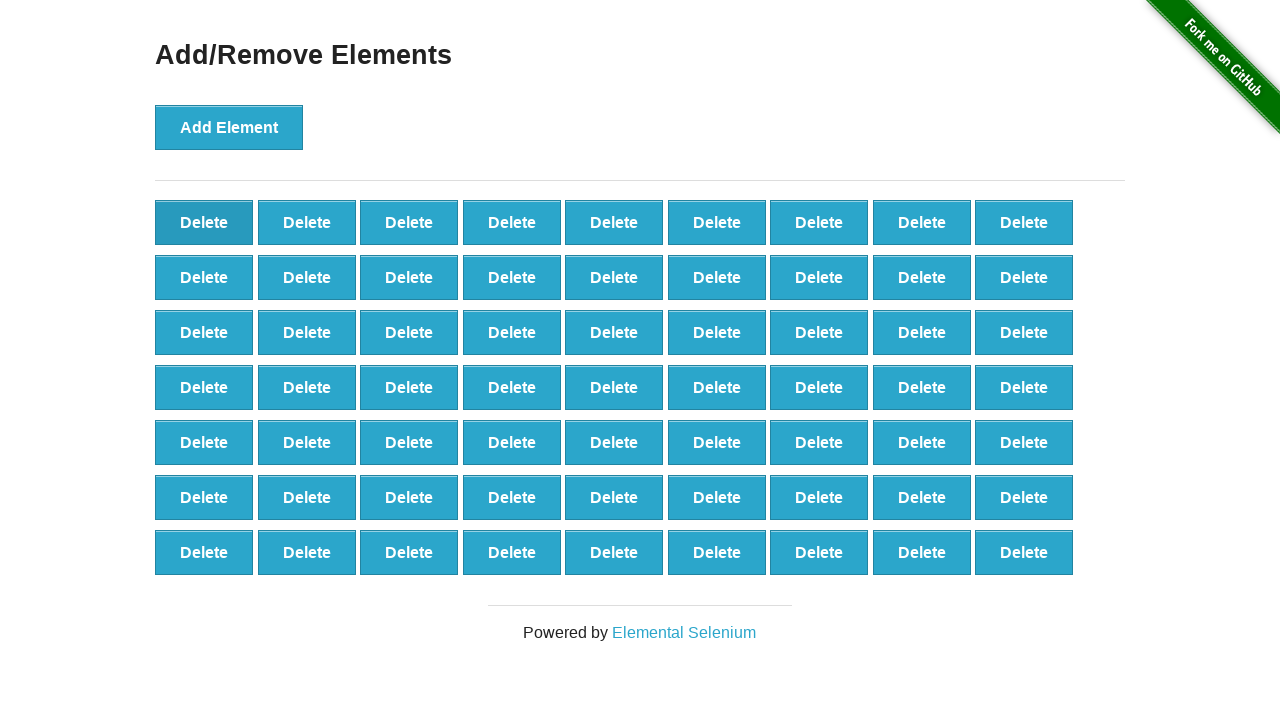

Clicked Delete button (iteration 38/90) at (204, 222) on xpath=//*[@class='added-manually'] >> nth=0
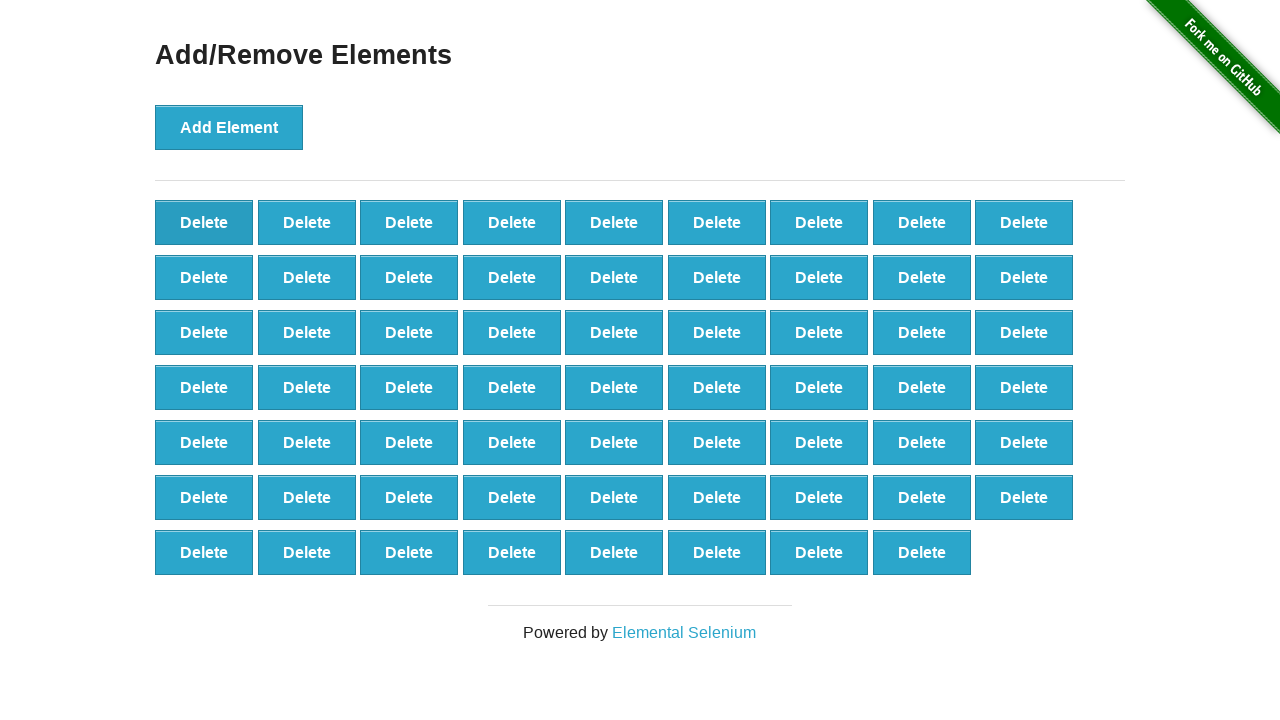

Clicked Delete button (iteration 39/90) at (204, 222) on xpath=//*[@class='added-manually'] >> nth=0
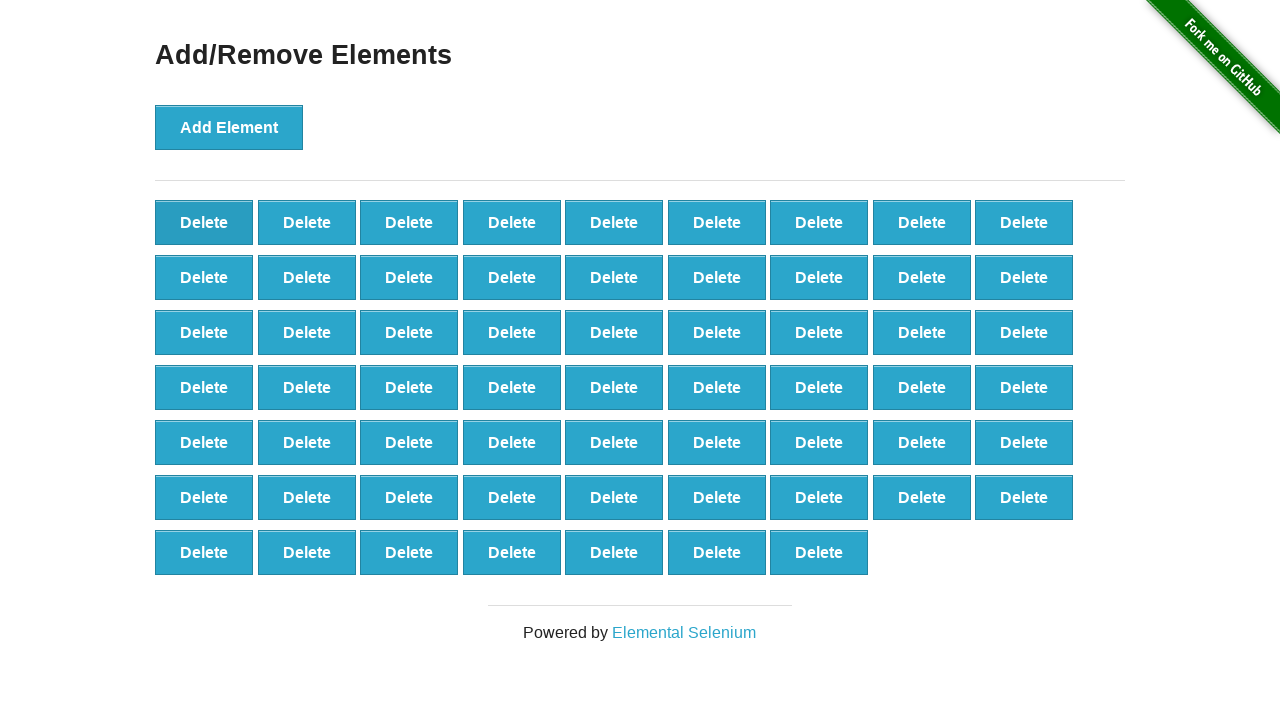

Clicked Delete button (iteration 40/90) at (204, 222) on xpath=//*[@class='added-manually'] >> nth=0
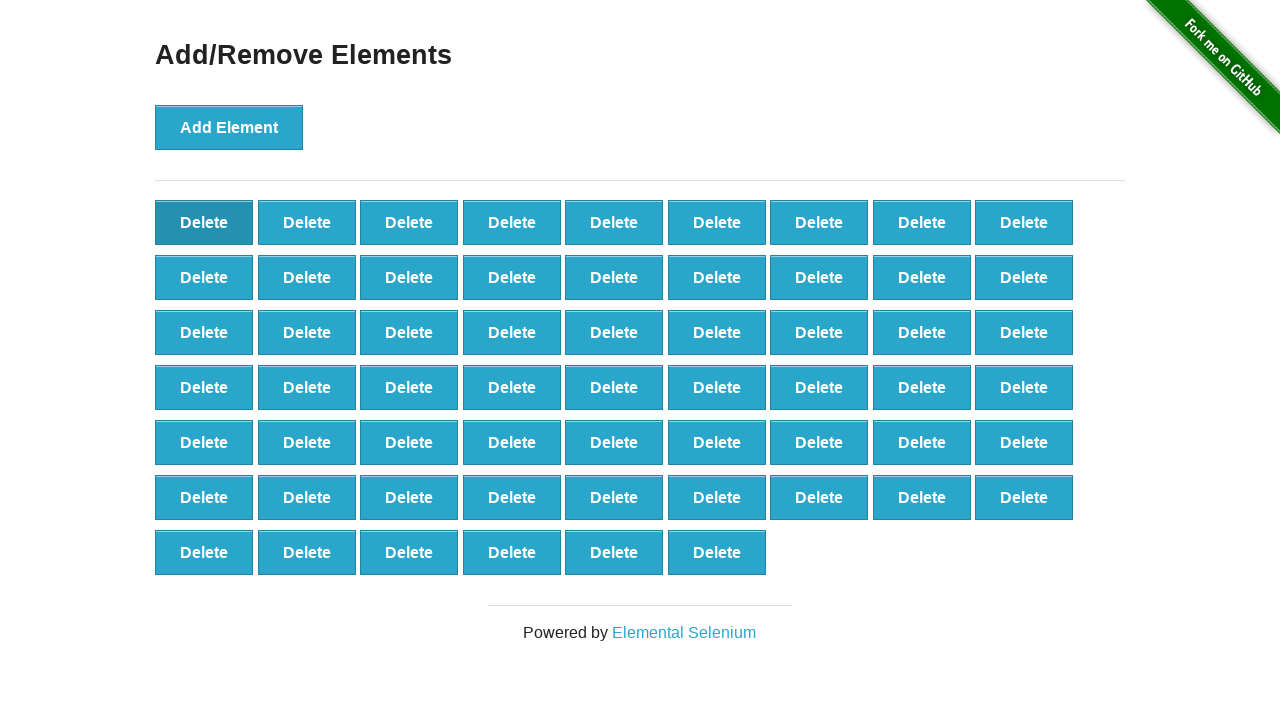

Clicked Delete button (iteration 41/90) at (204, 222) on xpath=//*[@class='added-manually'] >> nth=0
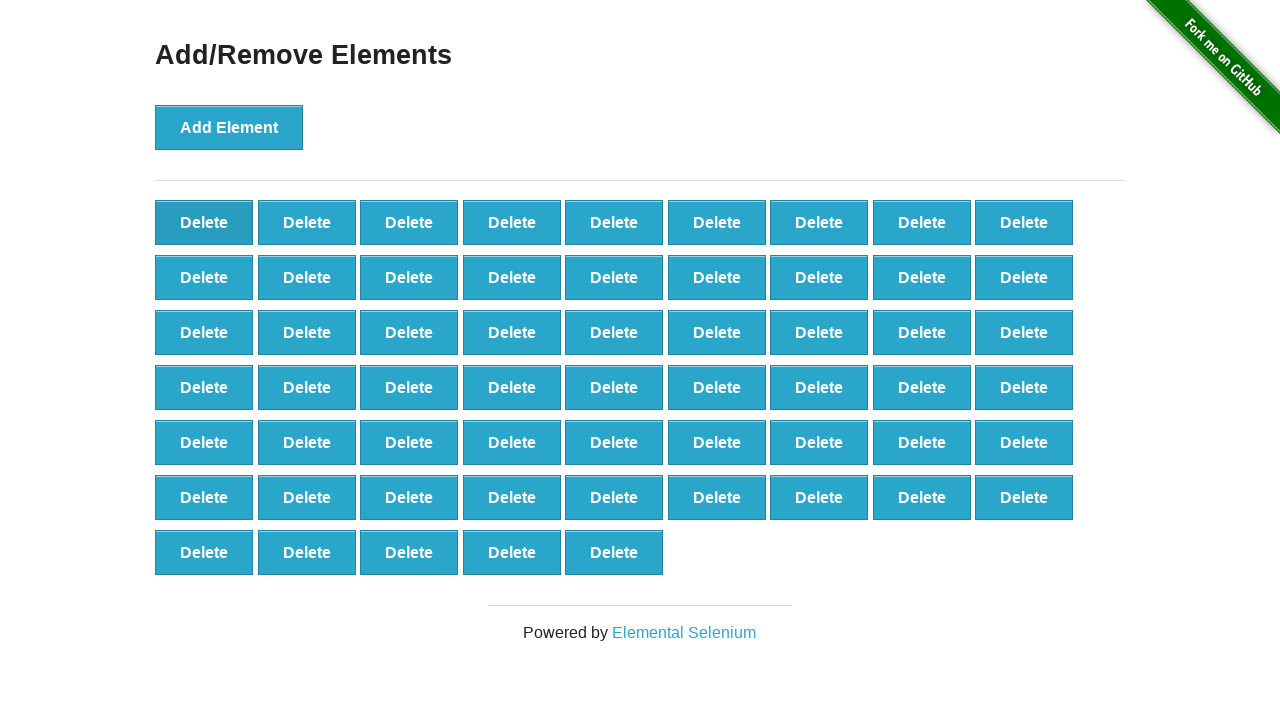

Clicked Delete button (iteration 42/90) at (204, 222) on xpath=//*[@class='added-manually'] >> nth=0
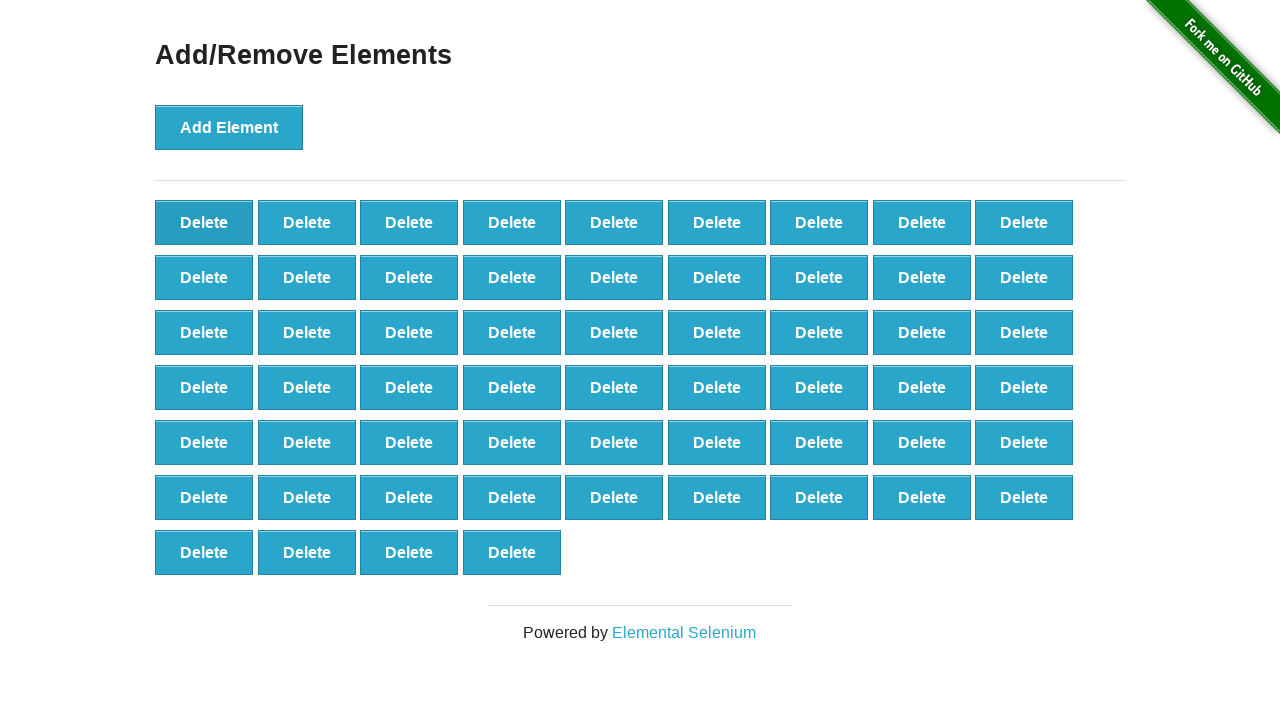

Clicked Delete button (iteration 43/90) at (204, 222) on xpath=//*[@class='added-manually'] >> nth=0
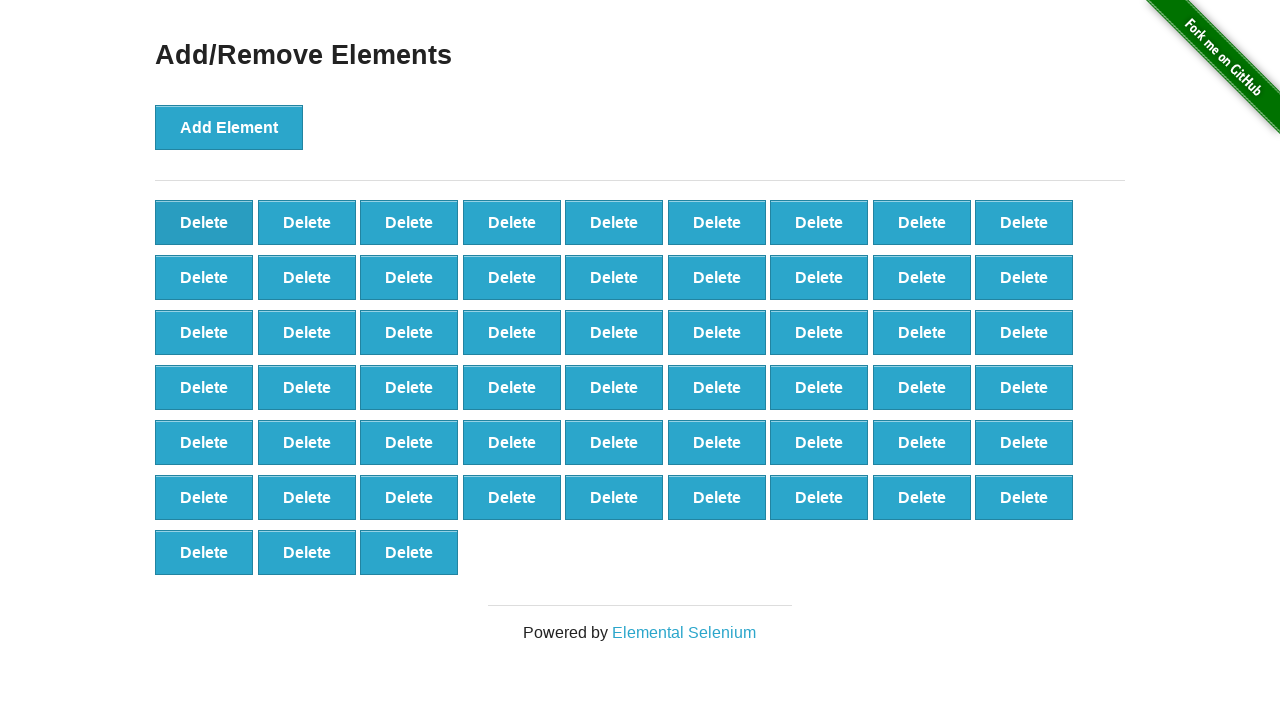

Clicked Delete button (iteration 44/90) at (204, 222) on xpath=//*[@class='added-manually'] >> nth=0
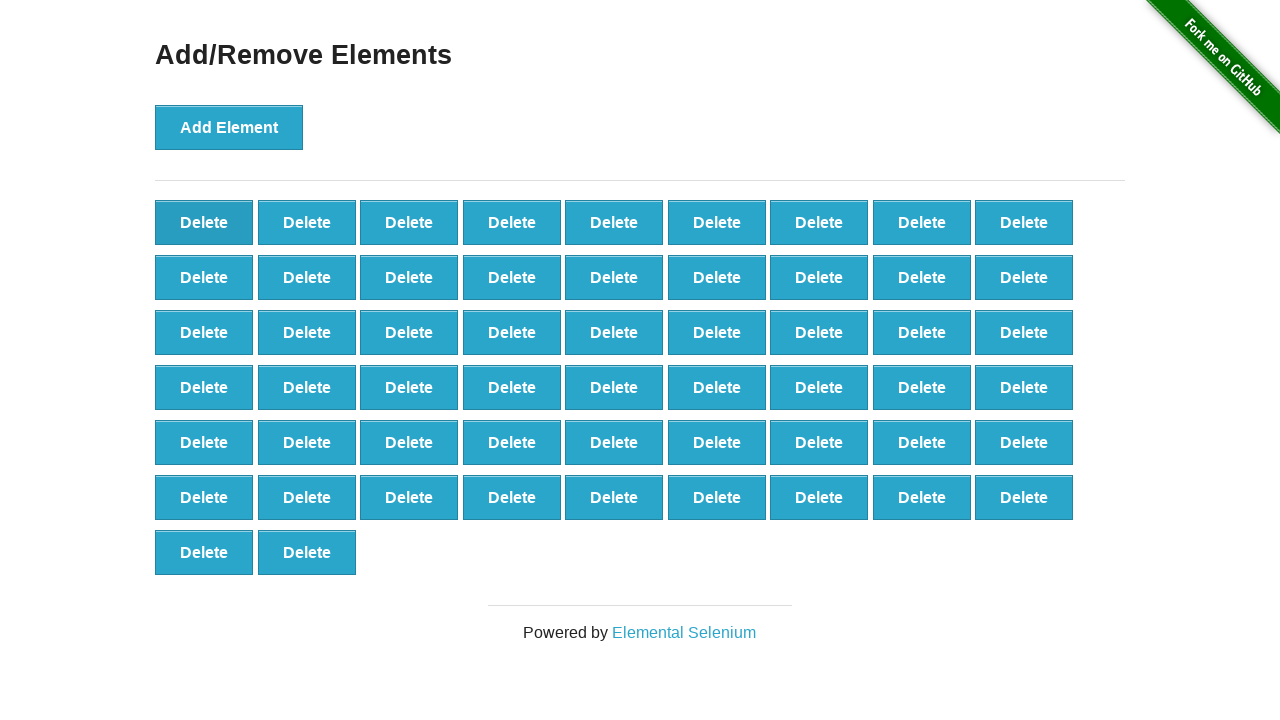

Clicked Delete button (iteration 45/90) at (204, 222) on xpath=//*[@class='added-manually'] >> nth=0
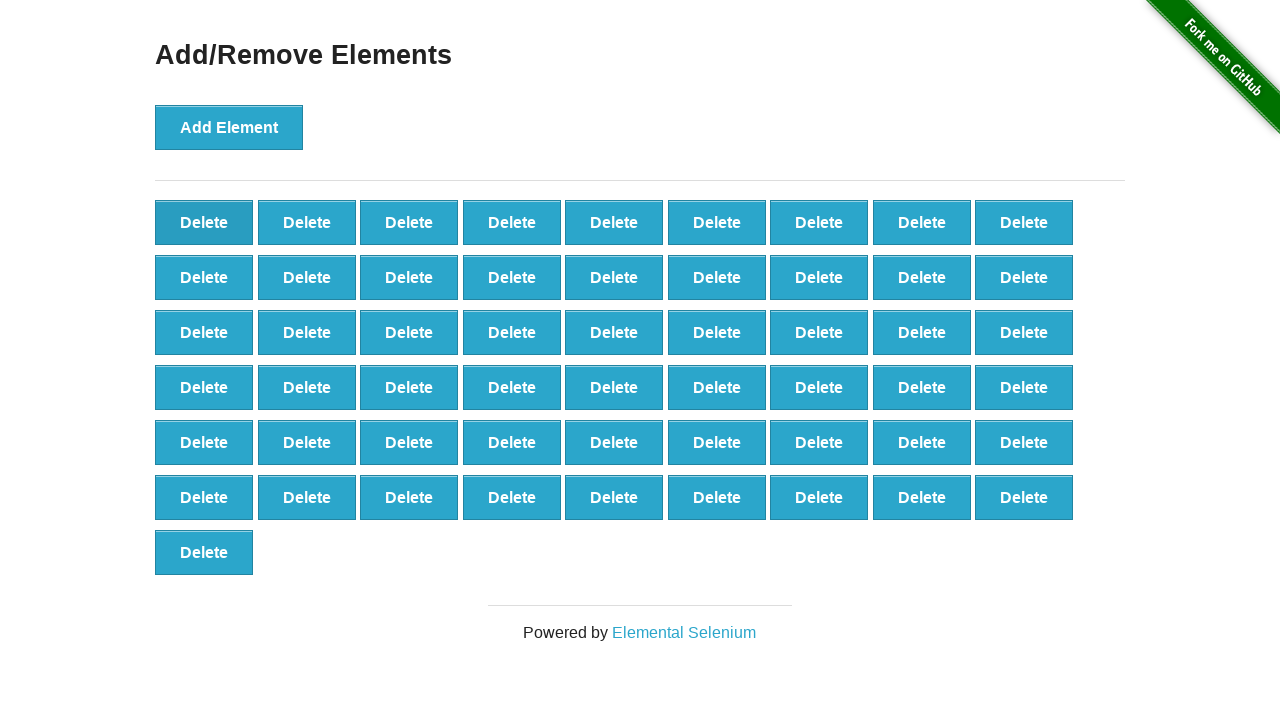

Clicked Delete button (iteration 46/90) at (204, 222) on xpath=//*[@class='added-manually'] >> nth=0
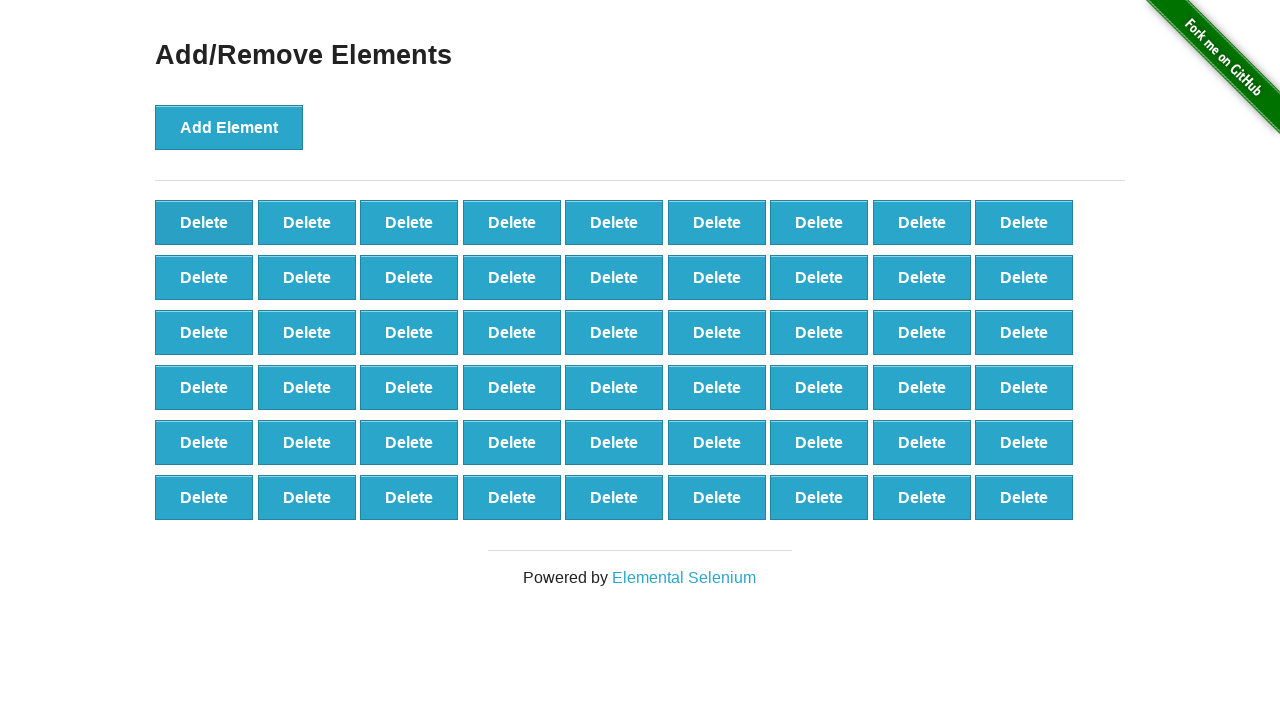

Clicked Delete button (iteration 47/90) at (204, 222) on xpath=//*[@class='added-manually'] >> nth=0
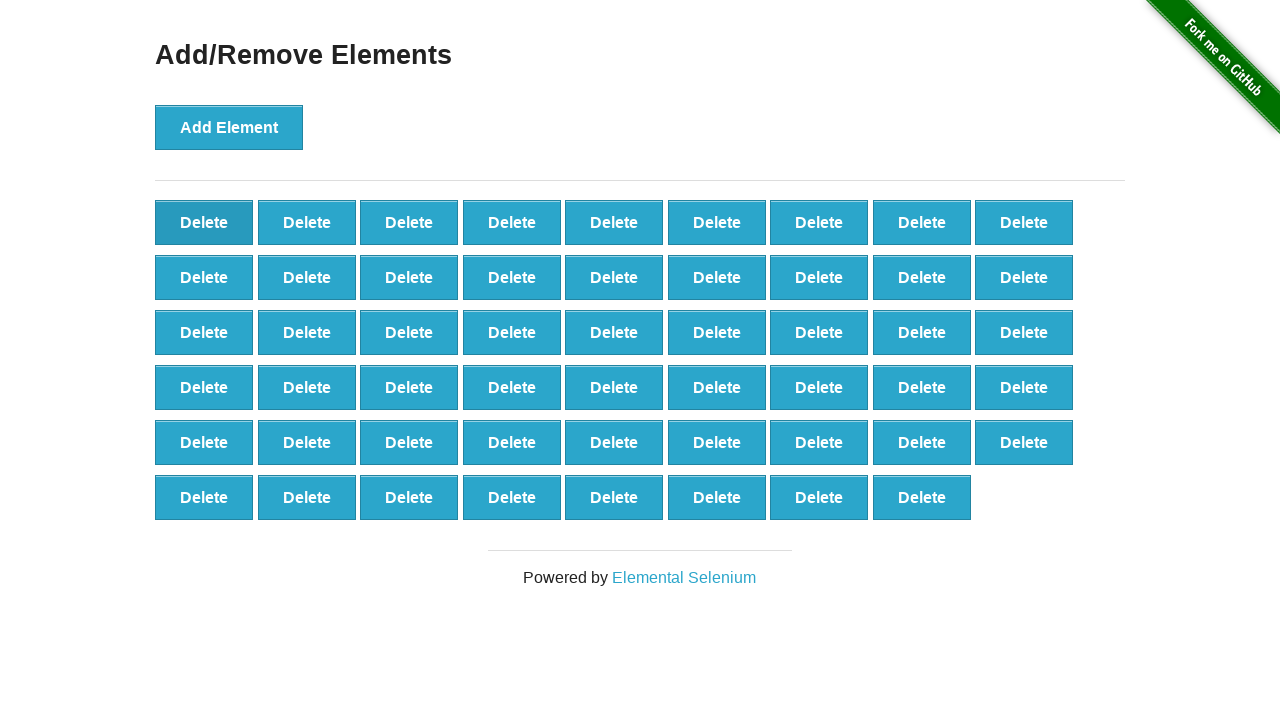

Clicked Delete button (iteration 48/90) at (204, 222) on xpath=//*[@class='added-manually'] >> nth=0
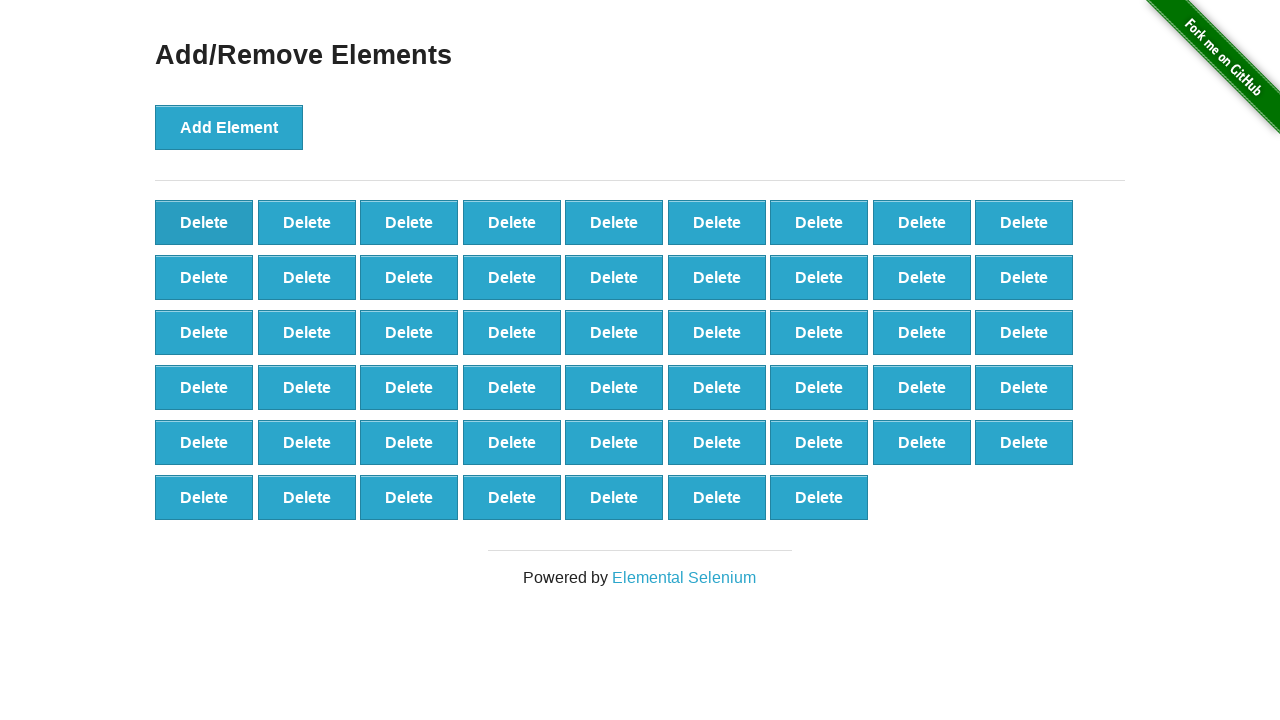

Clicked Delete button (iteration 49/90) at (204, 222) on xpath=//*[@class='added-manually'] >> nth=0
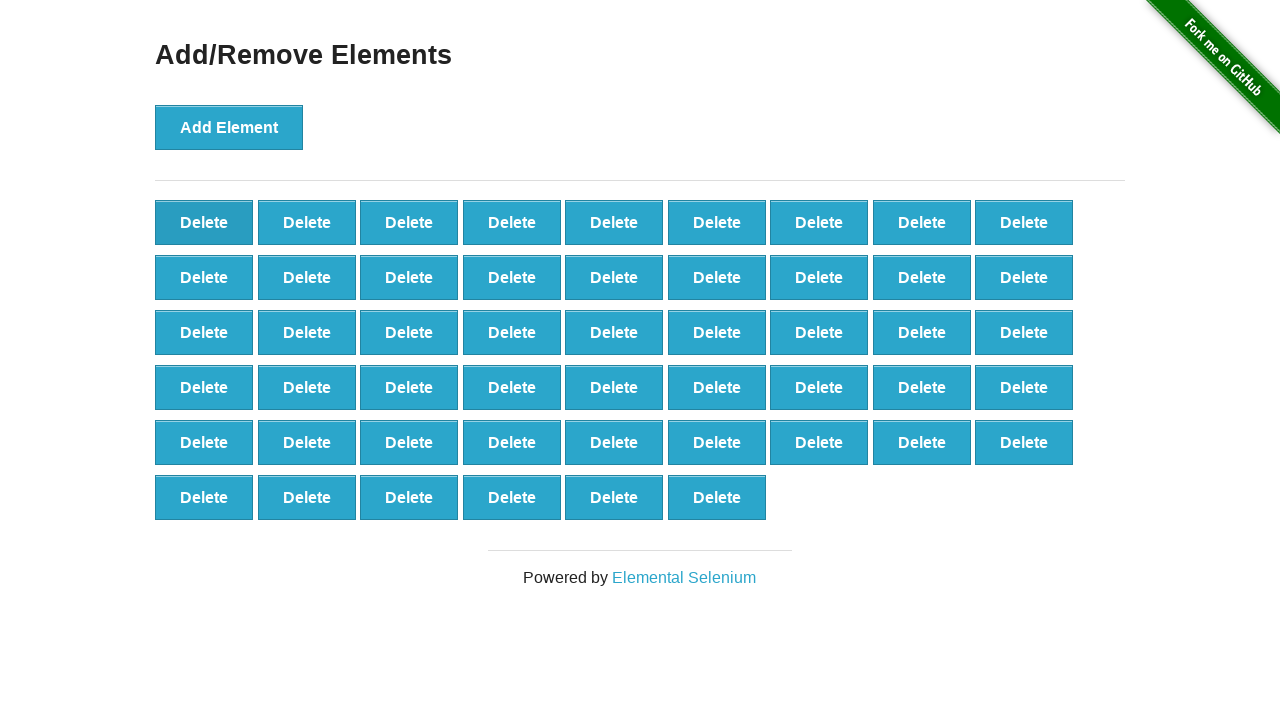

Clicked Delete button (iteration 50/90) at (204, 222) on xpath=//*[@class='added-manually'] >> nth=0
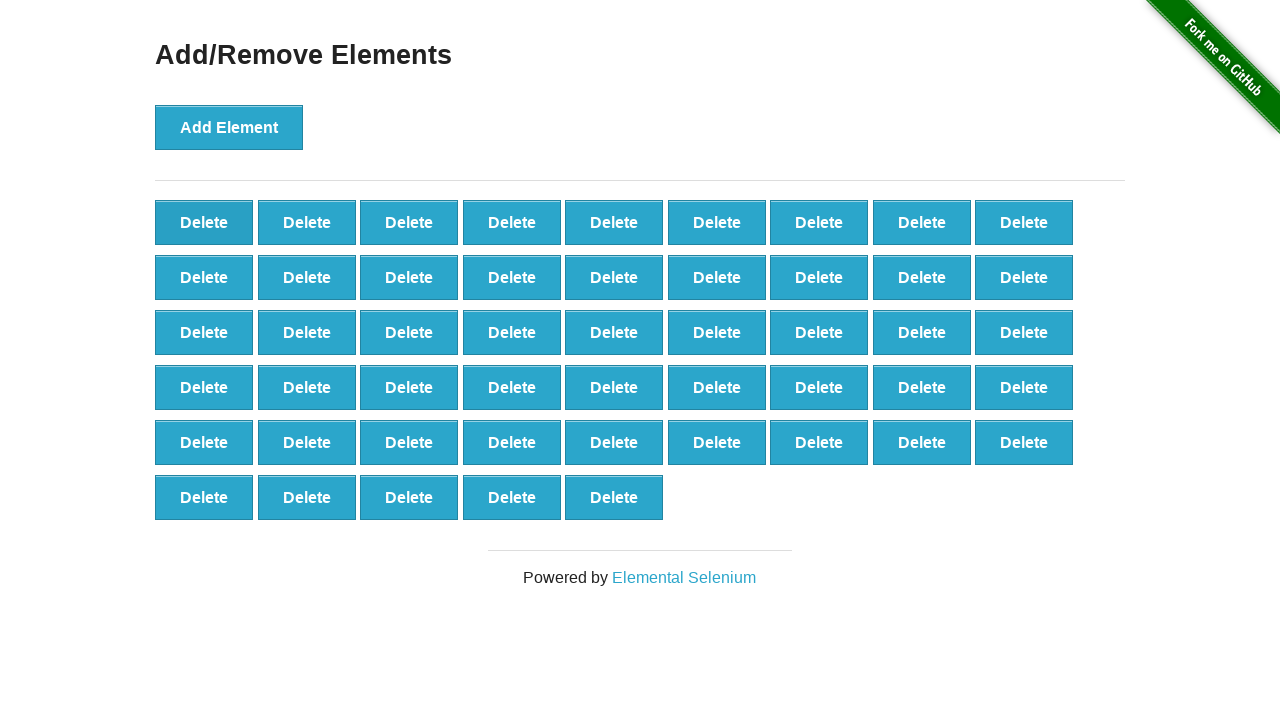

Clicked Delete button (iteration 51/90) at (204, 222) on xpath=//*[@class='added-manually'] >> nth=0
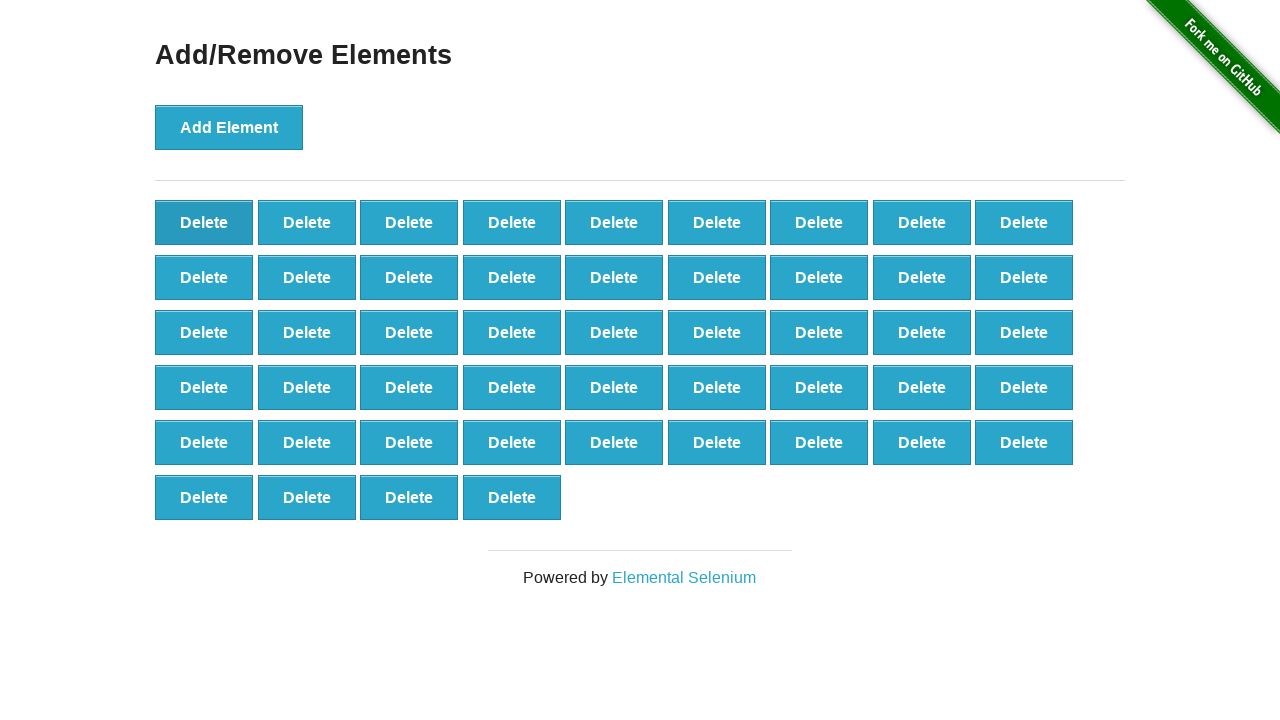

Clicked Delete button (iteration 52/90) at (204, 222) on xpath=//*[@class='added-manually'] >> nth=0
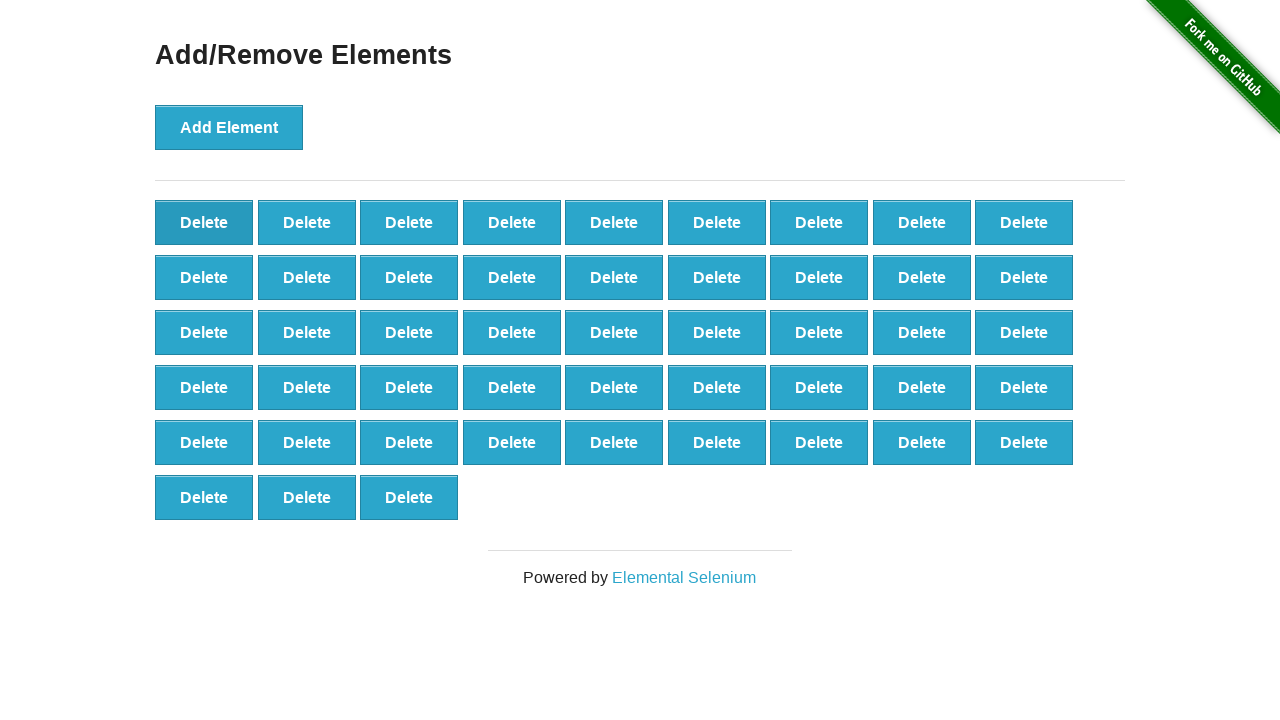

Clicked Delete button (iteration 53/90) at (204, 222) on xpath=//*[@class='added-manually'] >> nth=0
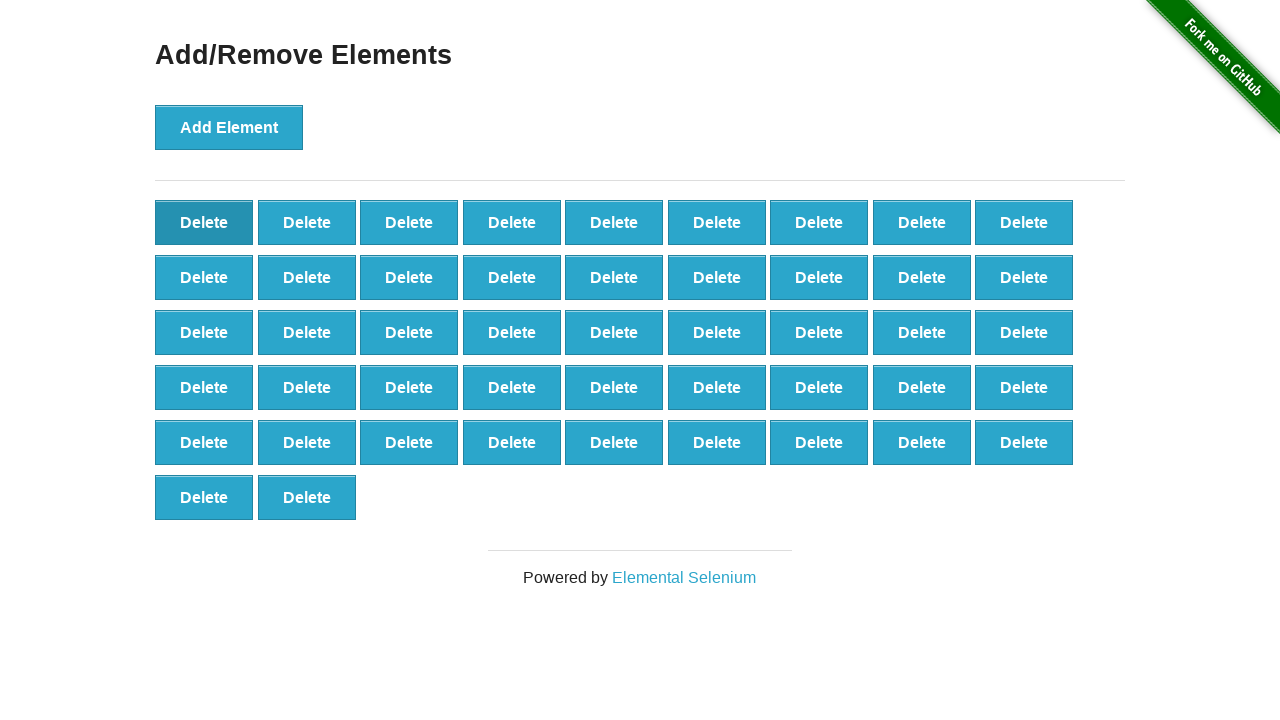

Clicked Delete button (iteration 54/90) at (204, 222) on xpath=//*[@class='added-manually'] >> nth=0
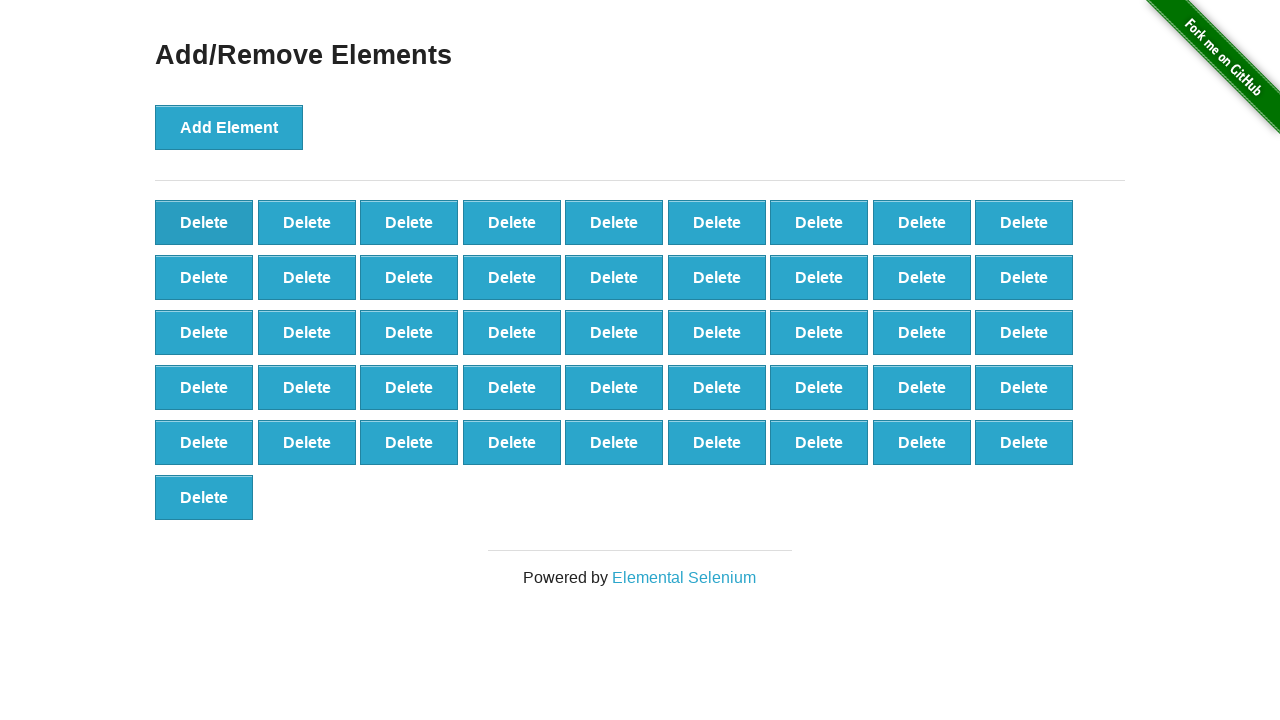

Clicked Delete button (iteration 55/90) at (204, 222) on xpath=//*[@class='added-manually'] >> nth=0
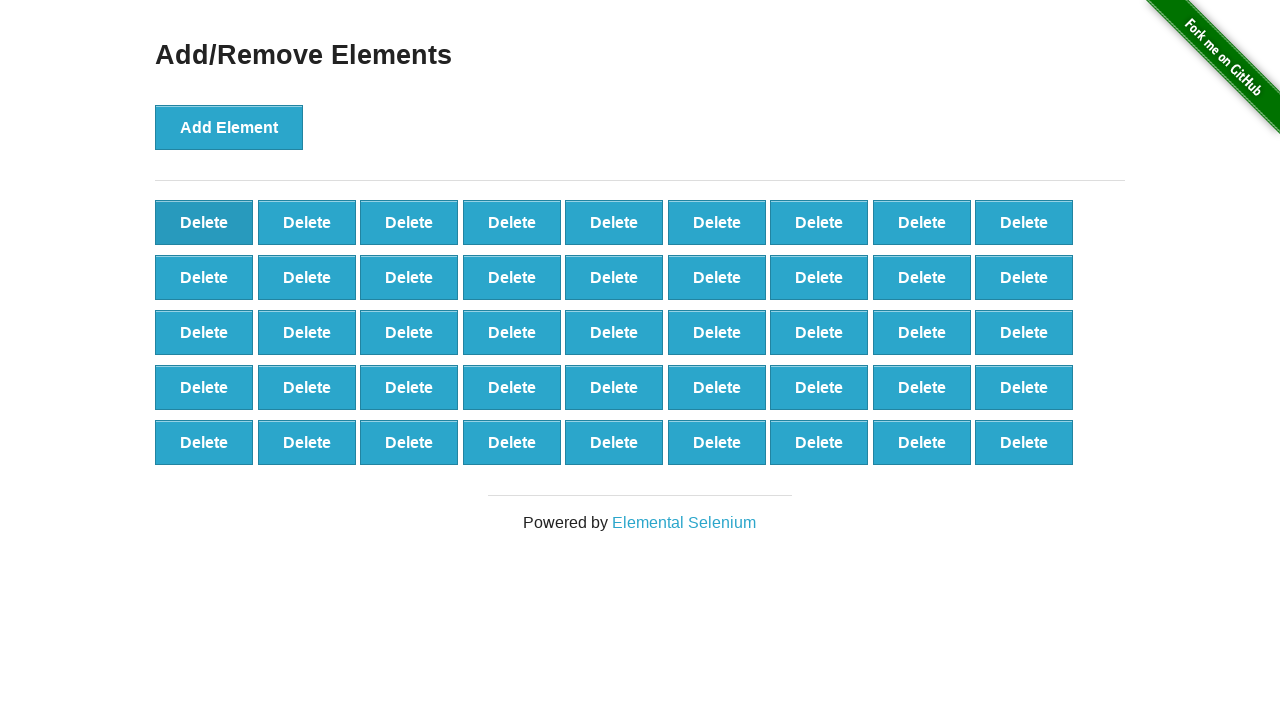

Clicked Delete button (iteration 56/90) at (204, 222) on xpath=//*[@class='added-manually'] >> nth=0
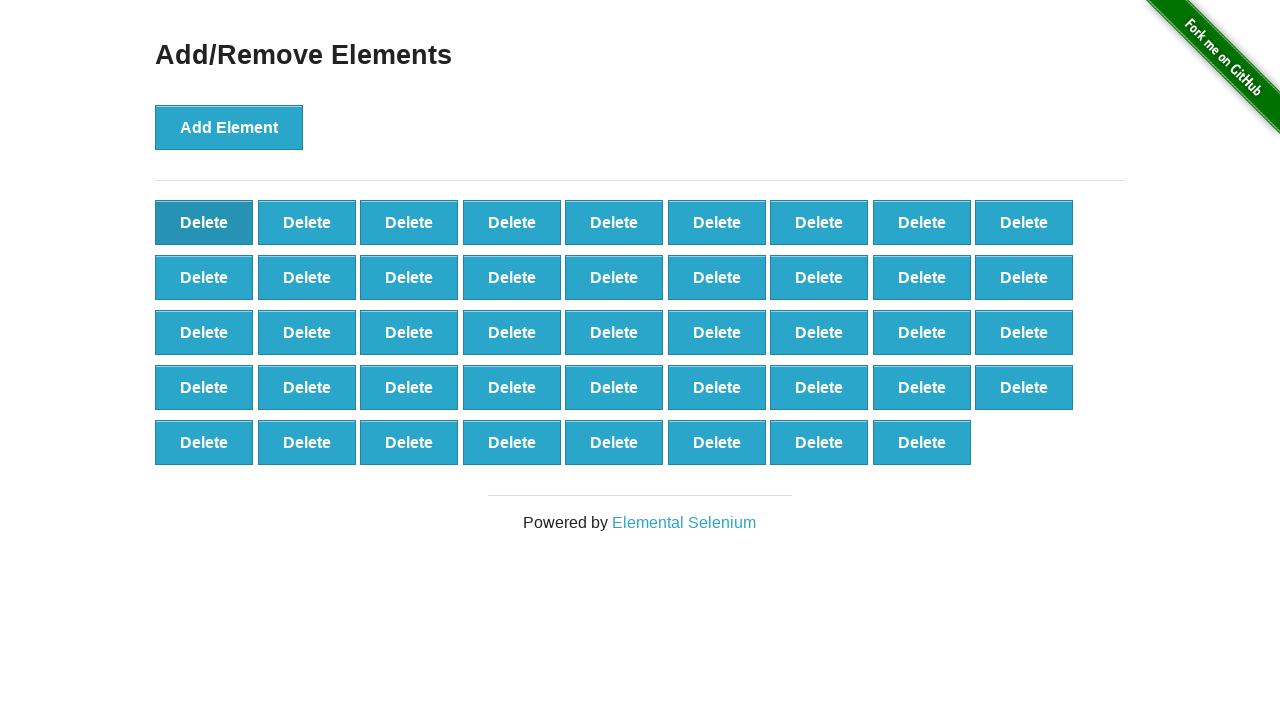

Clicked Delete button (iteration 57/90) at (204, 222) on xpath=//*[@class='added-manually'] >> nth=0
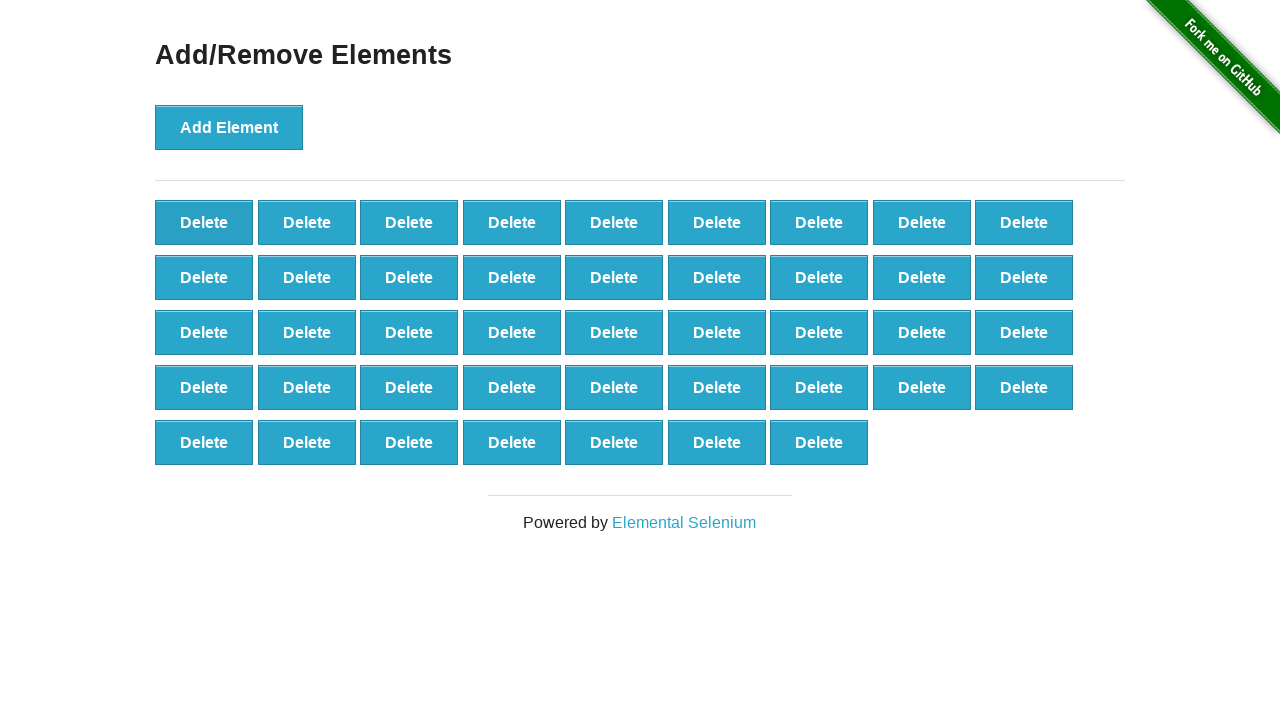

Clicked Delete button (iteration 58/90) at (204, 222) on xpath=//*[@class='added-manually'] >> nth=0
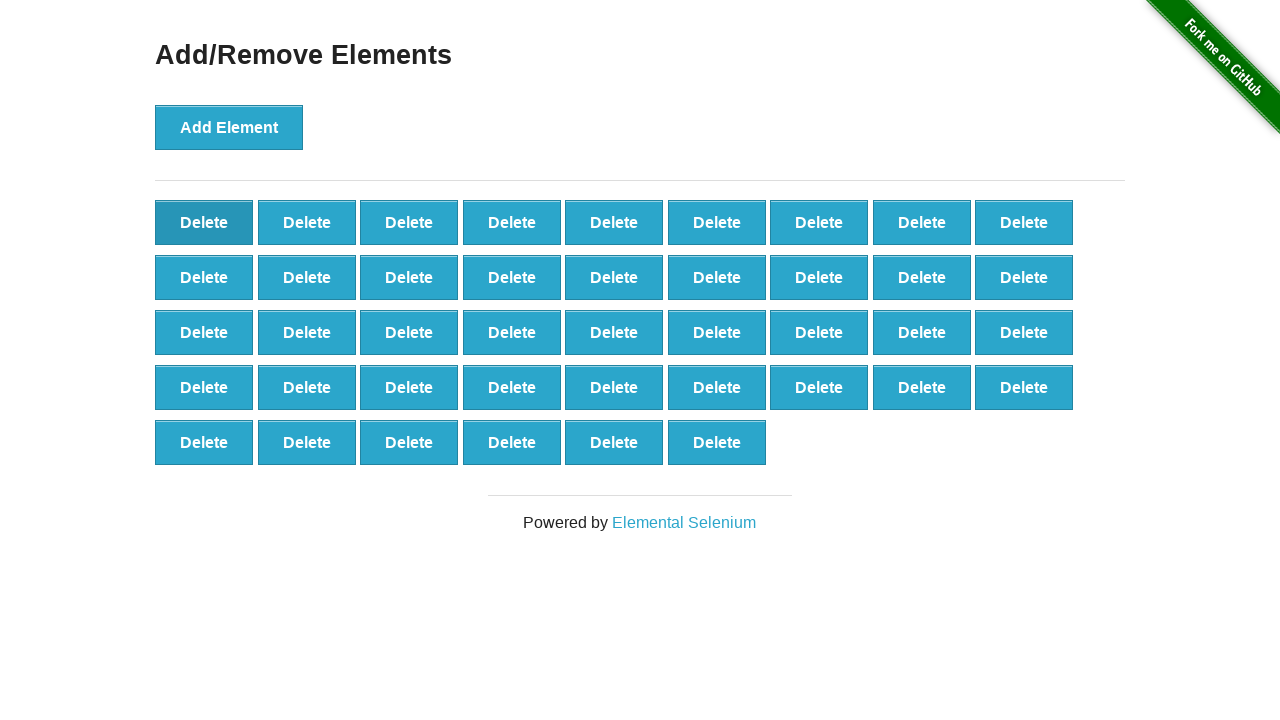

Clicked Delete button (iteration 59/90) at (204, 222) on xpath=//*[@class='added-manually'] >> nth=0
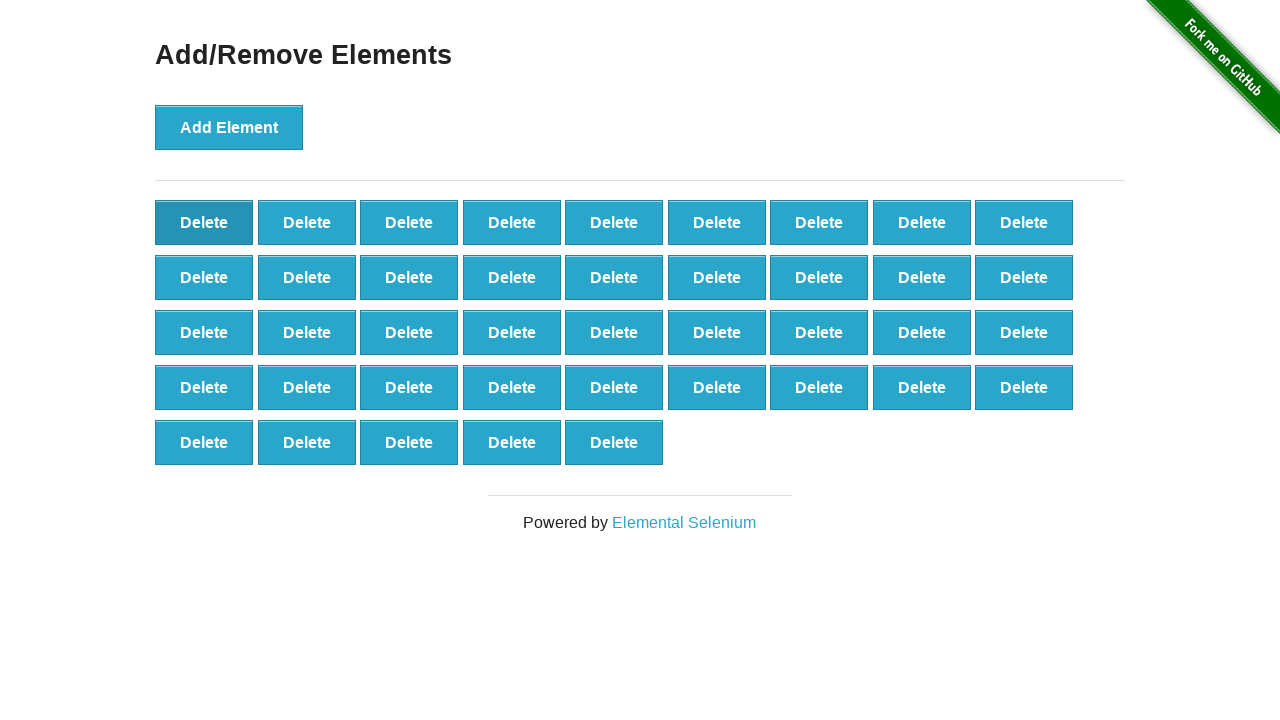

Clicked Delete button (iteration 60/90) at (204, 222) on xpath=//*[@class='added-manually'] >> nth=0
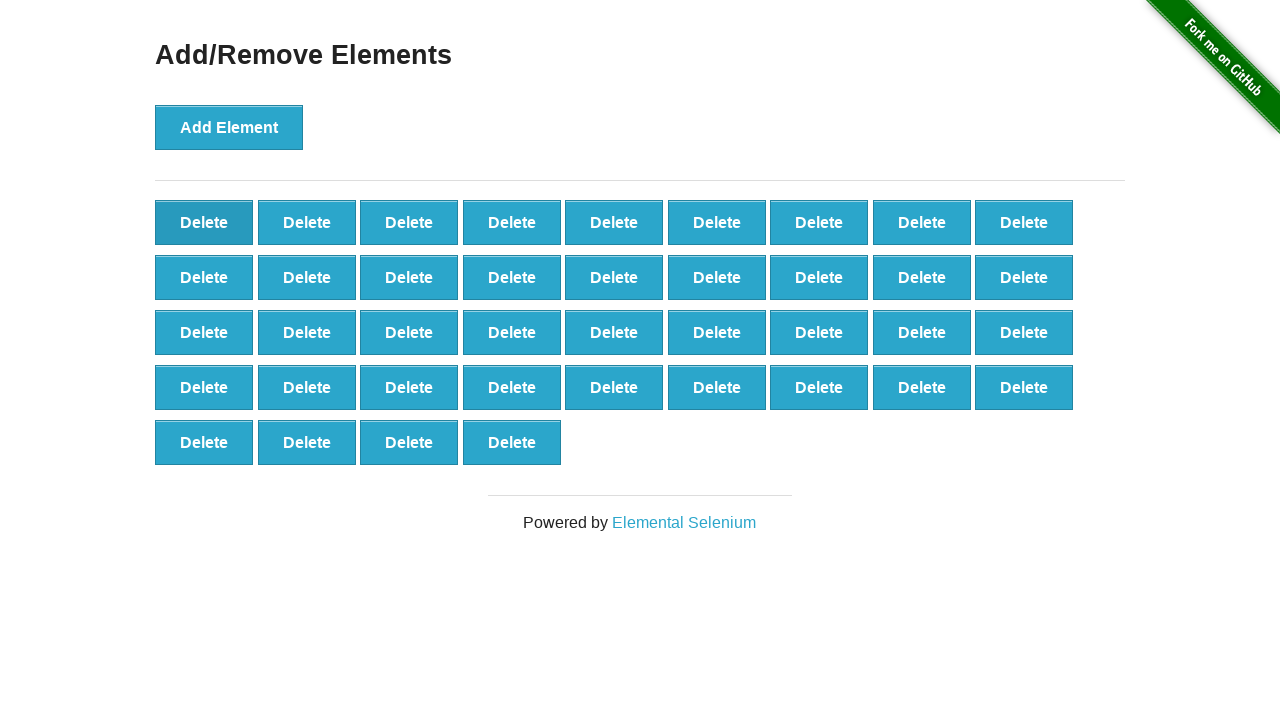

Clicked Delete button (iteration 61/90) at (204, 222) on xpath=//*[@class='added-manually'] >> nth=0
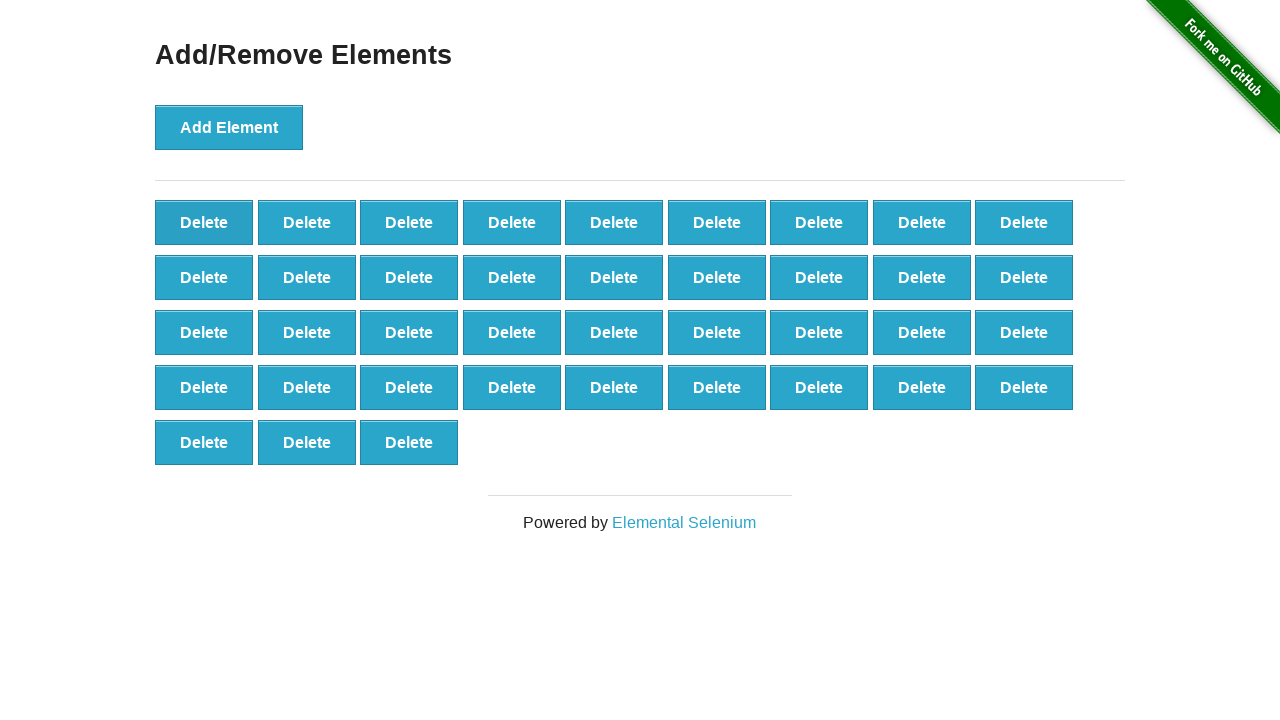

Clicked Delete button (iteration 62/90) at (204, 222) on xpath=//*[@class='added-manually'] >> nth=0
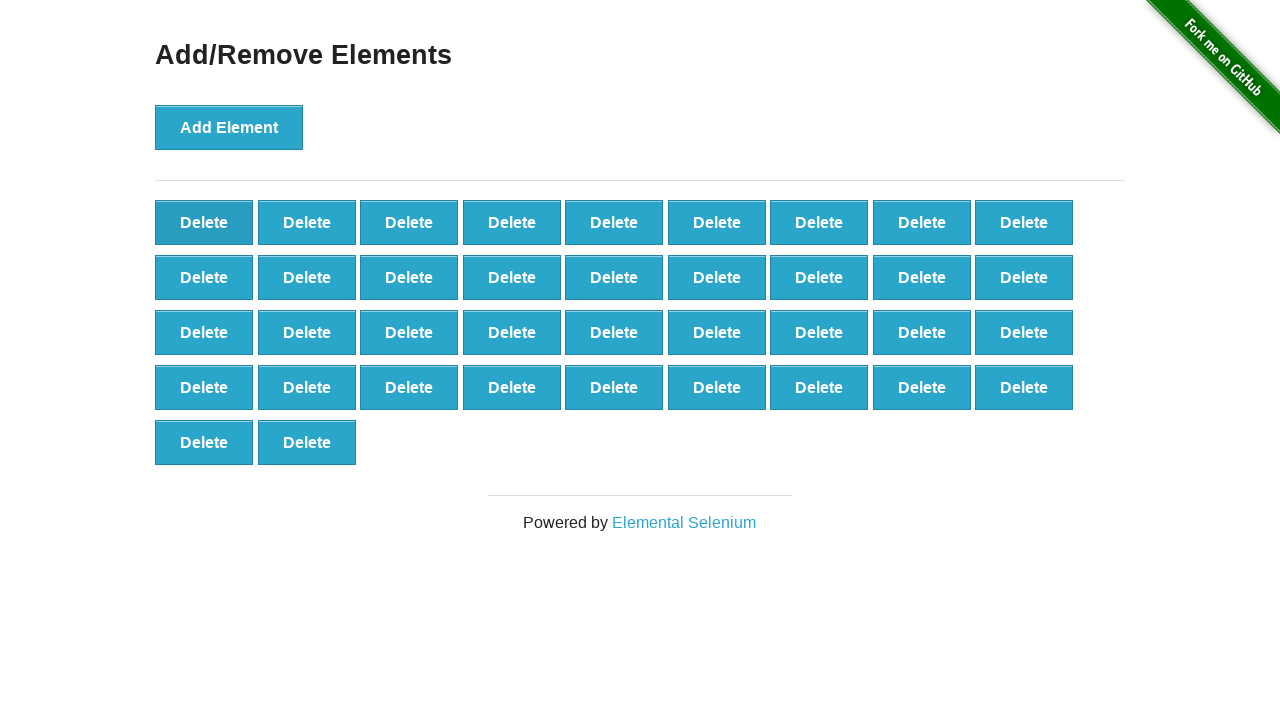

Clicked Delete button (iteration 63/90) at (204, 222) on xpath=//*[@class='added-manually'] >> nth=0
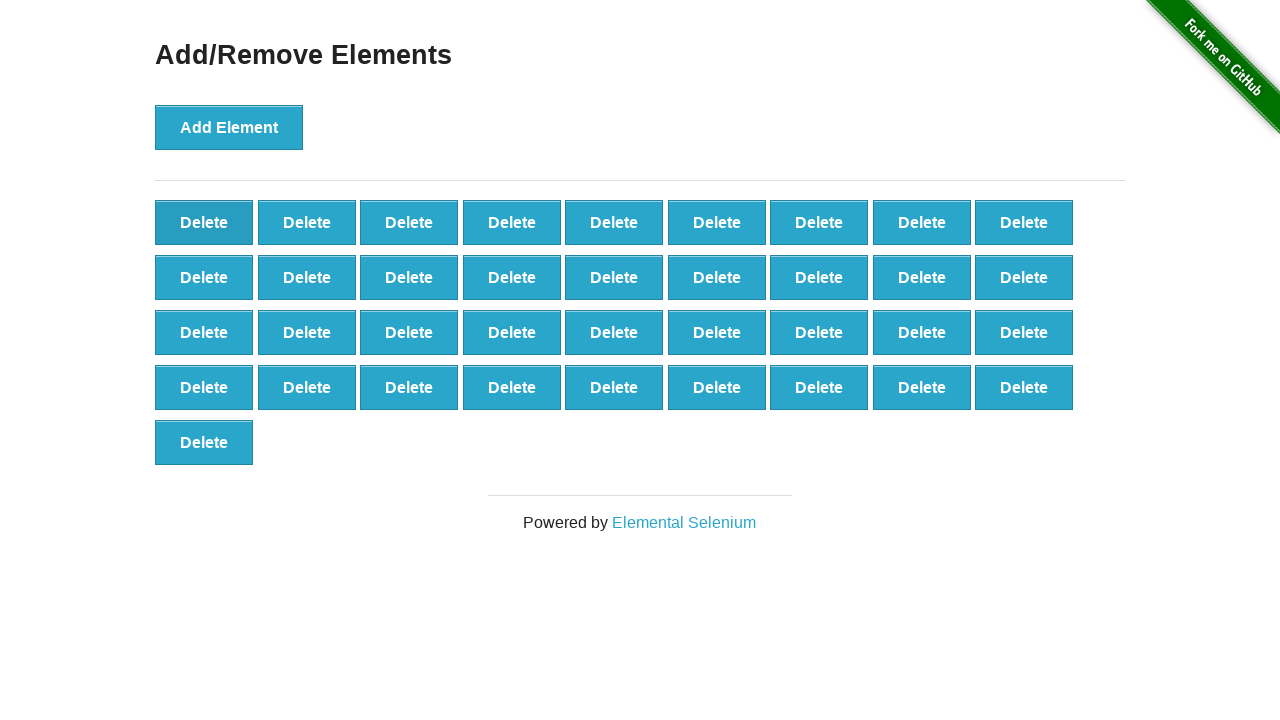

Clicked Delete button (iteration 64/90) at (204, 222) on xpath=//*[@class='added-manually'] >> nth=0
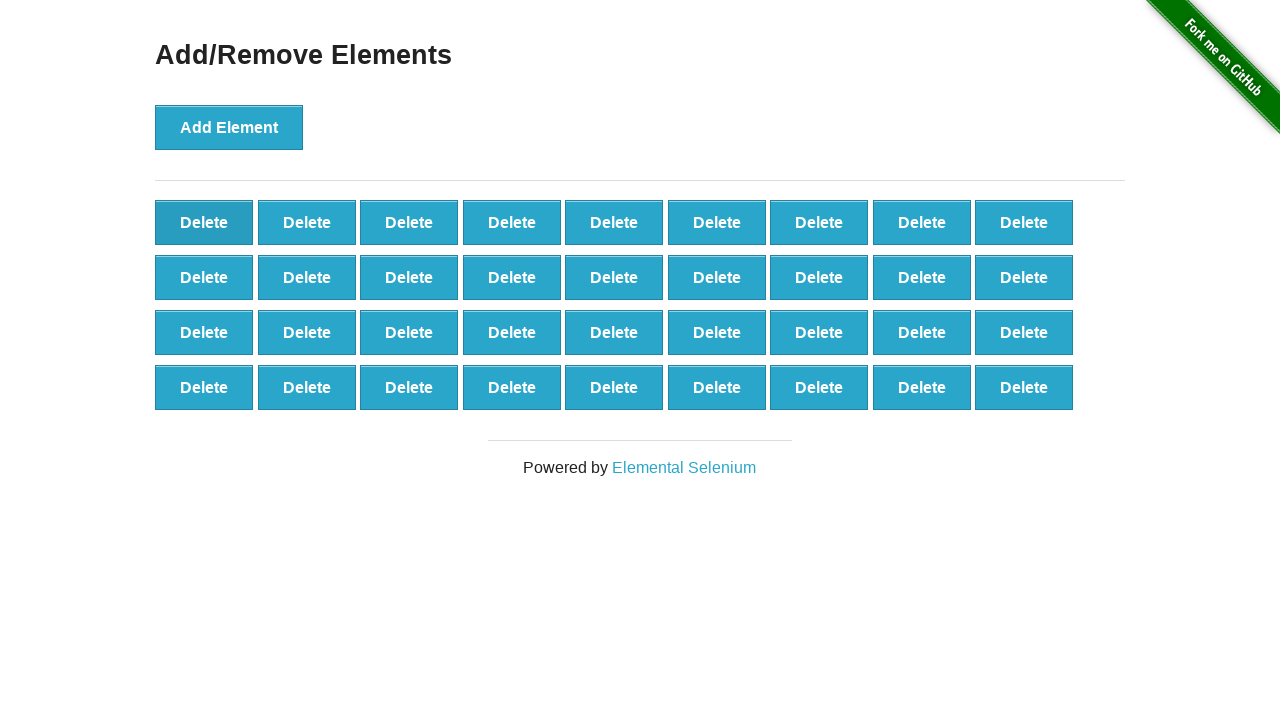

Clicked Delete button (iteration 65/90) at (204, 222) on xpath=//*[@class='added-manually'] >> nth=0
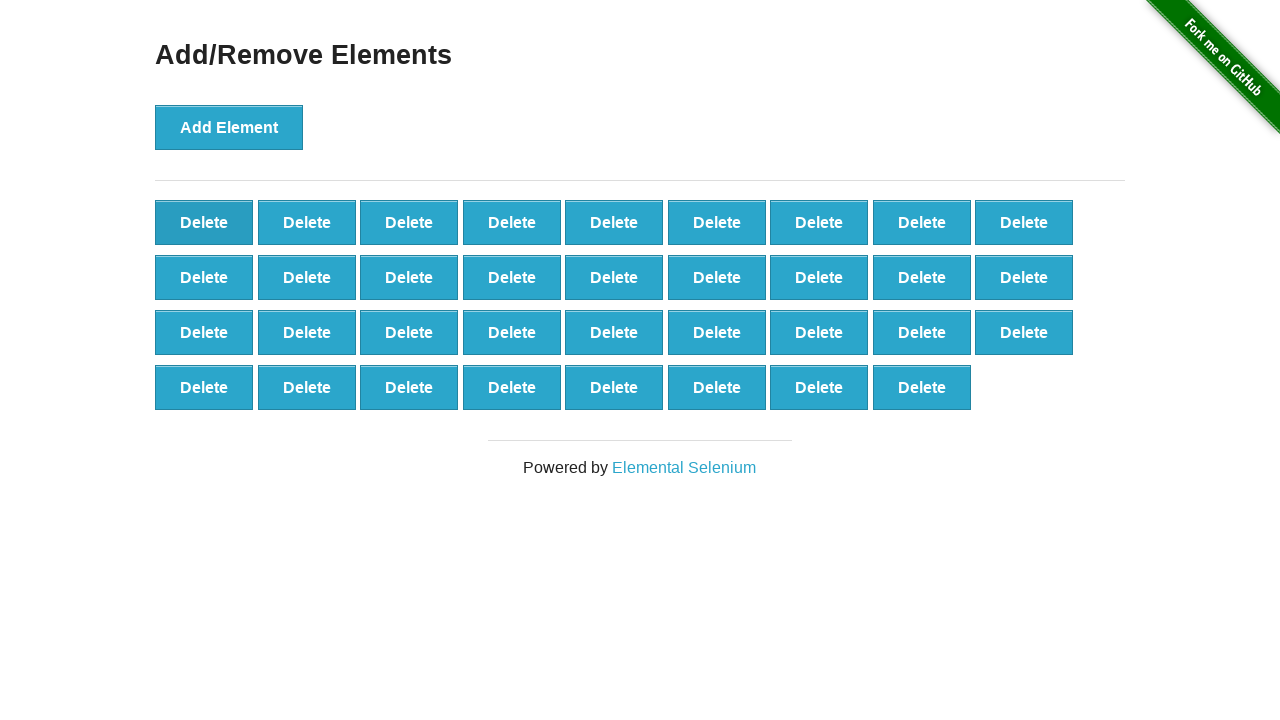

Clicked Delete button (iteration 66/90) at (204, 222) on xpath=//*[@class='added-manually'] >> nth=0
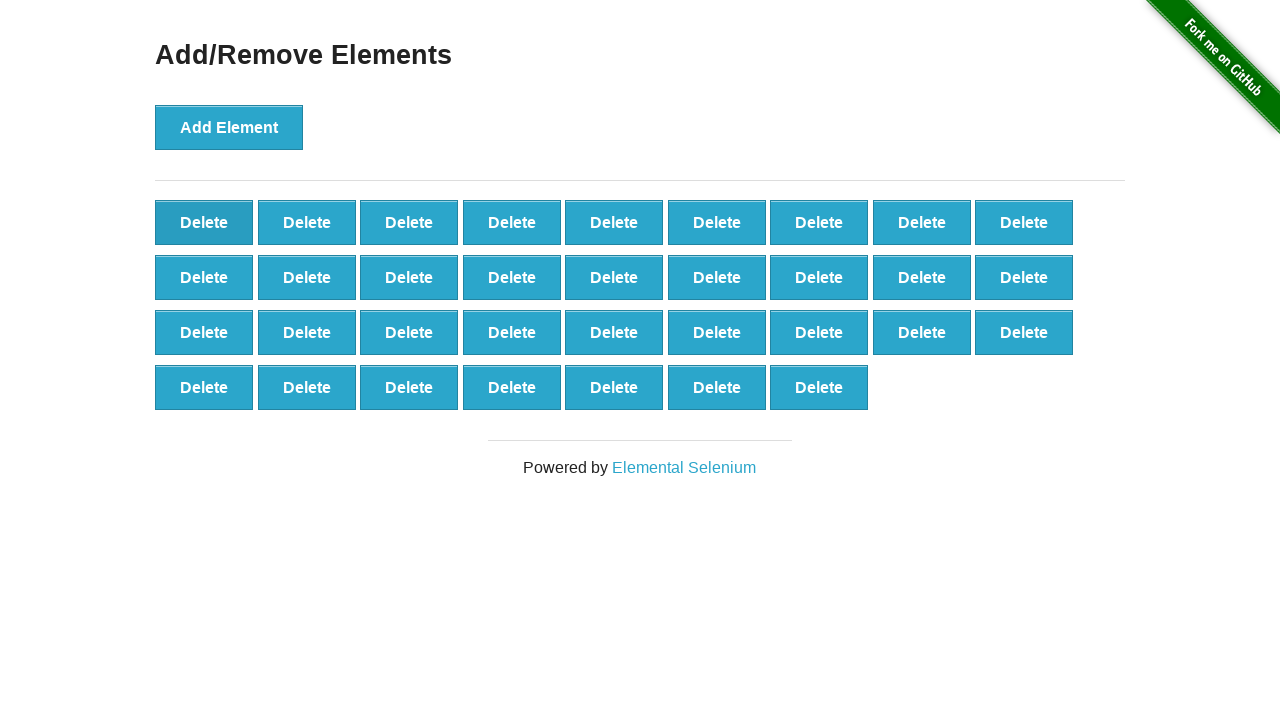

Clicked Delete button (iteration 67/90) at (204, 222) on xpath=//*[@class='added-manually'] >> nth=0
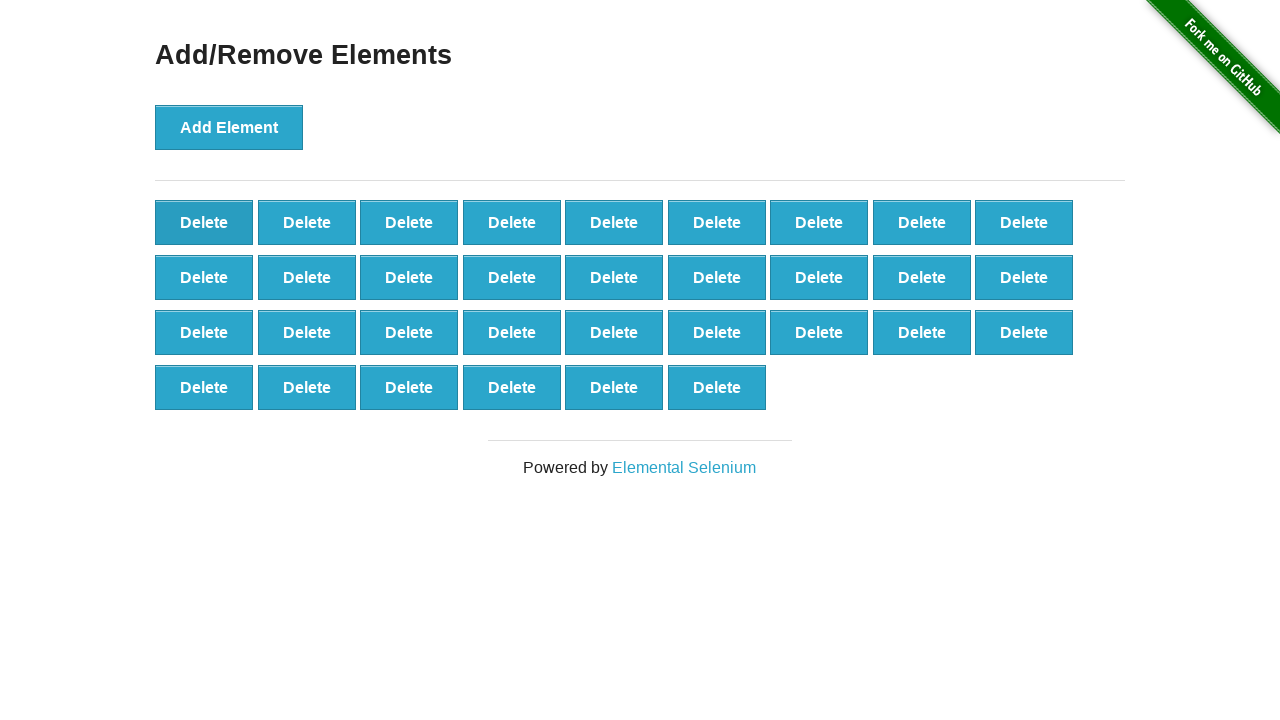

Clicked Delete button (iteration 68/90) at (204, 222) on xpath=//*[@class='added-manually'] >> nth=0
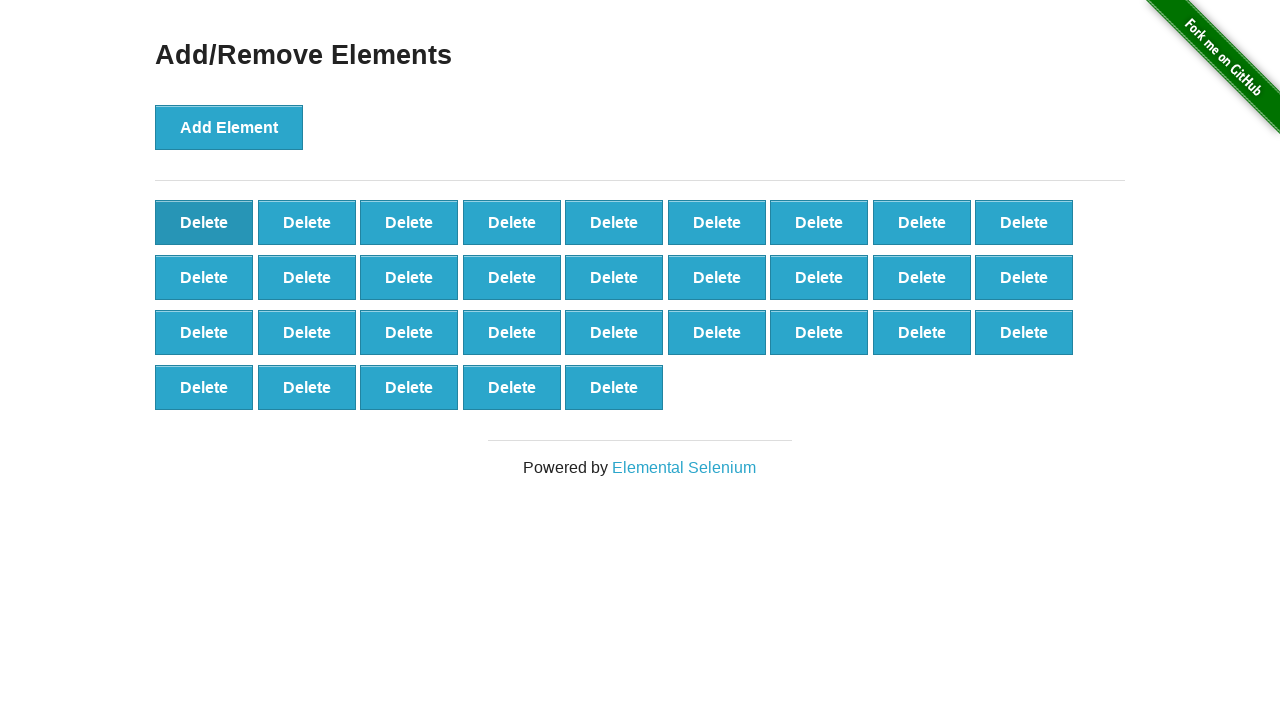

Clicked Delete button (iteration 69/90) at (204, 222) on xpath=//*[@class='added-manually'] >> nth=0
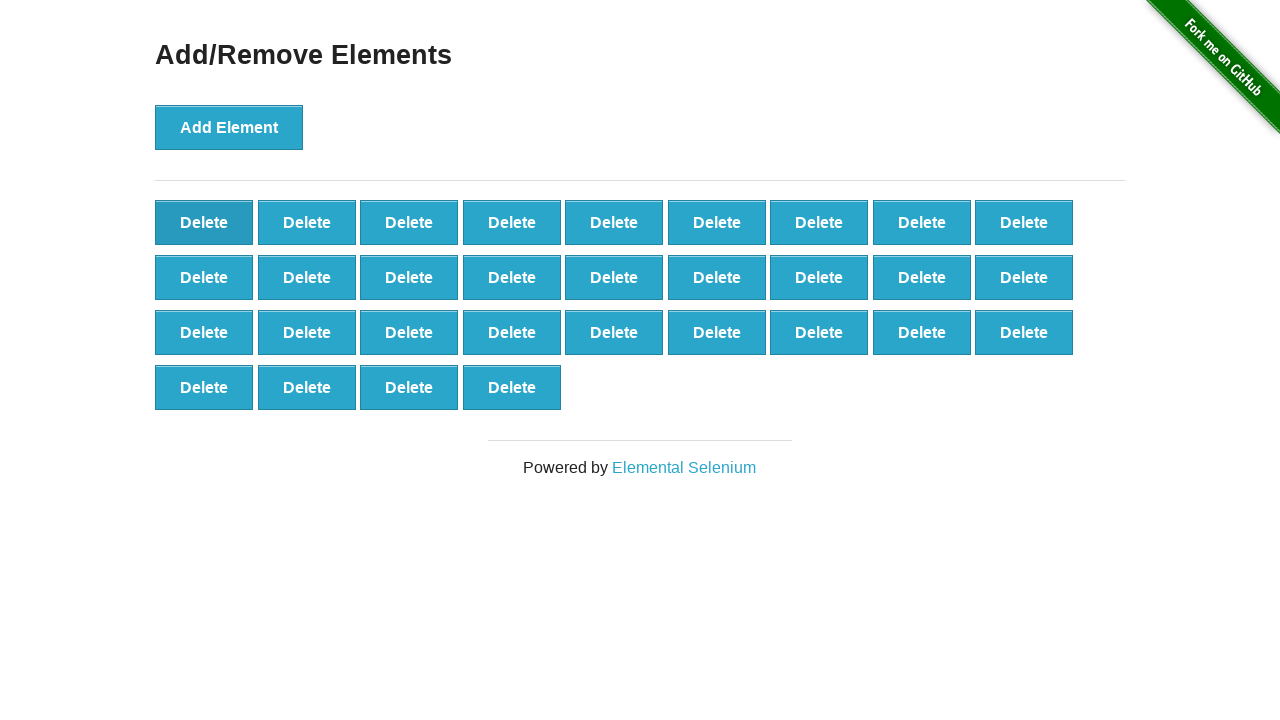

Clicked Delete button (iteration 70/90) at (204, 222) on xpath=//*[@class='added-manually'] >> nth=0
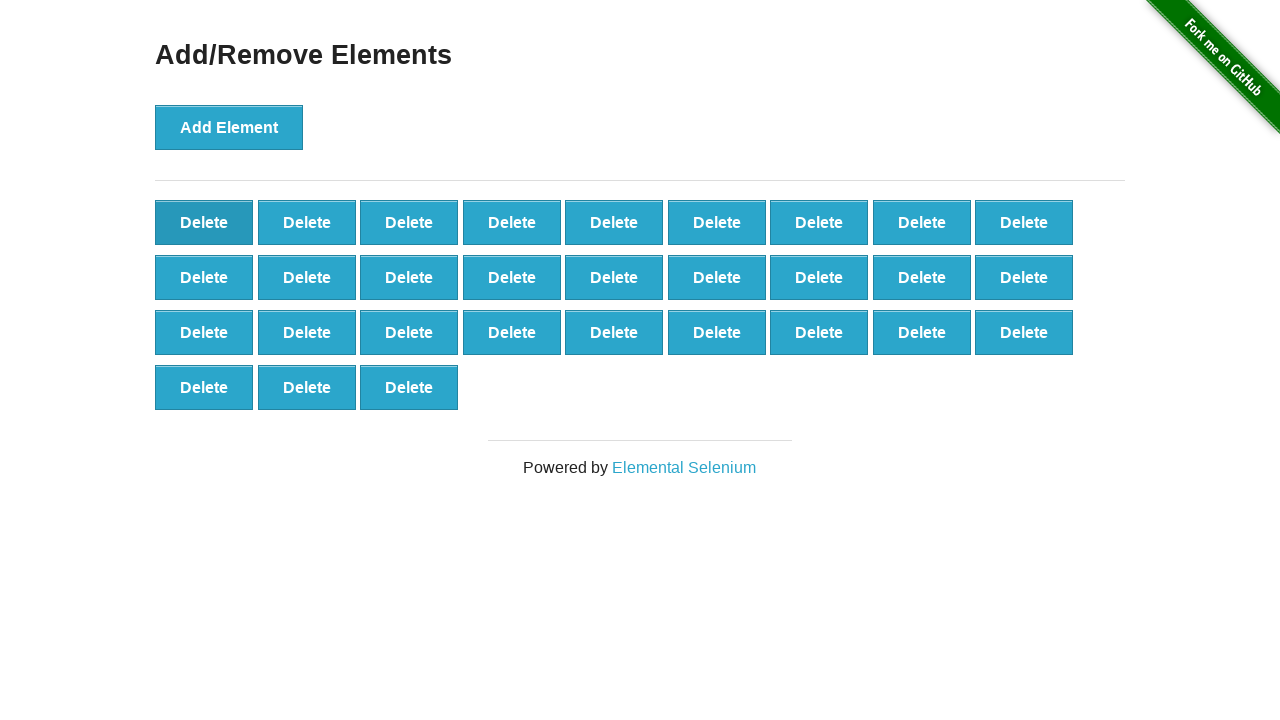

Clicked Delete button (iteration 71/90) at (204, 222) on xpath=//*[@class='added-manually'] >> nth=0
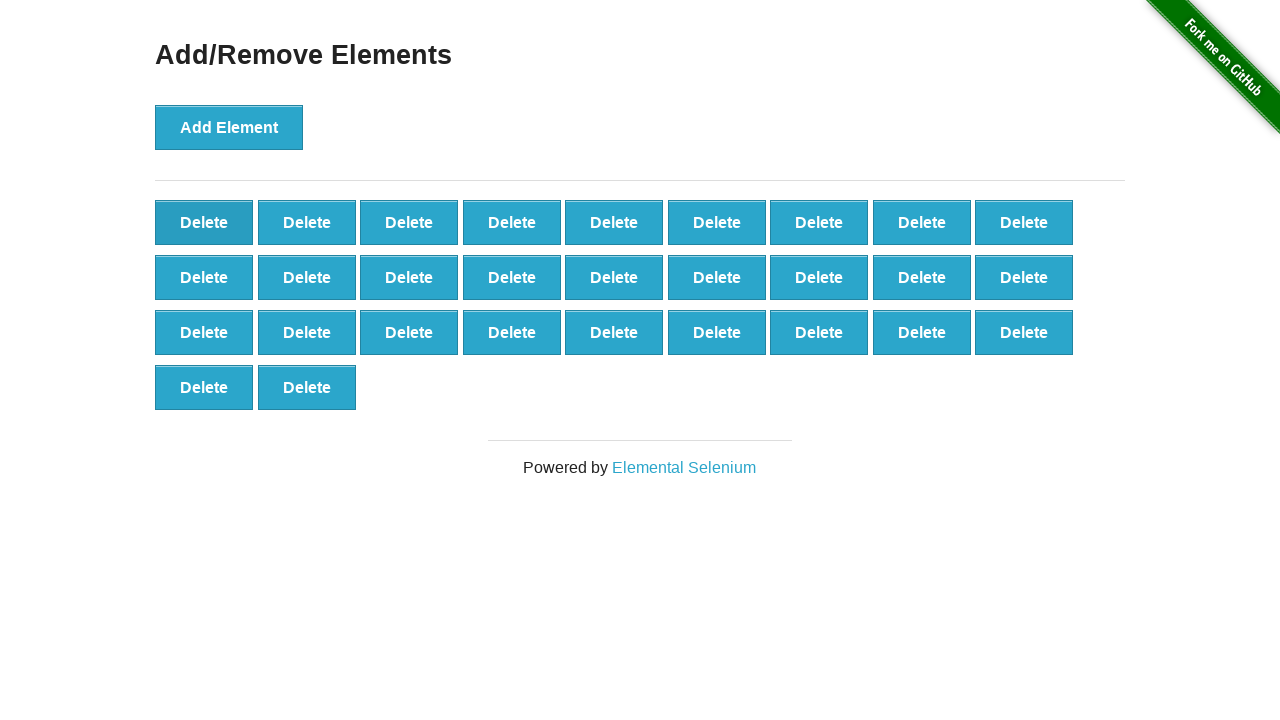

Clicked Delete button (iteration 72/90) at (204, 222) on xpath=//*[@class='added-manually'] >> nth=0
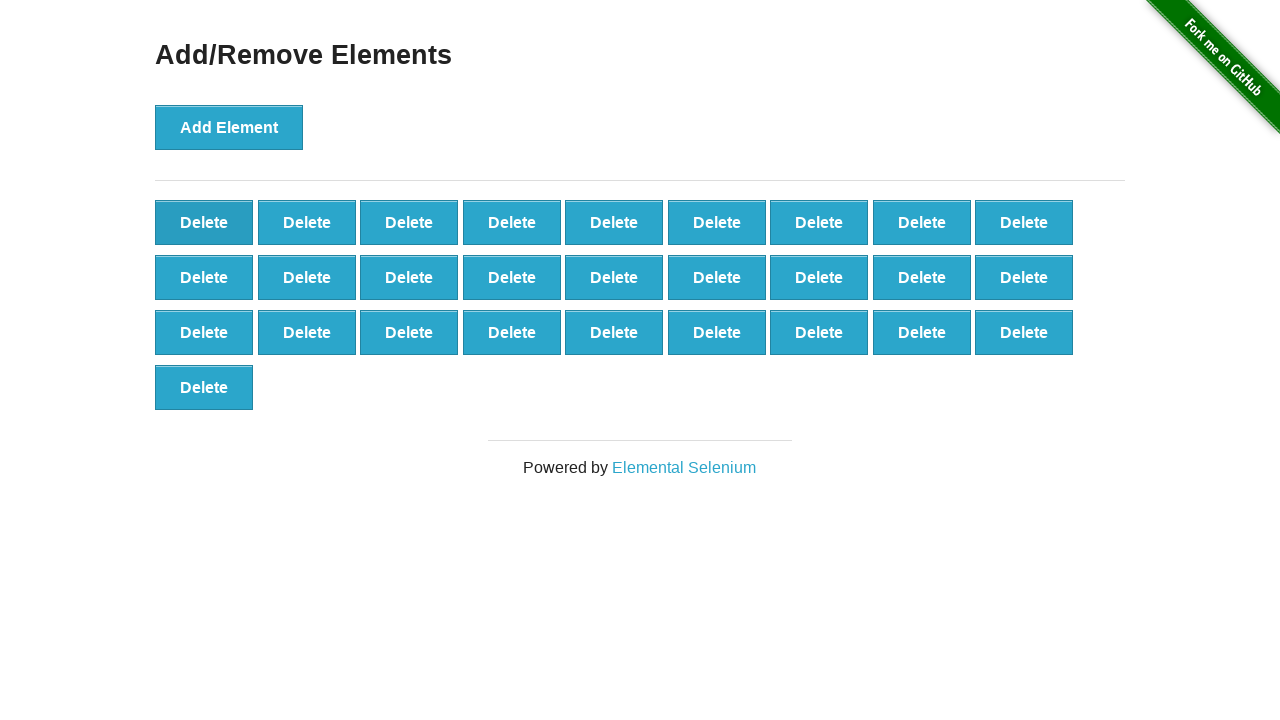

Clicked Delete button (iteration 73/90) at (204, 222) on xpath=//*[@class='added-manually'] >> nth=0
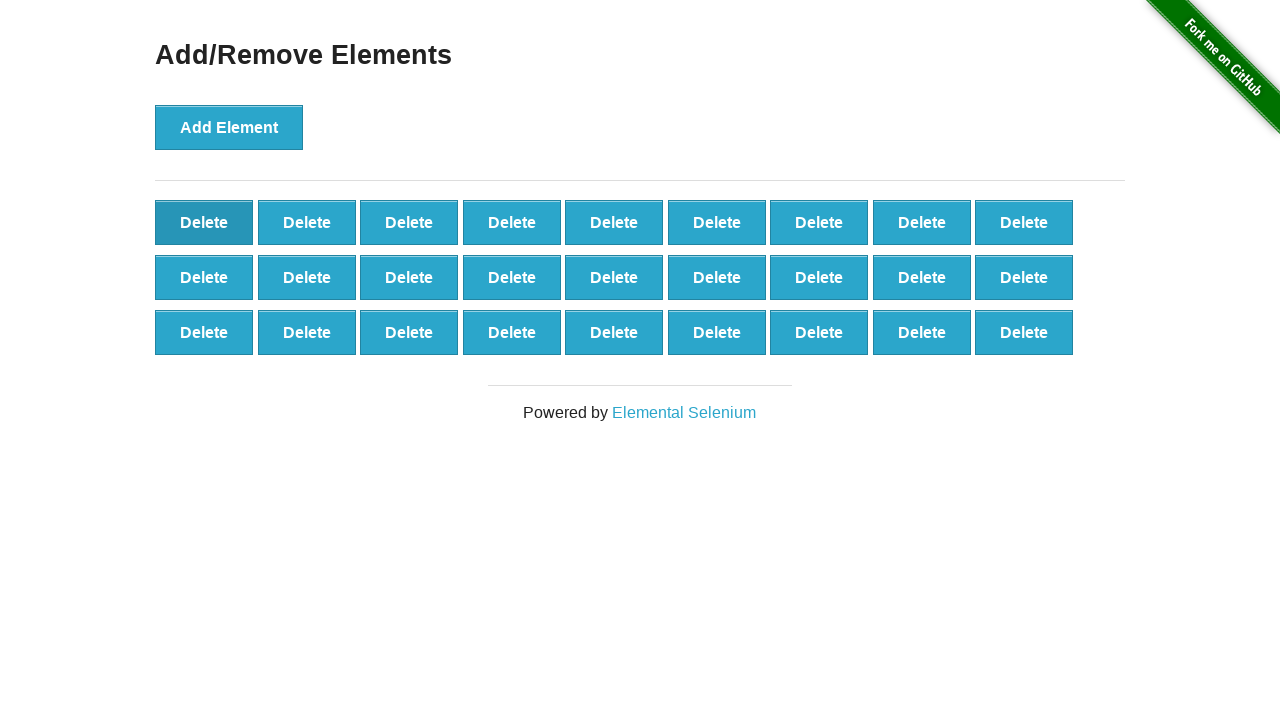

Clicked Delete button (iteration 74/90) at (204, 222) on xpath=//*[@class='added-manually'] >> nth=0
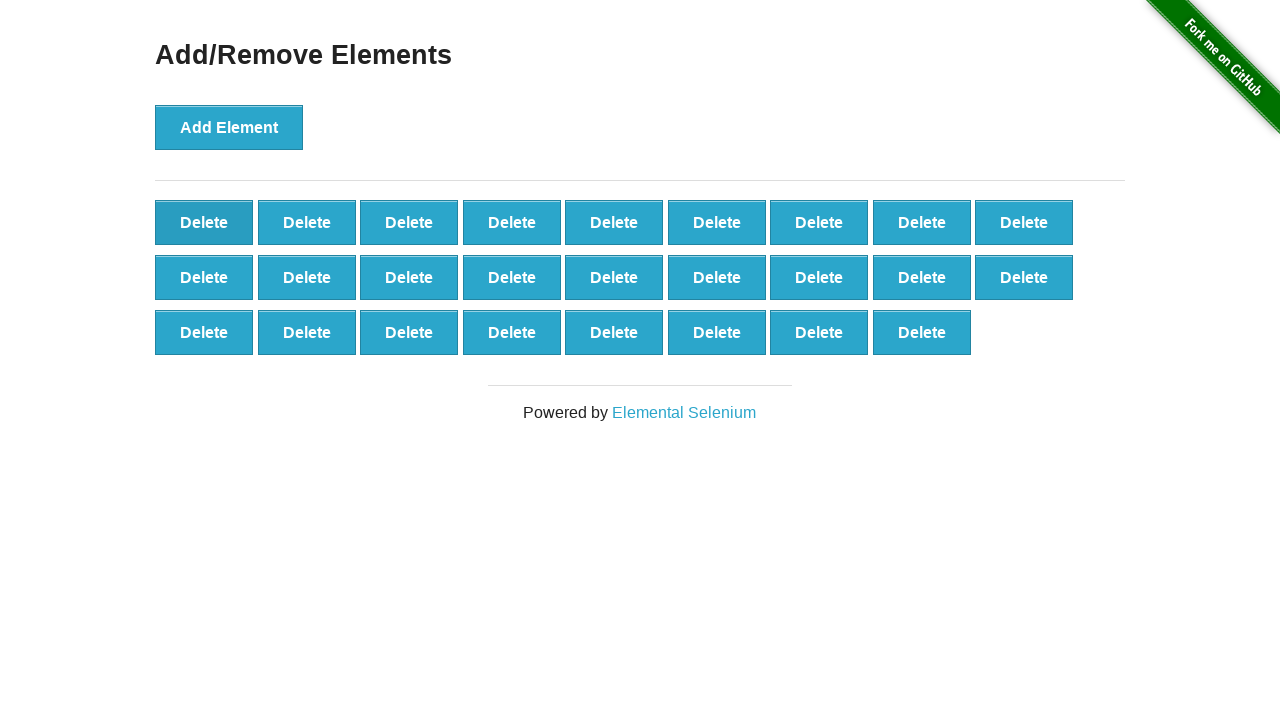

Clicked Delete button (iteration 75/90) at (204, 222) on xpath=//*[@class='added-manually'] >> nth=0
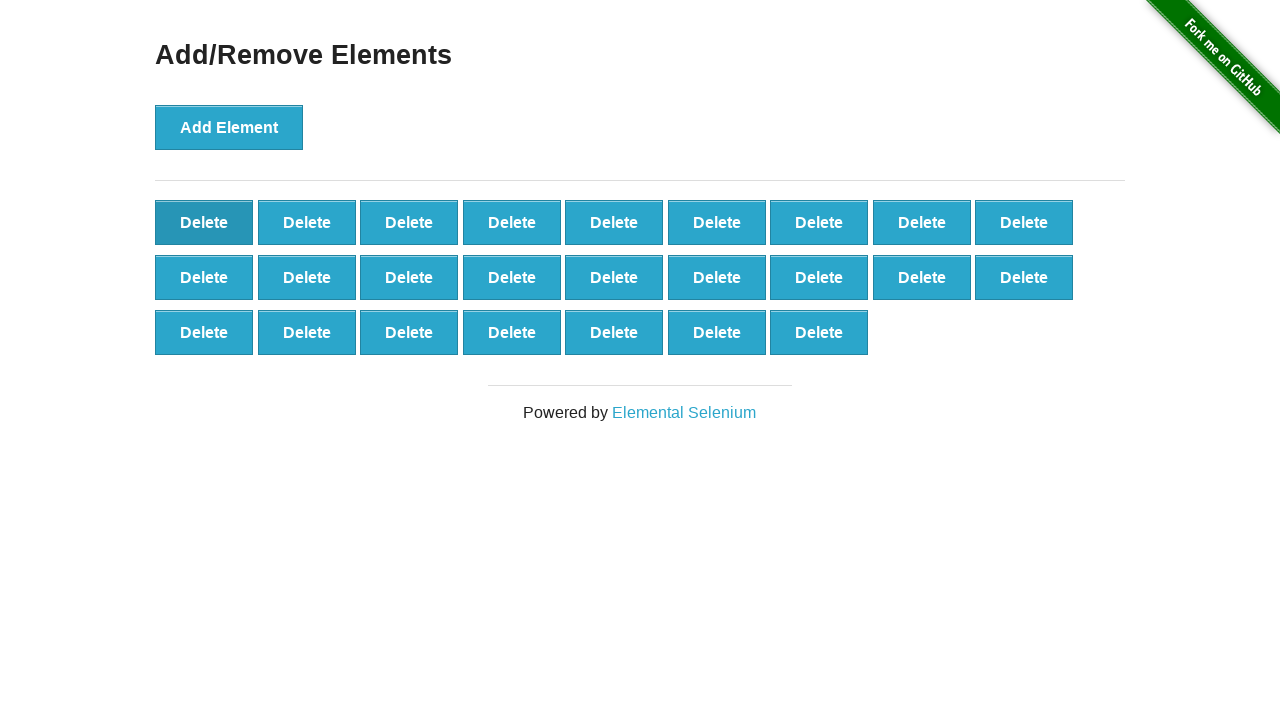

Clicked Delete button (iteration 76/90) at (204, 222) on xpath=//*[@class='added-manually'] >> nth=0
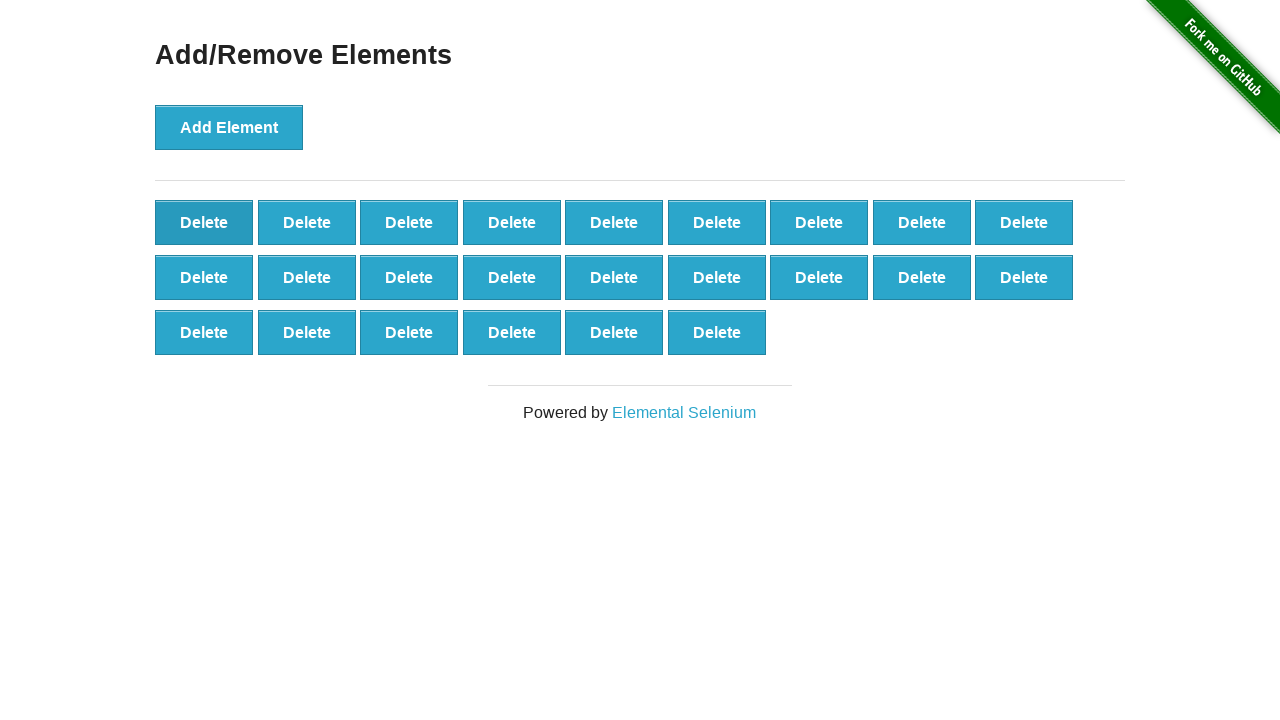

Clicked Delete button (iteration 77/90) at (204, 222) on xpath=//*[@class='added-manually'] >> nth=0
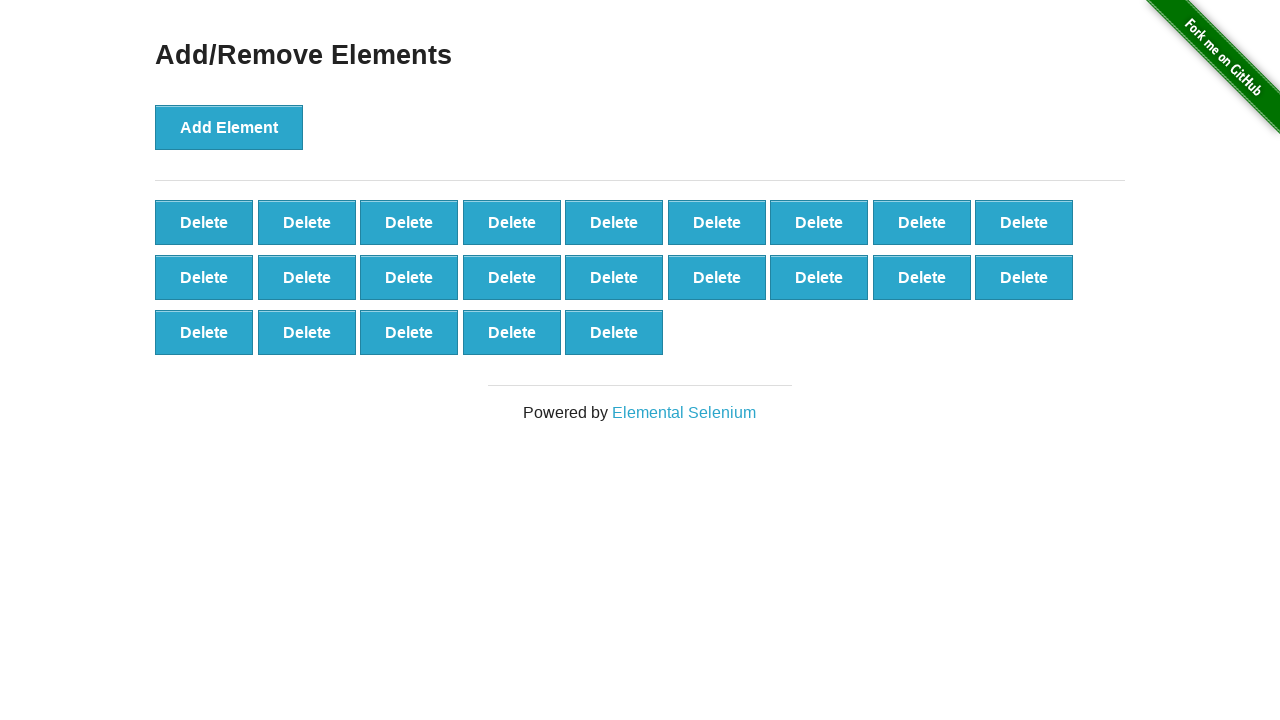

Clicked Delete button (iteration 78/90) at (204, 222) on xpath=//*[@class='added-manually'] >> nth=0
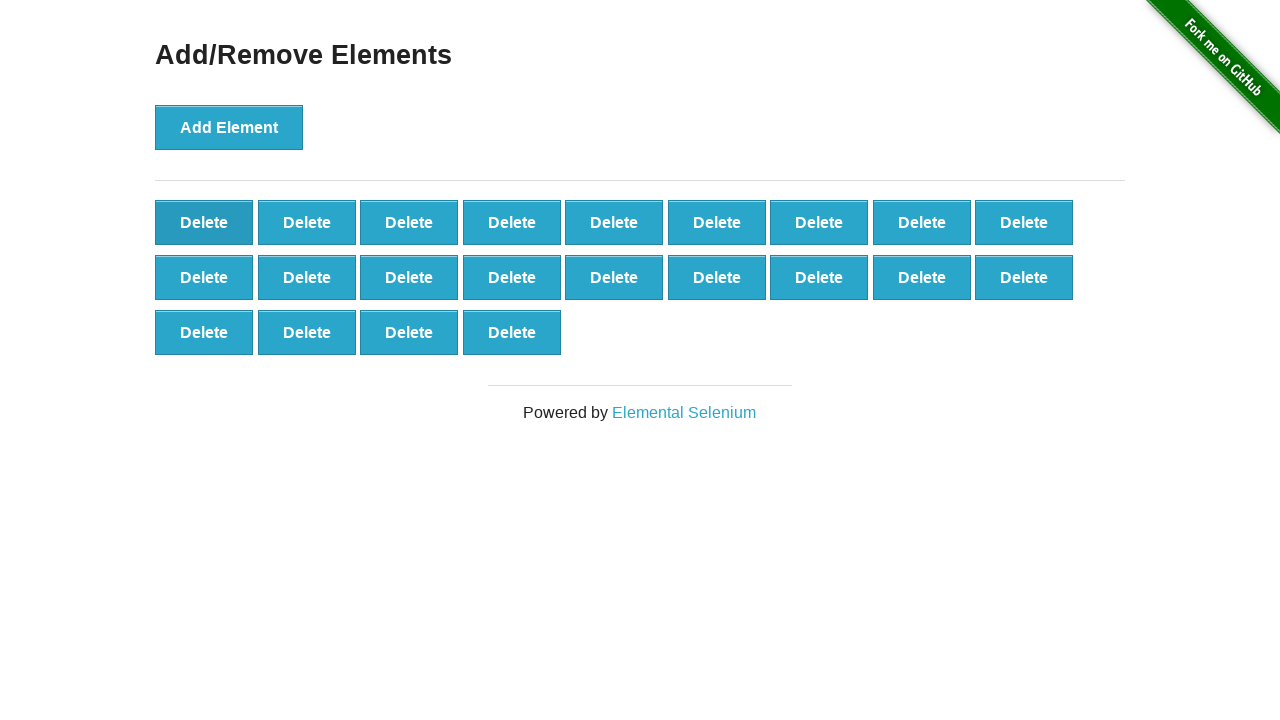

Clicked Delete button (iteration 79/90) at (204, 222) on xpath=//*[@class='added-manually'] >> nth=0
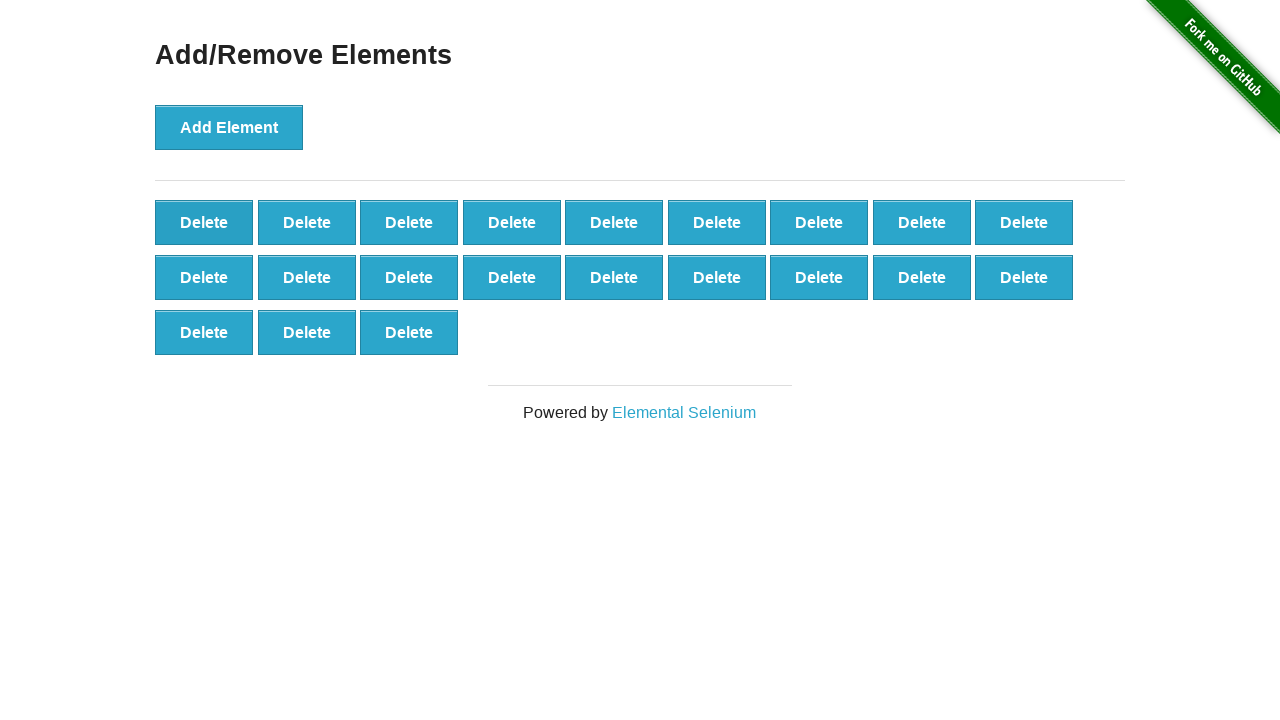

Clicked Delete button (iteration 80/90) at (204, 222) on xpath=//*[@class='added-manually'] >> nth=0
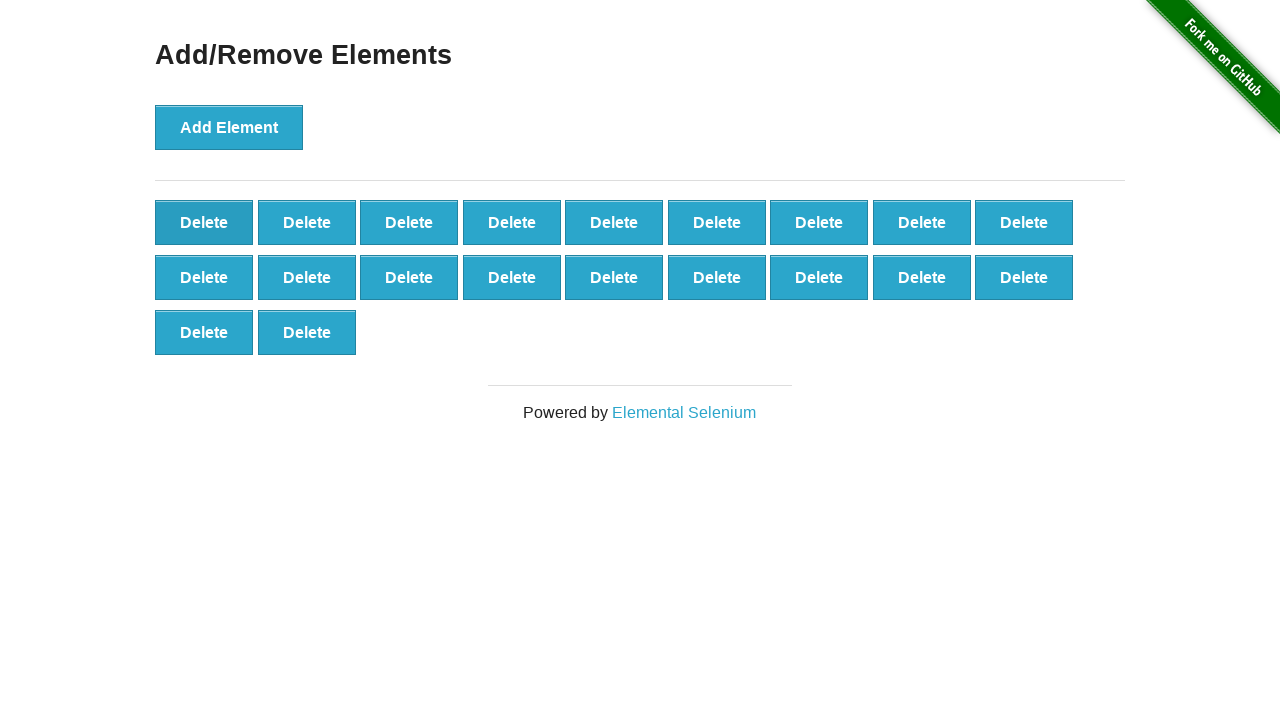

Clicked Delete button (iteration 81/90) at (204, 222) on xpath=//*[@class='added-manually'] >> nth=0
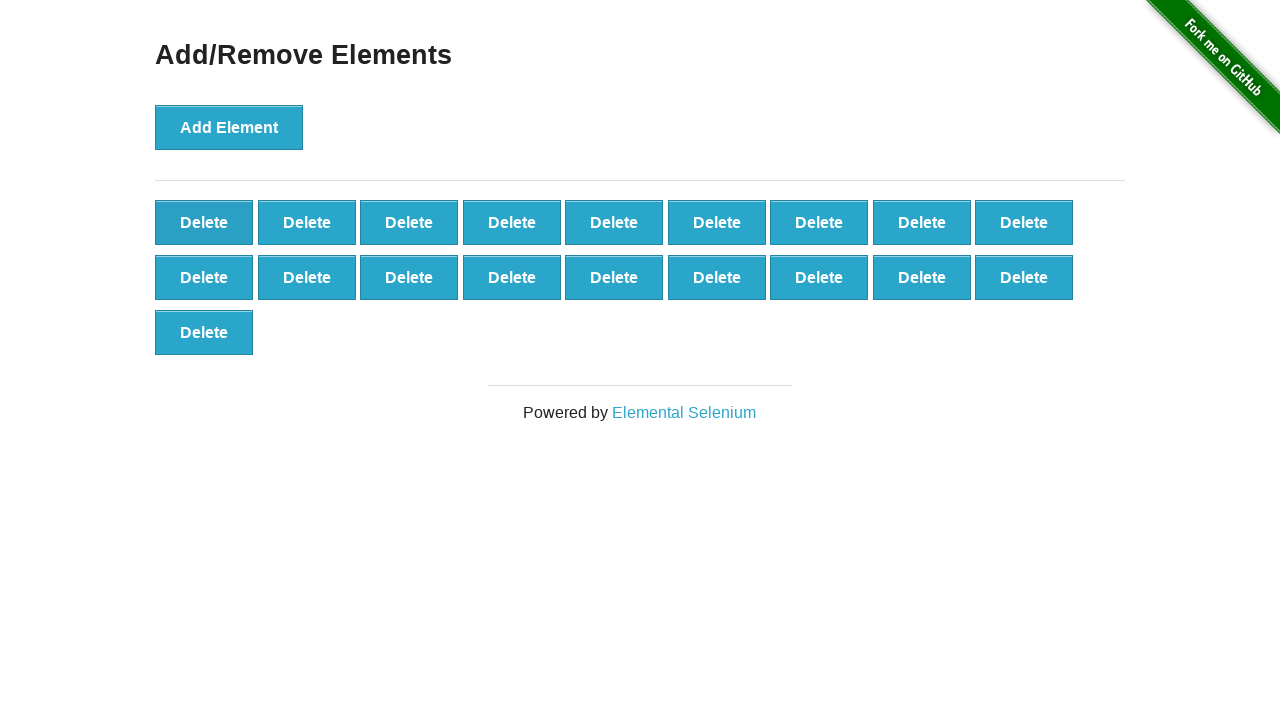

Clicked Delete button (iteration 82/90) at (204, 222) on xpath=//*[@class='added-manually'] >> nth=0
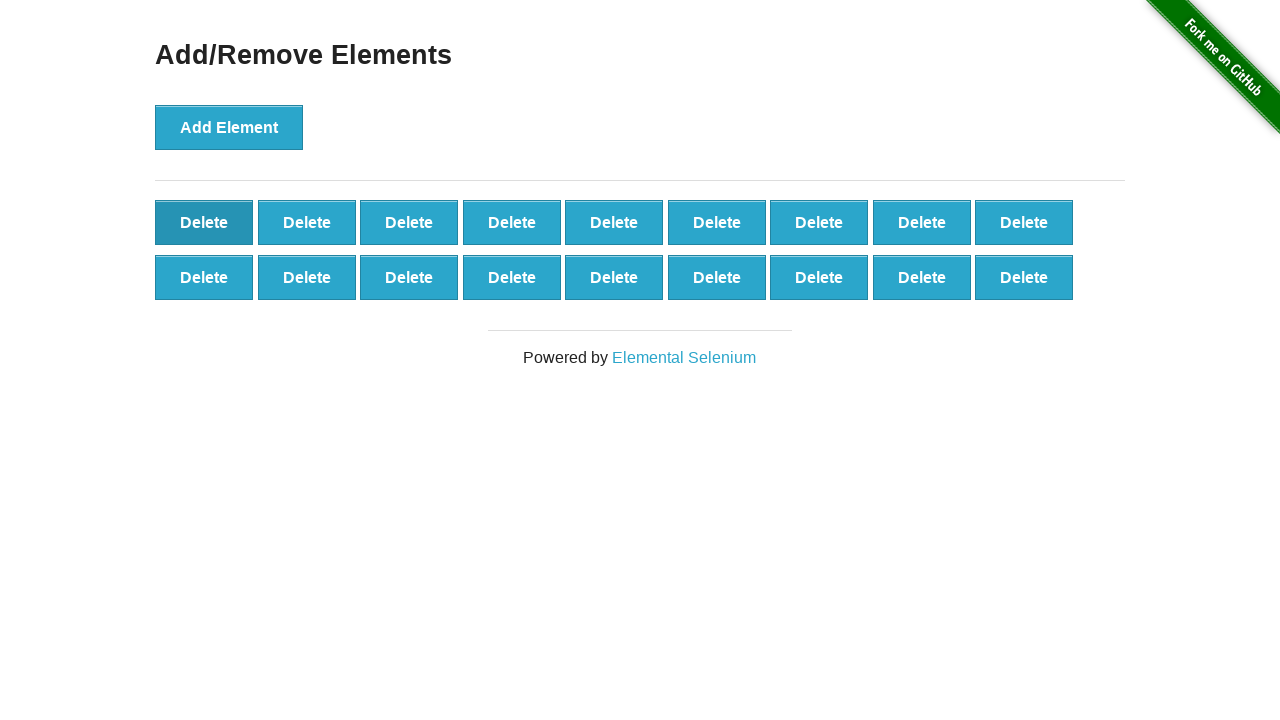

Clicked Delete button (iteration 83/90) at (204, 222) on xpath=//*[@class='added-manually'] >> nth=0
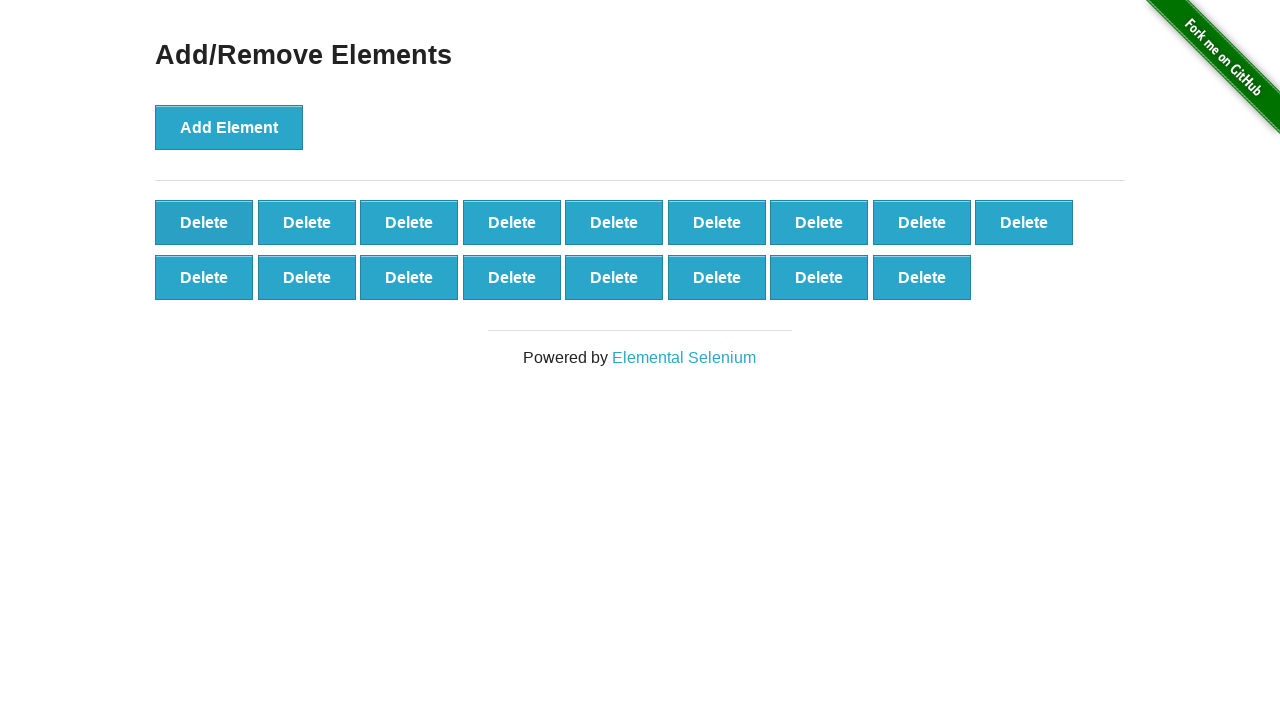

Clicked Delete button (iteration 84/90) at (204, 222) on xpath=//*[@class='added-manually'] >> nth=0
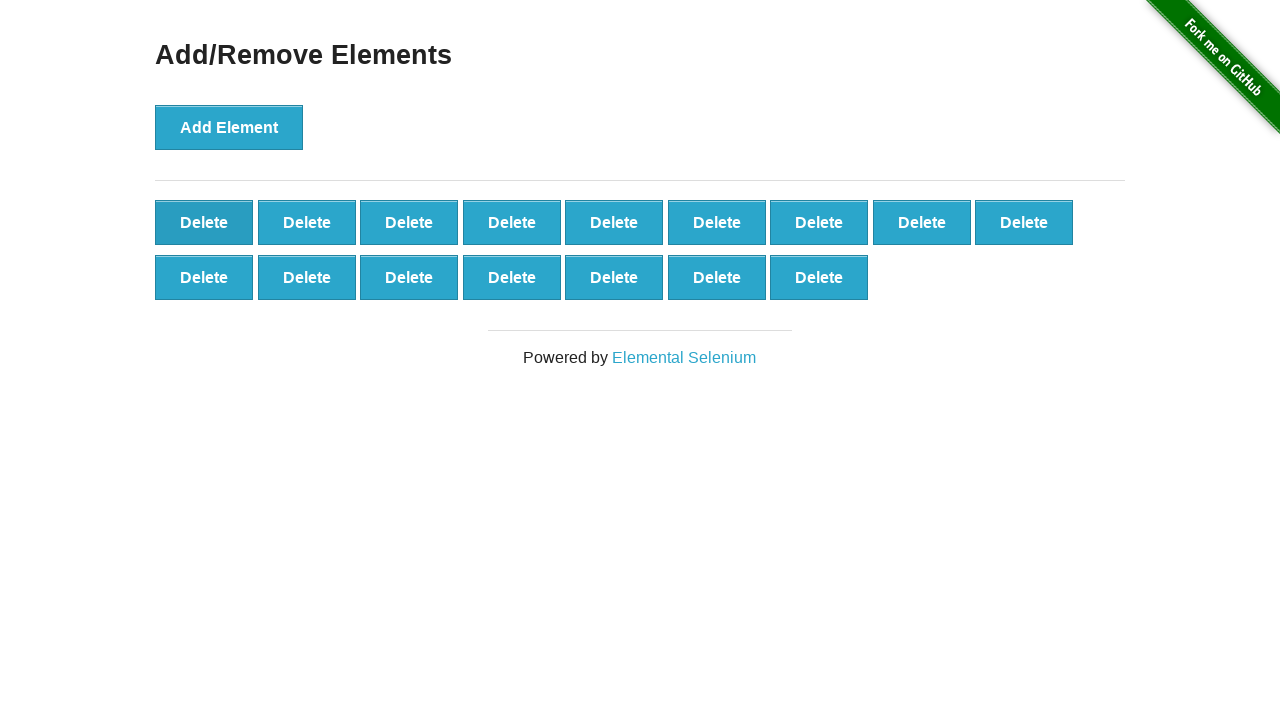

Clicked Delete button (iteration 85/90) at (204, 222) on xpath=//*[@class='added-manually'] >> nth=0
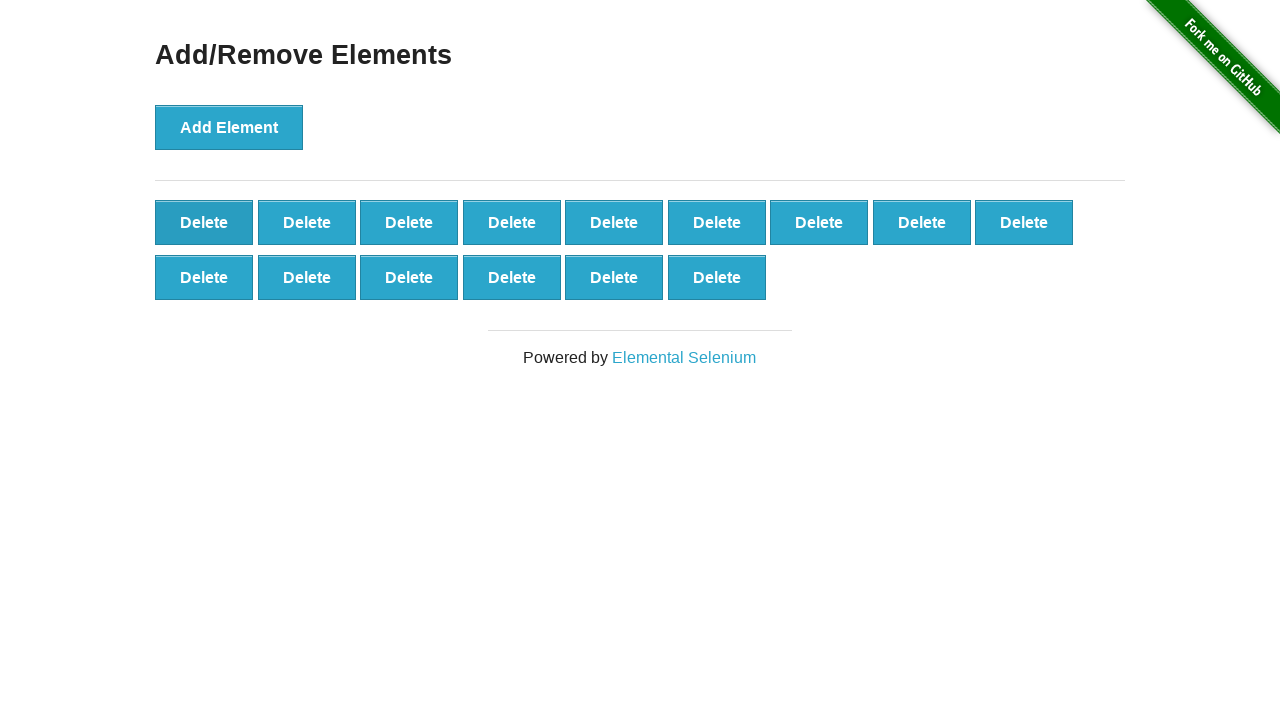

Clicked Delete button (iteration 86/90) at (204, 222) on xpath=//*[@class='added-manually'] >> nth=0
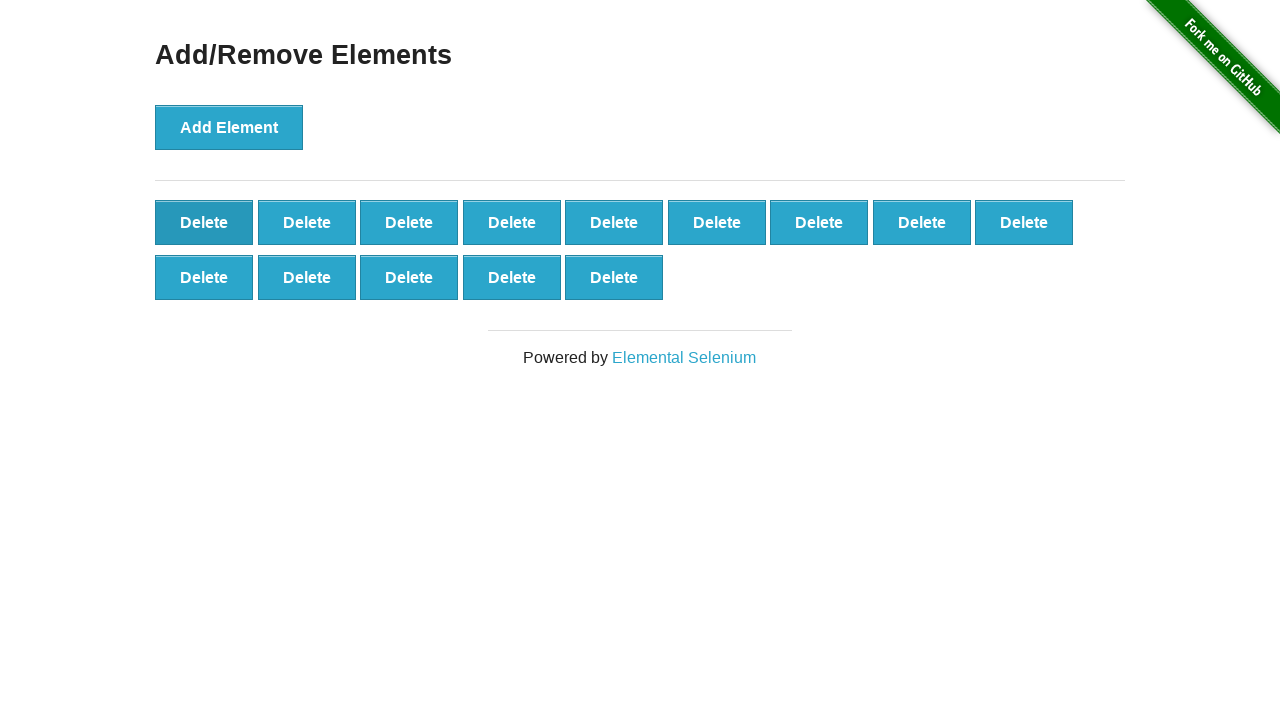

Clicked Delete button (iteration 87/90) at (204, 222) on xpath=//*[@class='added-manually'] >> nth=0
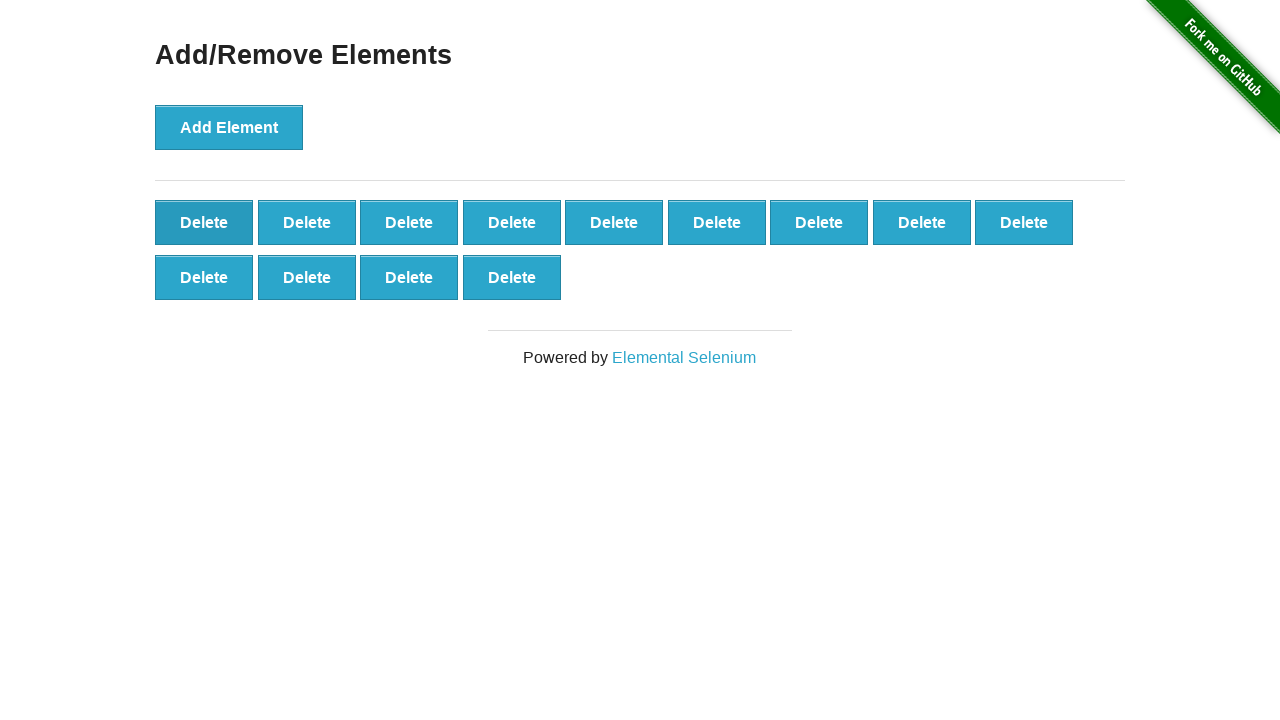

Clicked Delete button (iteration 88/90) at (204, 222) on xpath=//*[@class='added-manually'] >> nth=0
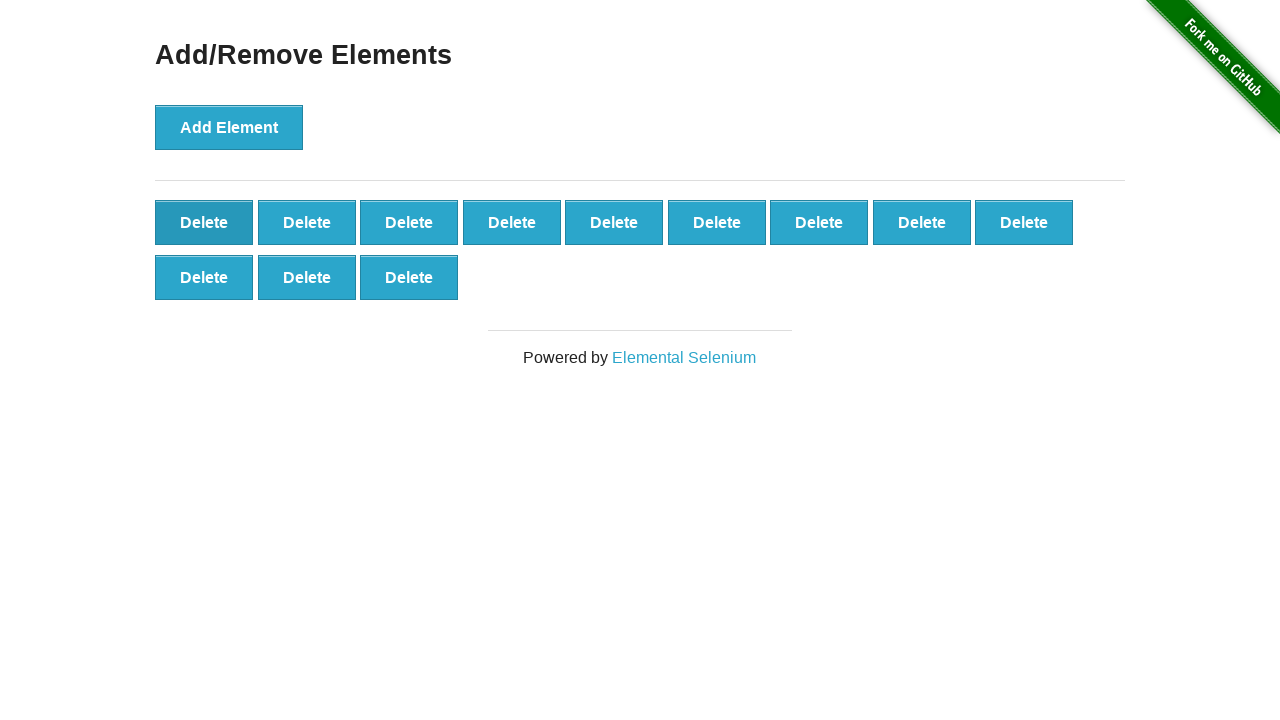

Clicked Delete button (iteration 89/90) at (204, 222) on xpath=//*[@class='added-manually'] >> nth=0
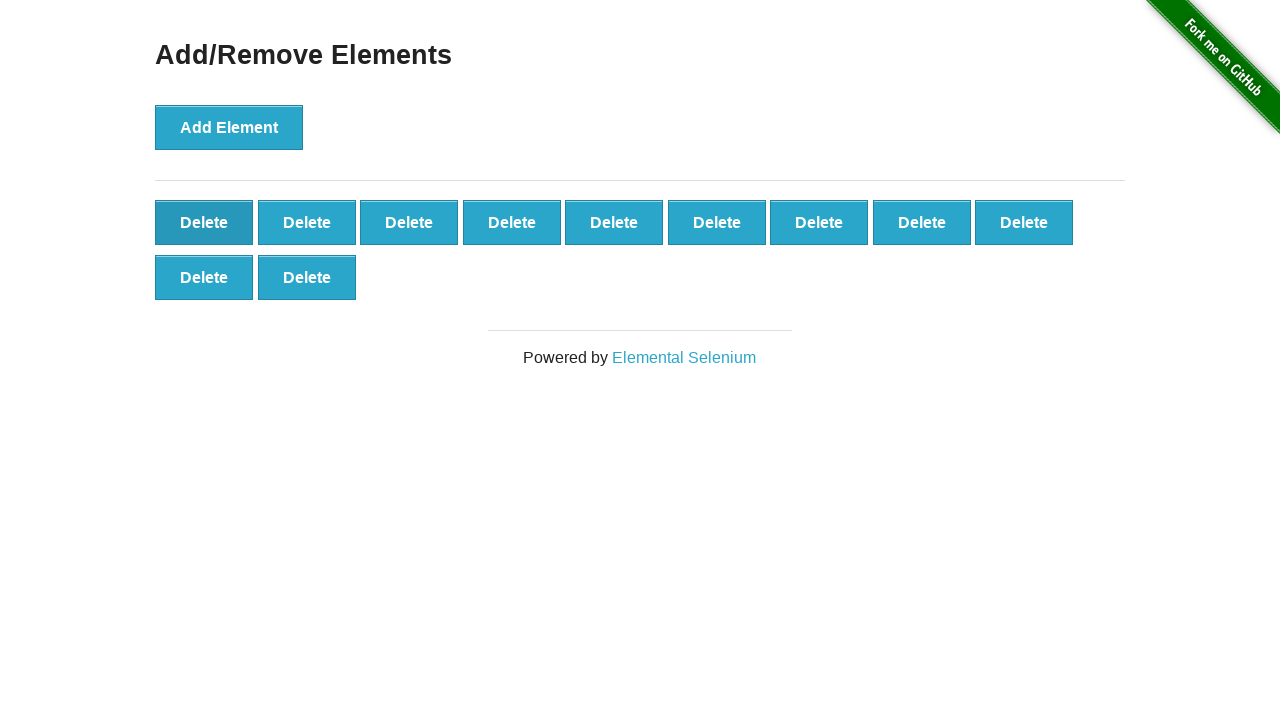

Clicked Delete button (iteration 90/90) at (204, 222) on xpath=//*[@class='added-manually'] >> nth=0
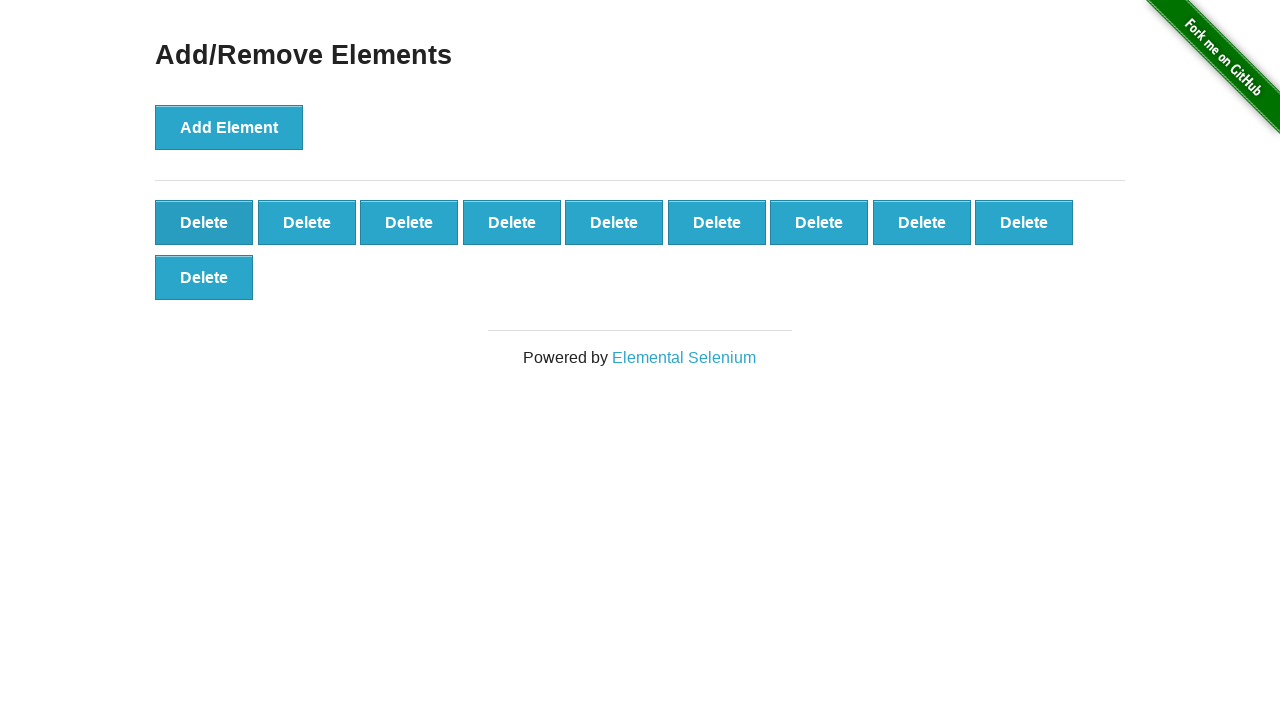

Verified 10 delete buttons remain
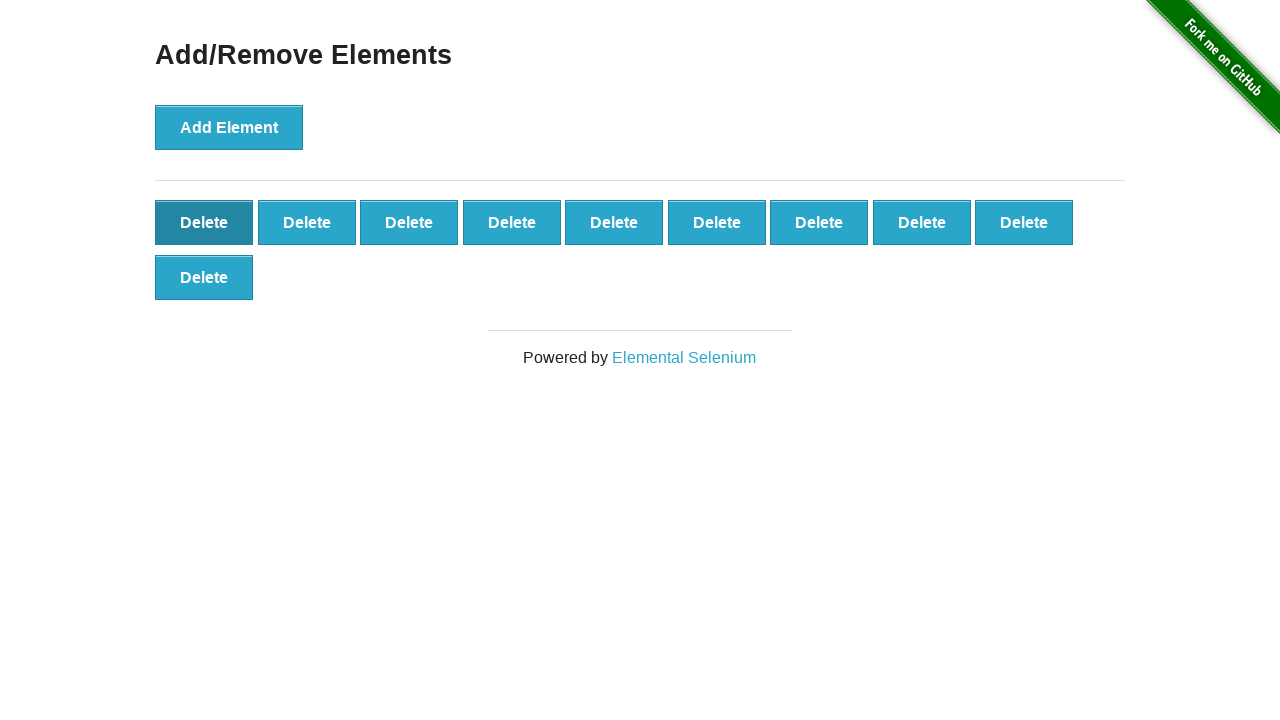

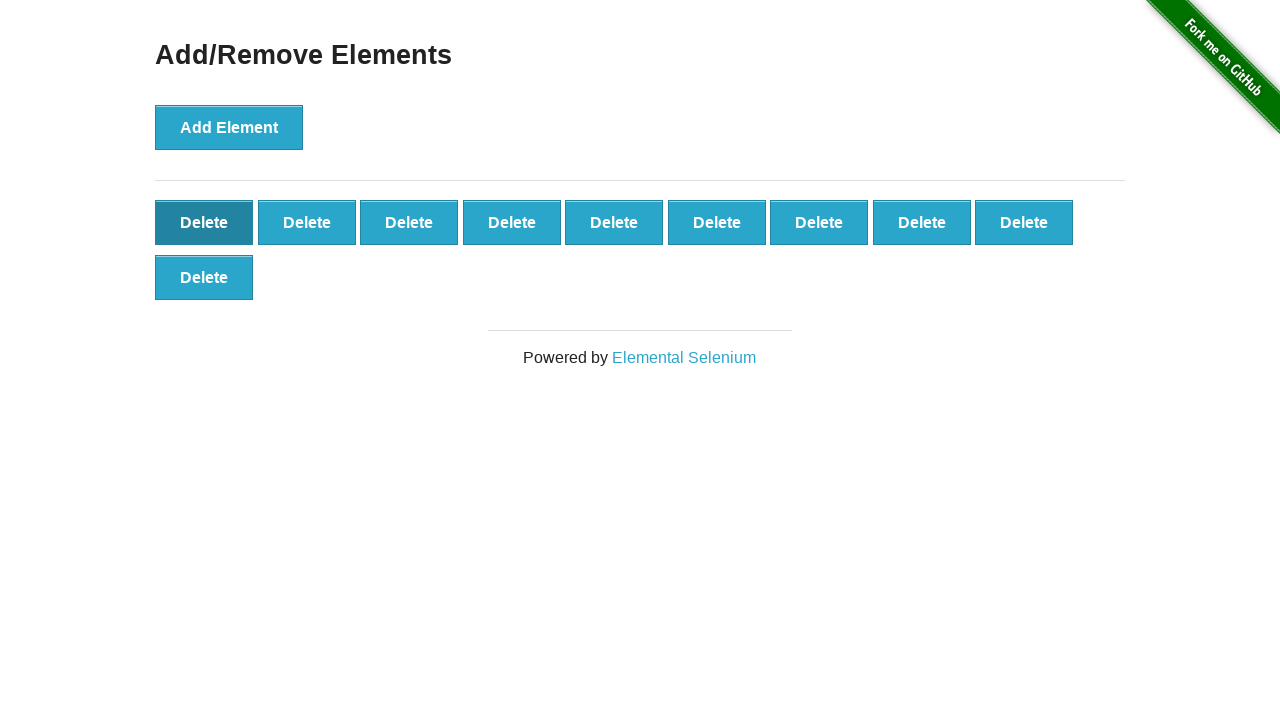